Navigates to a file download page and clicks on each downloadable file link

Starting URL: http://the-internet.herokuapp.com/

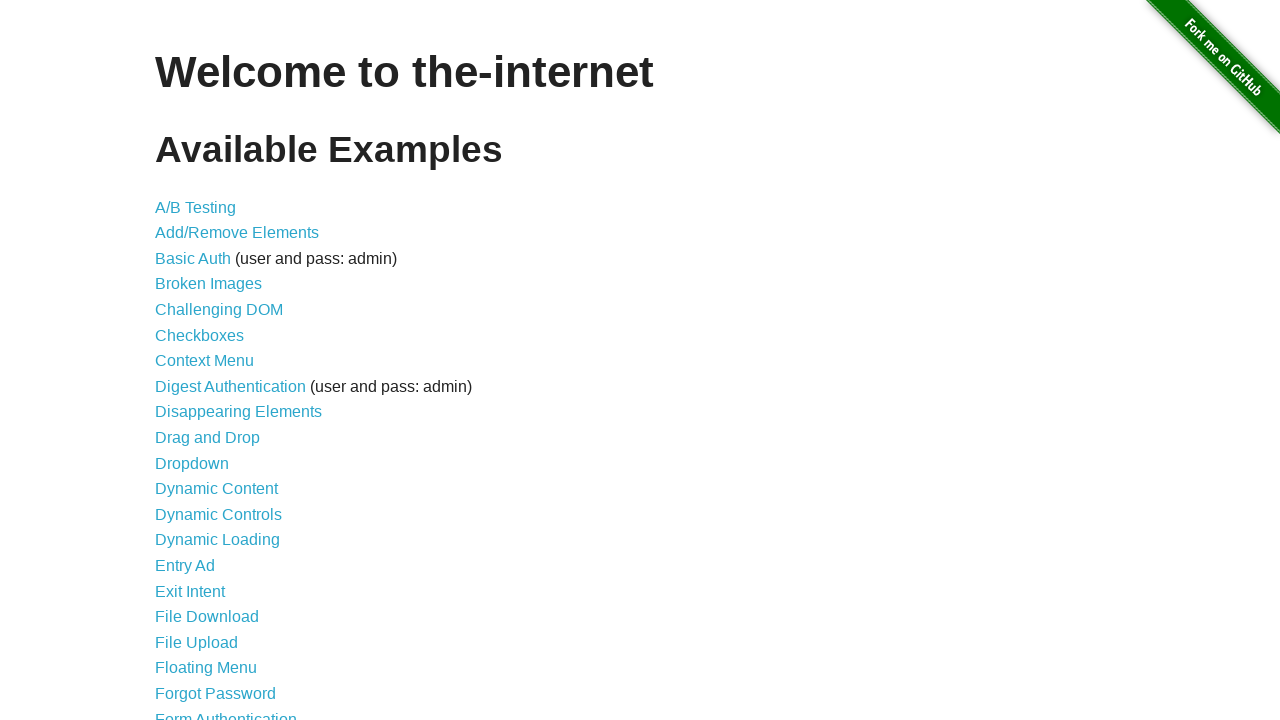

Clicked on 'File Download' link at (207, 617) on text='File Download'
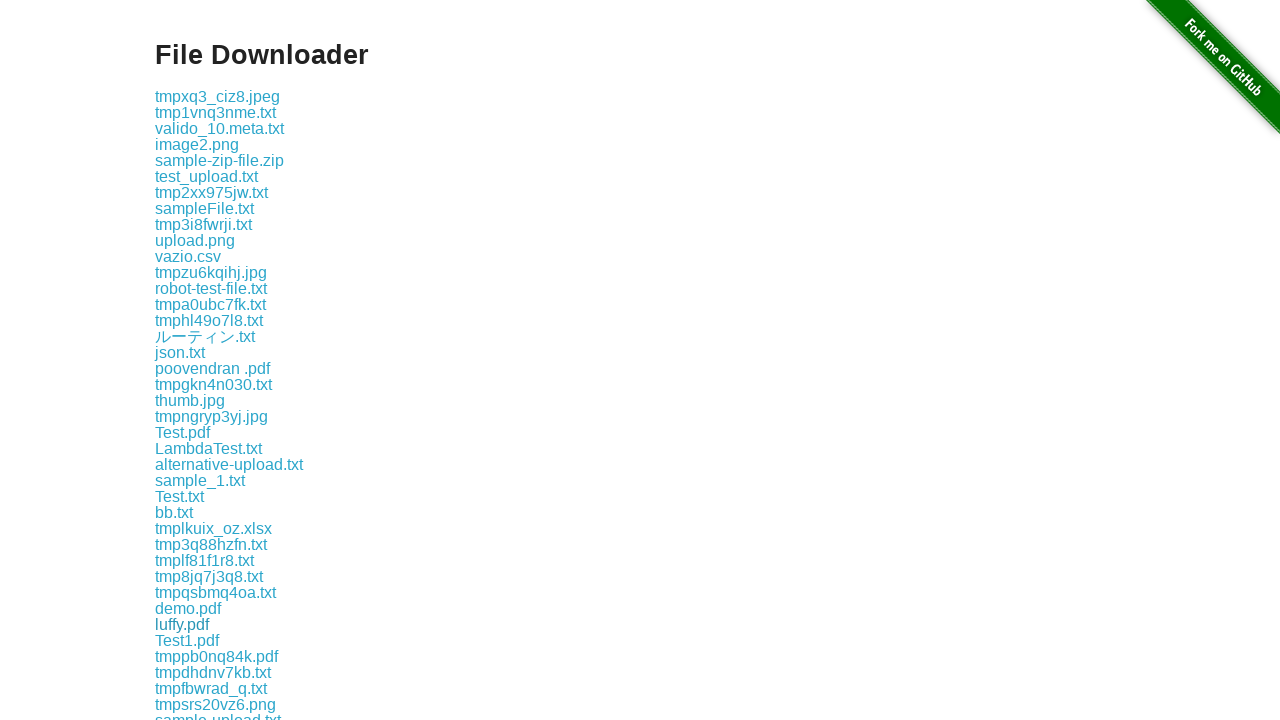

File download page loaded and file links are visible
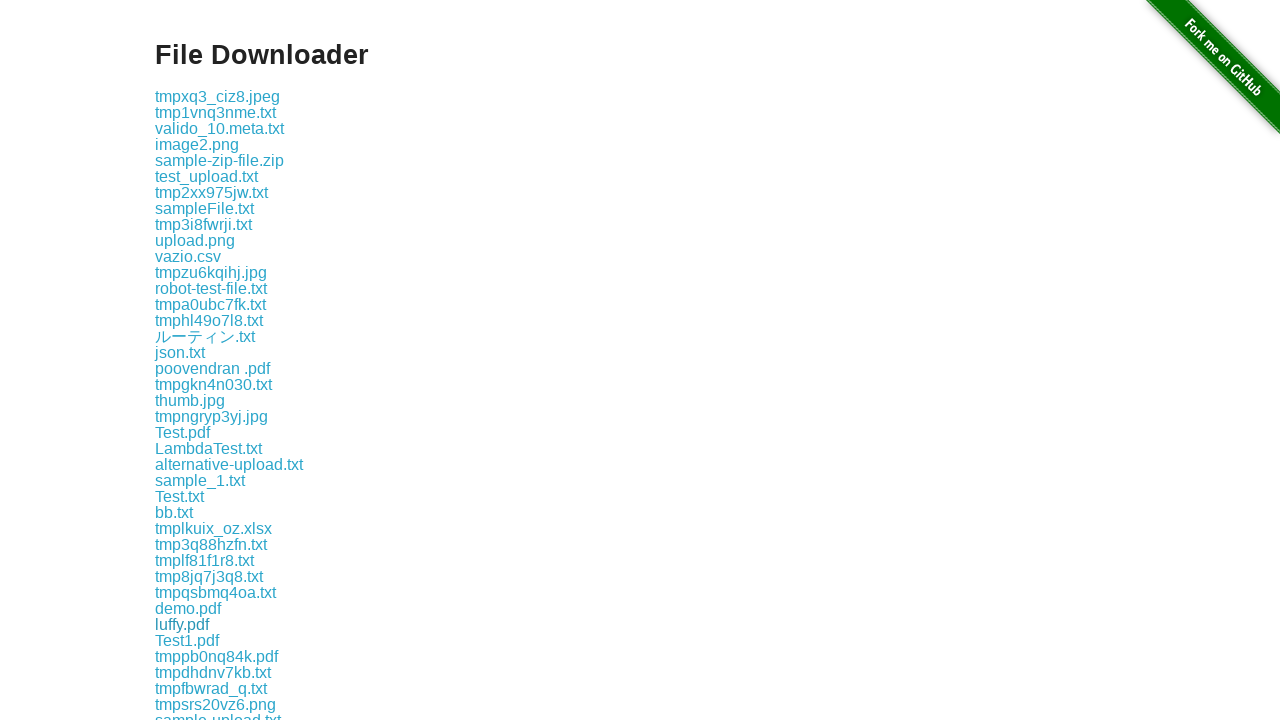

Found 175 downloadable file links
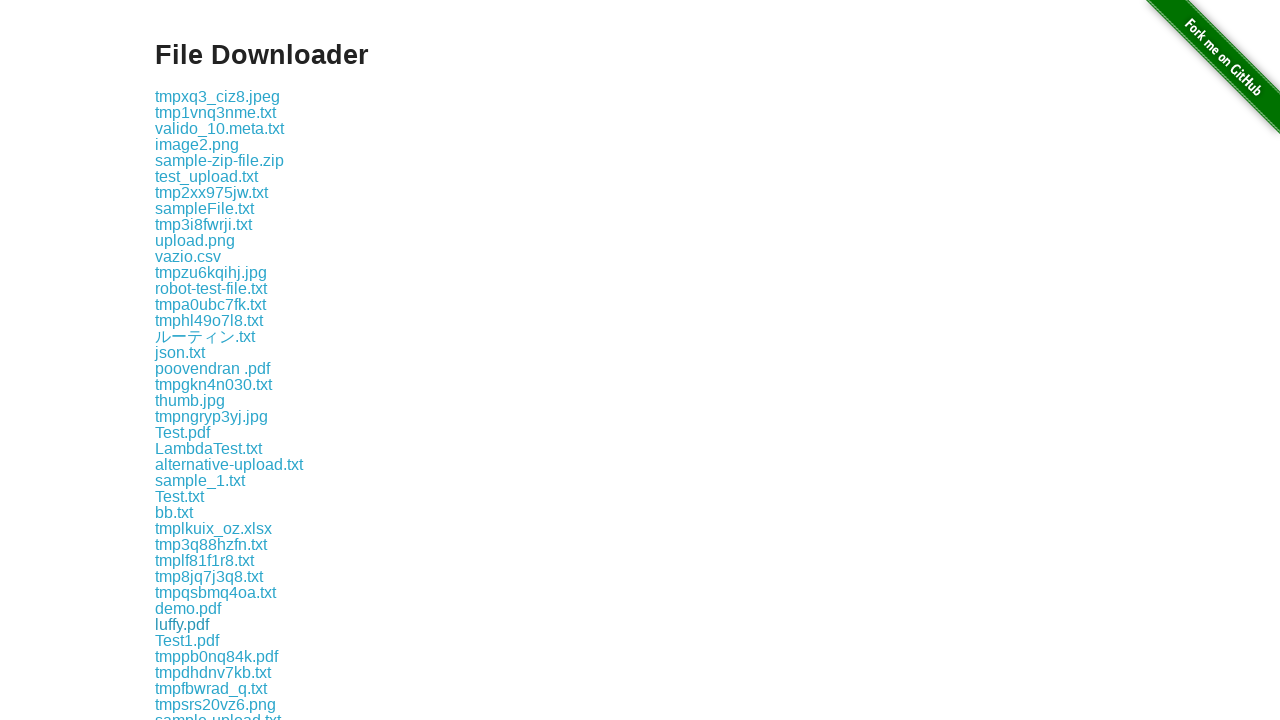

Clicked on file link 1 of 175 at (218, 96) on .example a[href] >> nth=0
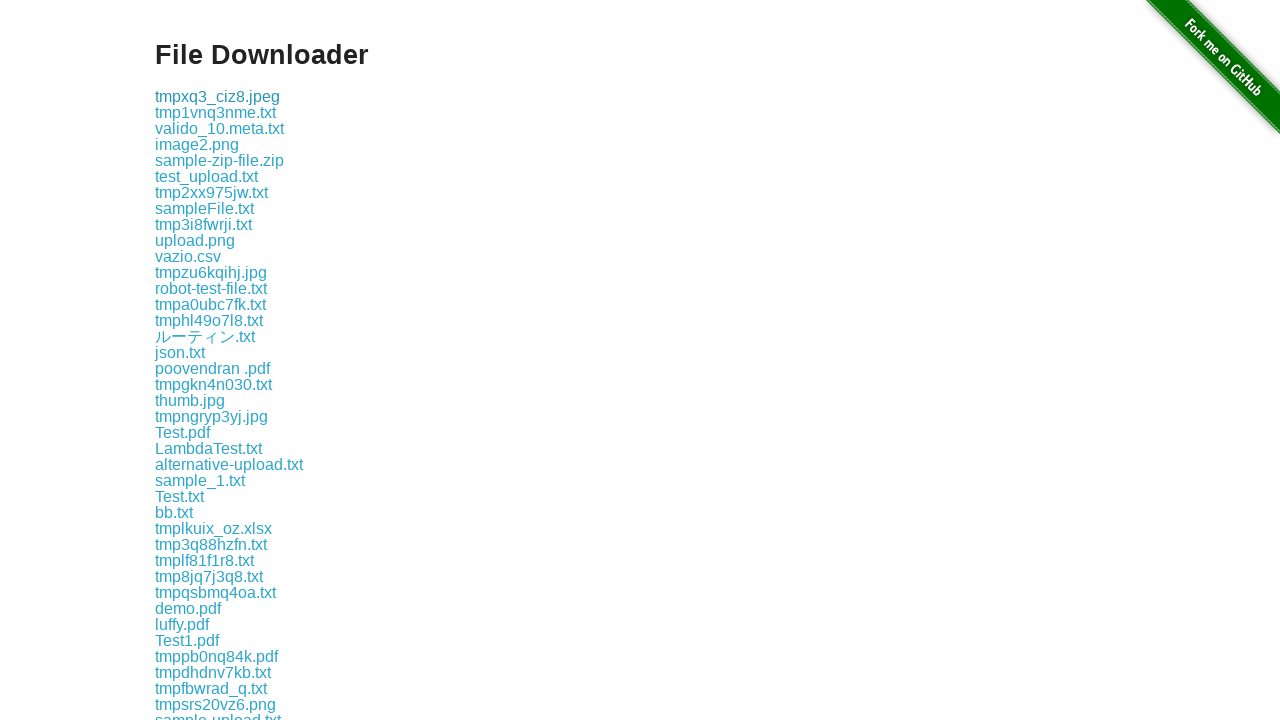

Clicked on file link 2 of 175 at (216, 112) on .example a[href] >> nth=1
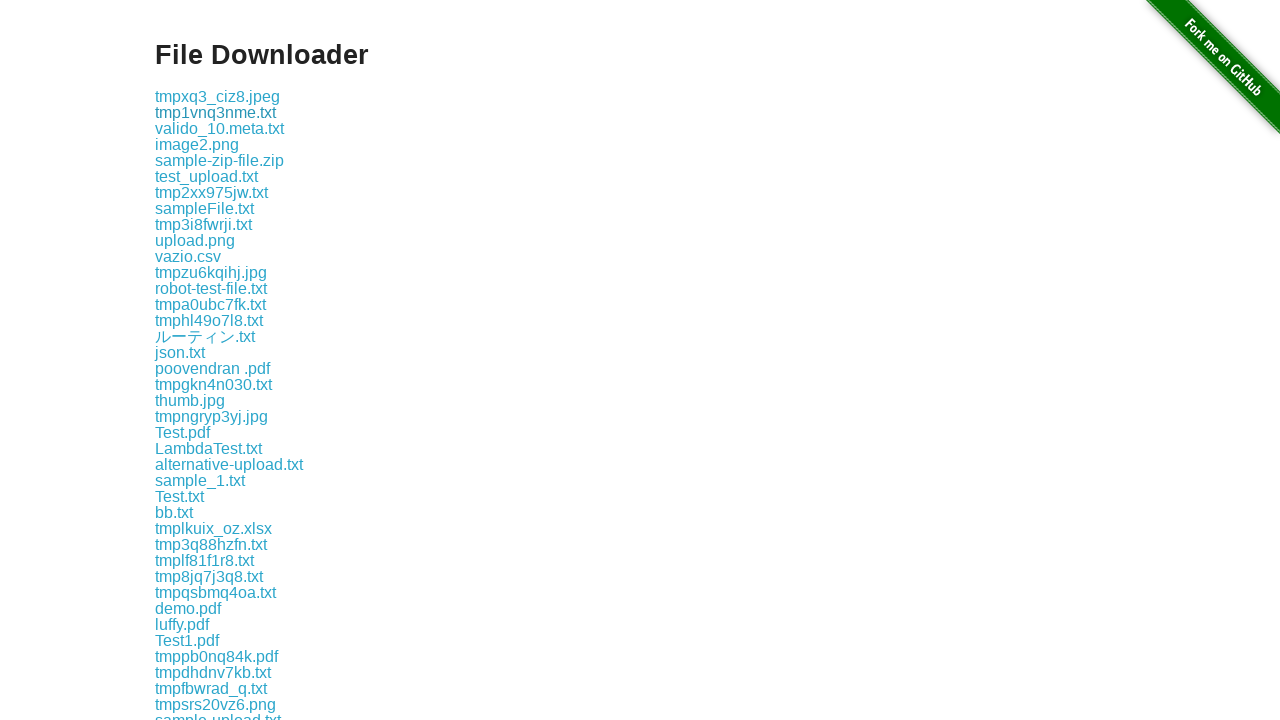

Clicked on file link 3 of 175 at (220, 128) on .example a[href] >> nth=2
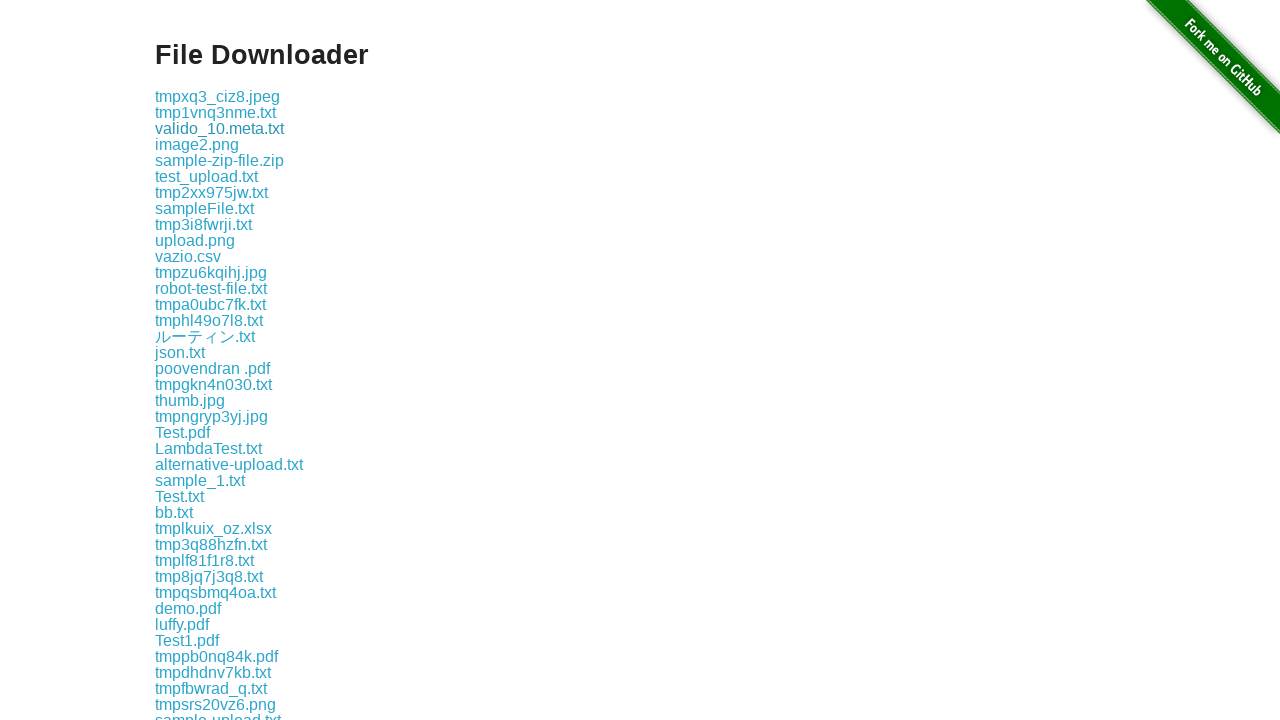

Clicked on file link 4 of 175 at (197, 144) on .example a[href] >> nth=3
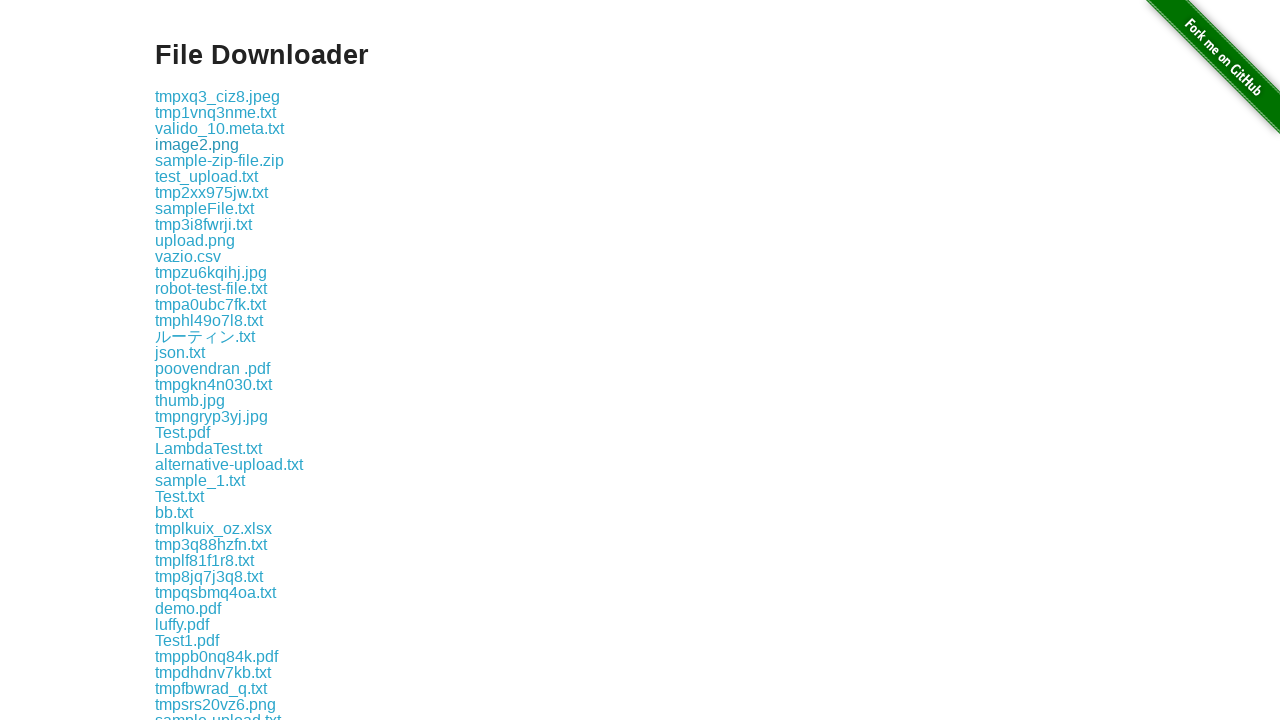

Clicked on file link 5 of 175 at (220, 160) on .example a[href] >> nth=4
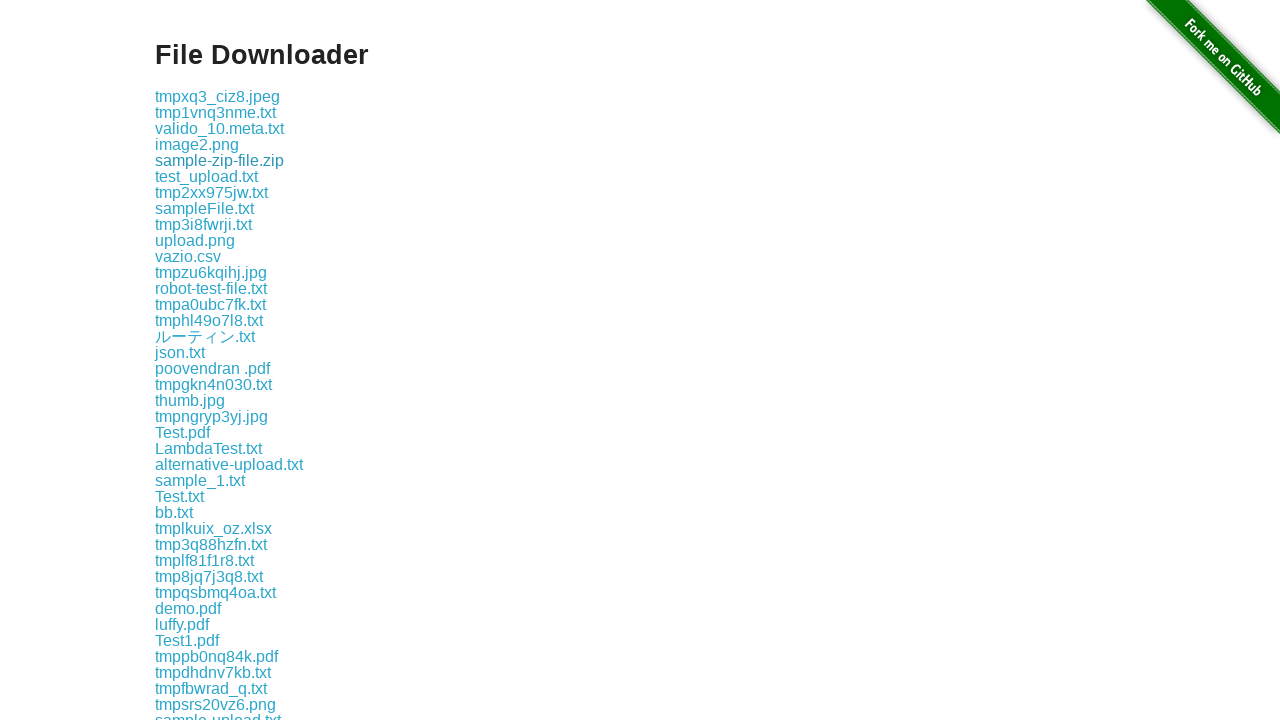

Clicked on file link 6 of 175 at (206, 176) on .example a[href] >> nth=5
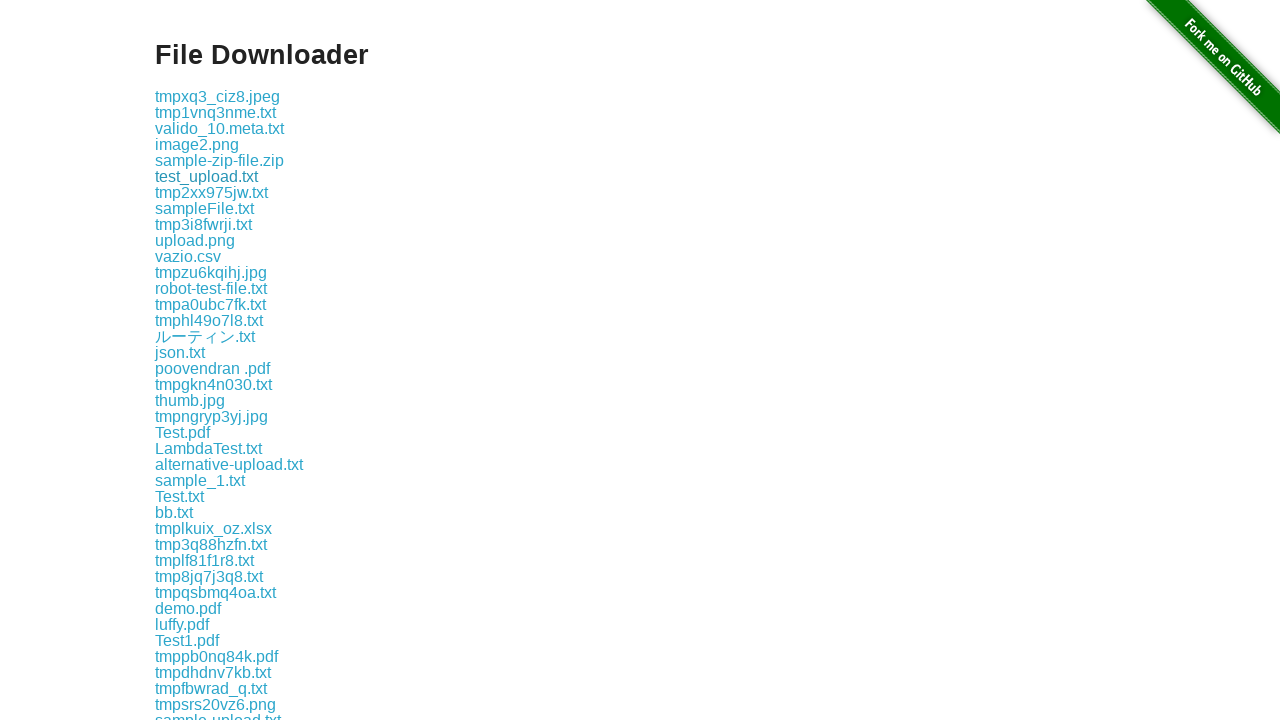

Clicked on file link 7 of 175 at (212, 192) on .example a[href] >> nth=6
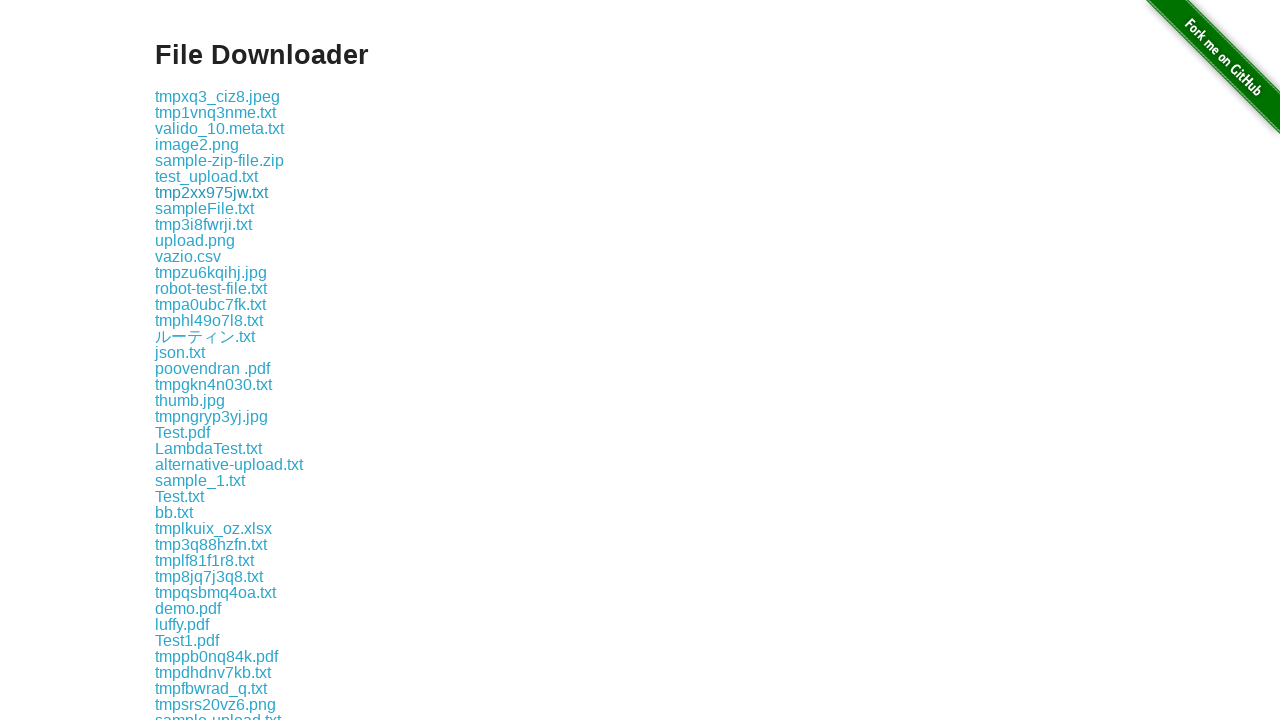

Clicked on file link 8 of 175 at (204, 208) on .example a[href] >> nth=7
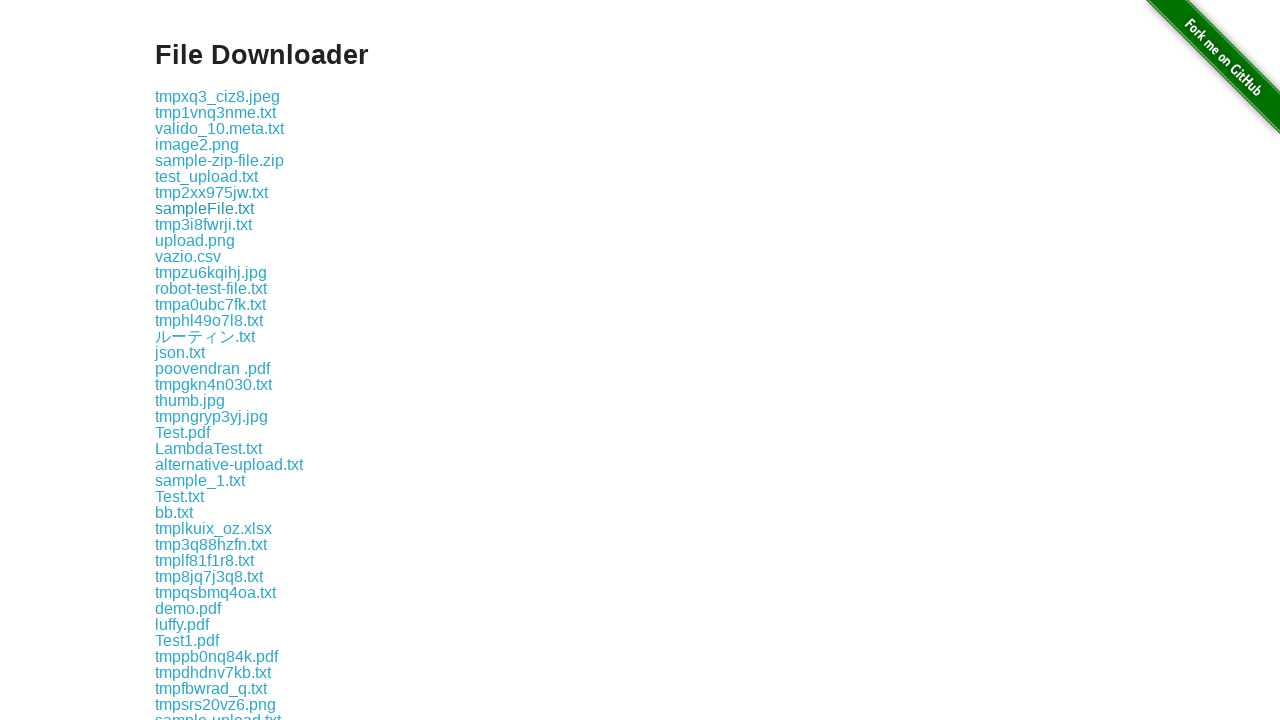

Clicked on file link 9 of 175 at (204, 224) on .example a[href] >> nth=8
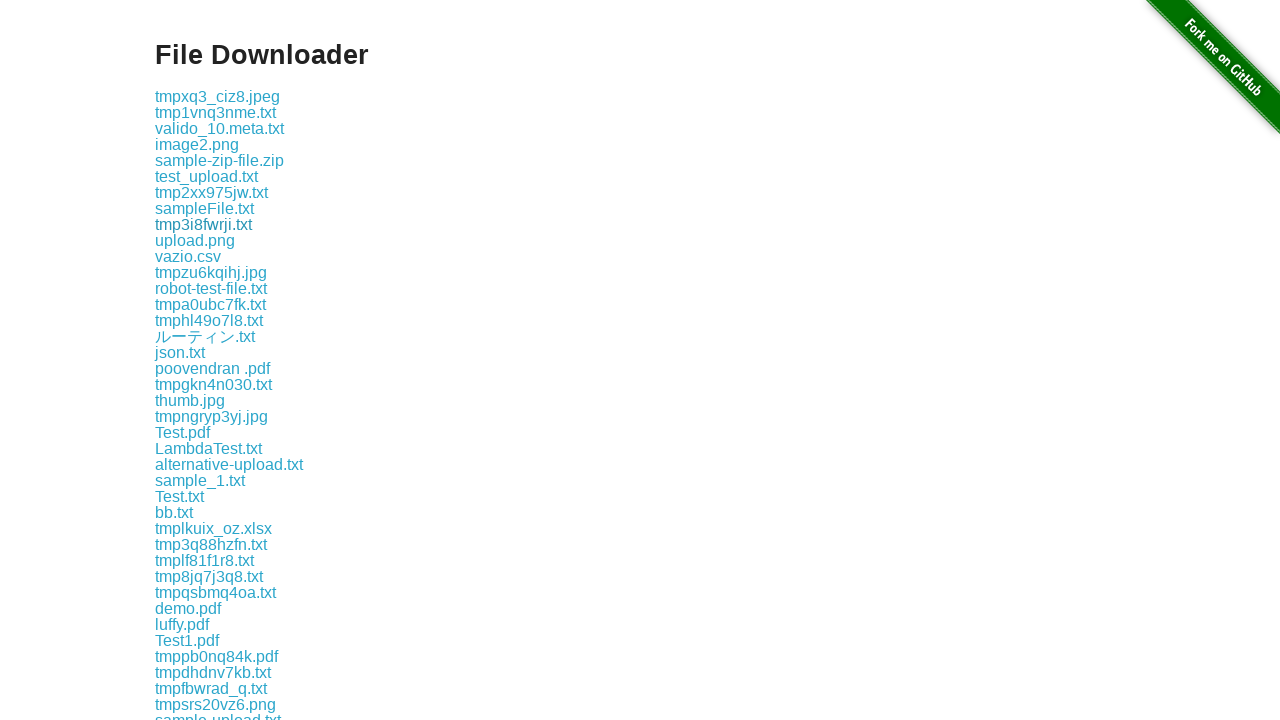

Clicked on file link 10 of 175 at (195, 240) on .example a[href] >> nth=9
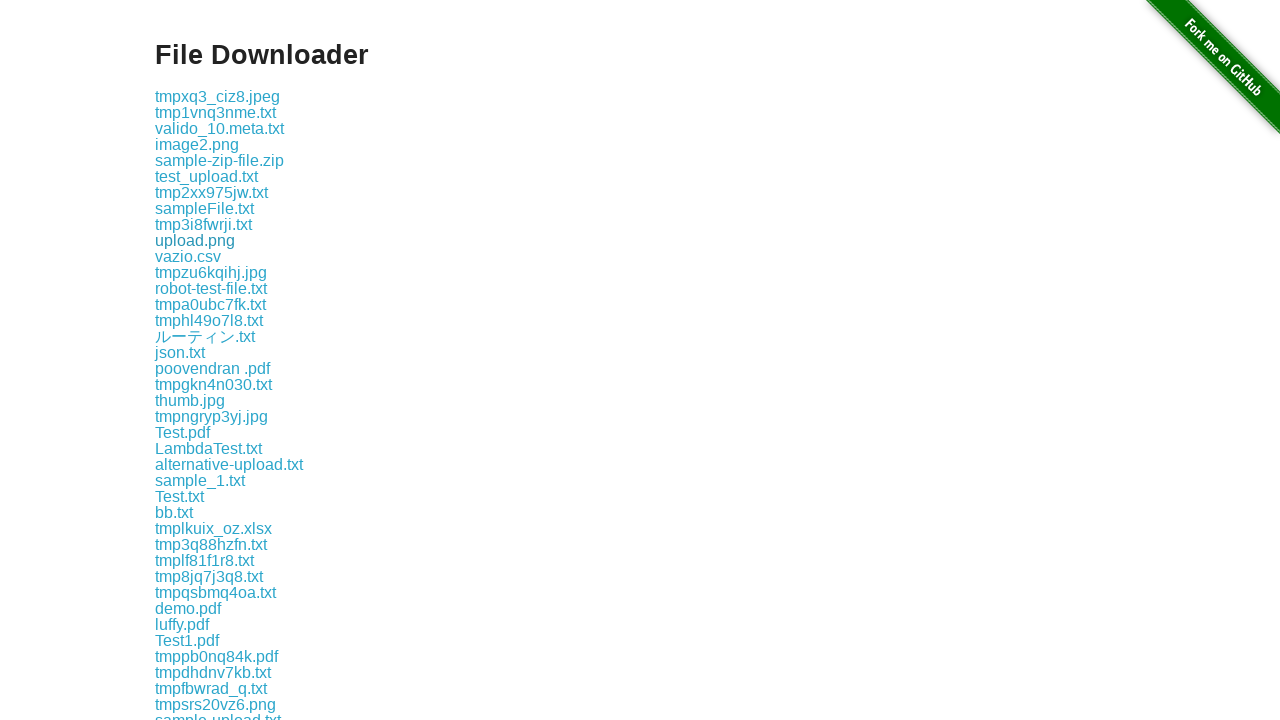

Clicked on file link 11 of 175 at (188, 256) on .example a[href] >> nth=10
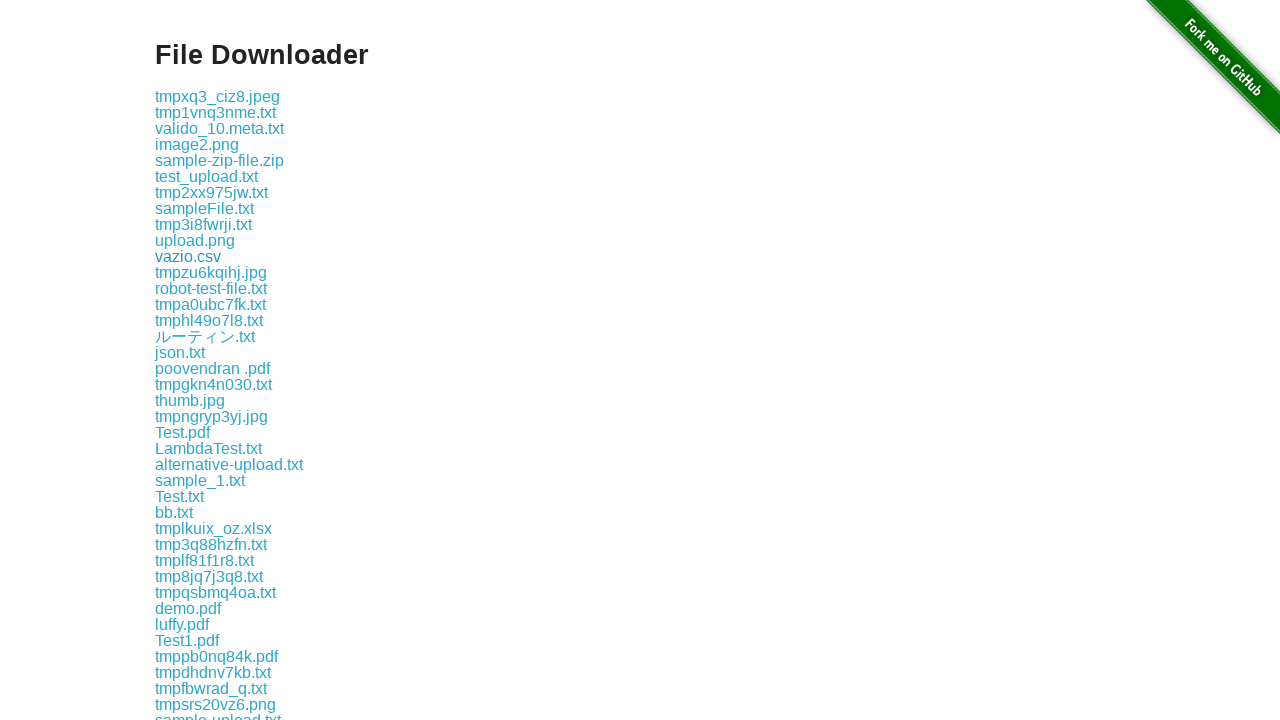

Clicked on file link 12 of 175 at (211, 272) on .example a[href] >> nth=11
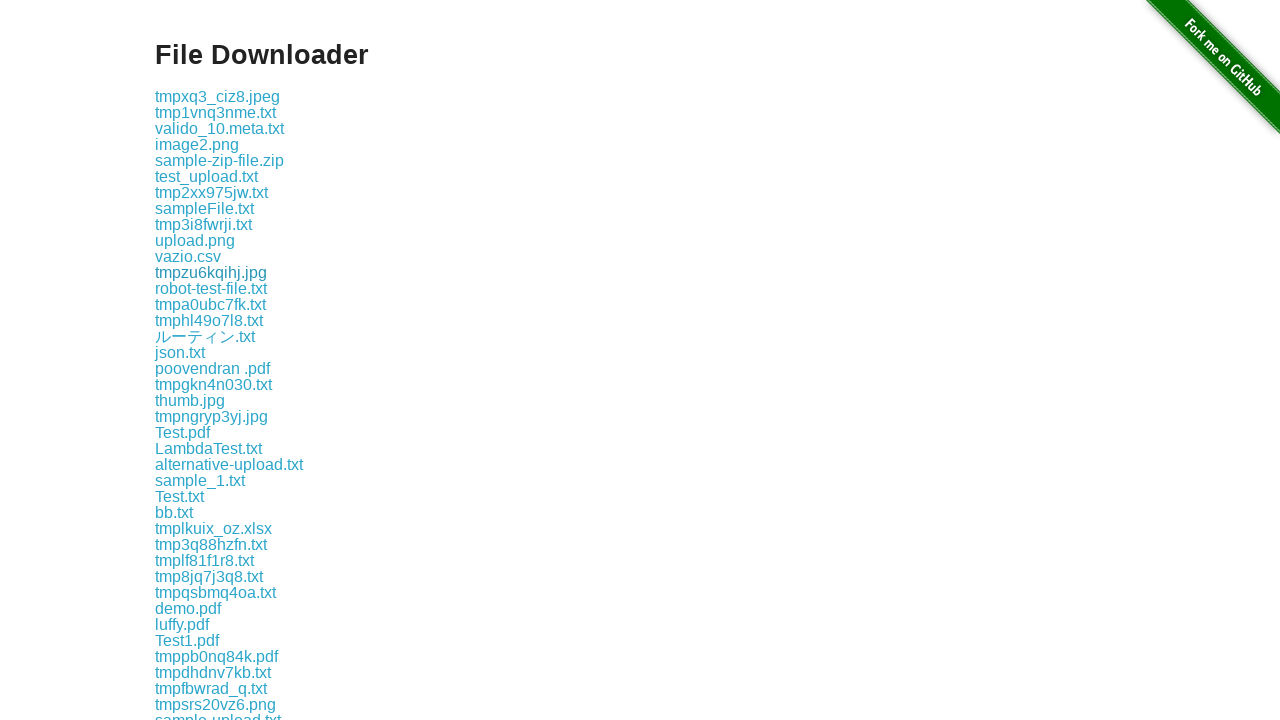

Clicked on file link 13 of 175 at (211, 288) on .example a[href] >> nth=12
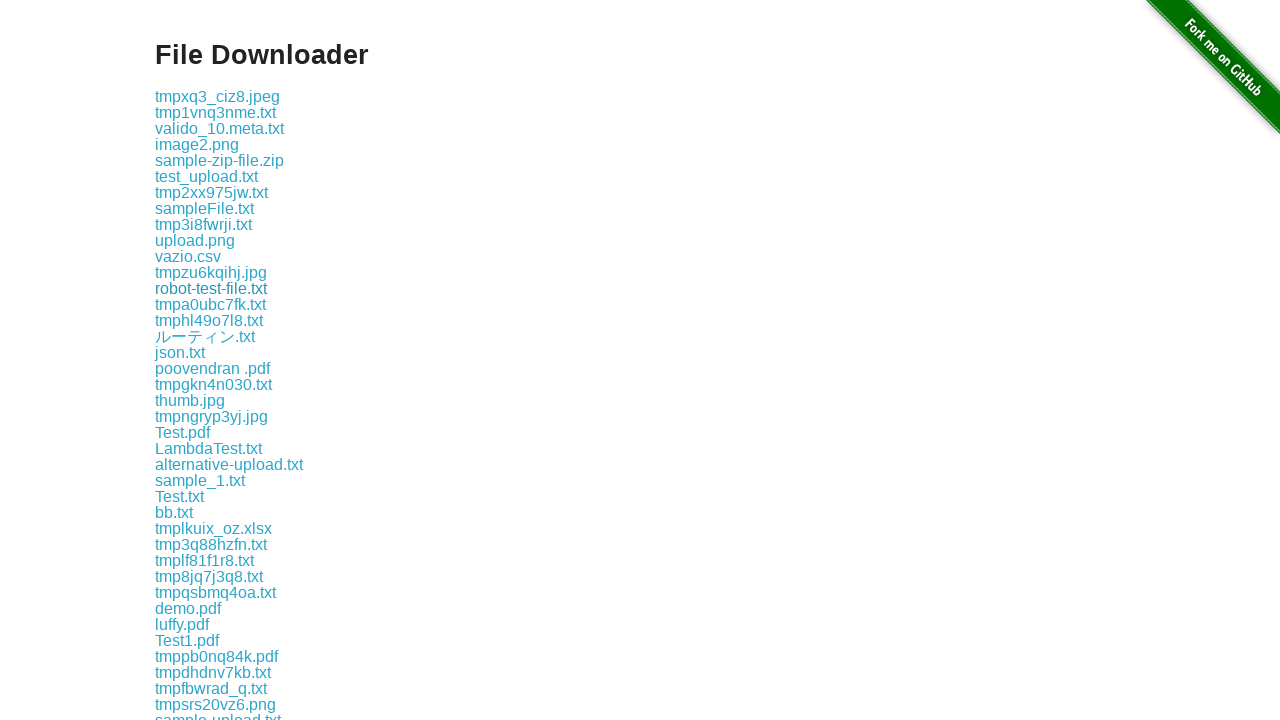

Clicked on file link 14 of 175 at (210, 304) on .example a[href] >> nth=13
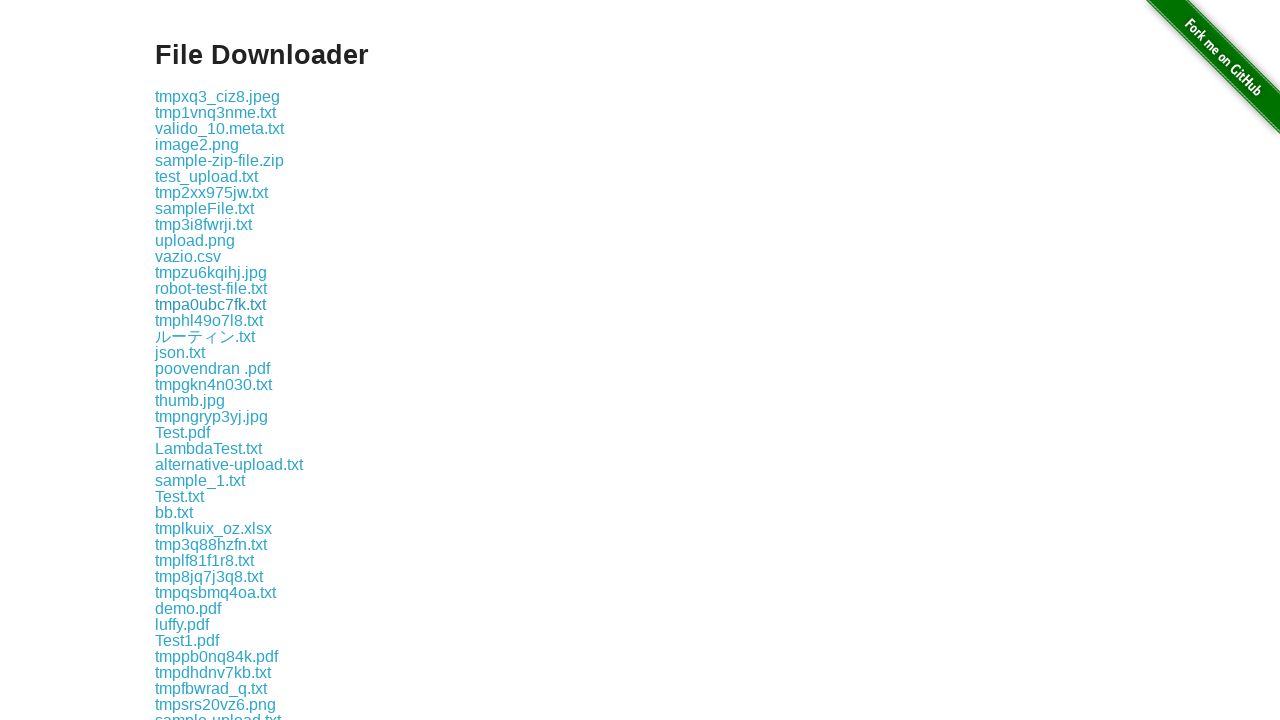

Clicked on file link 15 of 175 at (209, 320) on .example a[href] >> nth=14
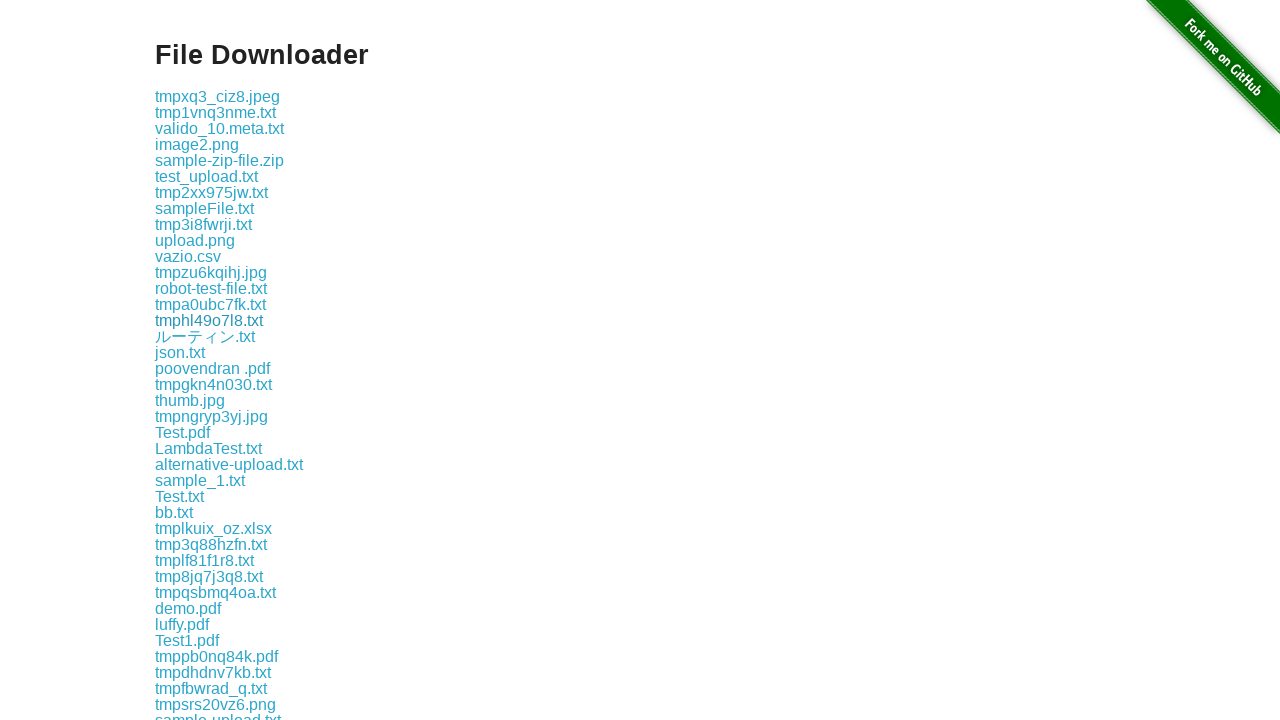

Clicked on file link 16 of 175 at (205, 336) on .example a[href] >> nth=15
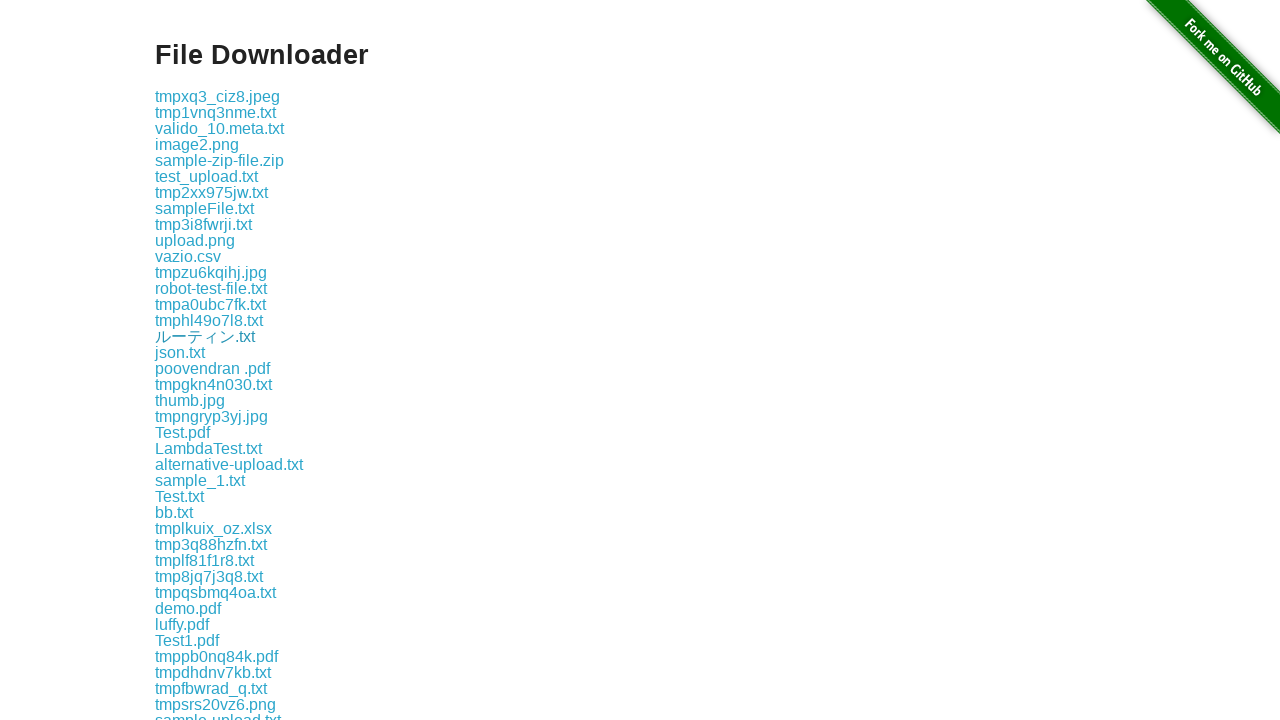

Clicked on file link 17 of 175 at (180, 352) on .example a[href] >> nth=16
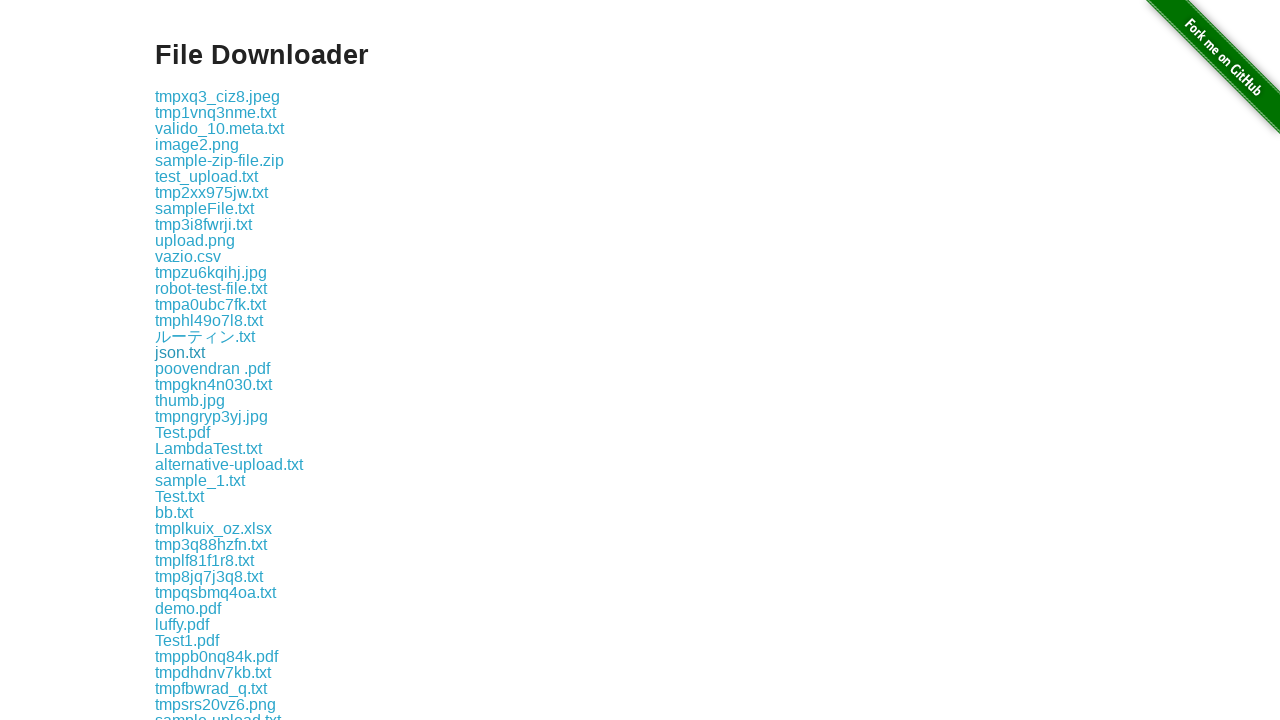

Clicked on file link 18 of 175 at (212, 368) on .example a[href] >> nth=17
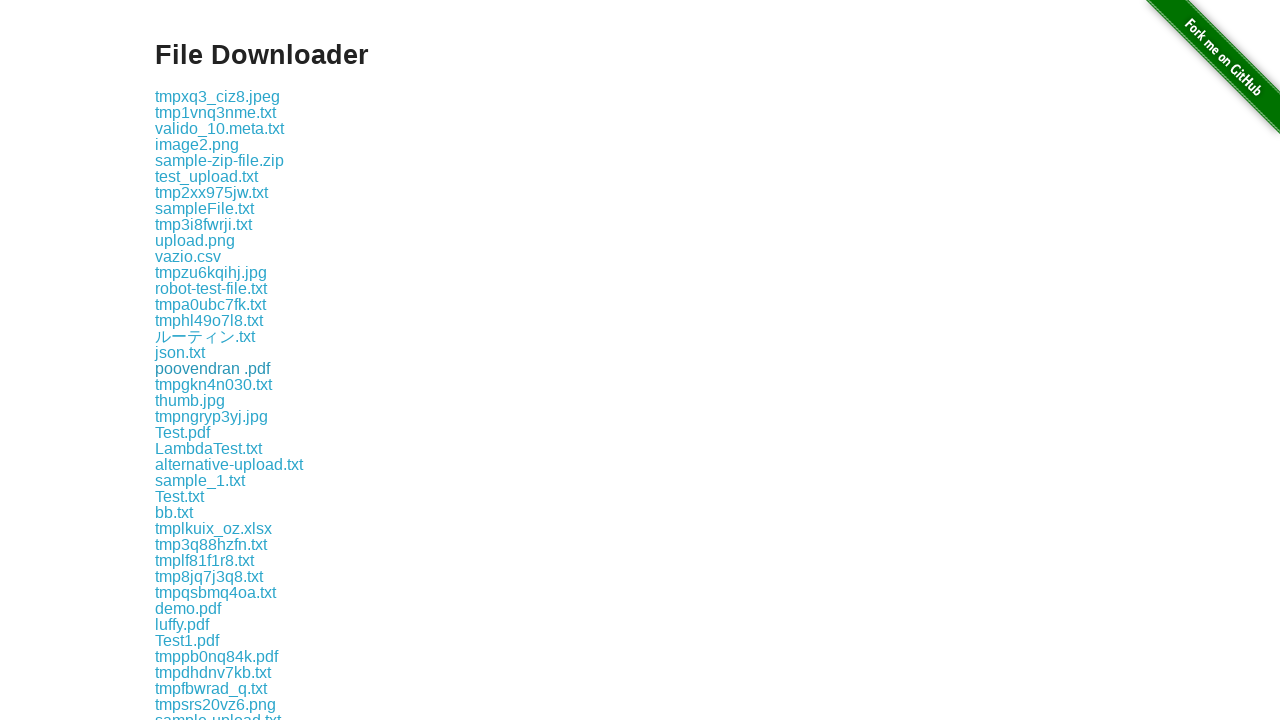

Clicked on file link 19 of 175 at (214, 384) on .example a[href] >> nth=18
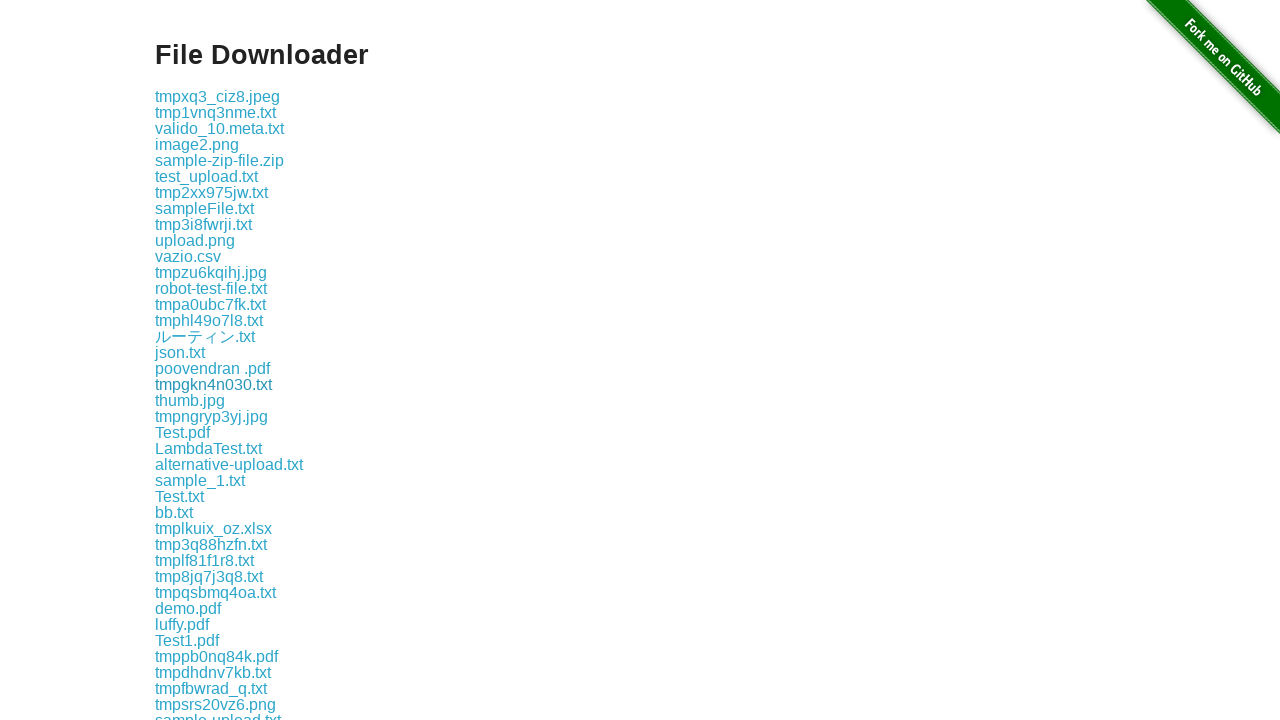

Clicked on file link 20 of 175 at (190, 400) on .example a[href] >> nth=19
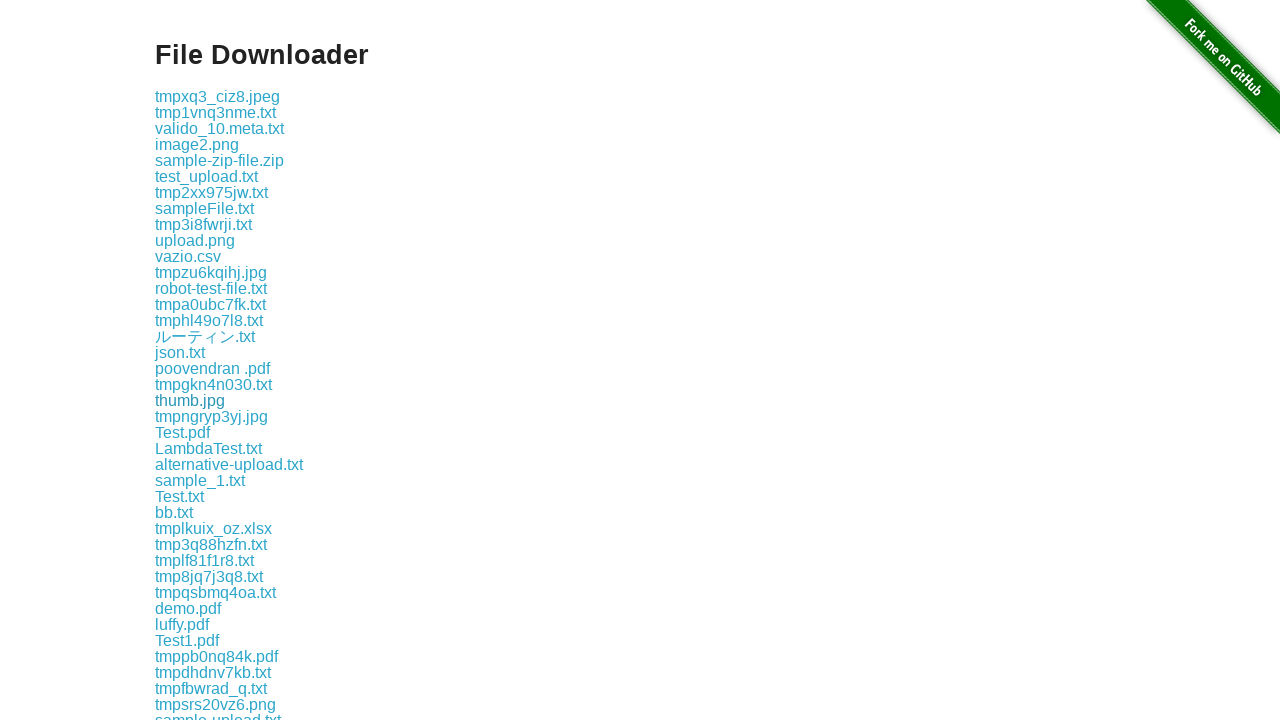

Clicked on file link 21 of 175 at (212, 416) on .example a[href] >> nth=20
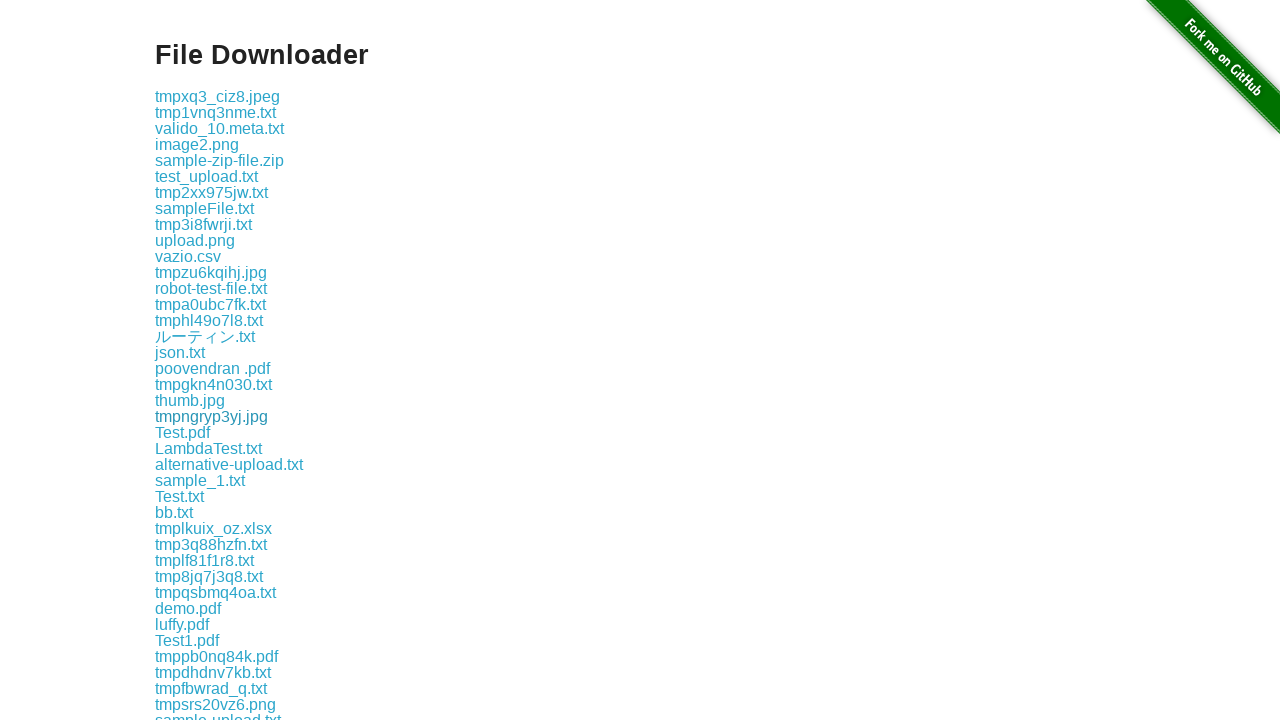

Clicked on file link 22 of 175 at (182, 432) on .example a[href] >> nth=21
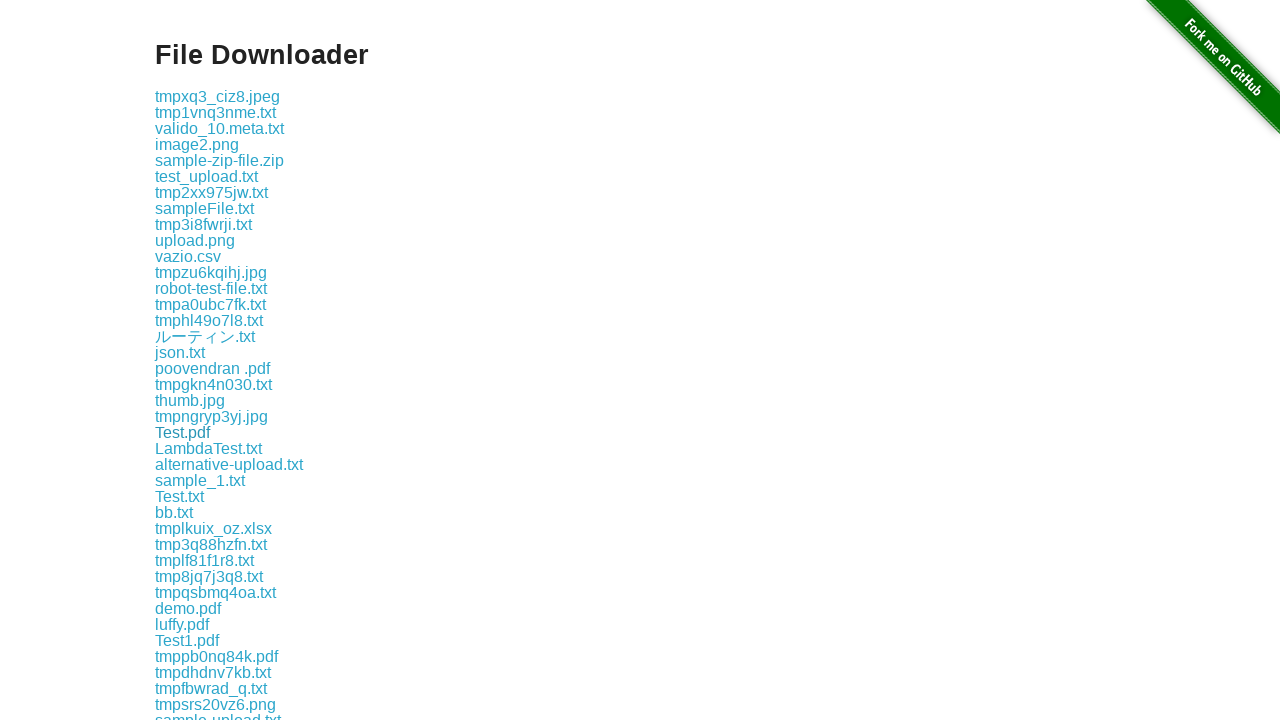

Clicked on file link 23 of 175 at (208, 448) on .example a[href] >> nth=22
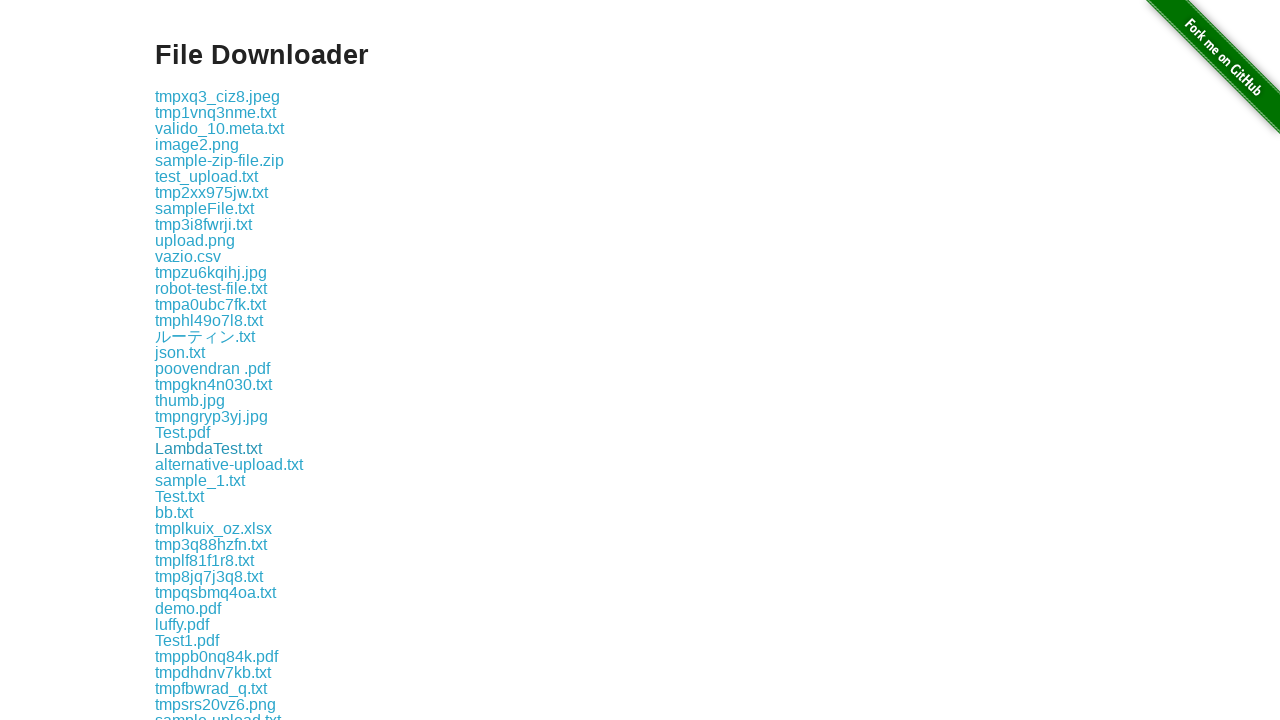

Clicked on file link 24 of 175 at (229, 464) on .example a[href] >> nth=23
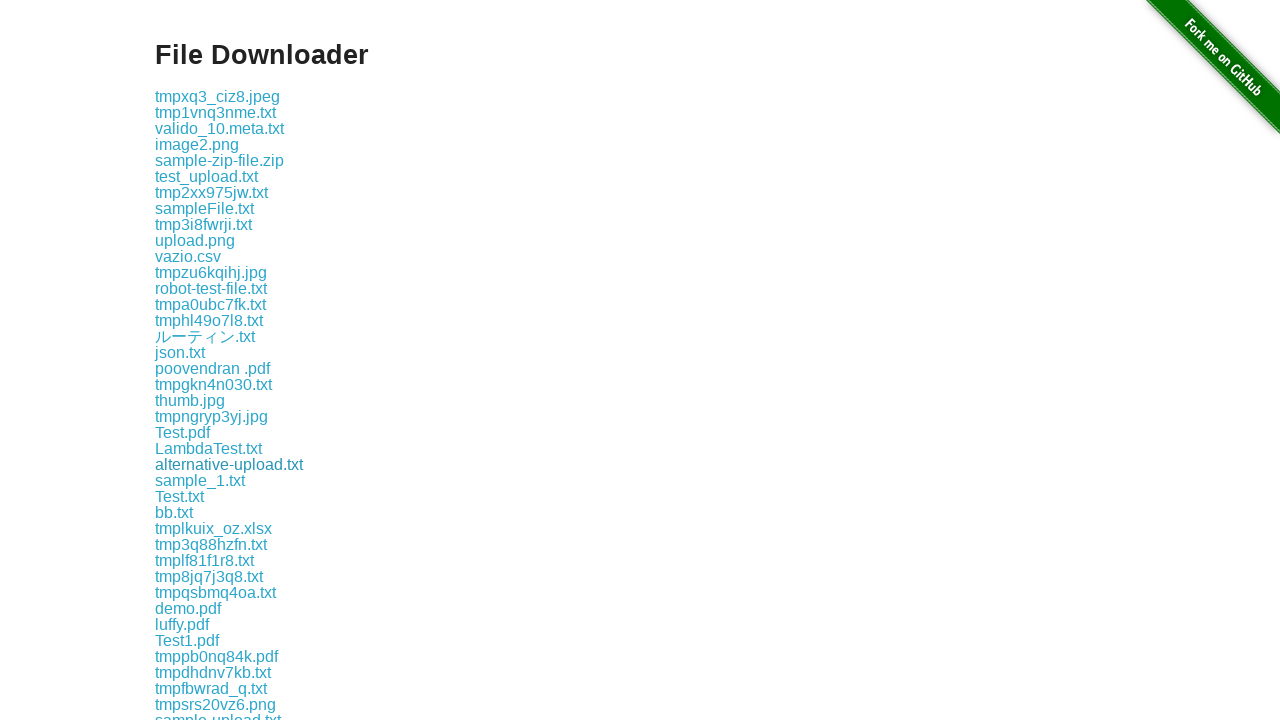

Clicked on file link 25 of 175 at (200, 480) on .example a[href] >> nth=24
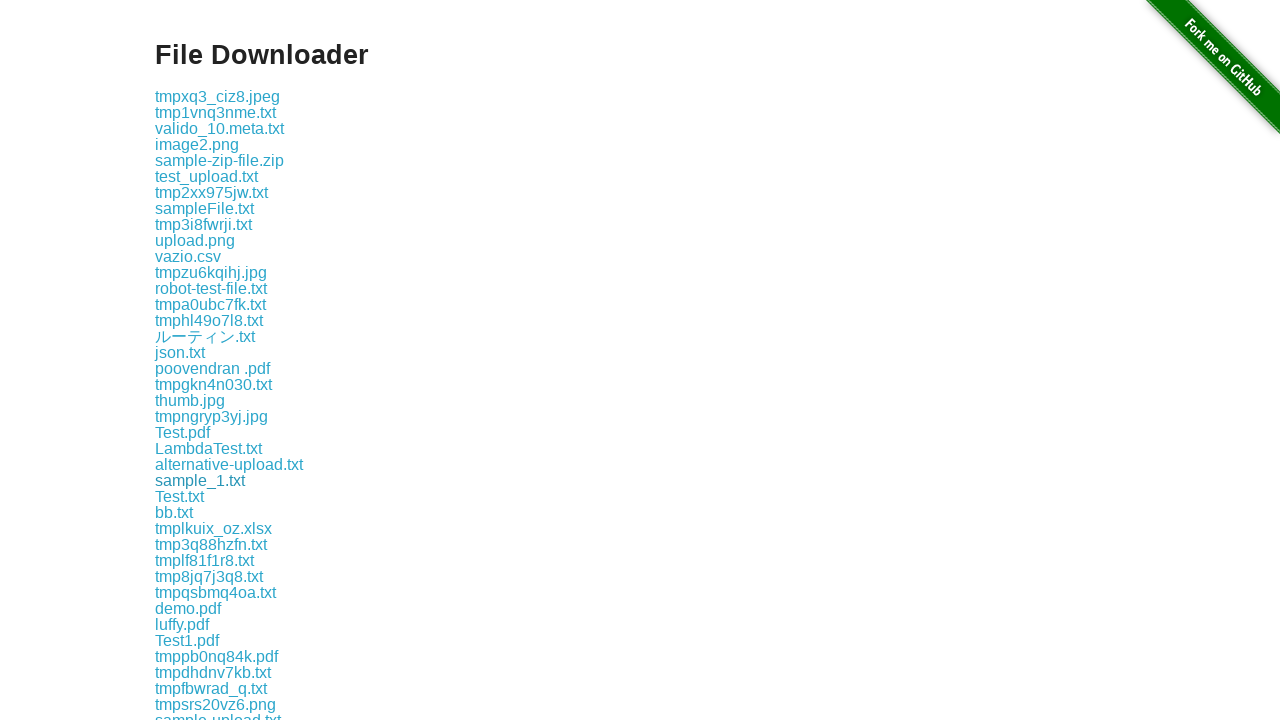

Clicked on file link 26 of 175 at (180, 496) on .example a[href] >> nth=25
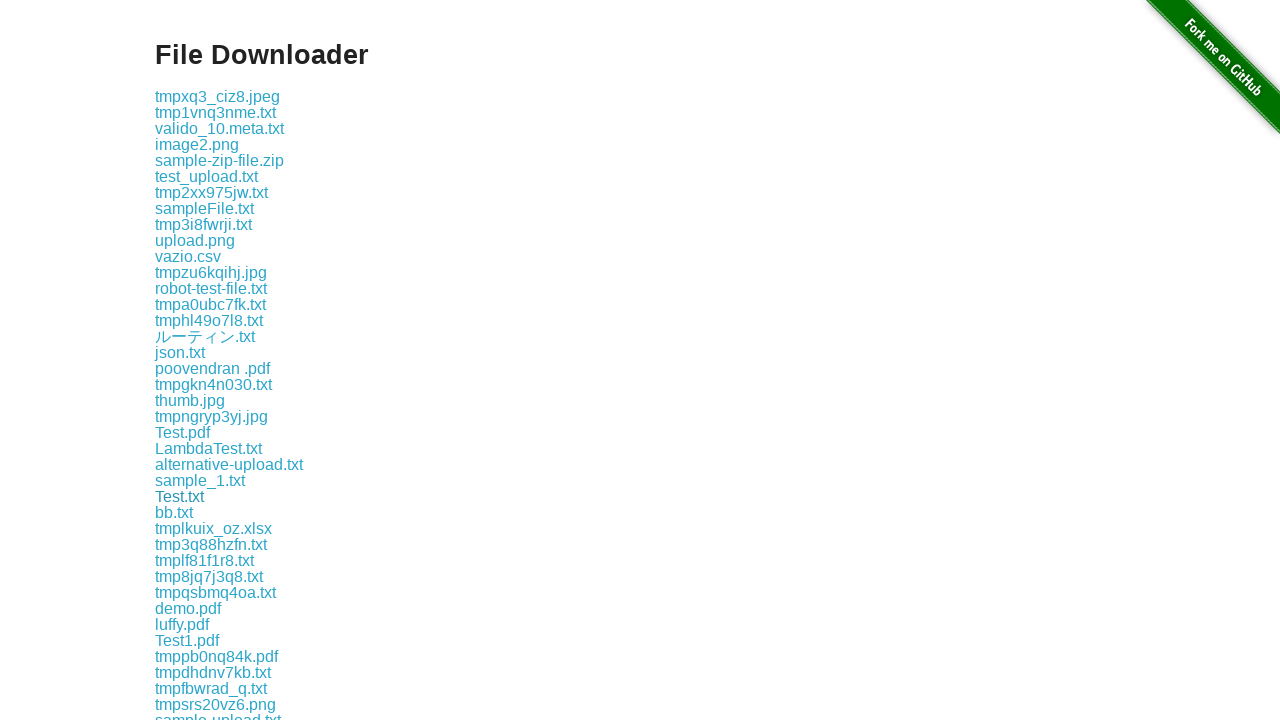

Clicked on file link 27 of 175 at (174, 512) on .example a[href] >> nth=26
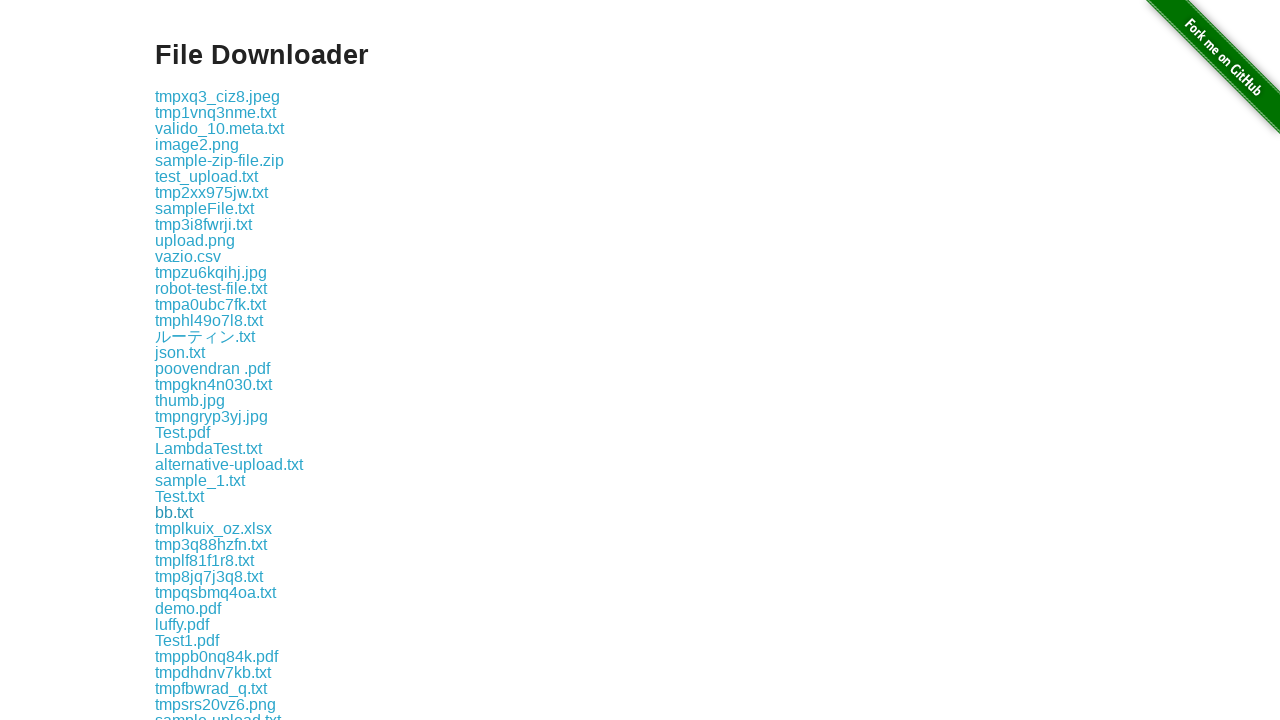

Clicked on file link 28 of 175 at (214, 528) on .example a[href] >> nth=27
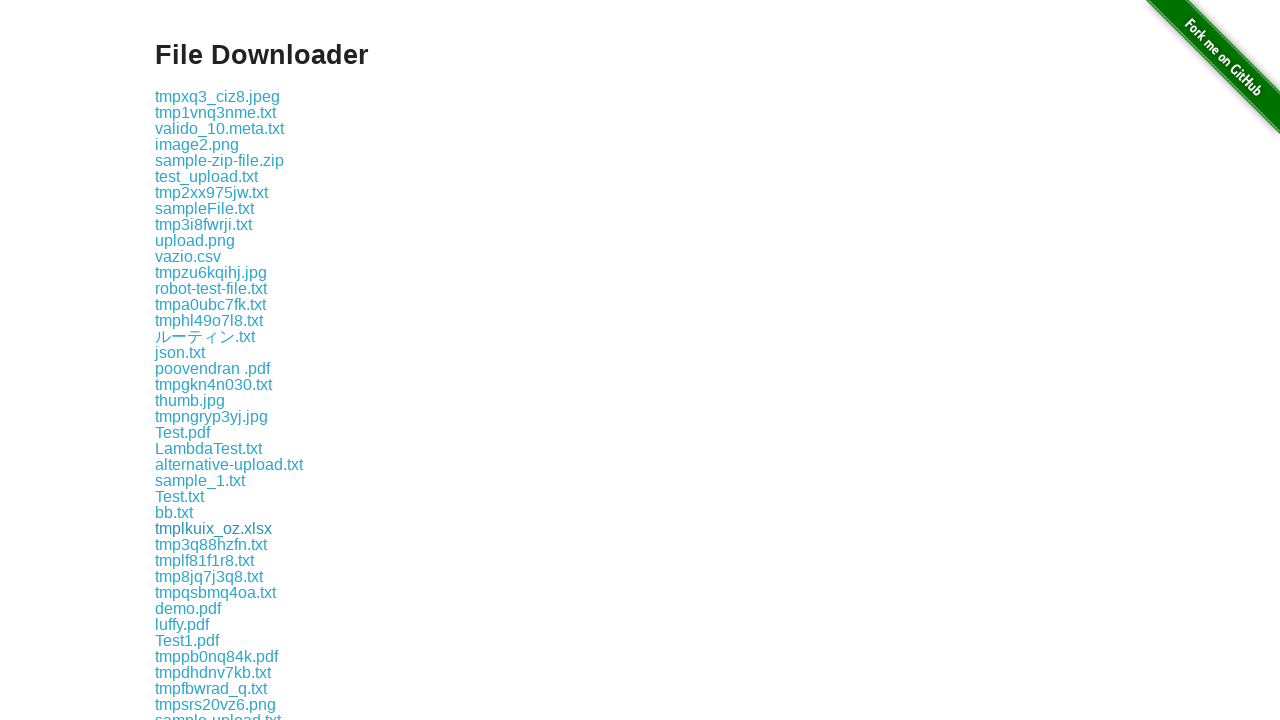

Clicked on file link 29 of 175 at (211, 544) on .example a[href] >> nth=28
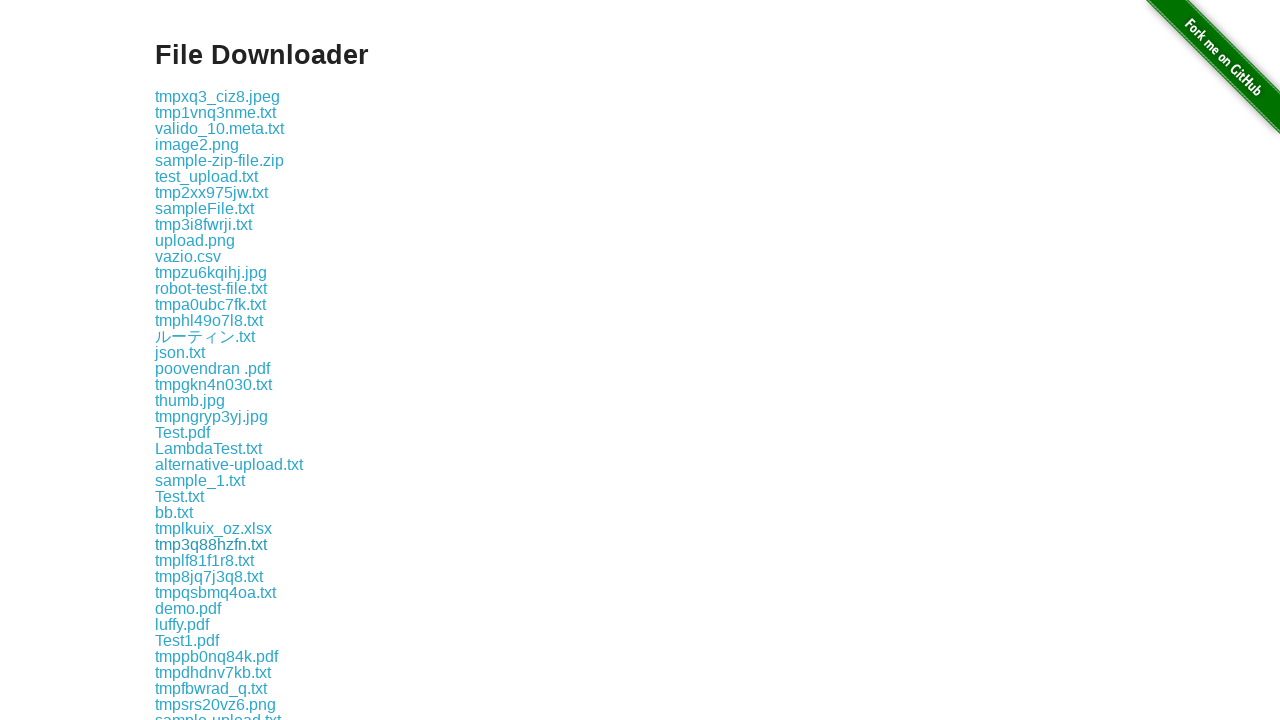

Clicked on file link 30 of 175 at (204, 560) on .example a[href] >> nth=29
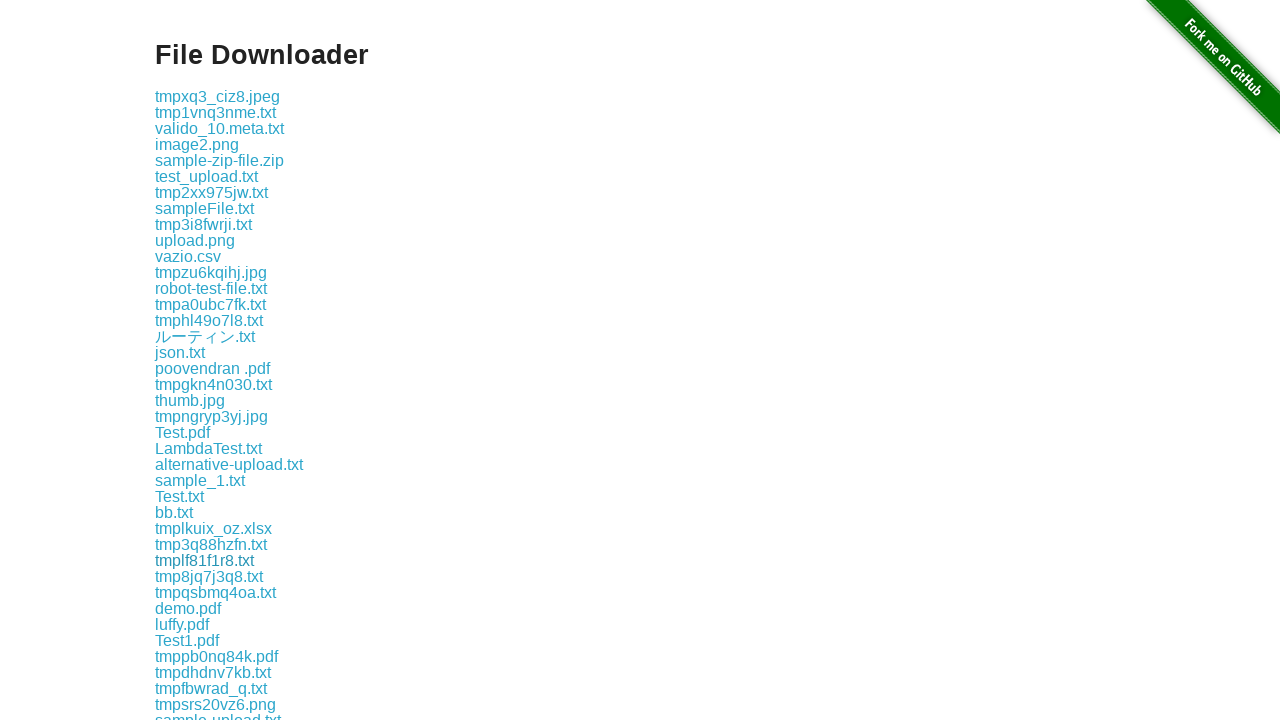

Clicked on file link 31 of 175 at (209, 576) on .example a[href] >> nth=30
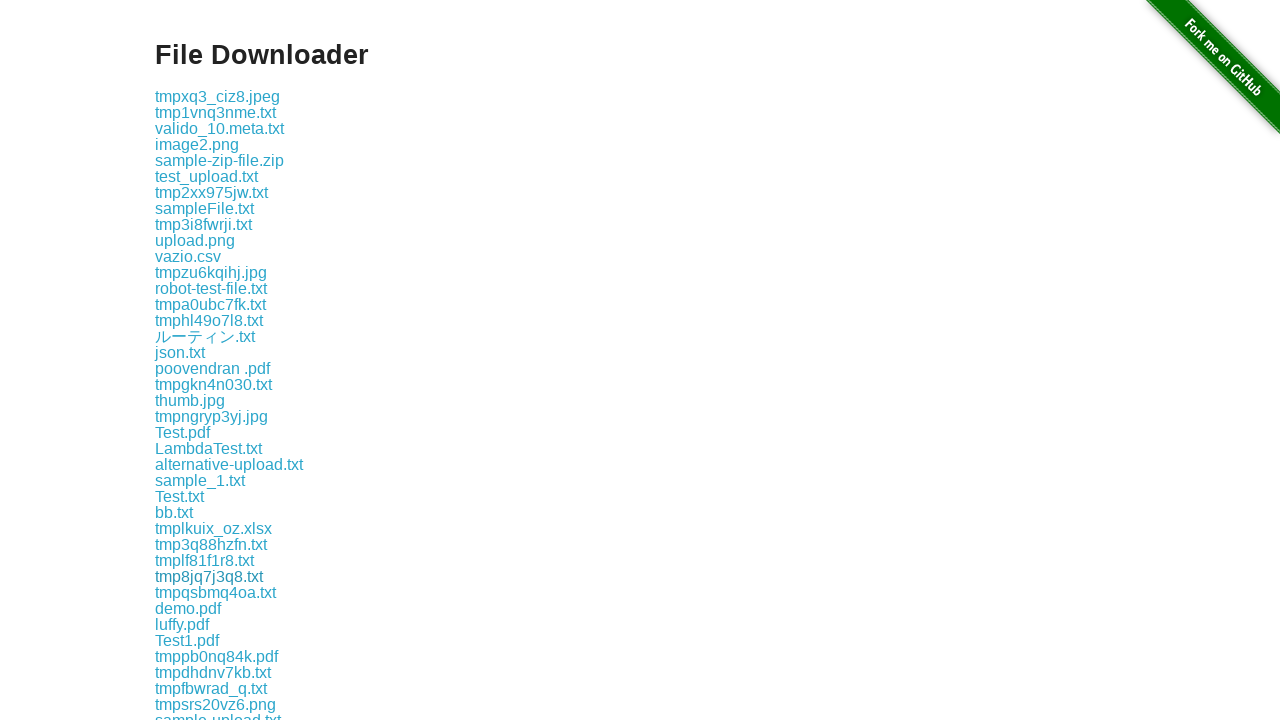

Clicked on file link 32 of 175 at (216, 592) on .example a[href] >> nth=31
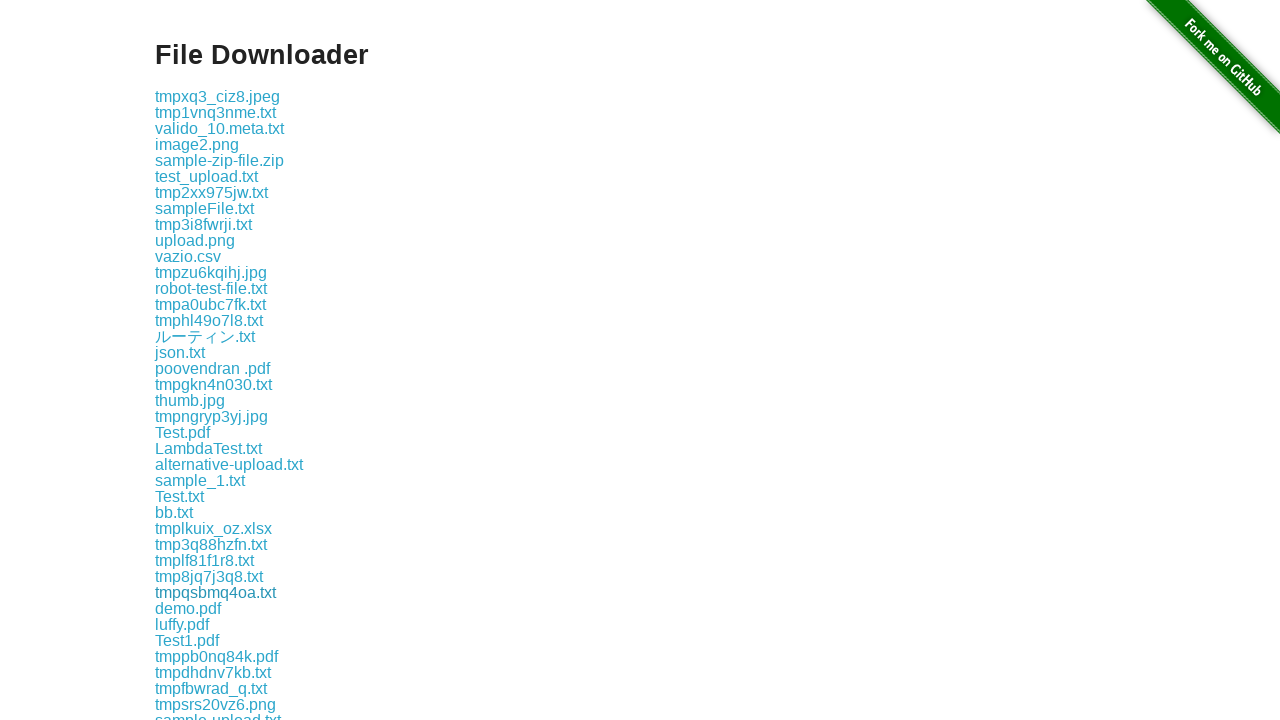

Clicked on file link 33 of 175 at (188, 608) on .example a[href] >> nth=32
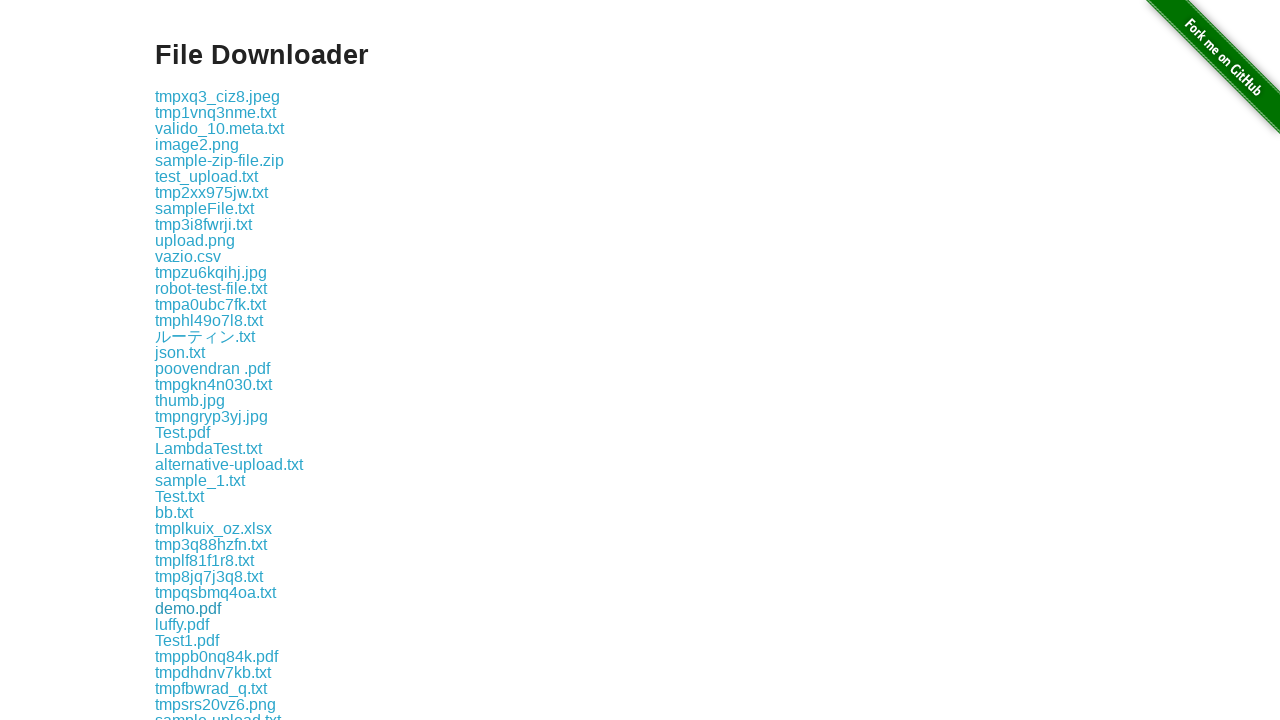

Clicked on file link 34 of 175 at (182, 624) on .example a[href] >> nth=33
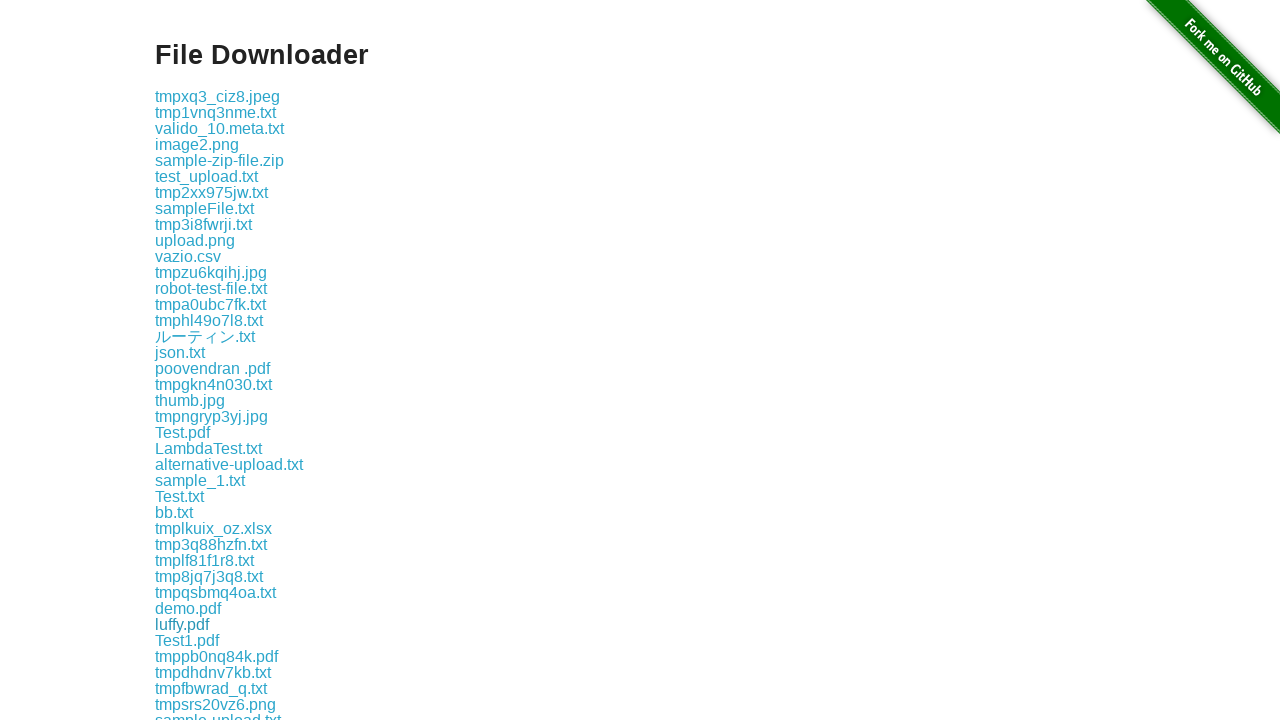

Clicked on file link 35 of 175 at (187, 640) on .example a[href] >> nth=34
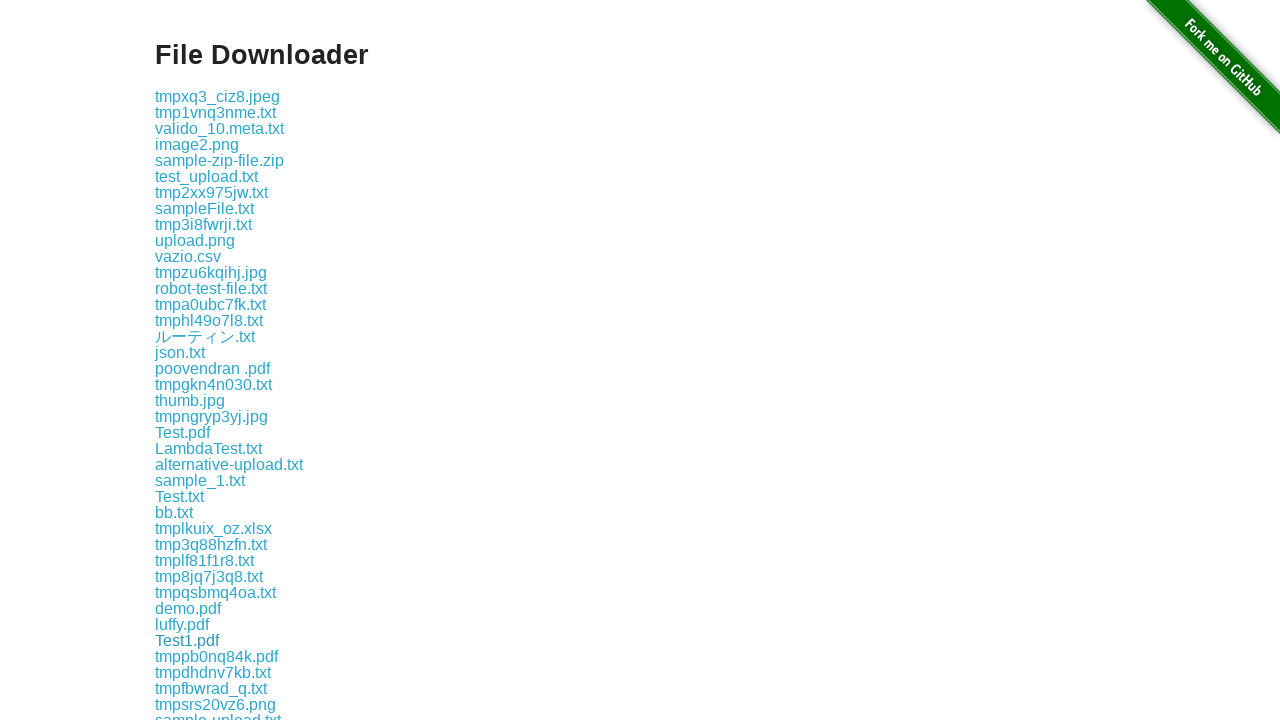

Clicked on file link 36 of 175 at (216, 656) on .example a[href] >> nth=35
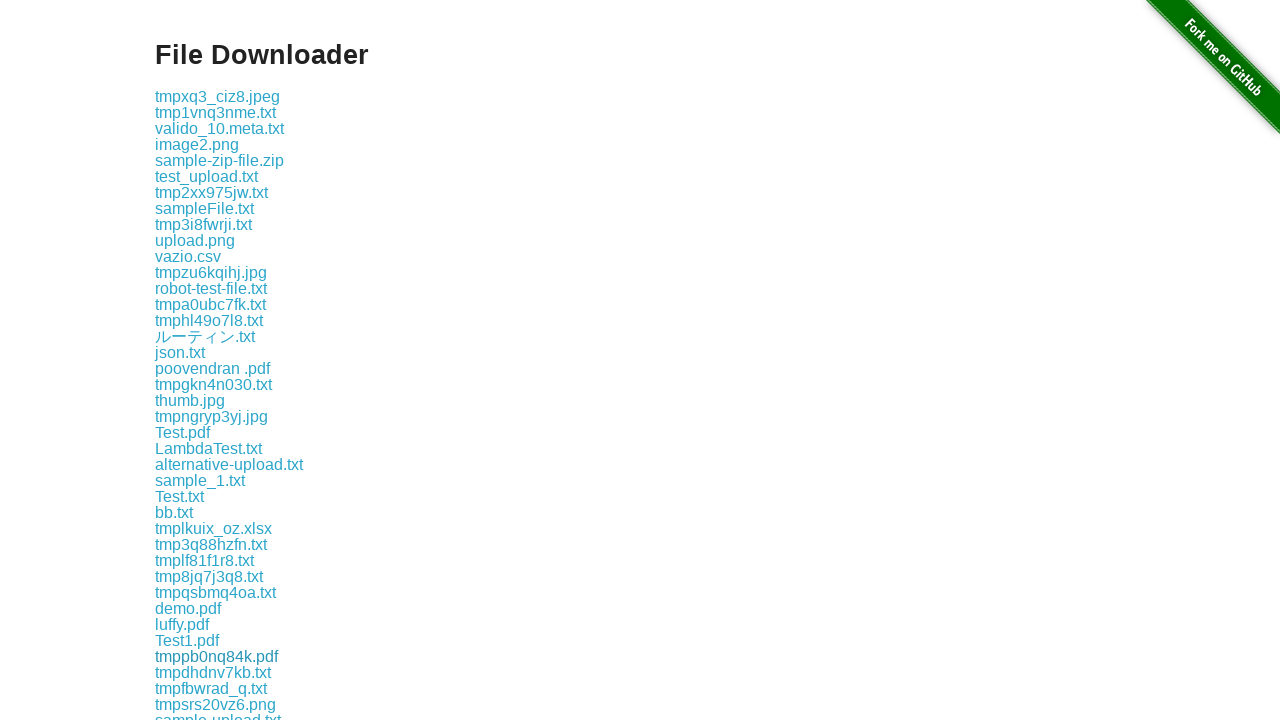

Clicked on file link 37 of 175 at (213, 672) on .example a[href] >> nth=36
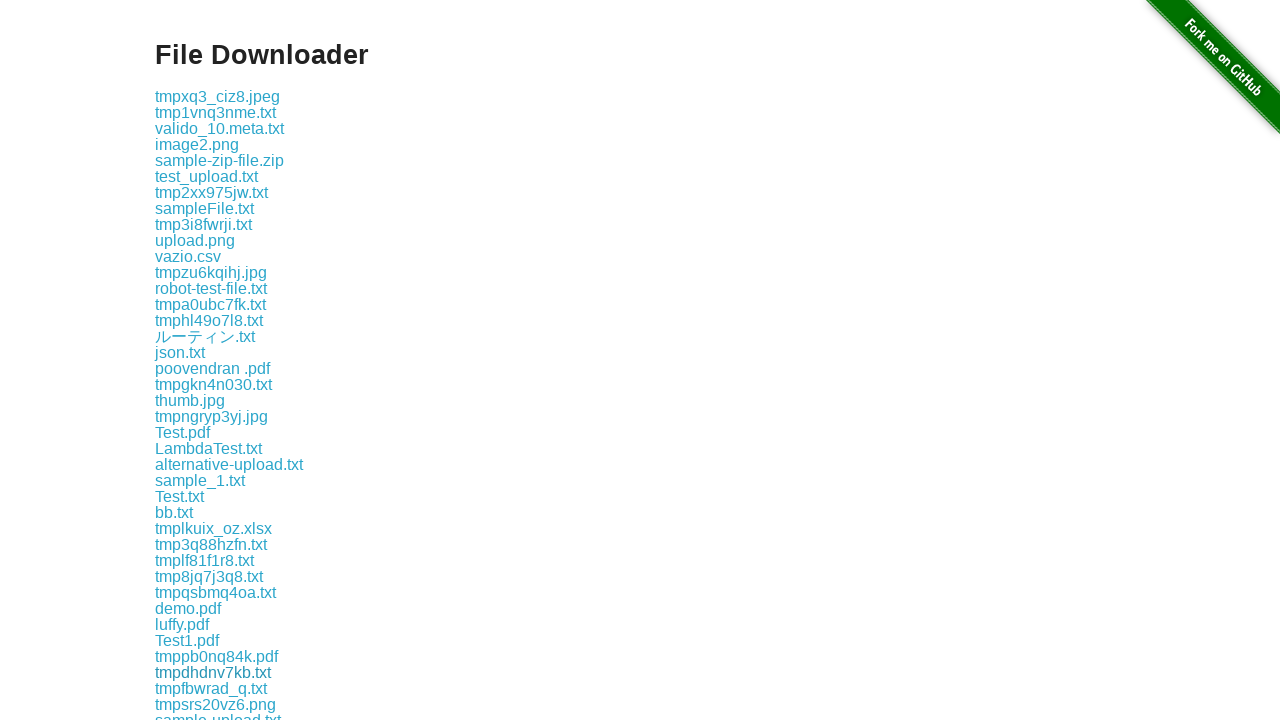

Clicked on file link 38 of 175 at (211, 688) on .example a[href] >> nth=37
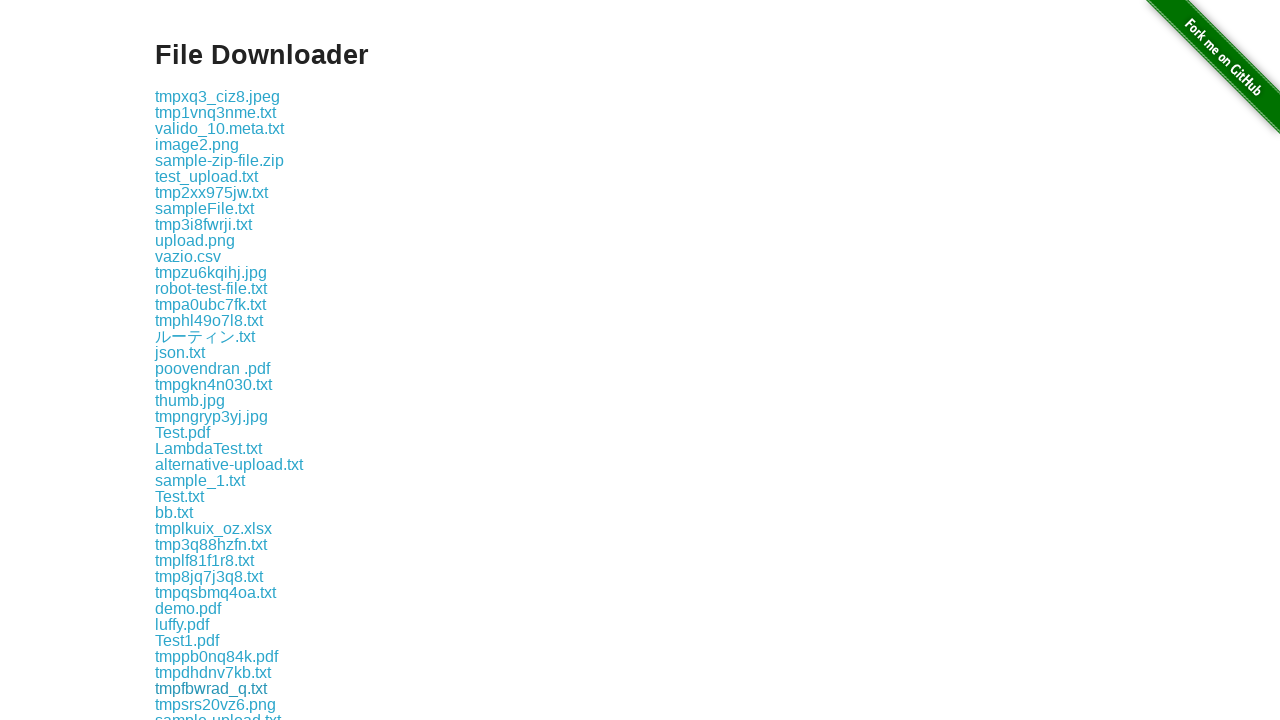

Clicked on file link 39 of 175 at (216, 704) on .example a[href] >> nth=38
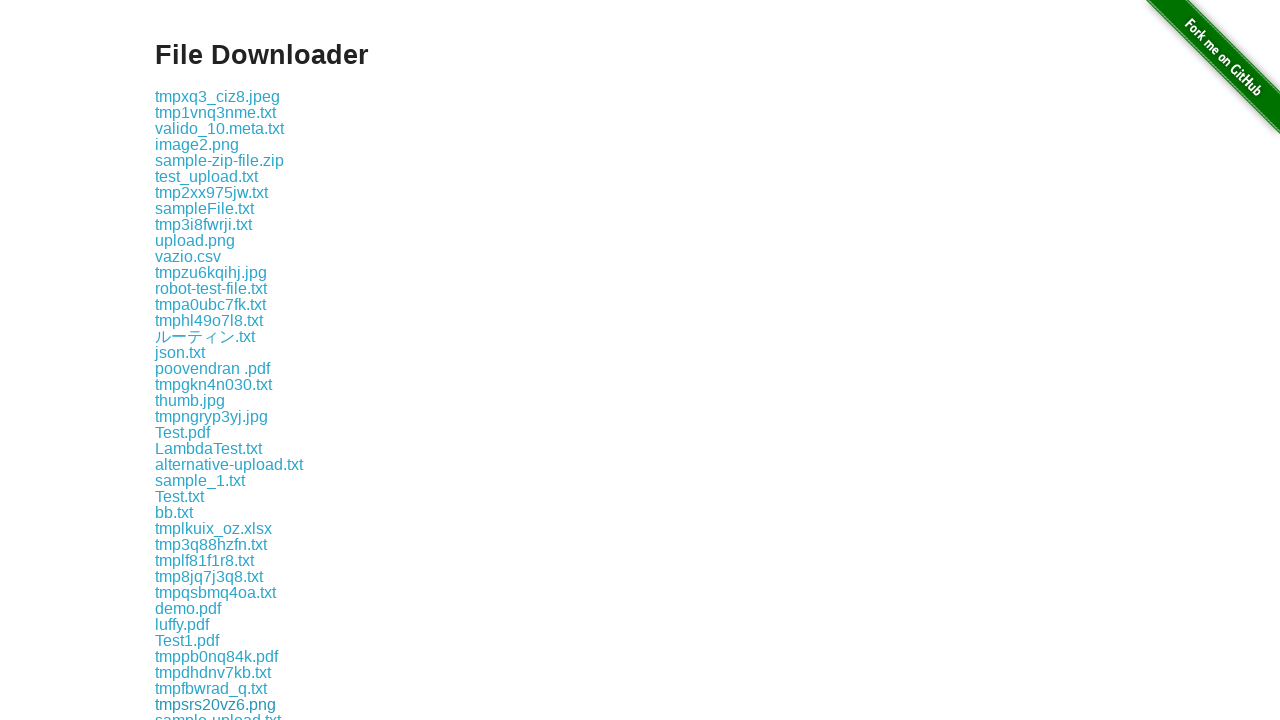

Clicked on file link 40 of 175 at (218, 712) on .example a[href] >> nth=39
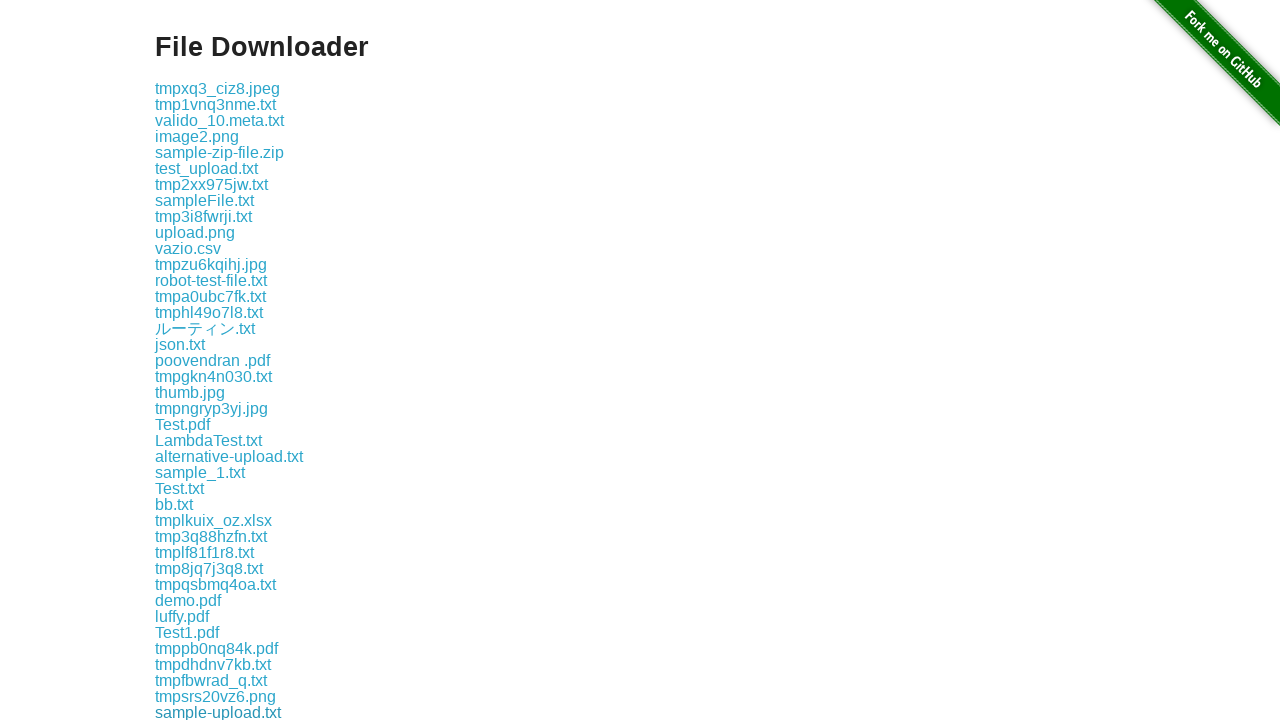

Clicked on file link 41 of 175 at (212, 712) on .example a[href] >> nth=40
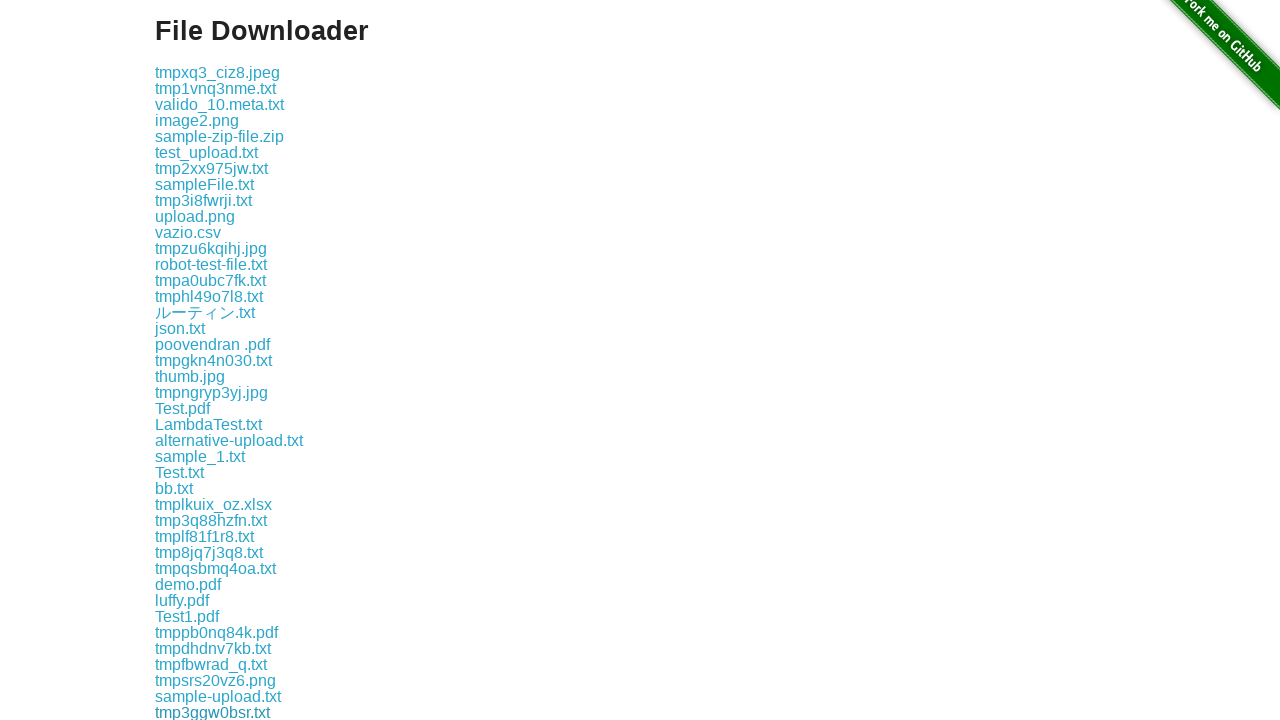

Clicked on file link 42 of 175 at (198, 712) on .example a[href] >> nth=41
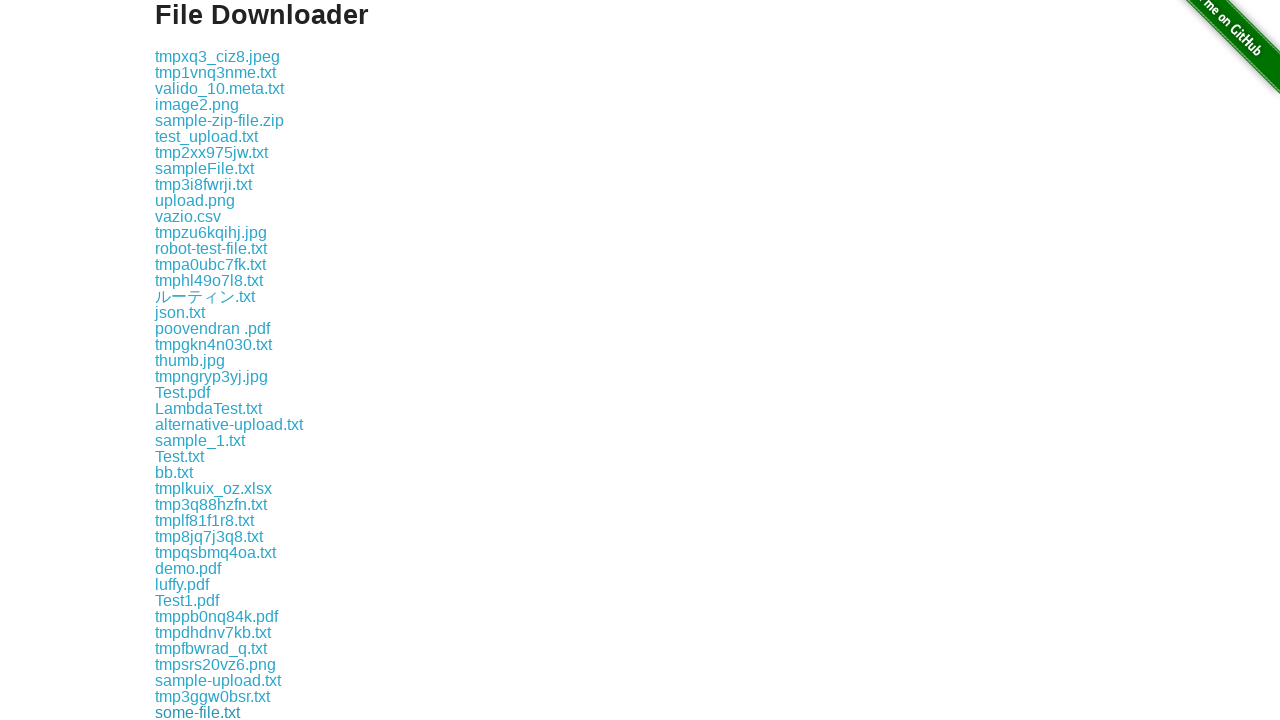

Clicked on file link 43 of 175 at (210, 712) on .example a[href] >> nth=42
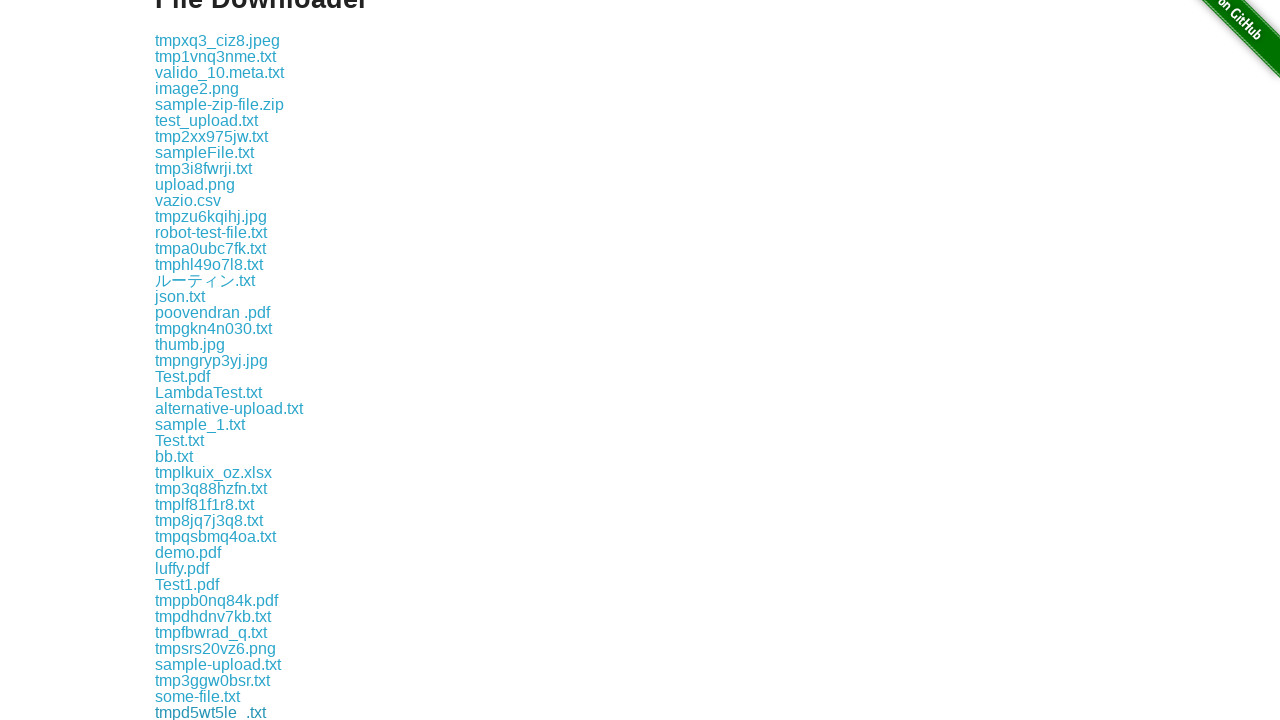

Clicked on file link 44 of 175 at (209, 712) on .example a[href] >> nth=43
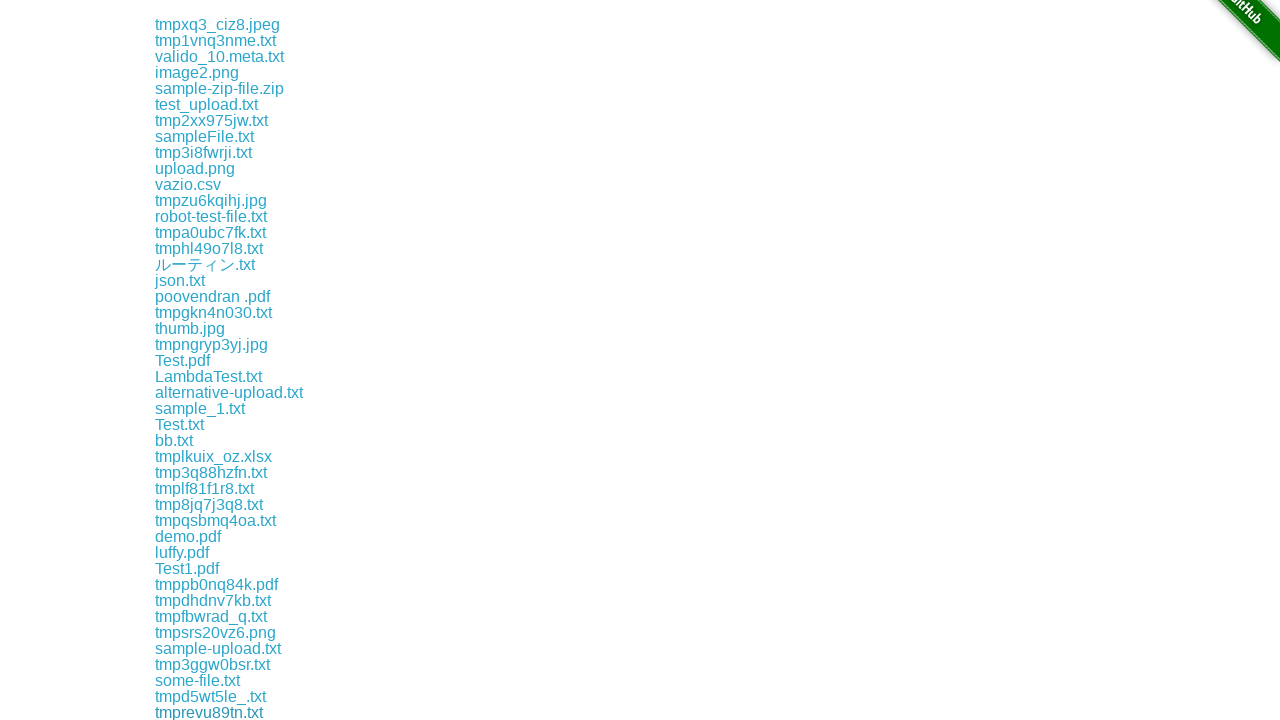

Clicked on file link 45 of 175 at (202, 712) on .example a[href] >> nth=44
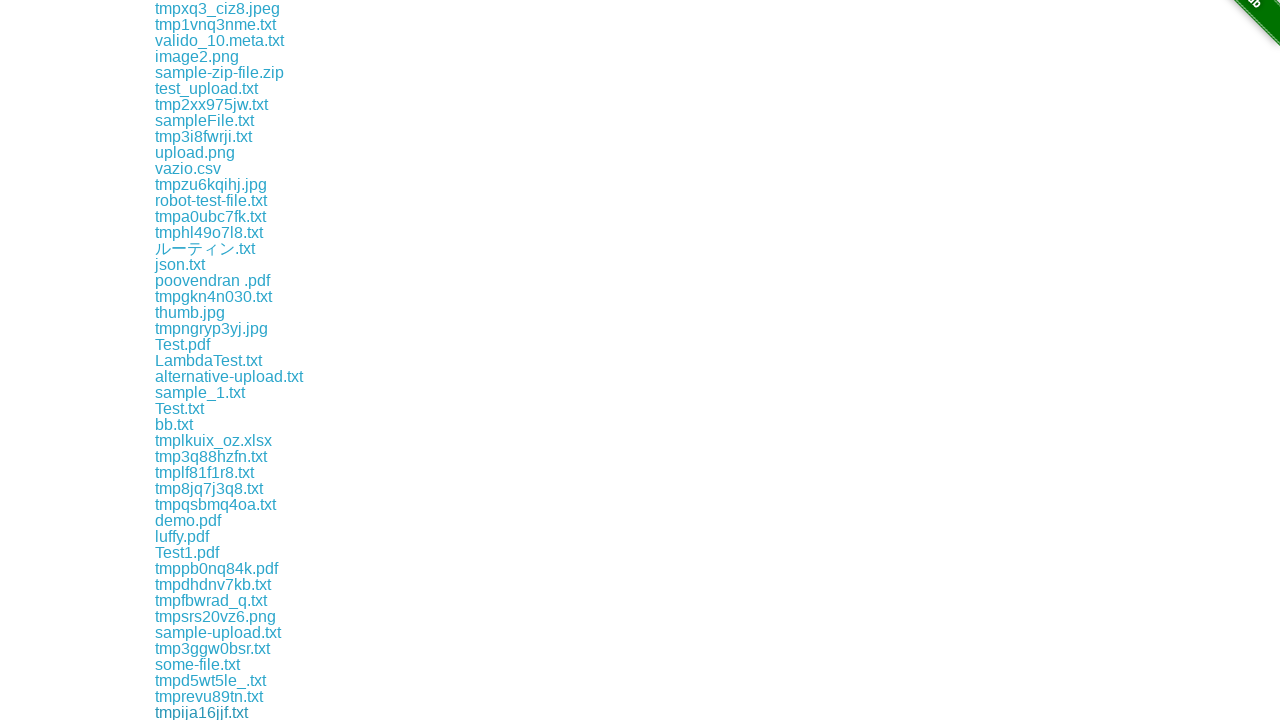

Clicked on file link 46 of 175 at (194, 712) on .example a[href] >> nth=45
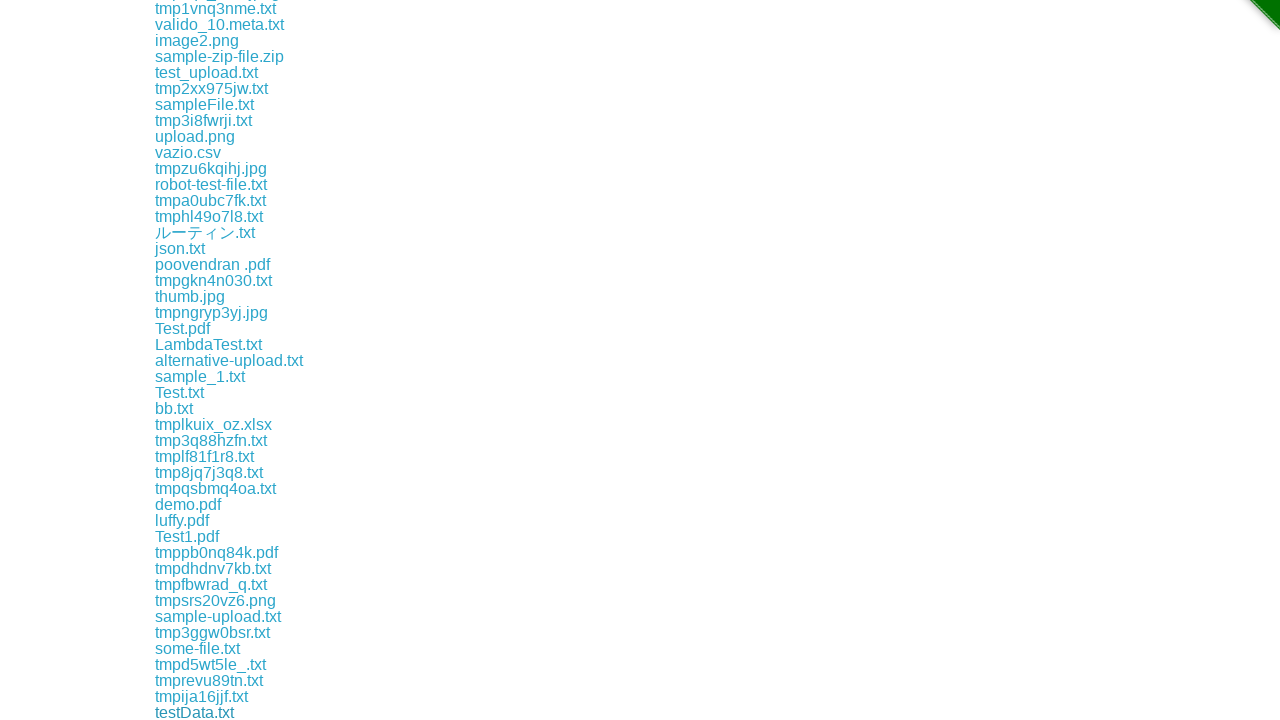

Clicked on file link 47 of 175 at (178, 712) on .example a[href] >> nth=46
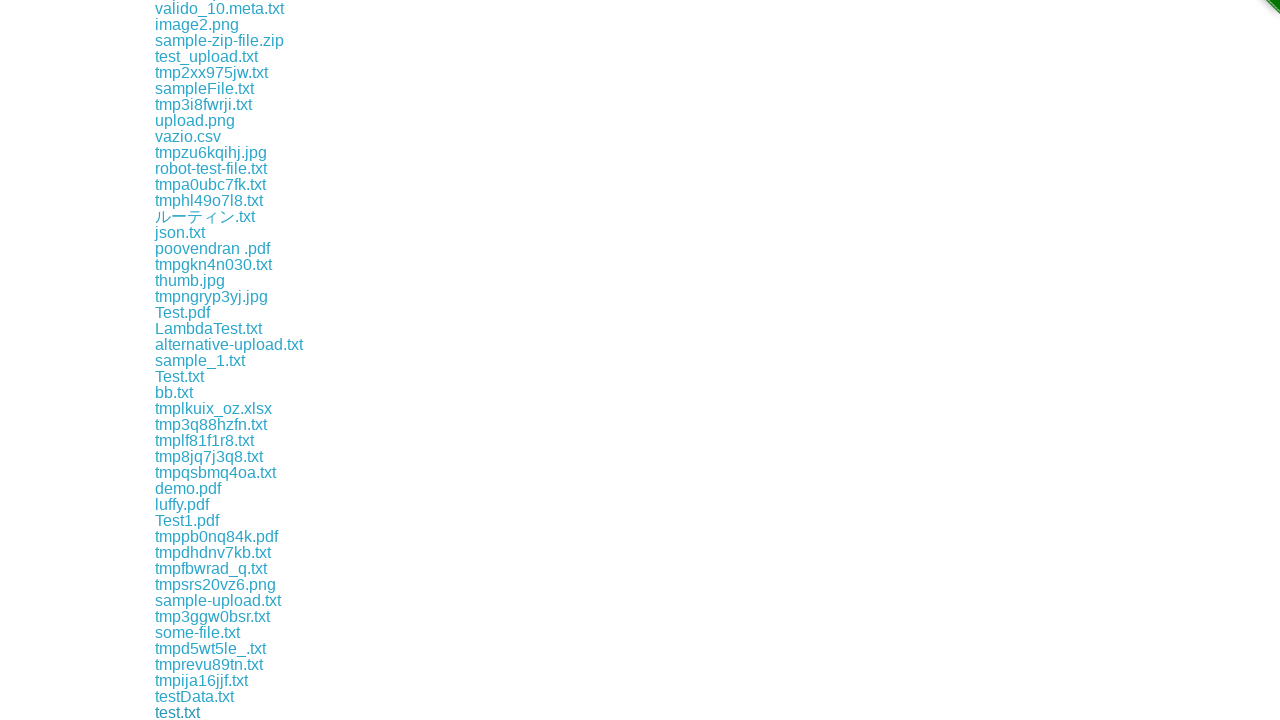

Clicked on file link 48 of 175 at (214, 712) on .example a[href] >> nth=47
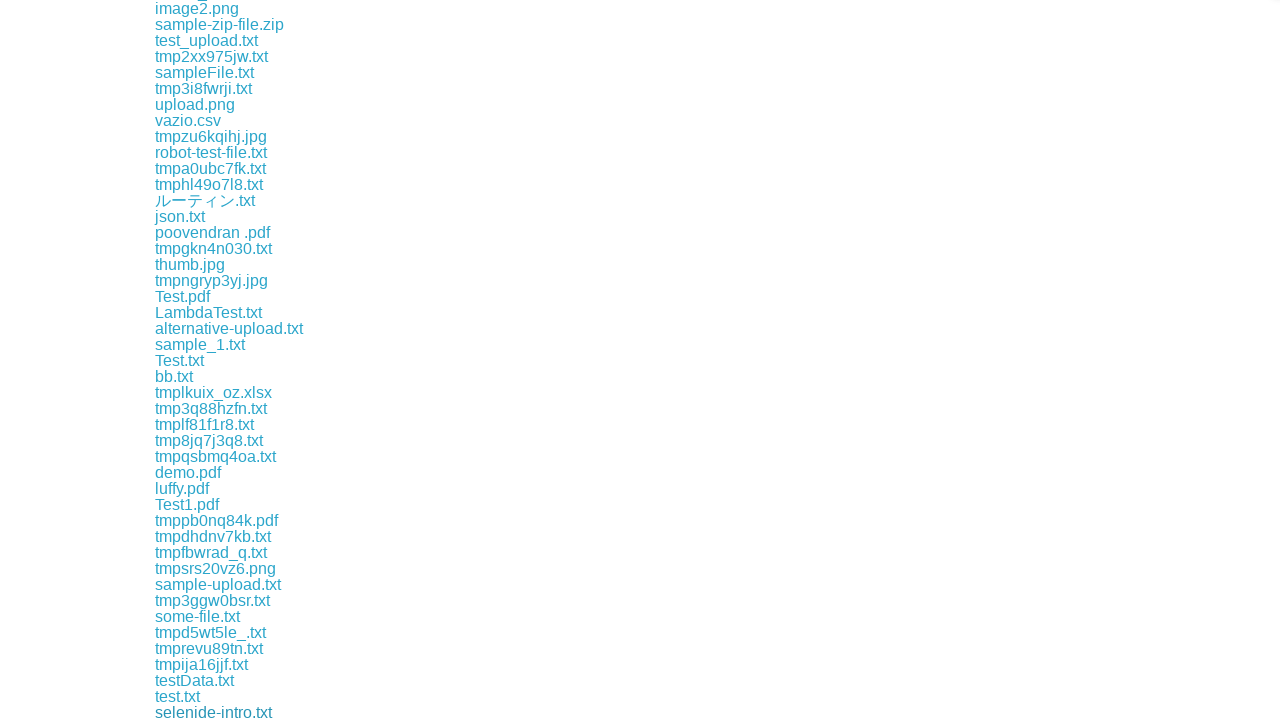

Clicked on file link 49 of 175 at (235, 712) on .example a[href] >> nth=48
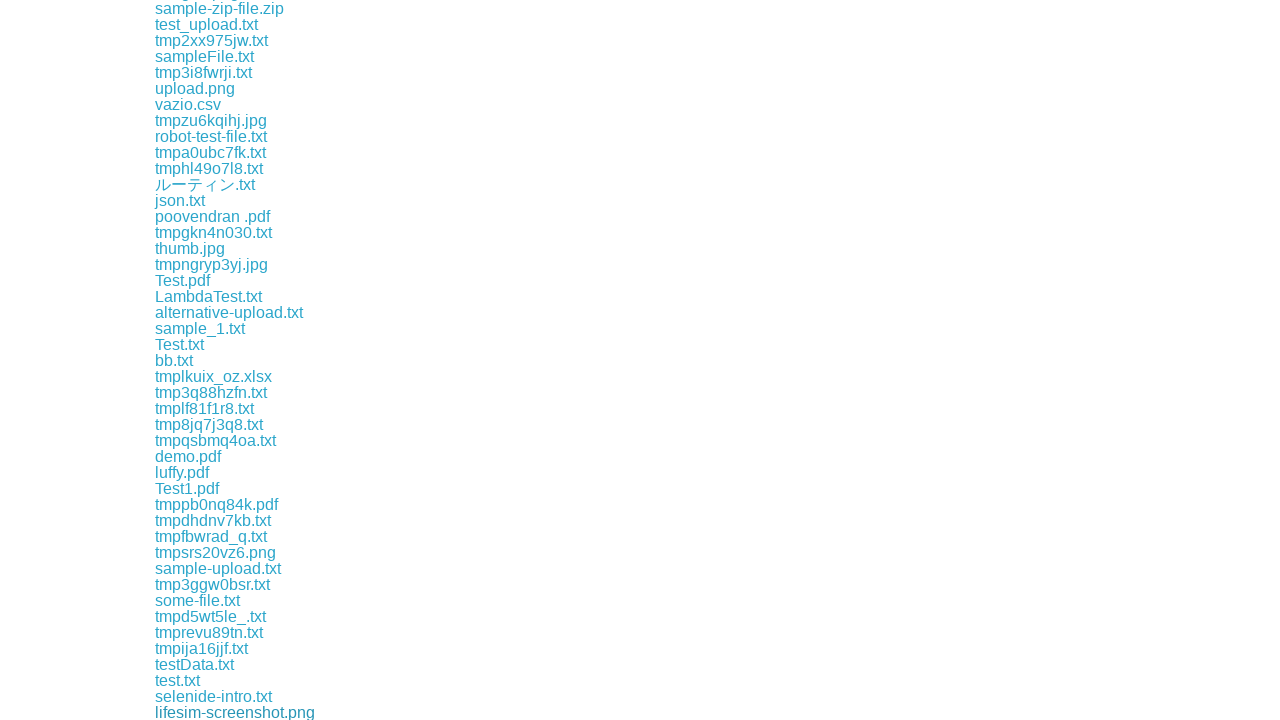

Clicked on file link 50 of 175 at (182, 712) on .example a[href] >> nth=49
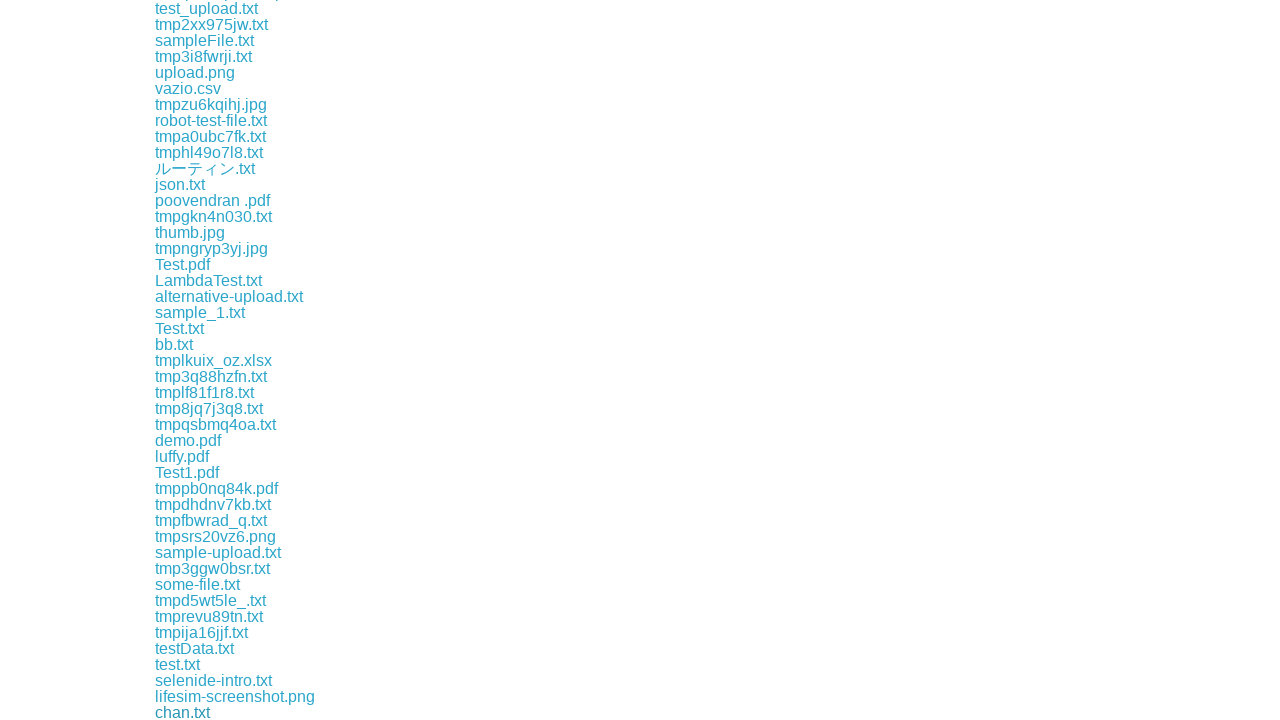

Clicked on file link 51 of 175 at (192, 712) on .example a[href] >> nth=50
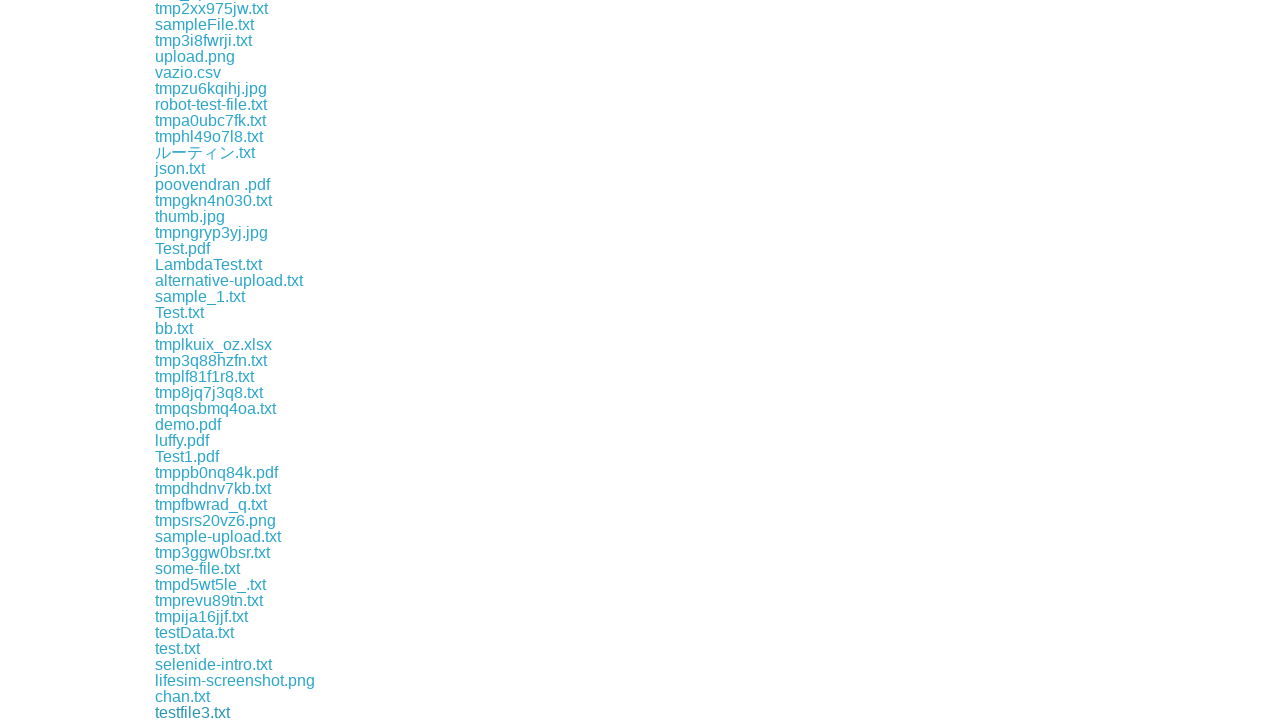

Clicked on file link 52 of 175 at (214, 712) on .example a[href] >> nth=51
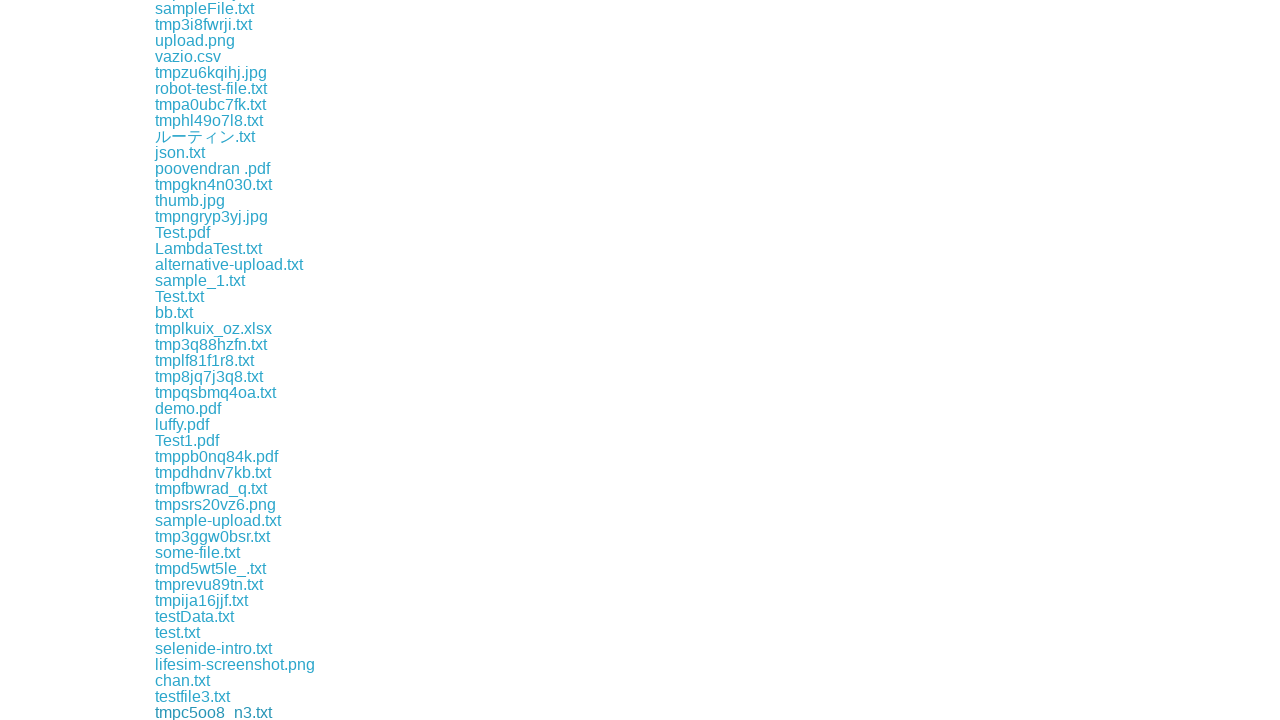

Clicked on file link 53 of 175 at (204, 712) on .example a[href] >> nth=52
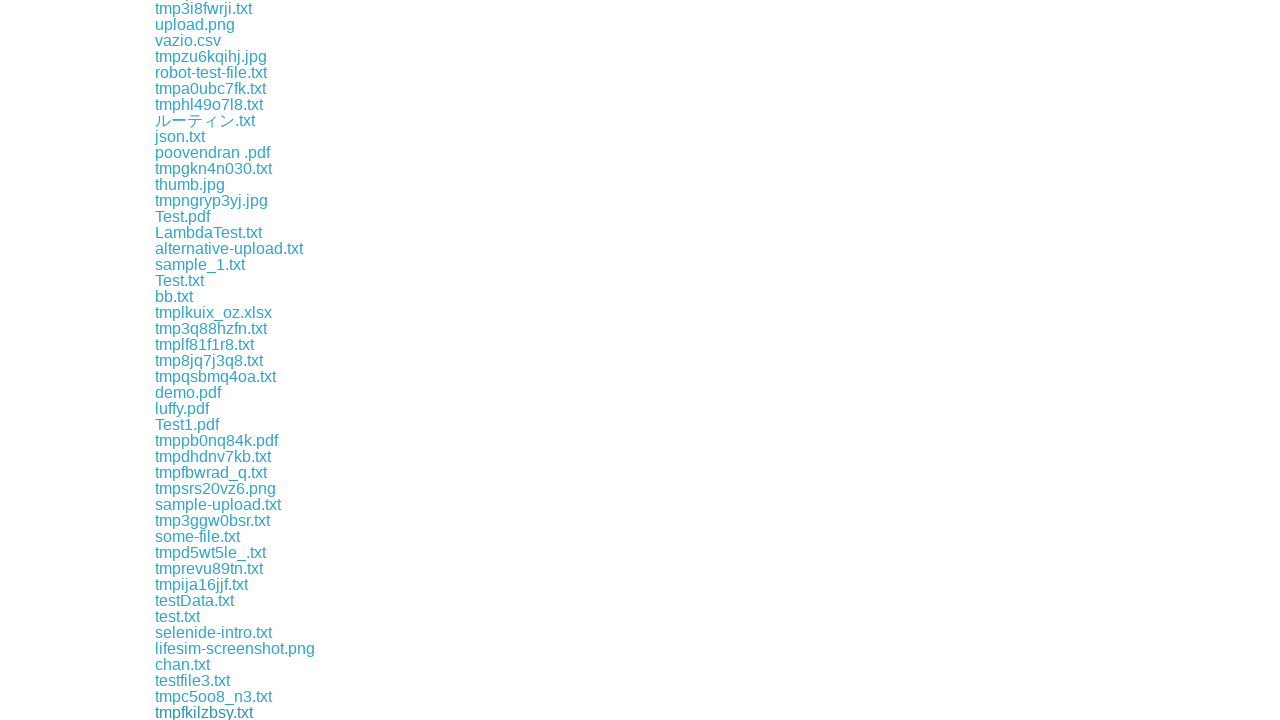

Clicked on file link 54 of 175 at (206, 712) on .example a[href] >> nth=53
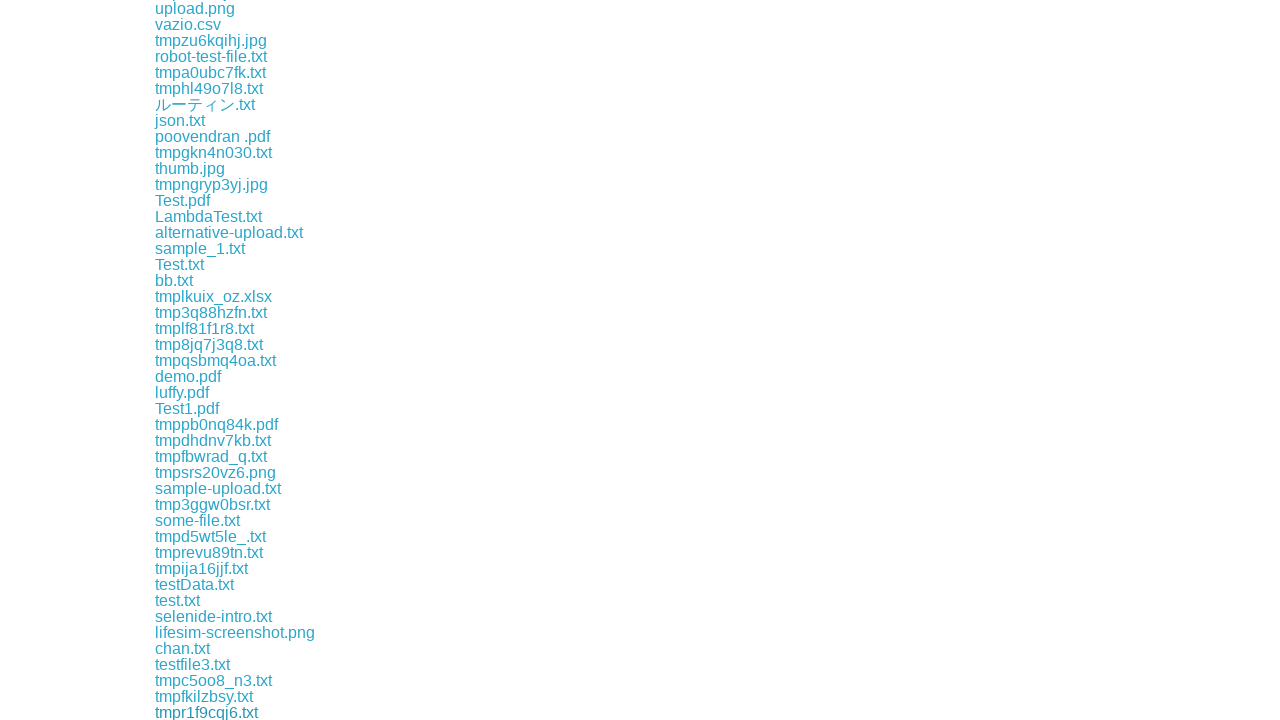

Clicked on file link 55 of 175 at (234, 712) on .example a[href] >> nth=54
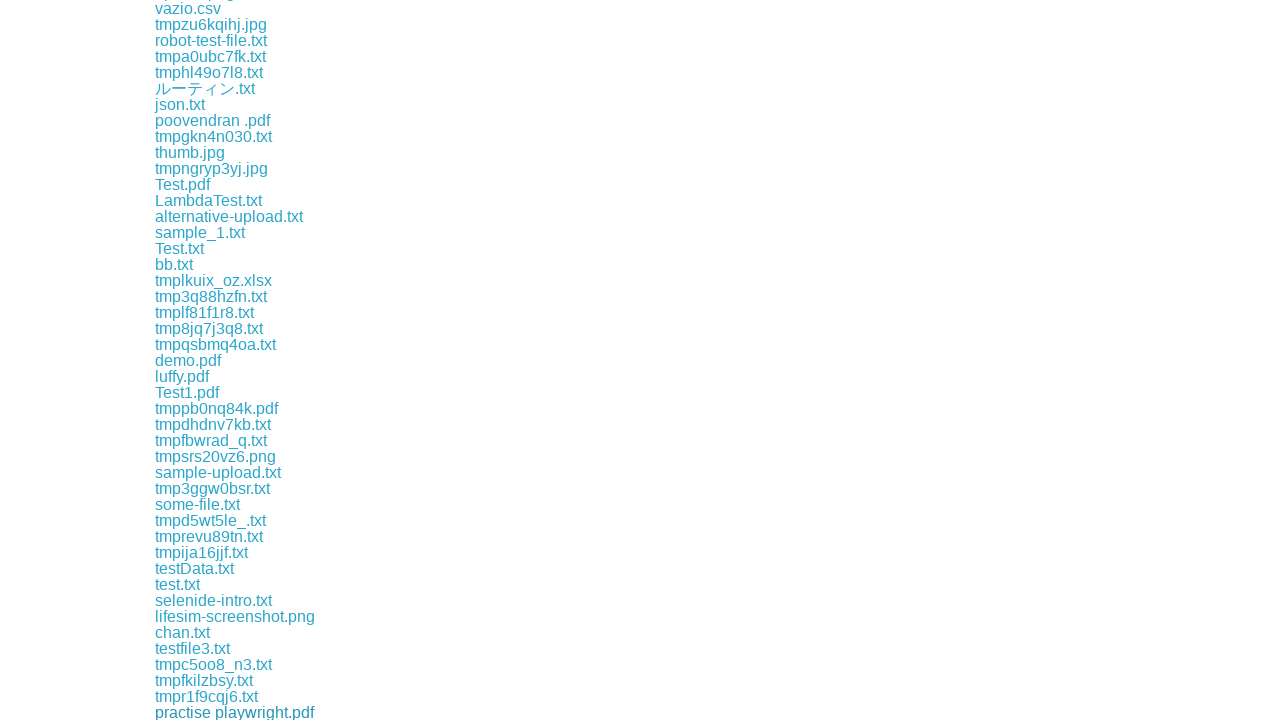

Clicked on file link 56 of 175 at (215, 712) on .example a[href] >> nth=55
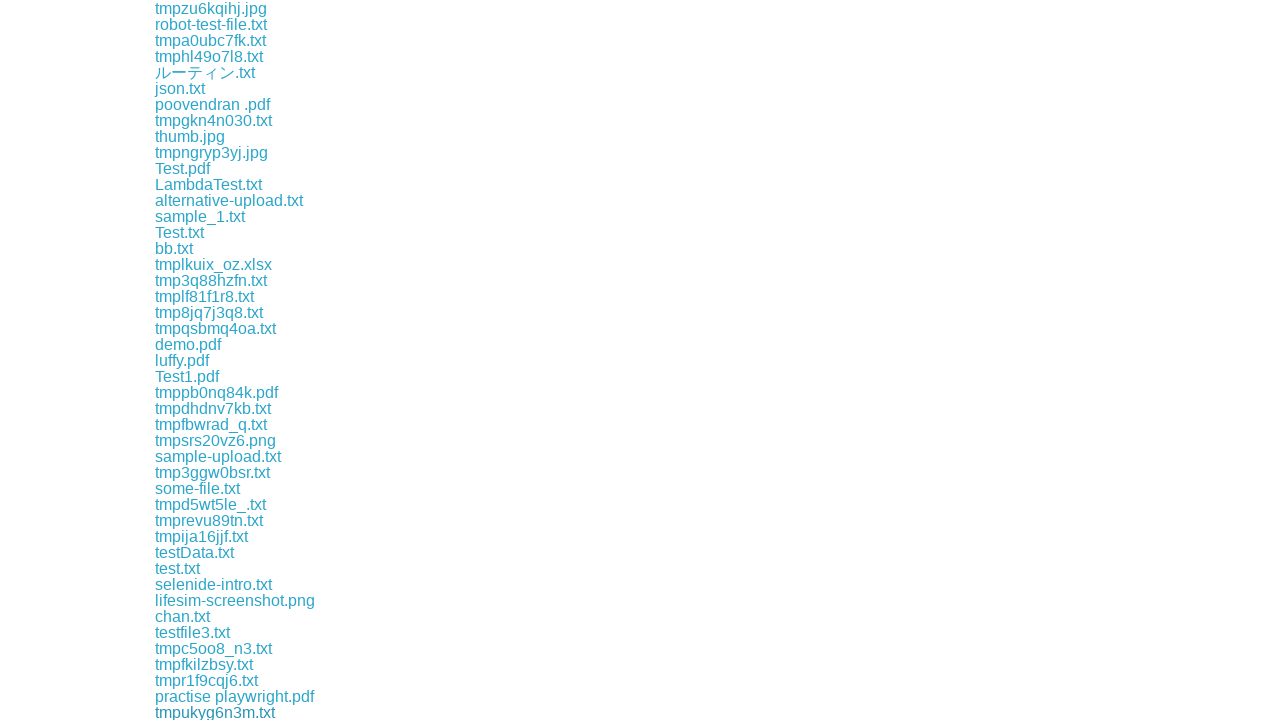

Clicked on file link 57 of 175 at (208, 712) on .example a[href] >> nth=56
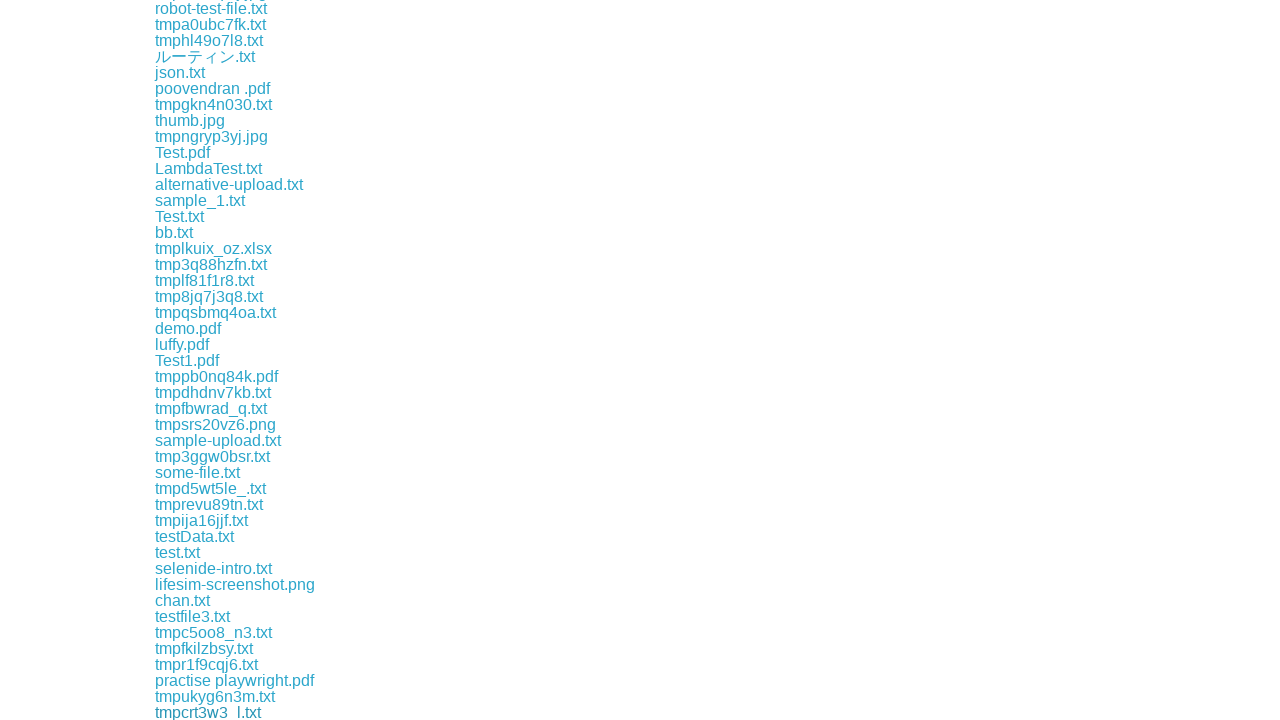

Clicked on file link 58 of 175 at (217, 712) on .example a[href] >> nth=57
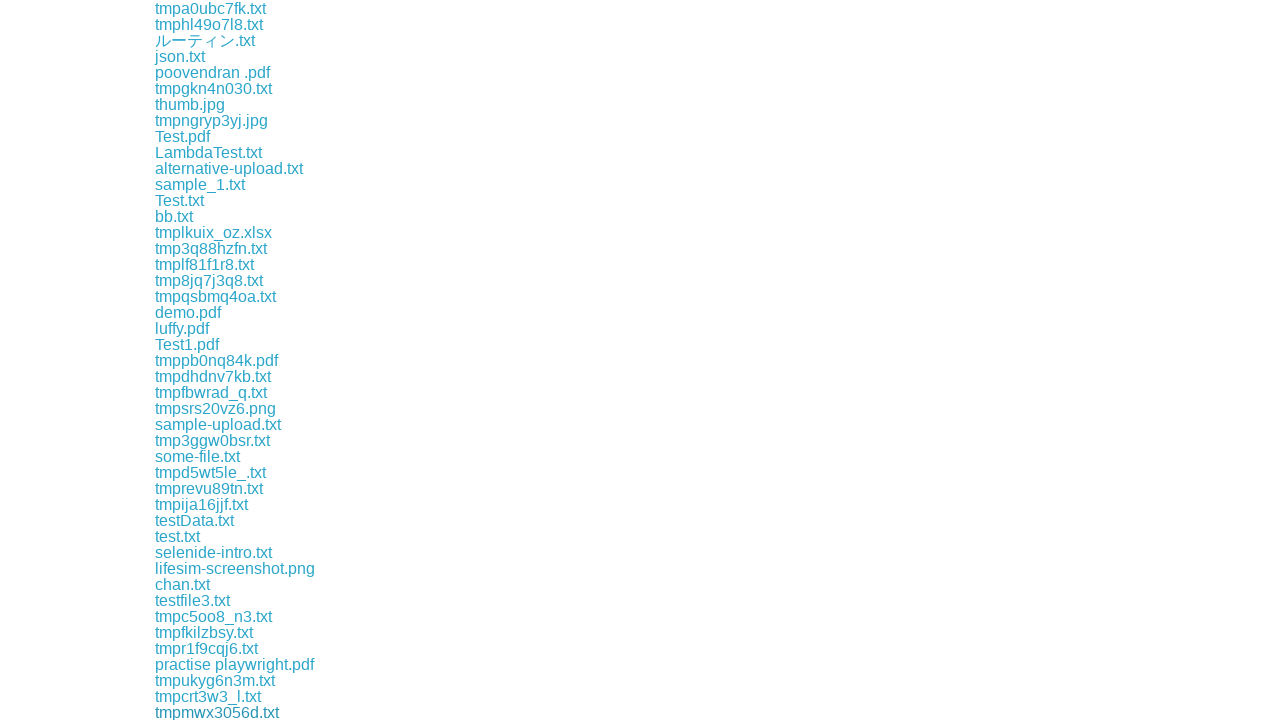

Clicked on file link 59 of 175 at (218, 712) on .example a[href] >> nth=58
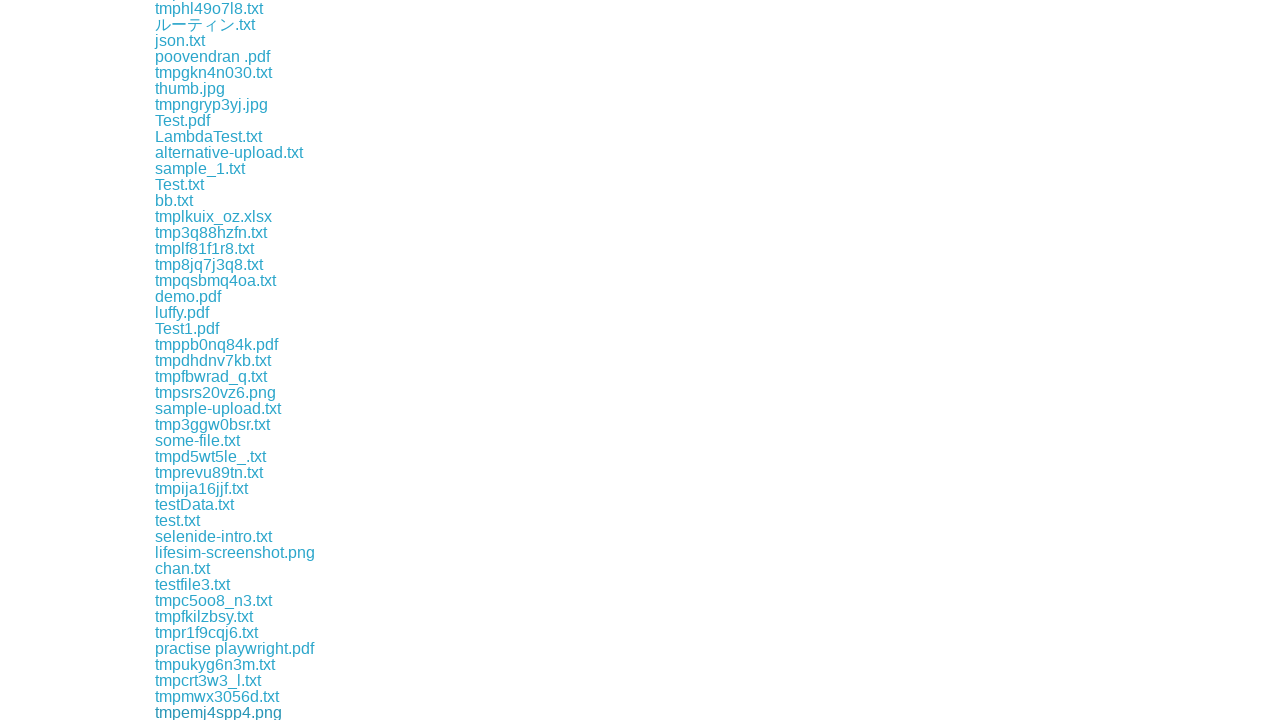

Clicked on file link 60 of 175 at (212, 712) on .example a[href] >> nth=59
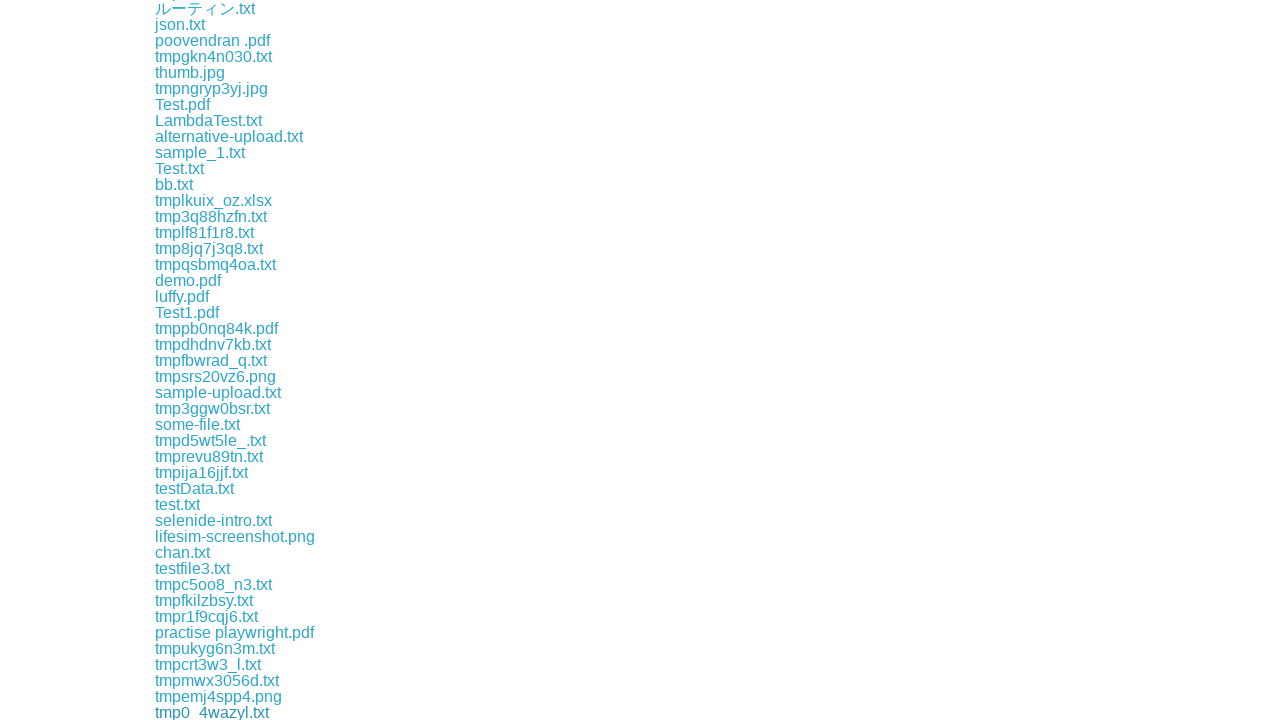

Clicked on file link 61 of 175 at (209, 712) on .example a[href] >> nth=60
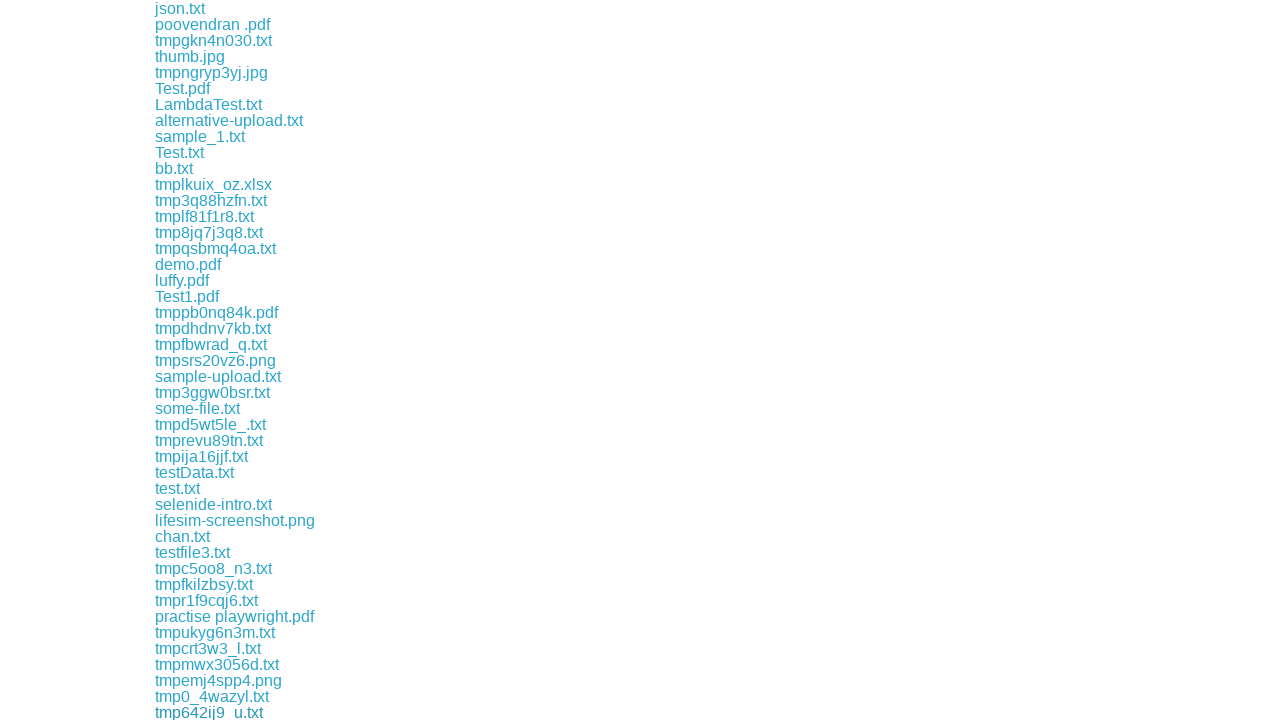

Clicked on file link 62 of 175 at (214, 712) on .example a[href] >> nth=61
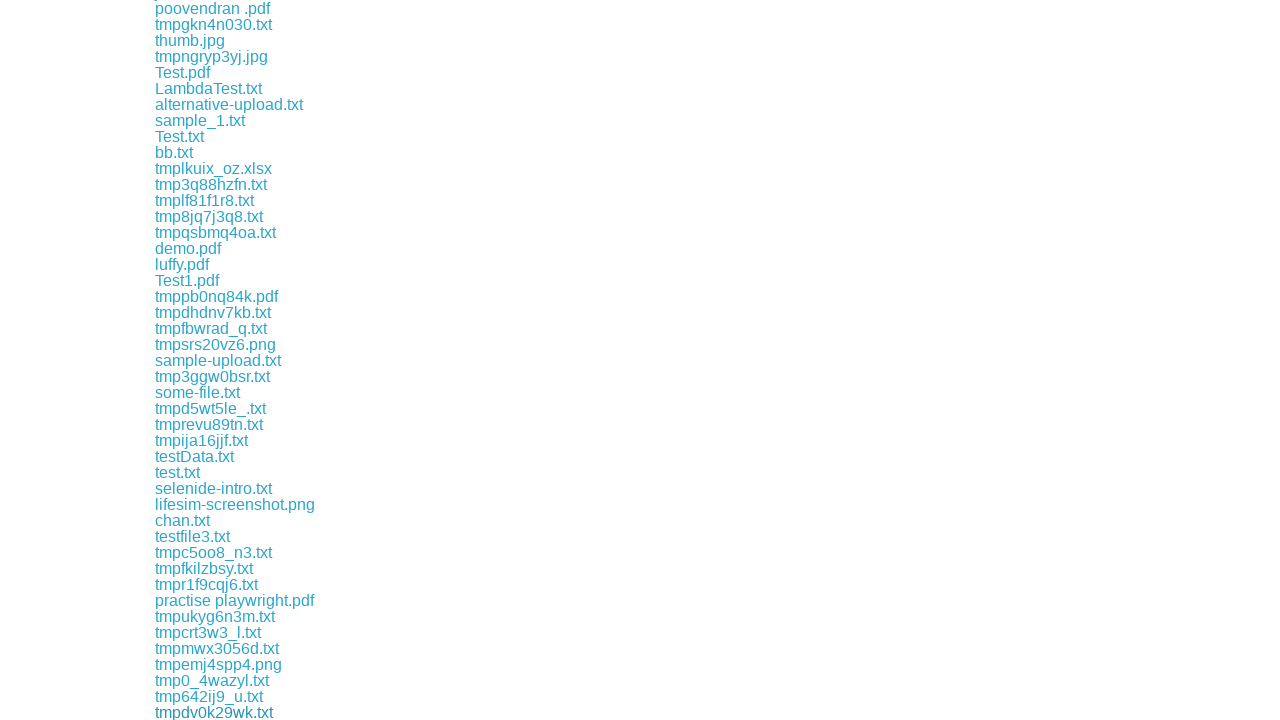

Clicked on file link 63 of 175 at (208, 712) on .example a[href] >> nth=62
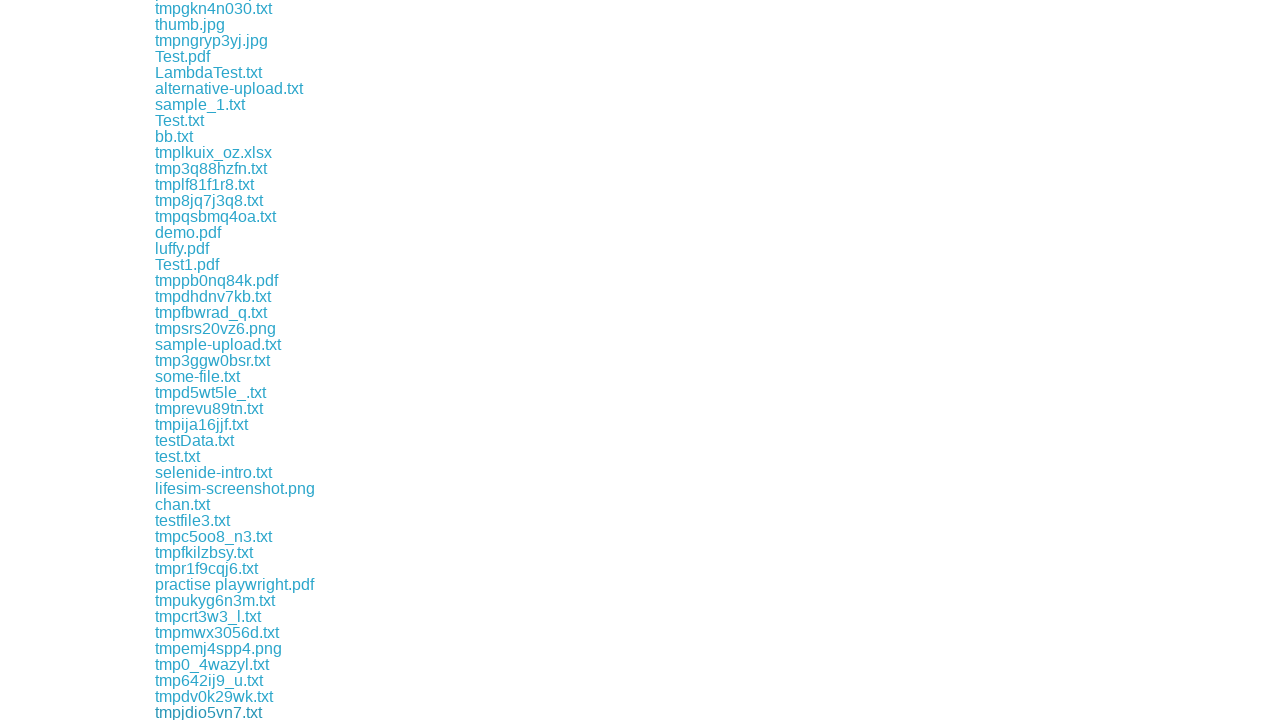

Clicked on file link 64 of 175 at (216, 712) on .example a[href] >> nth=63
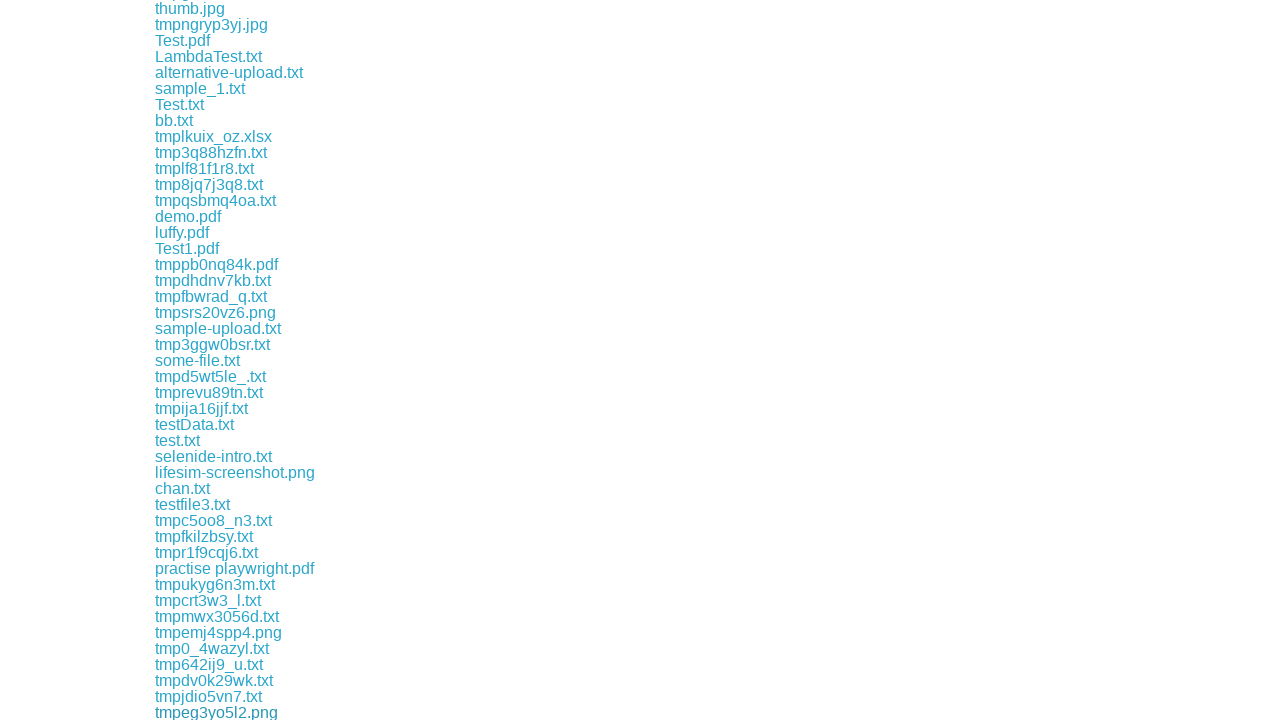

Clicked on file link 65 of 175 at (238, 712) on .example a[href] >> nth=64
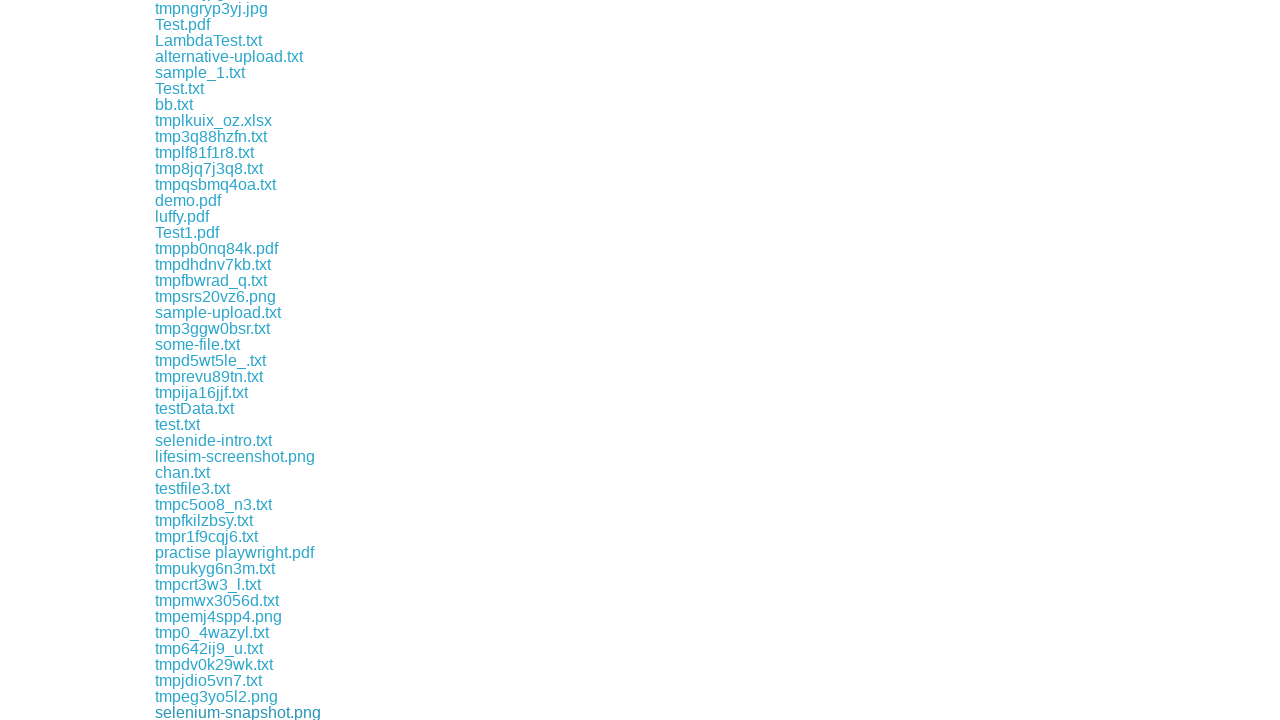

Clicked on file link 66 of 175 at (228, 712) on .example a[href] >> nth=65
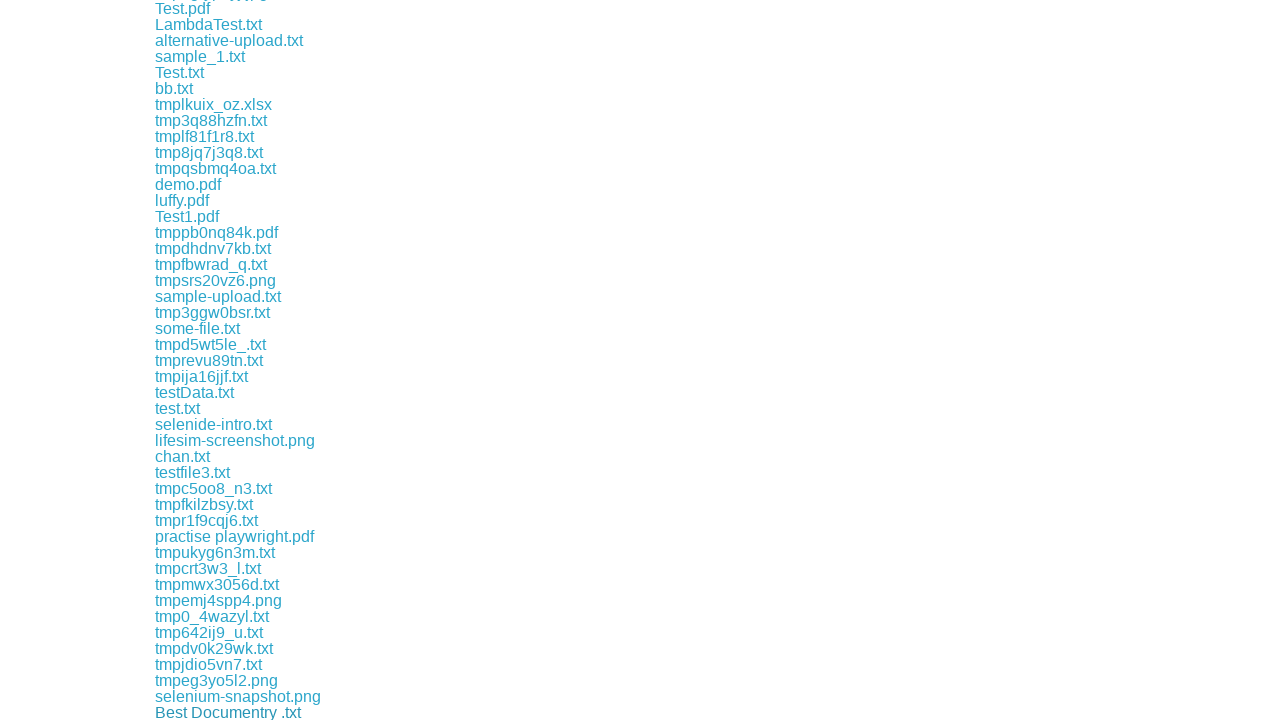

Clicked on file link 67 of 175 at (210, 712) on .example a[href] >> nth=66
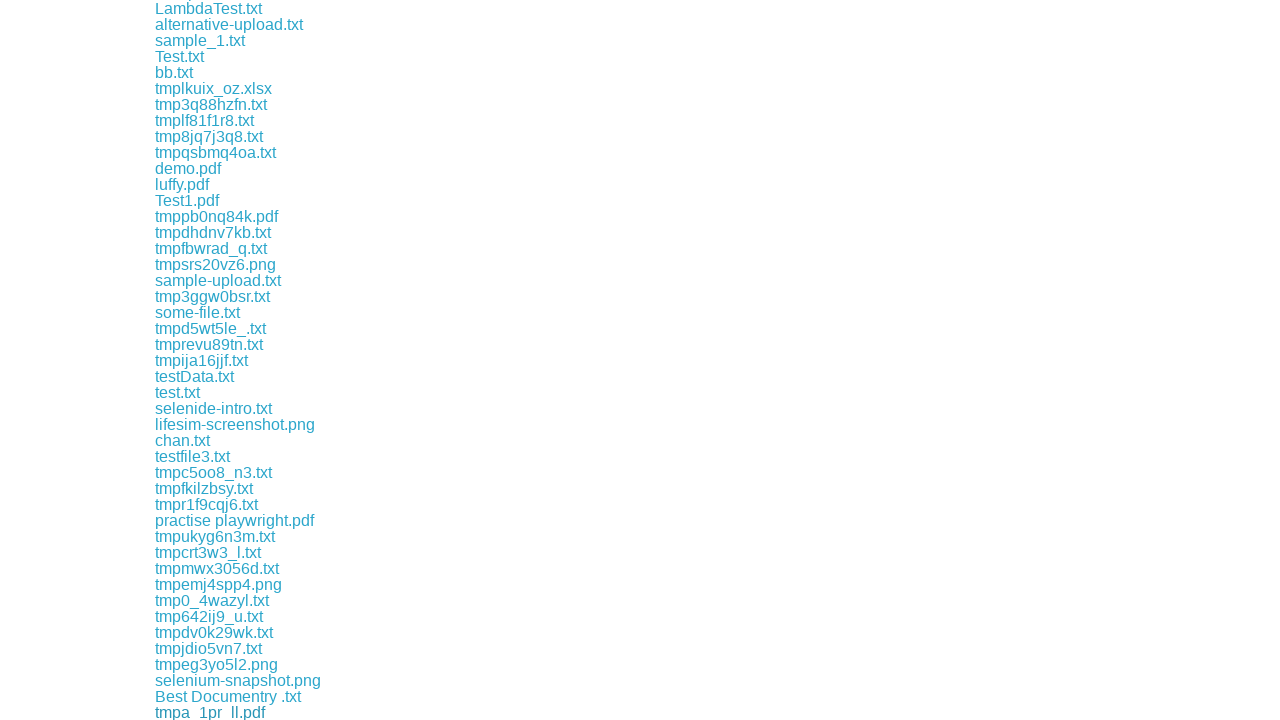

Clicked on file link 68 of 175 at (220, 712) on .example a[href] >> nth=67
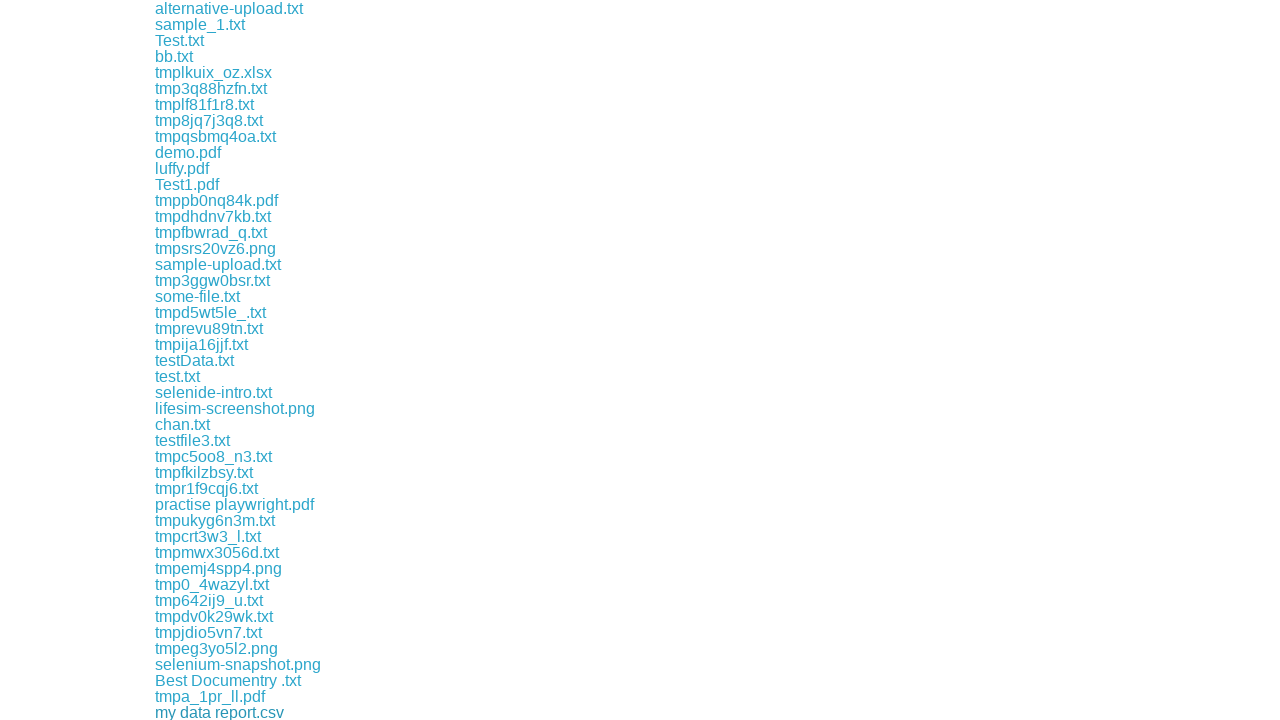

Clicked on file link 69 of 175 at (210, 712) on .example a[href] >> nth=68
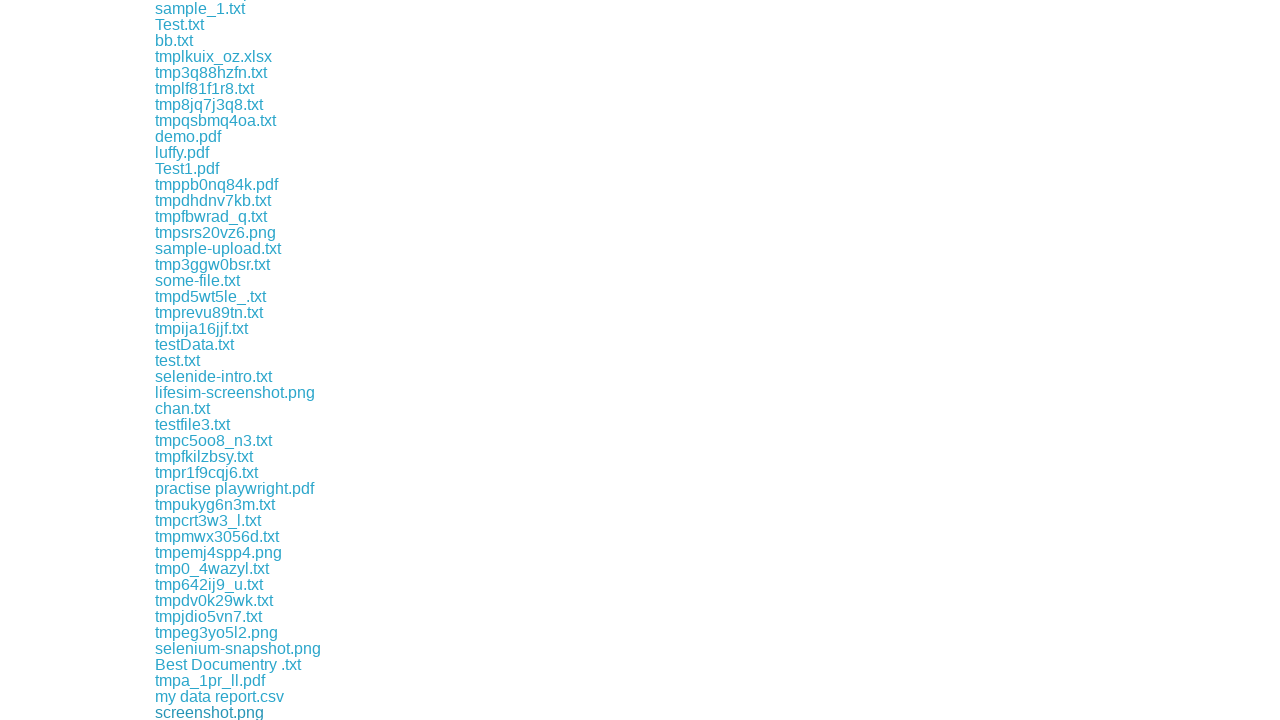

Clicked on file link 70 of 175 at (203, 712) on .example a[href] >> nth=69
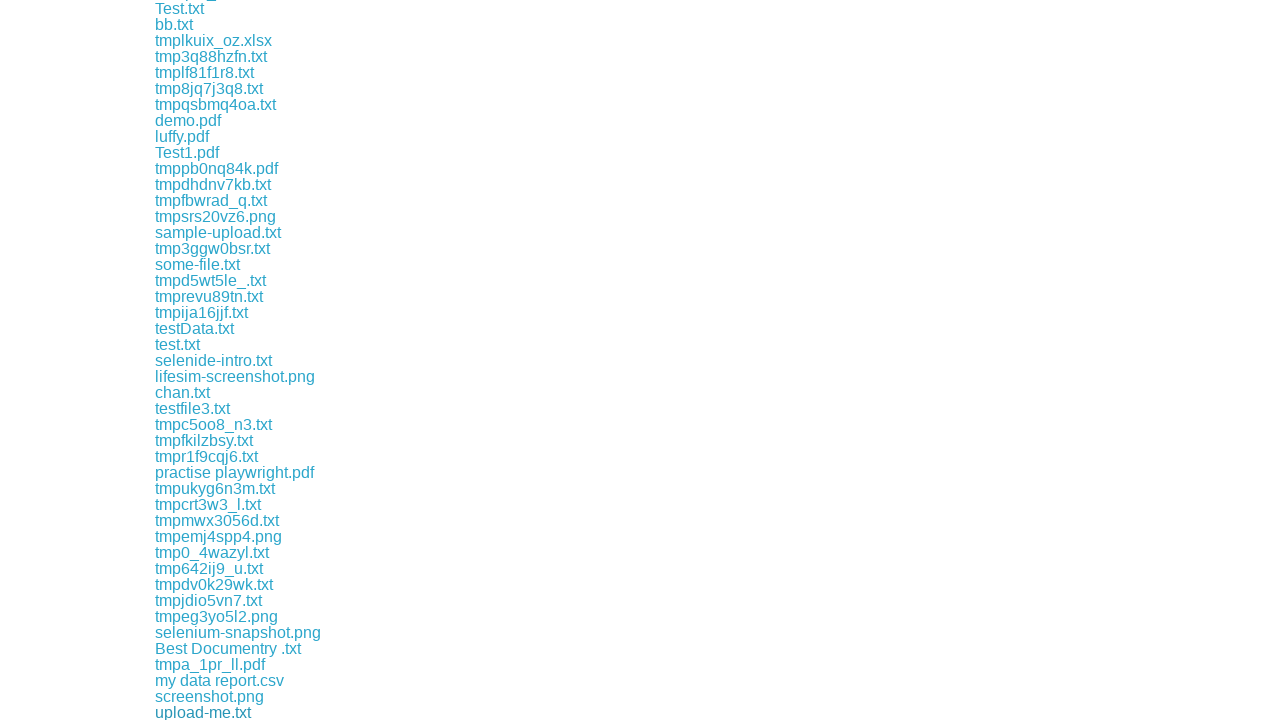

Clicked on file link 71 of 175 at (212, 712) on .example a[href] >> nth=70
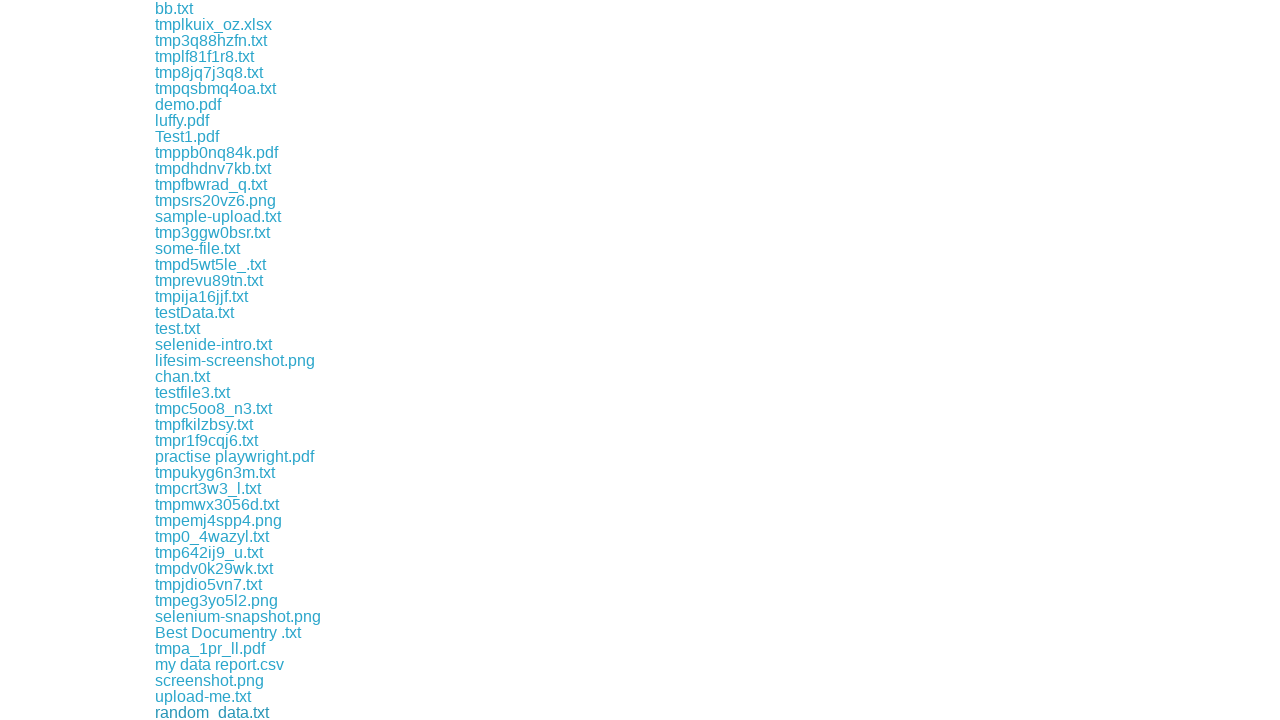

Clicked on file link 72 of 175 at (204, 712) on .example a[href] >> nth=71
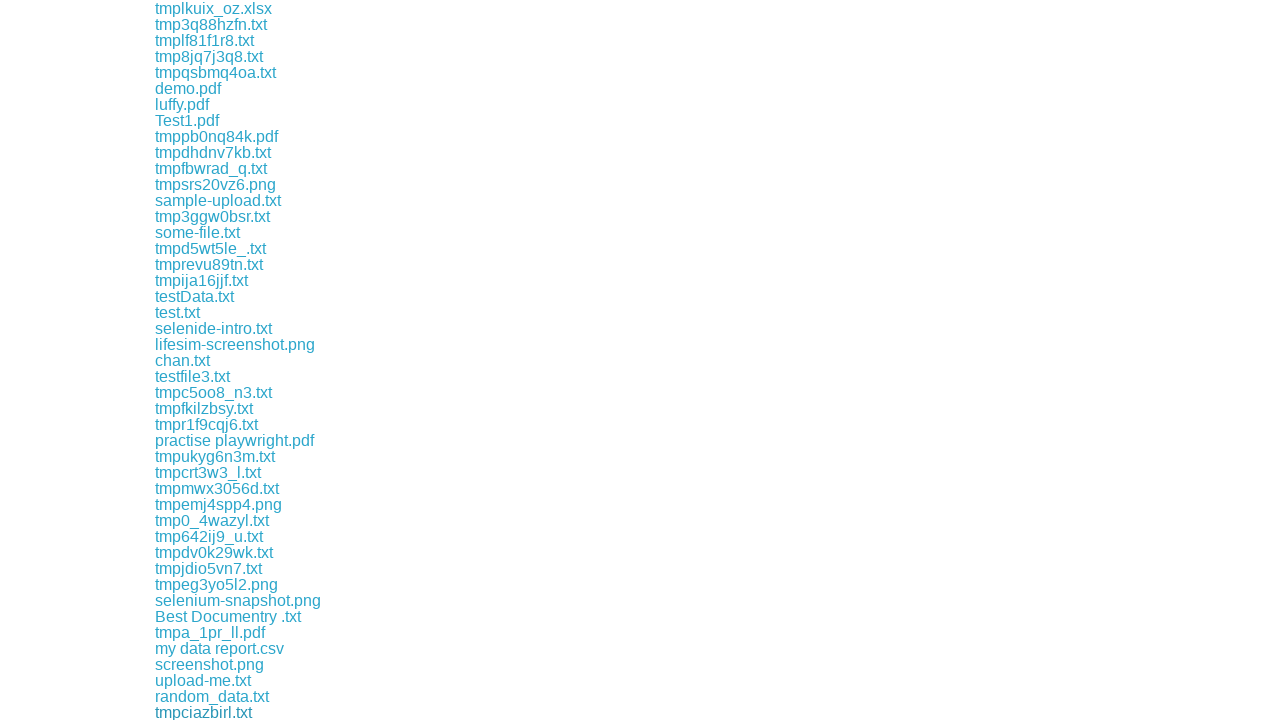

Clicked on file link 73 of 175 at (284, 712) on .example a[href] >> nth=72
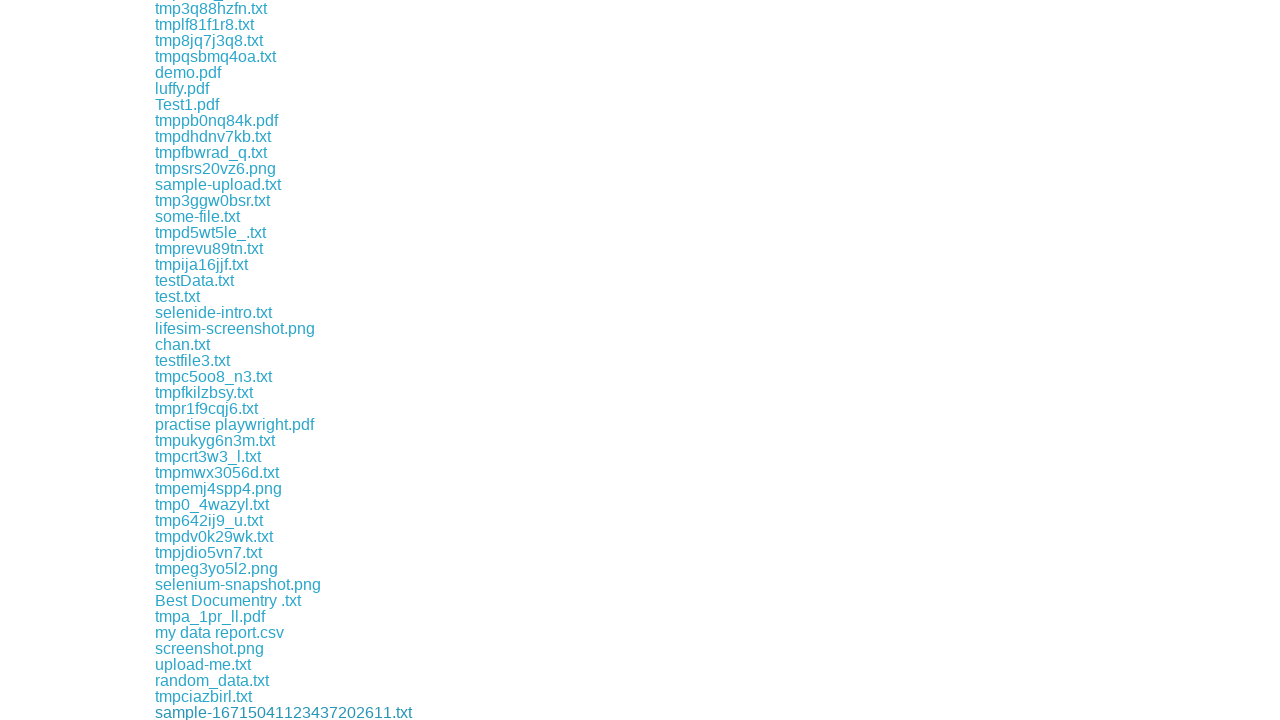

Clicked on file link 74 of 175 at (214, 712) on .example a[href] >> nth=73
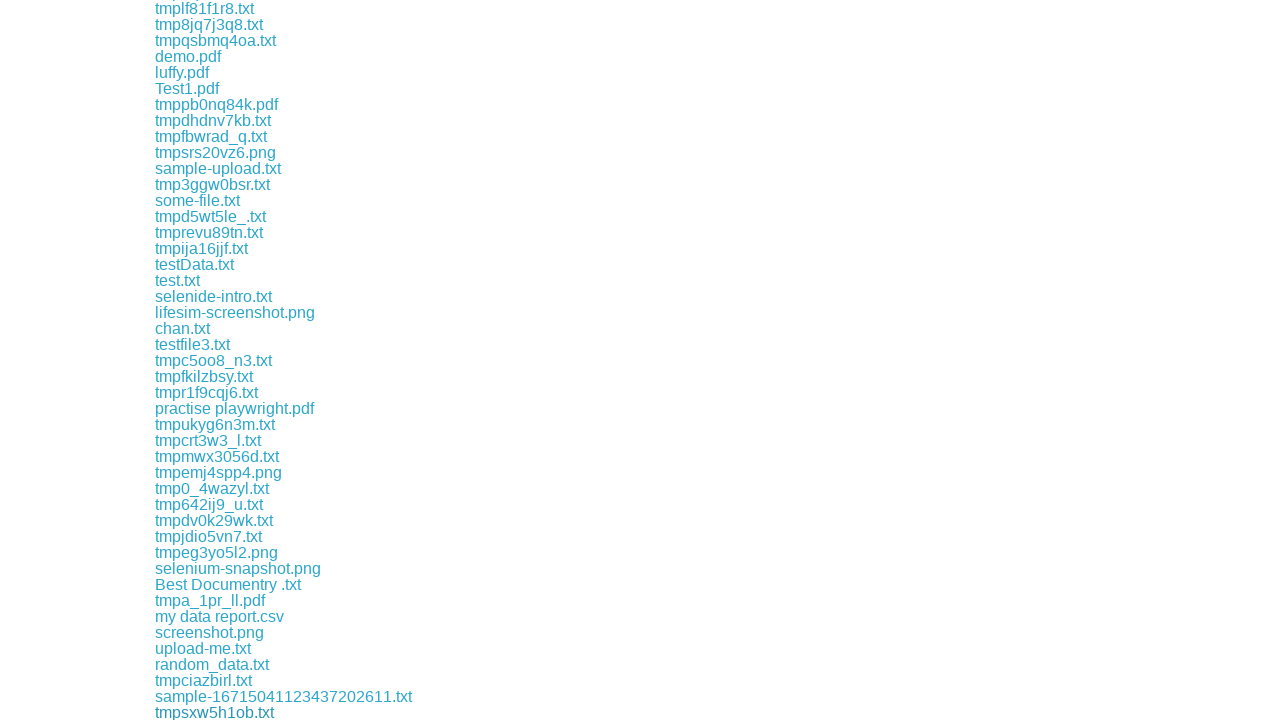

Clicked on file link 75 of 175 at (210, 712) on .example a[href] >> nth=74
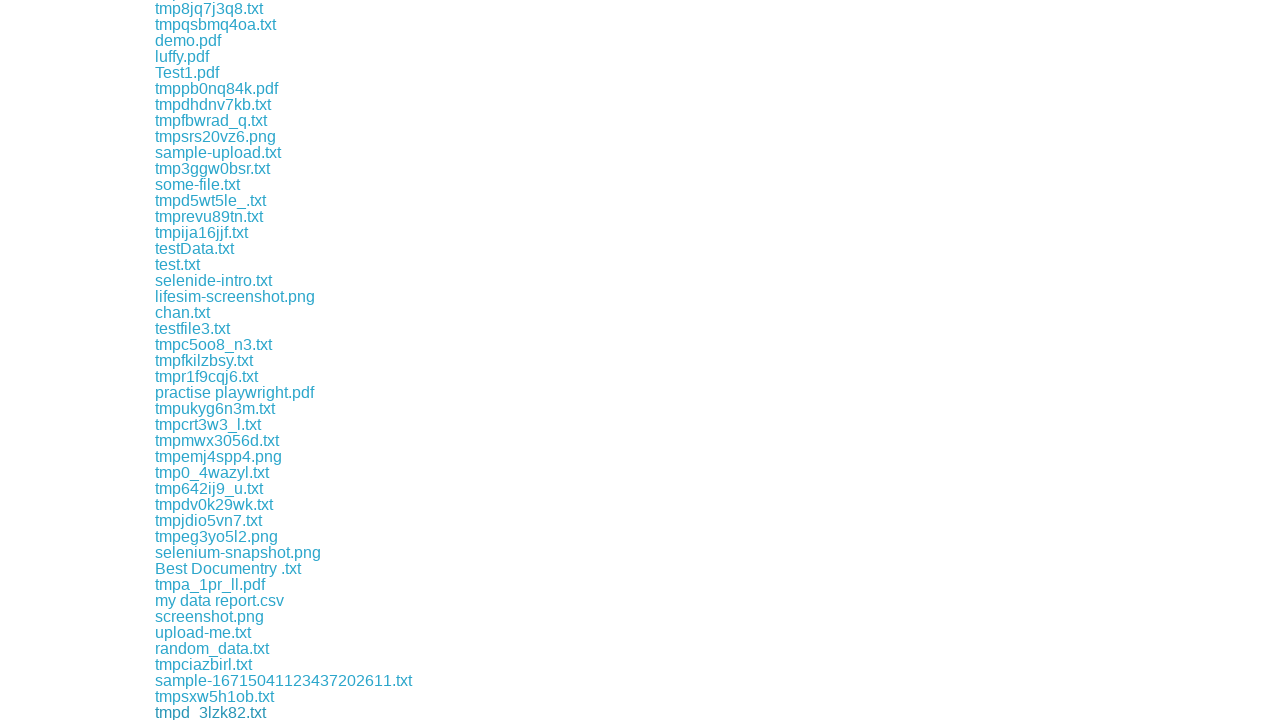

Clicked on file link 76 of 175 at (214, 712) on .example a[href] >> nth=75
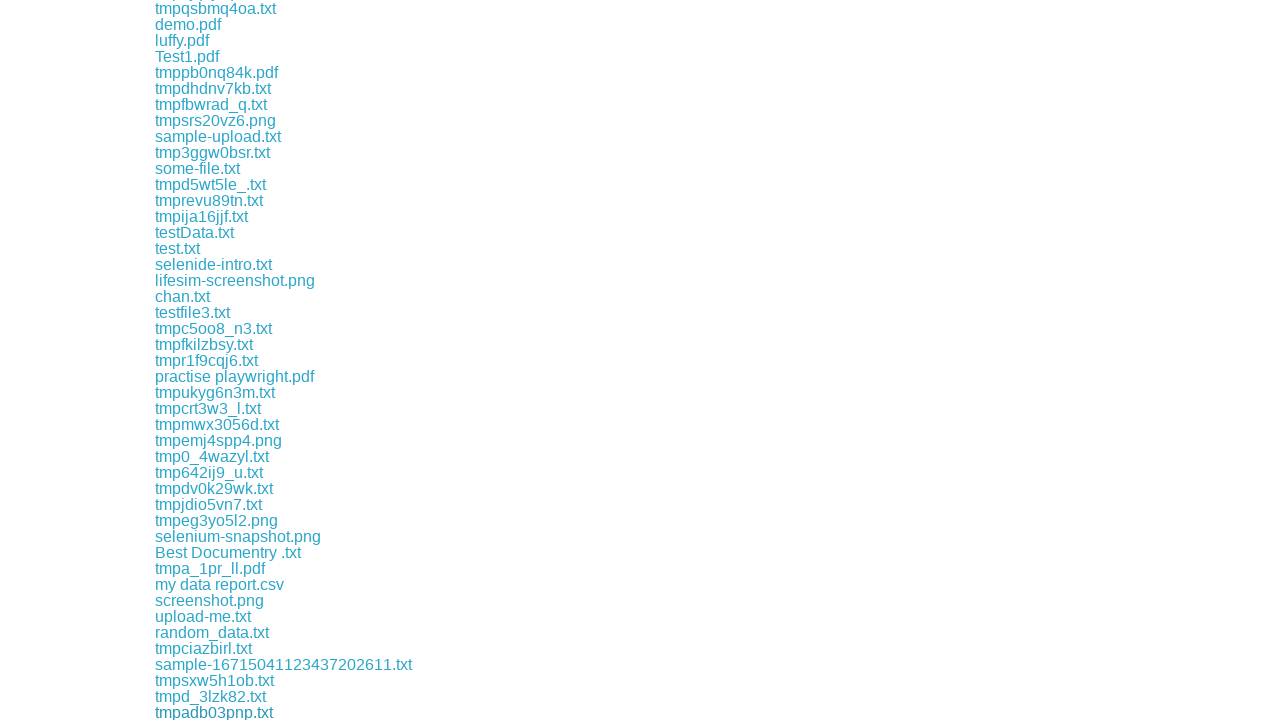

Clicked on file link 77 of 175 at (208, 712) on .example a[href] >> nth=76
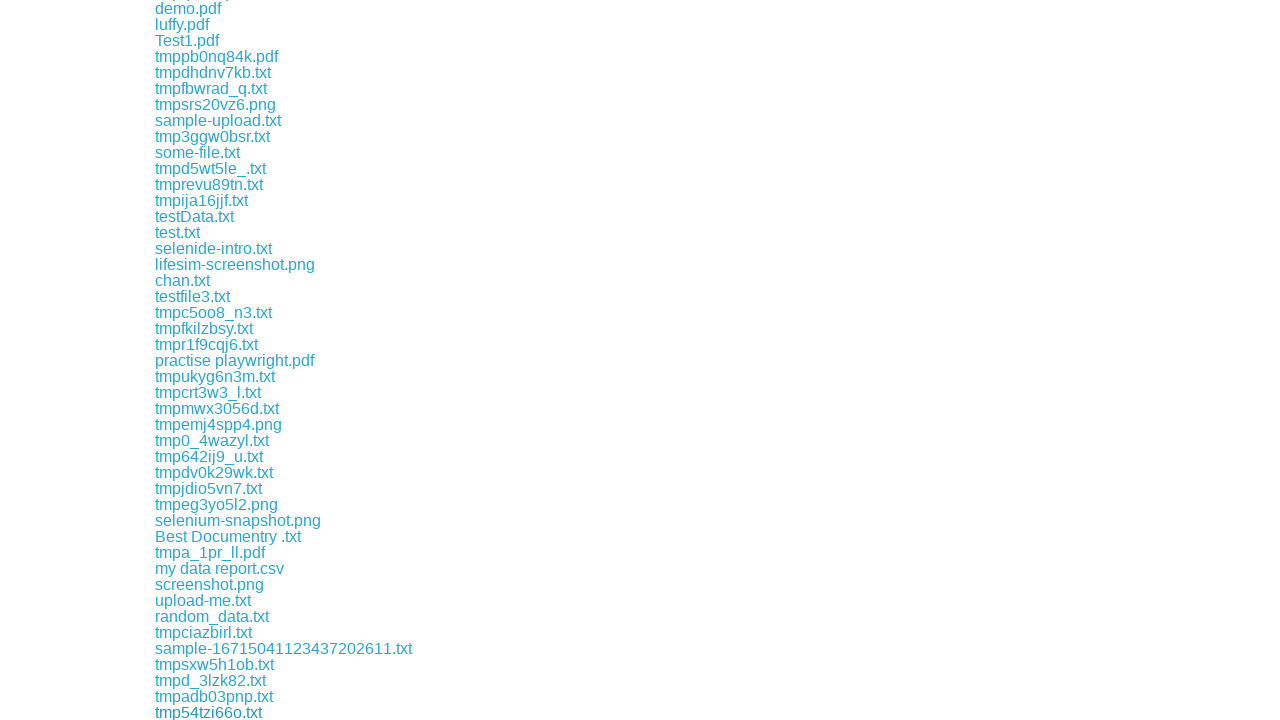

Clicked on file link 78 of 175 at (210, 712) on .example a[href] >> nth=77
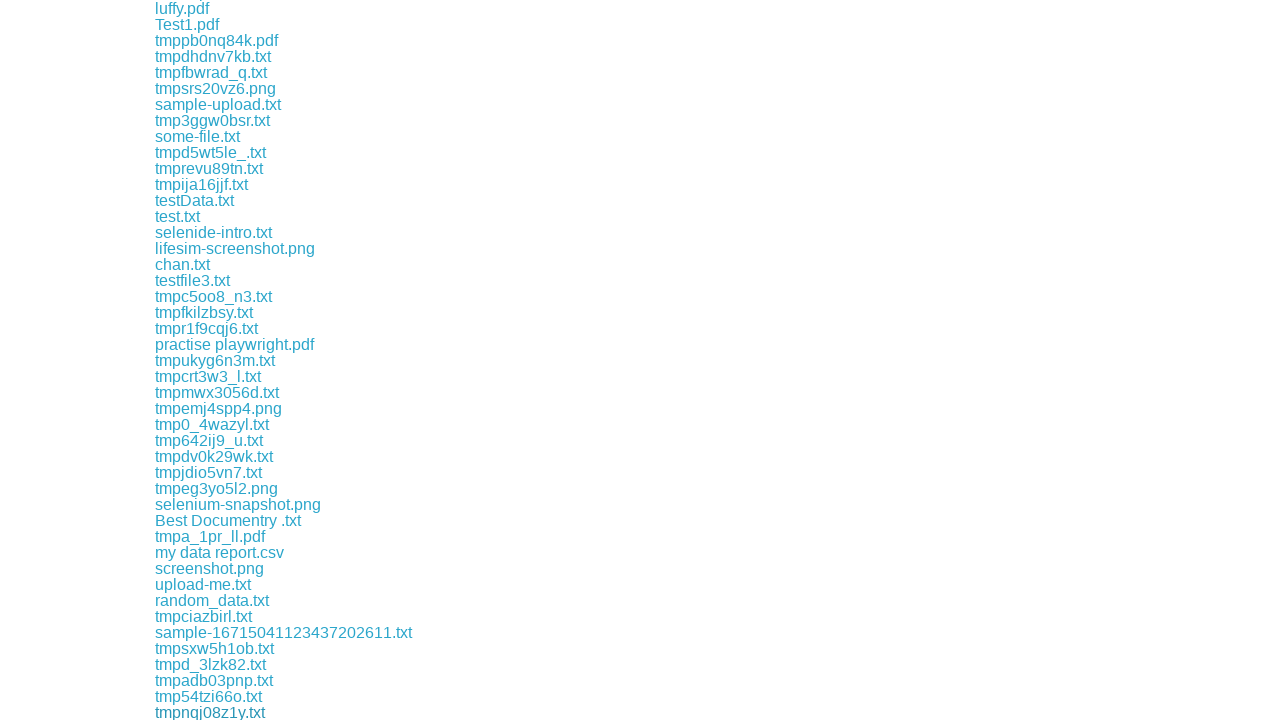

Clicked on file link 79 of 175 at (196, 712) on .example a[href] >> nth=78
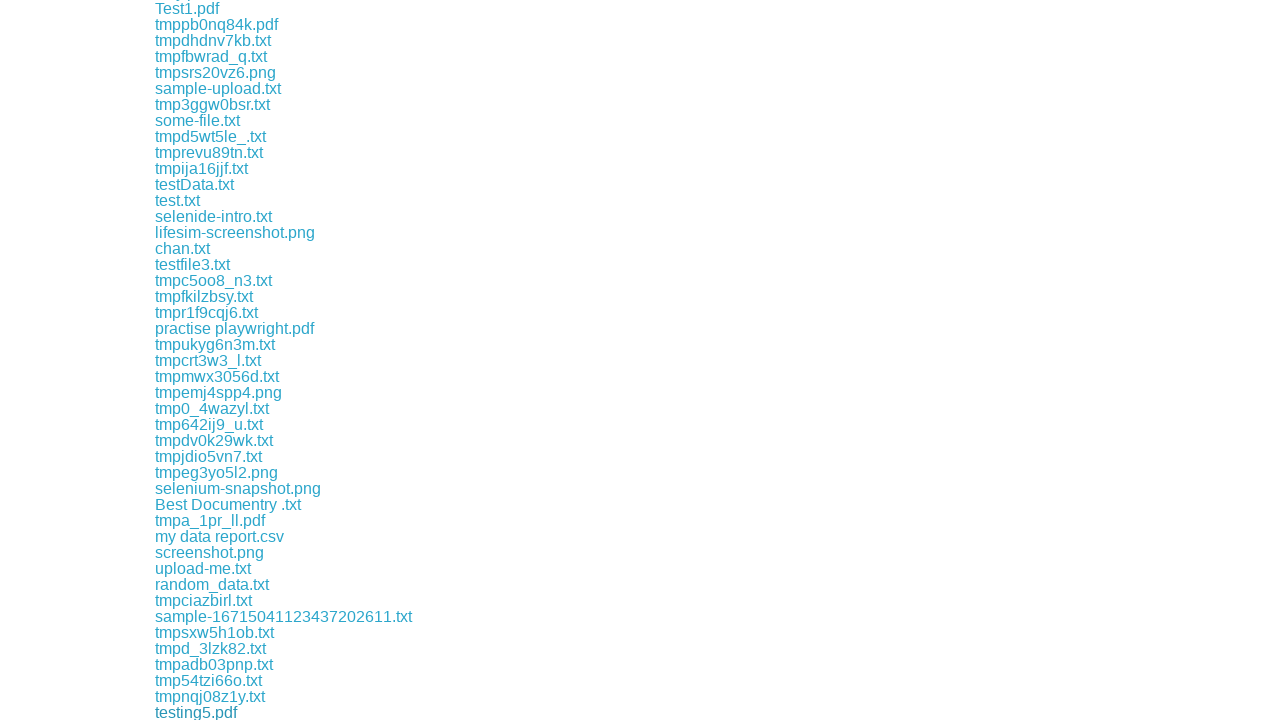

Clicked on file link 80 of 175 at (180, 712) on .example a[href] >> nth=79
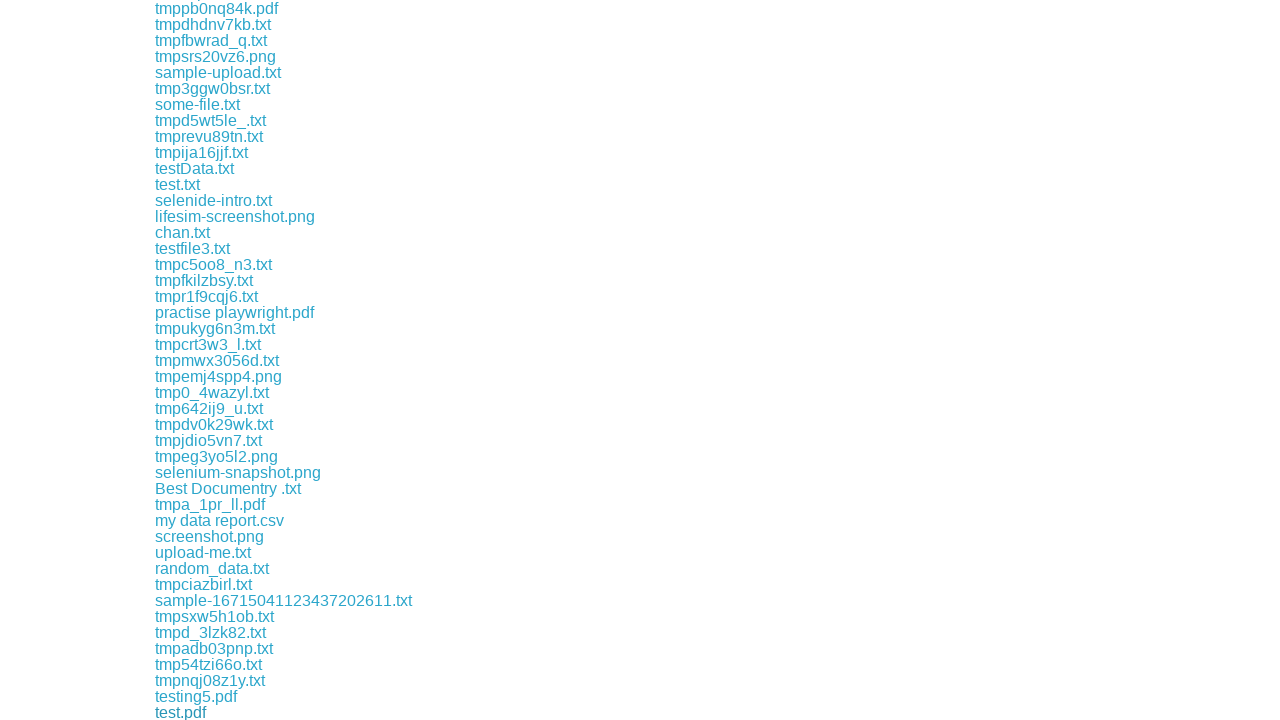

Clicked on file link 81 of 175 at (226, 712) on .example a[href] >> nth=80
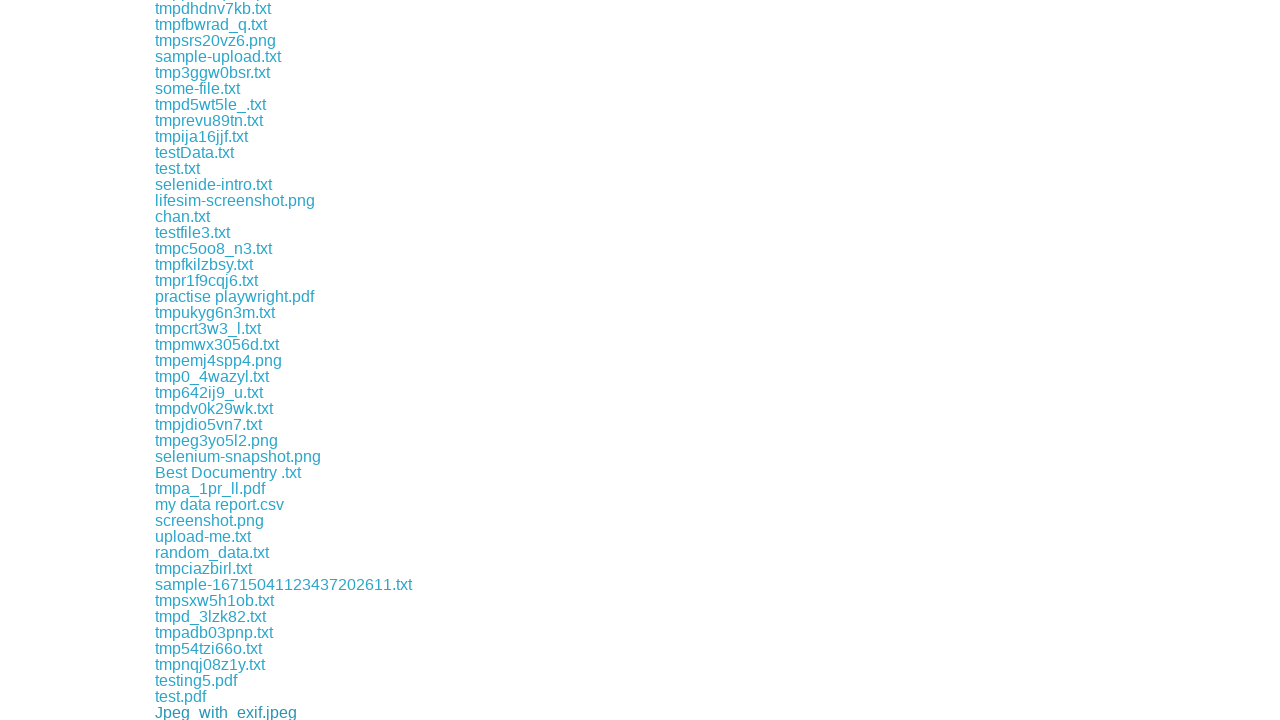

Clicked on file link 82 of 175 at (200, 712) on .example a[href] >> nth=81
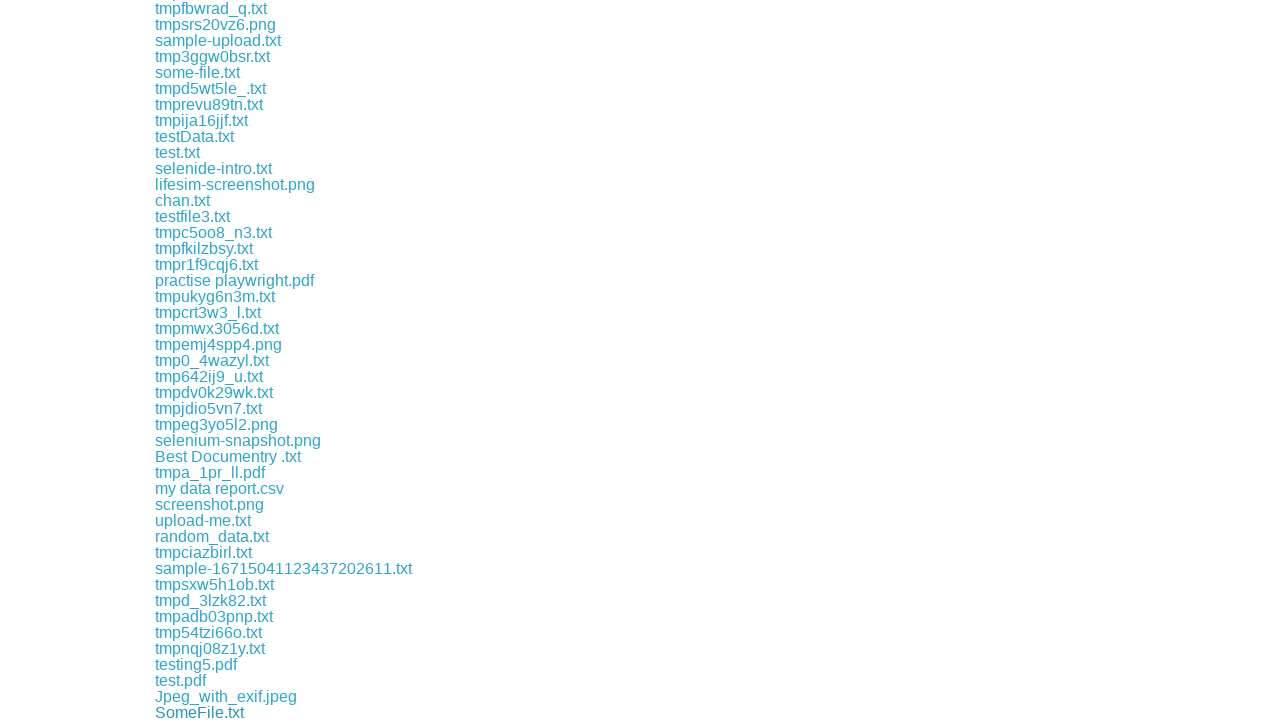

Clicked on file link 83 of 175 at (212, 712) on .example a[href] >> nth=82
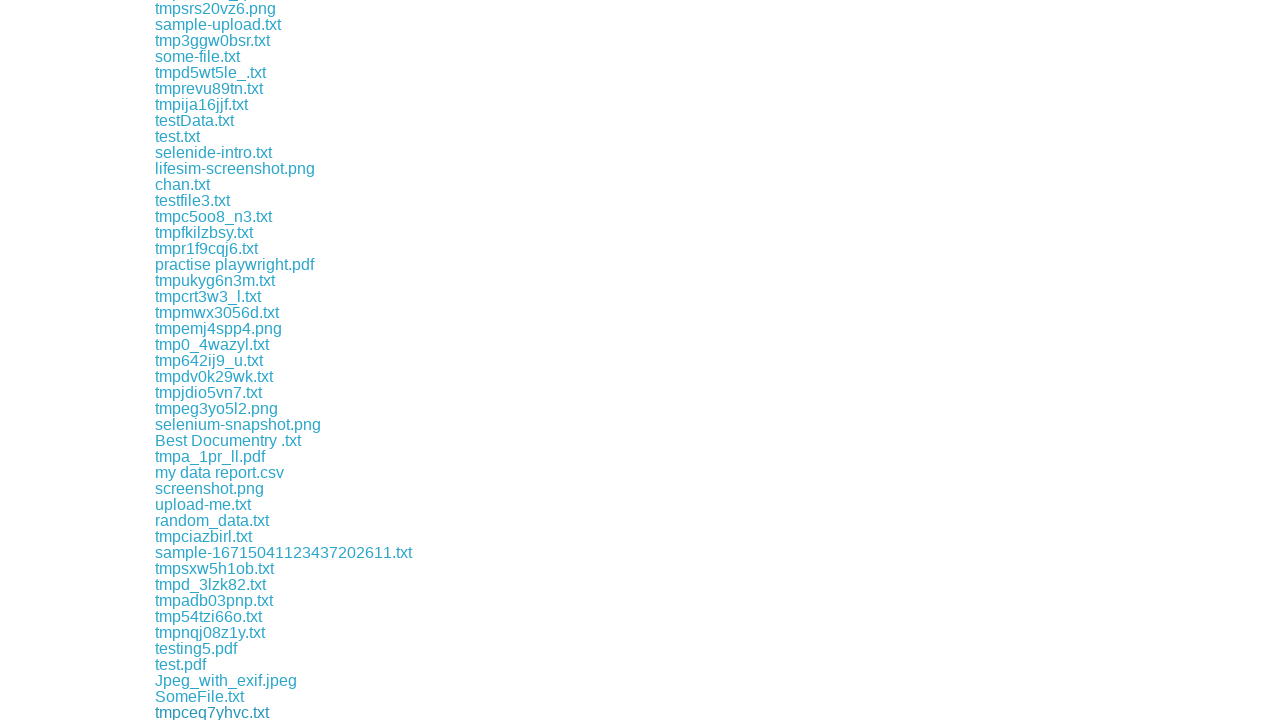

Clicked on file link 84 of 175 at (212, 712) on .example a[href] >> nth=83
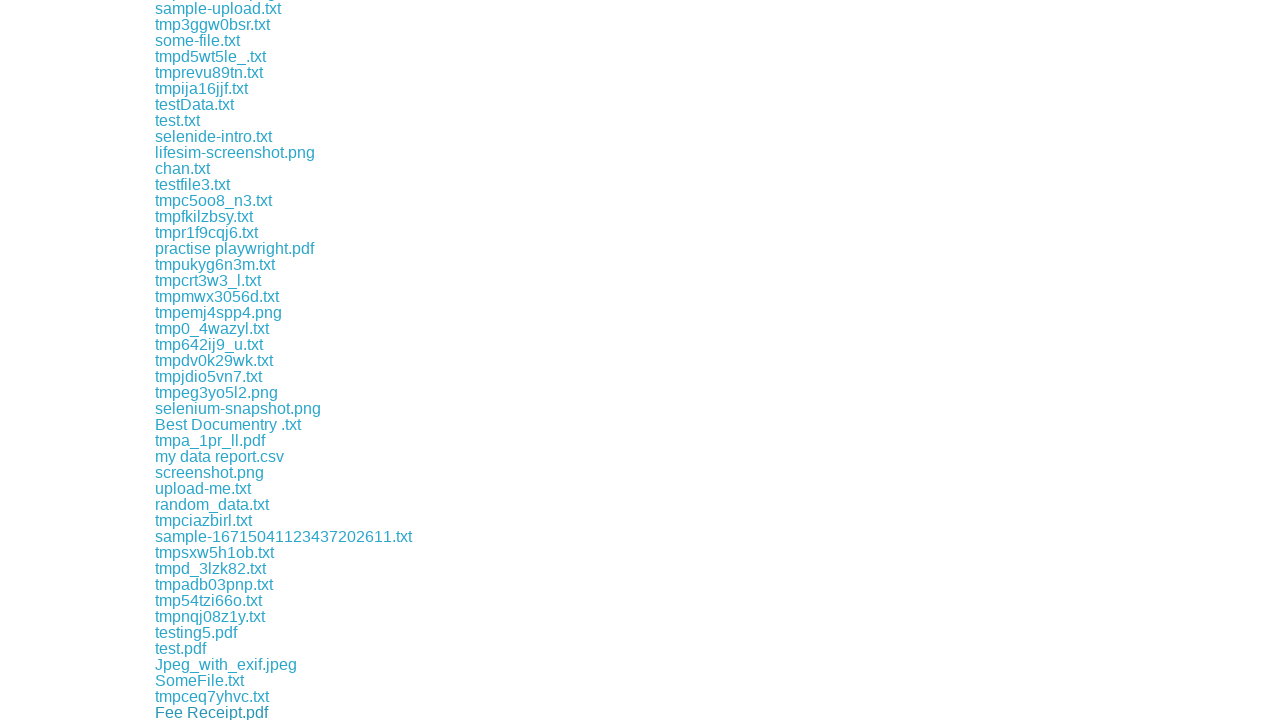

Clicked on file link 85 of 175 at (181, 712) on .example a[href] >> nth=84
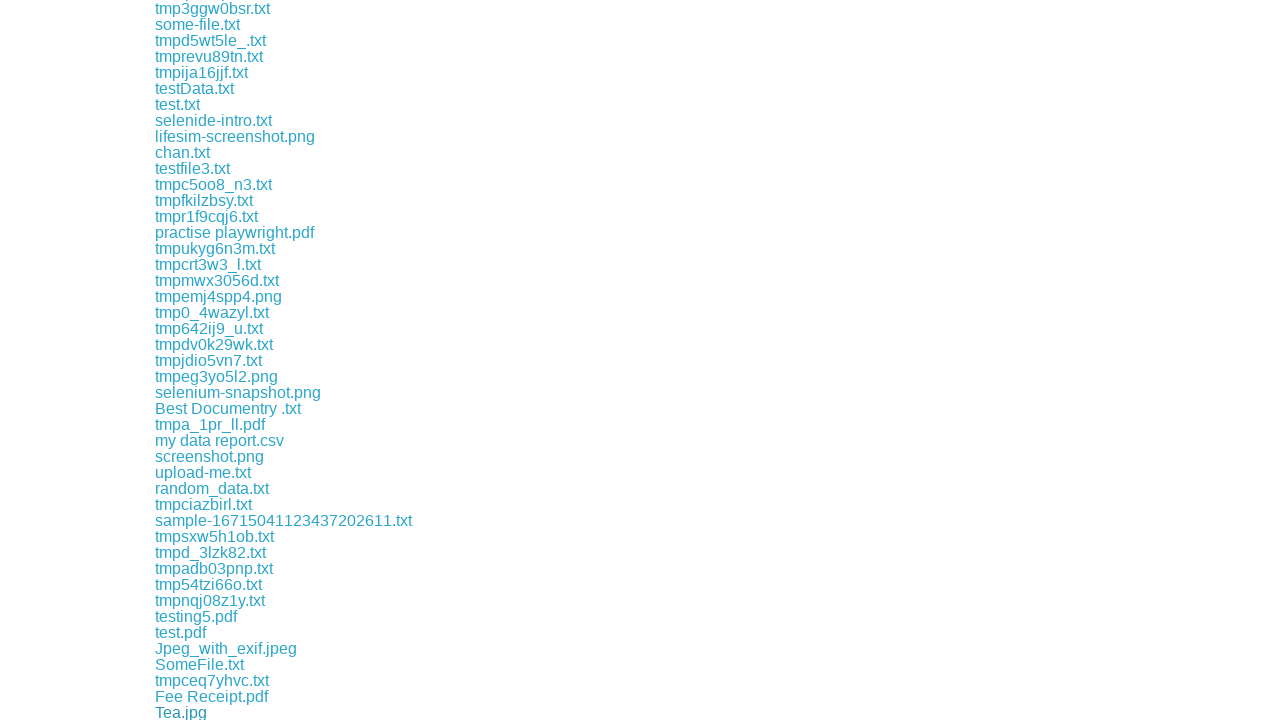

Clicked on file link 86 of 175 at (210, 712) on .example a[href] >> nth=85
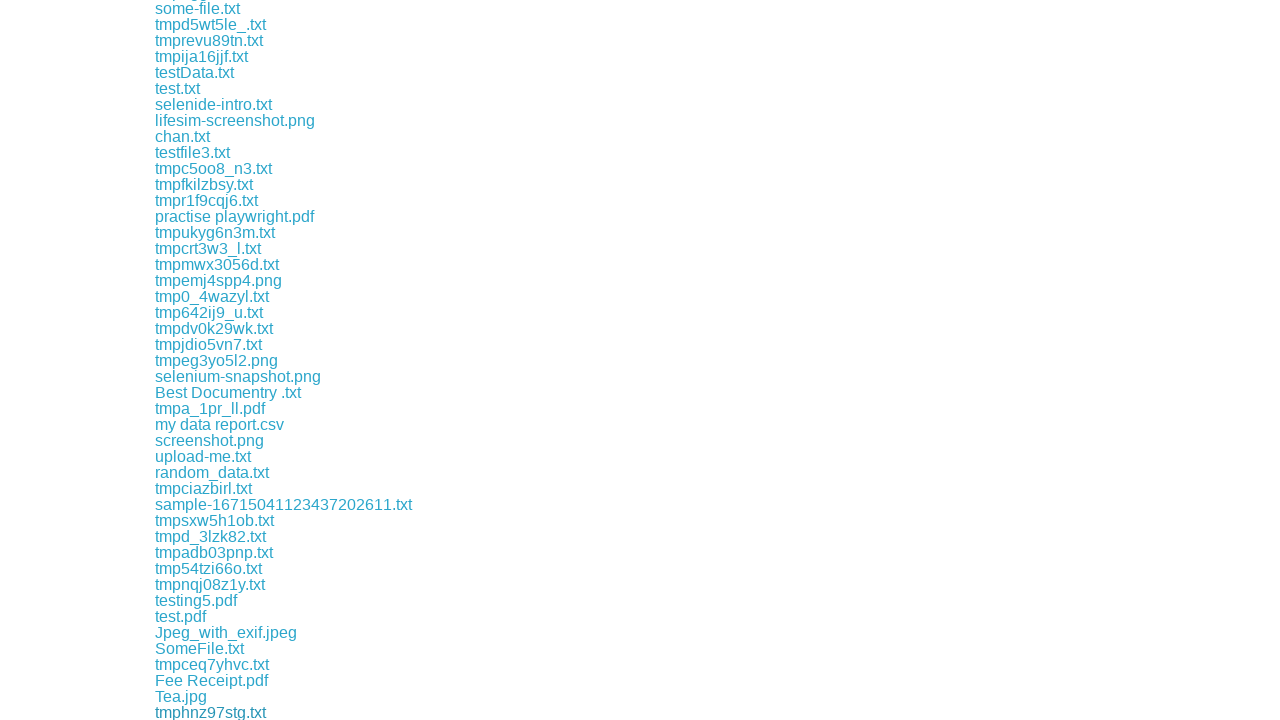

Clicked on file link 87 of 175 at (215, 712) on .example a[href] >> nth=86
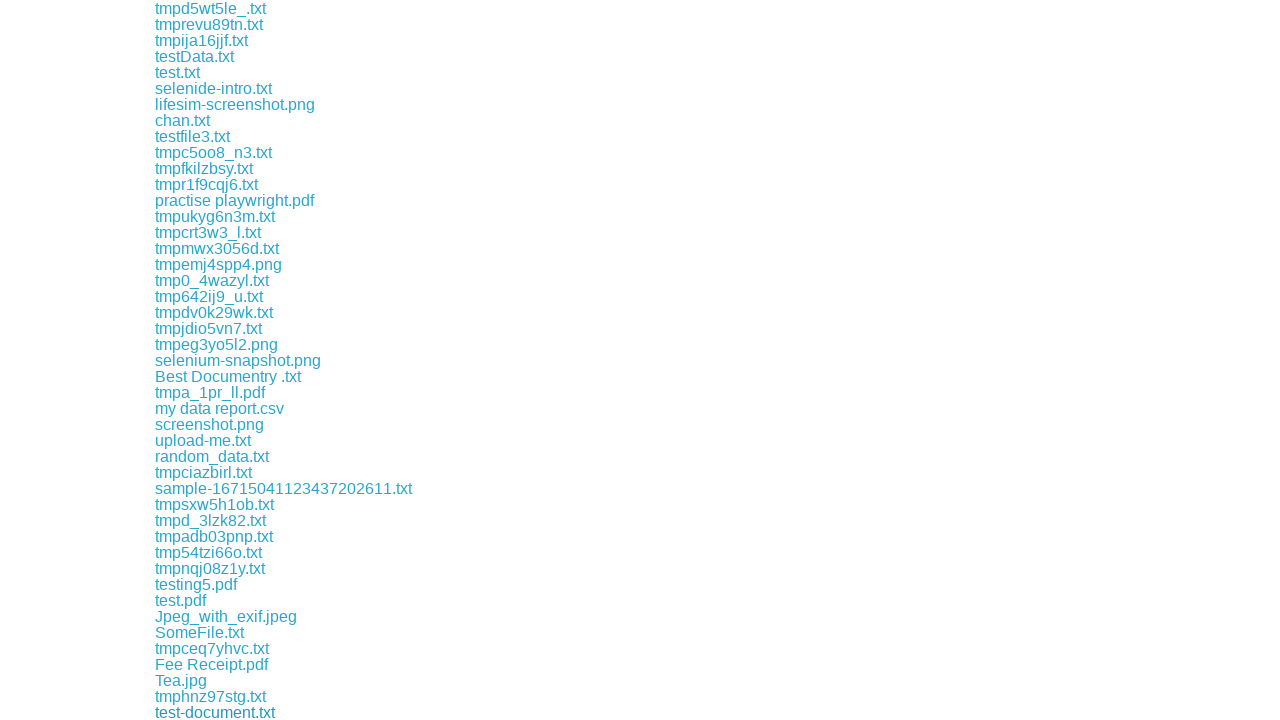

Clicked on file link 88 of 175 at (183, 712) on .example a[href] >> nth=87
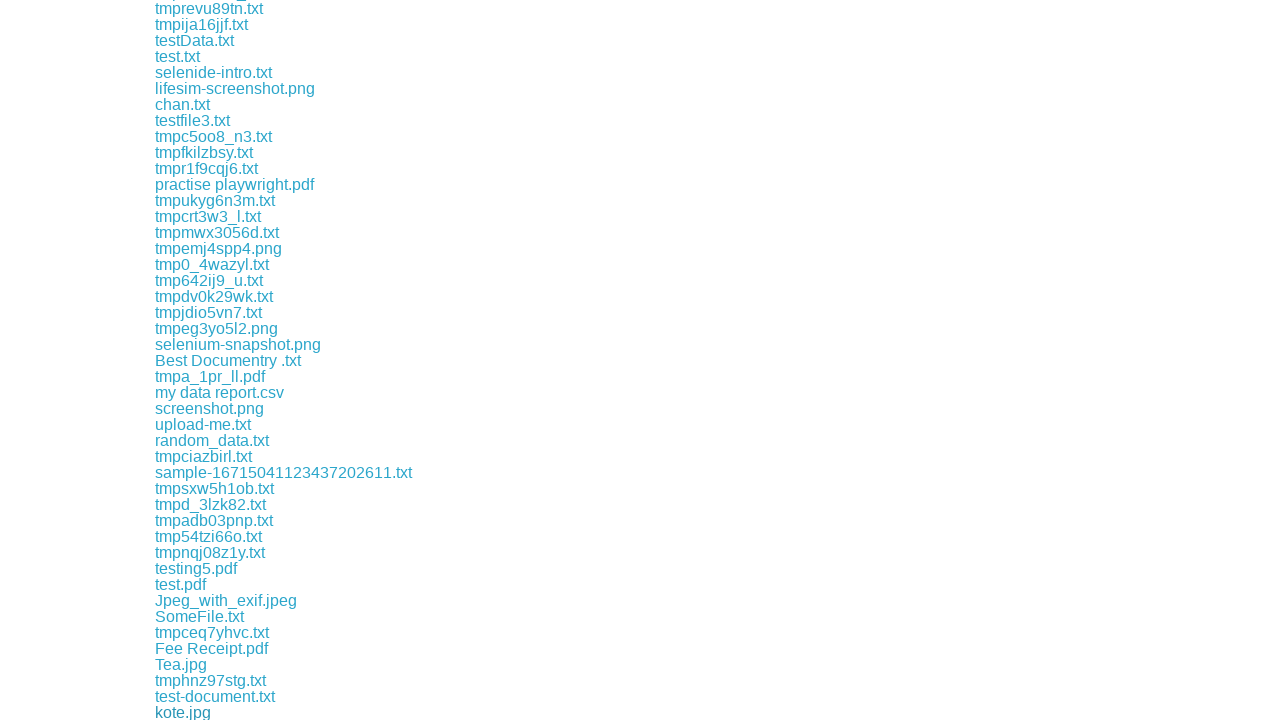

Clicked on file link 89 of 175 at (256, 712) on .example a[href] >> nth=88
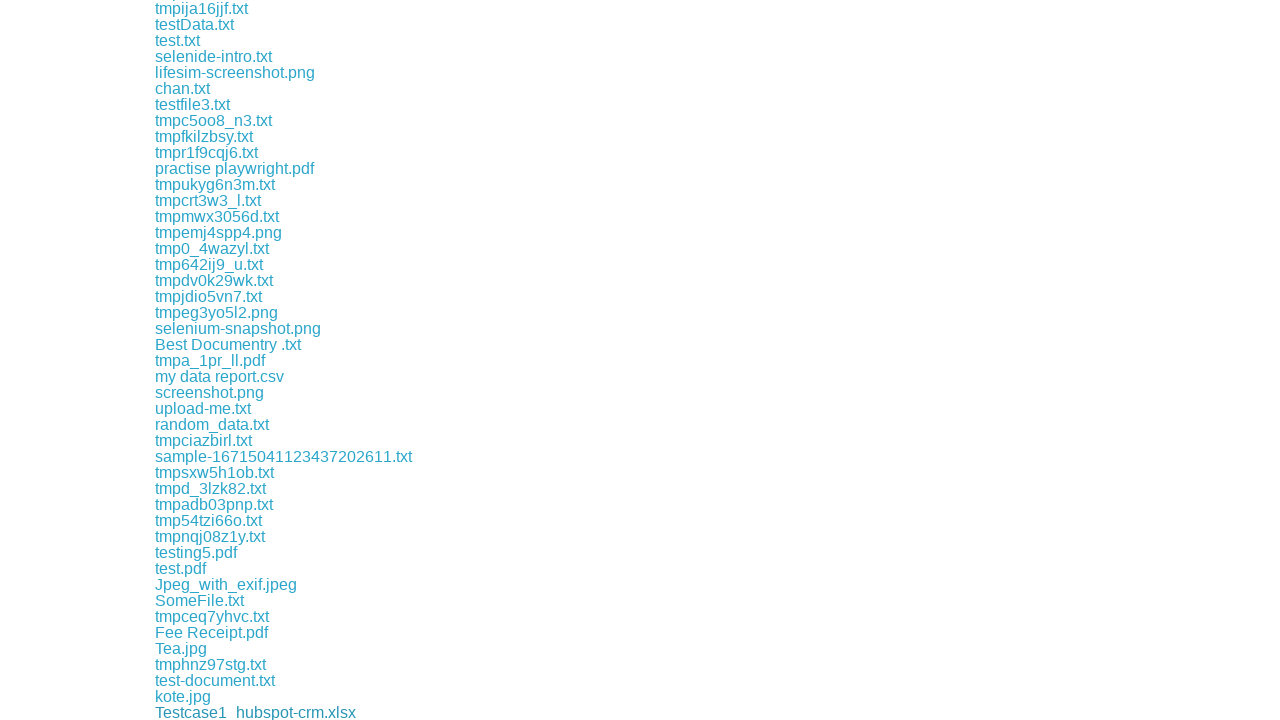

Clicked on file link 90 of 175 at (182, 712) on .example a[href] >> nth=89
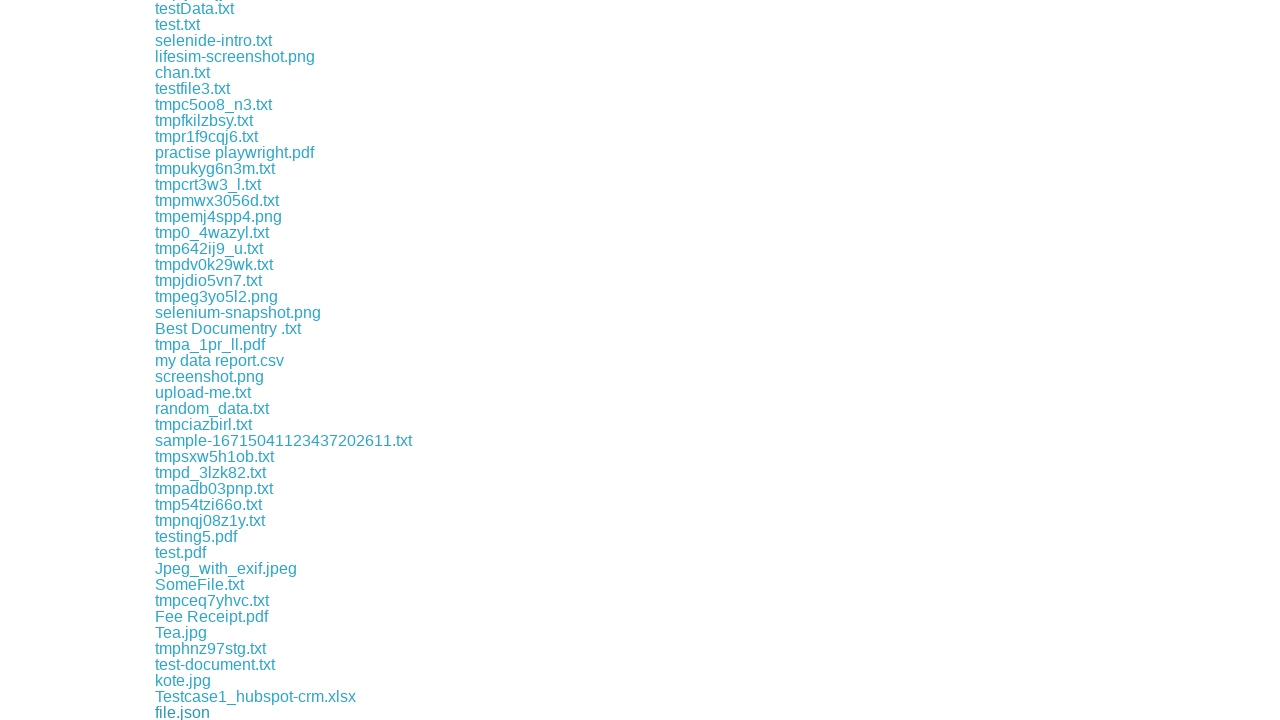

Clicked on file link 91 of 175 at (281, 712) on .example a[href] >> nth=90
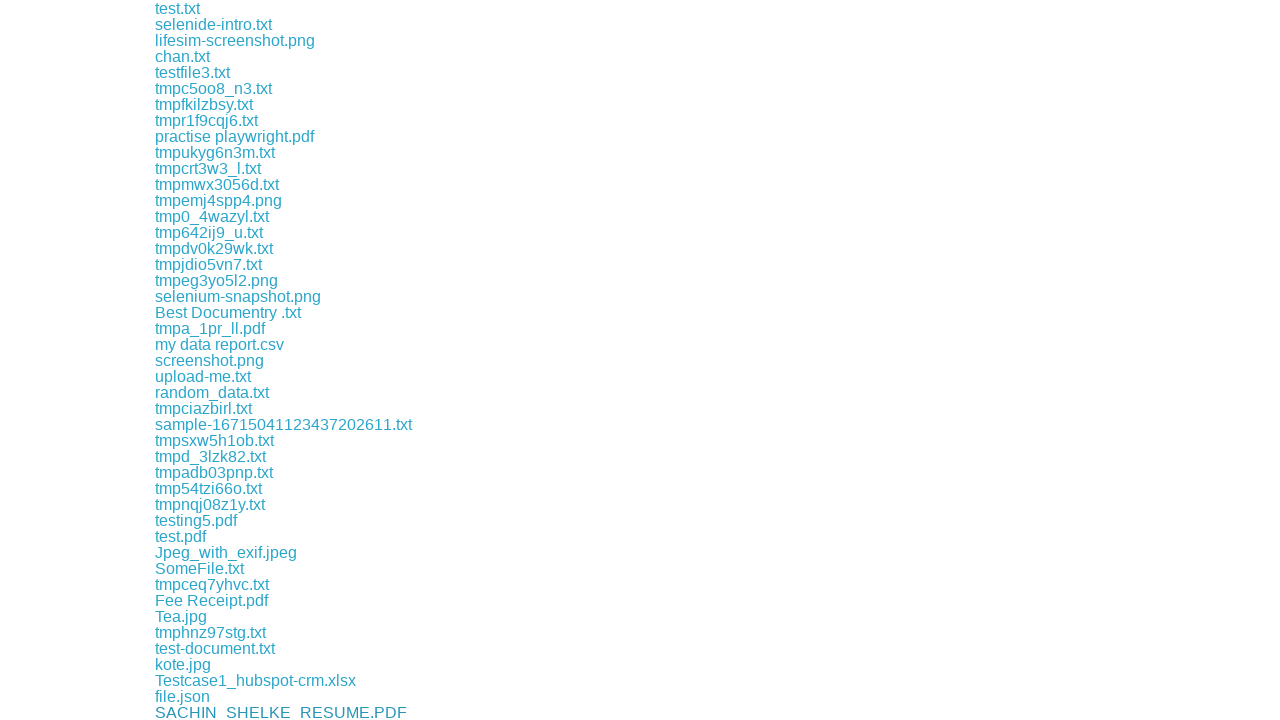

Clicked on file link 92 of 175 at (209, 712) on .example a[href] >> nth=91
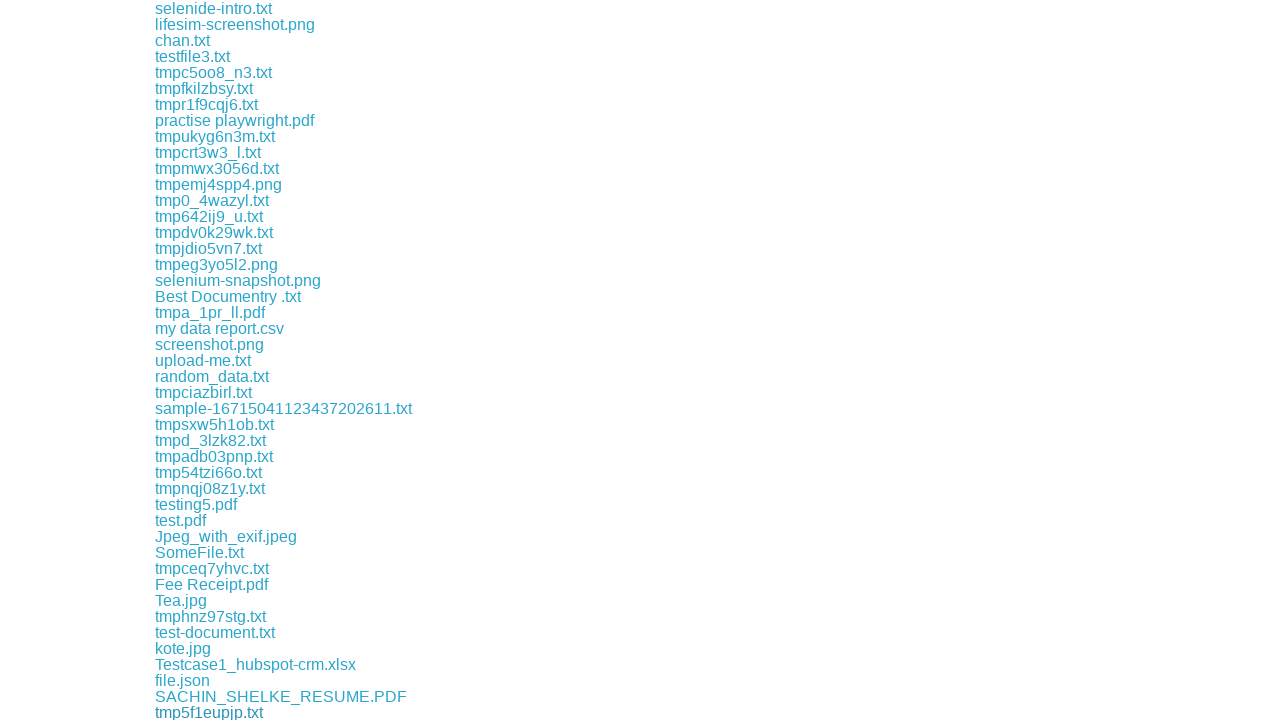

Clicked on file link 93 of 175 at (192, 712) on .example a[href] >> nth=92
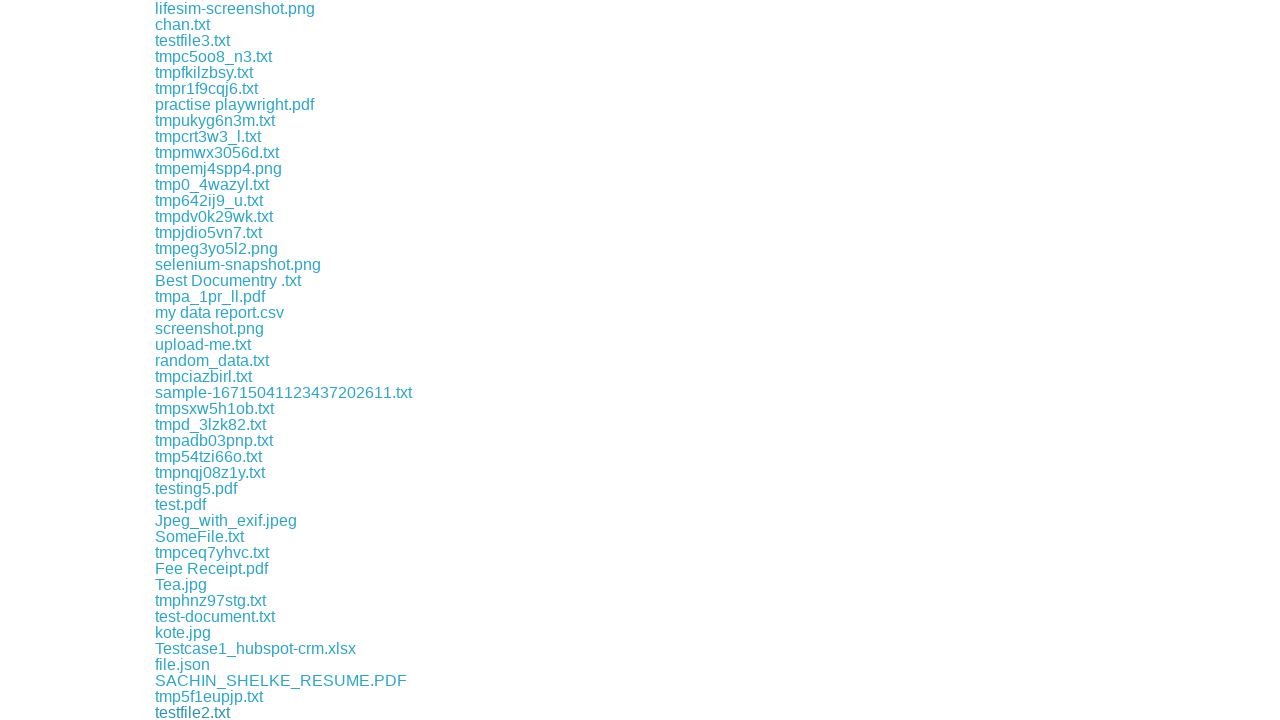

Clicked on file link 94 of 175 at (190, 712) on .example a[href] >> nth=93
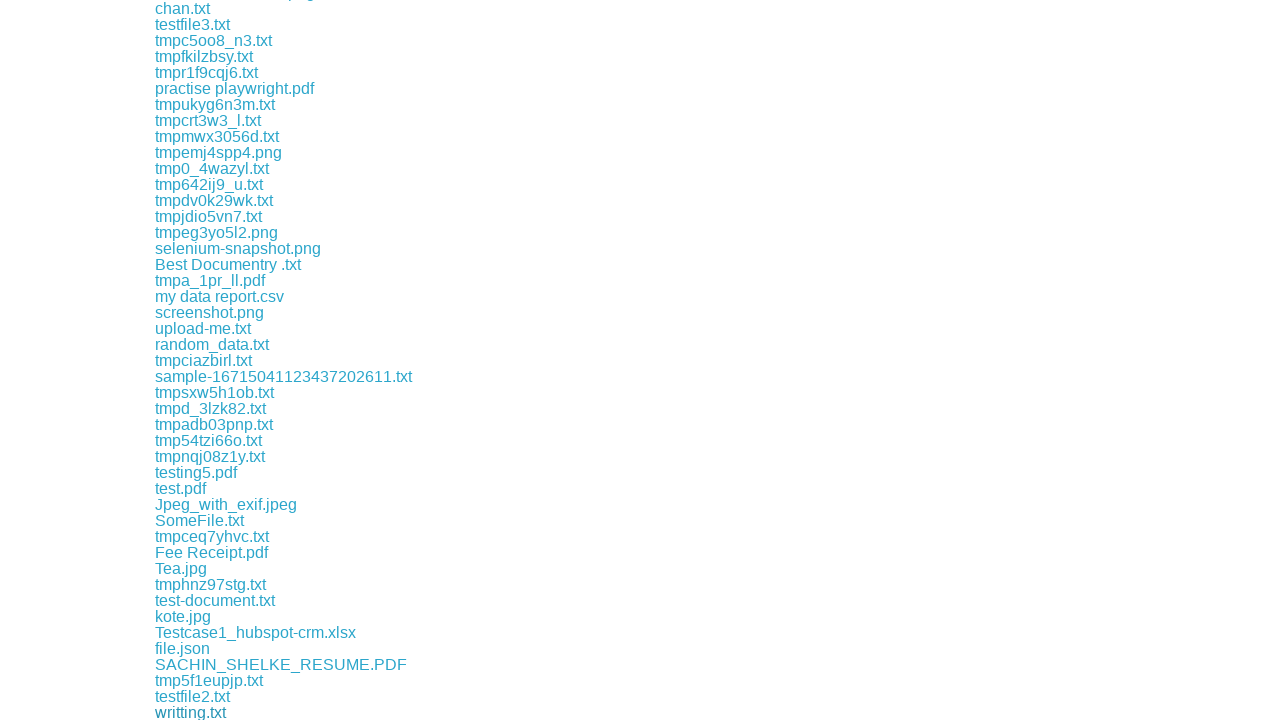

Clicked on file link 95 of 175 at (210, 712) on .example a[href] >> nth=94
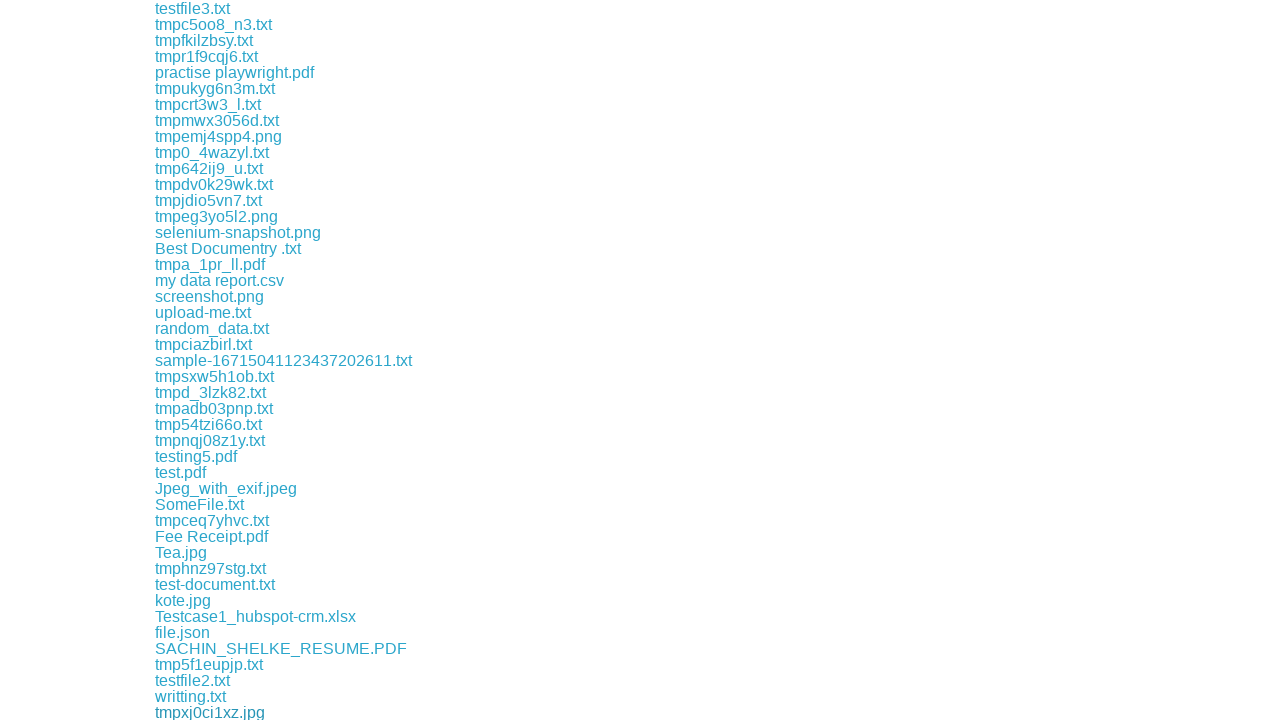

Clicked on file link 96 of 175 at (208, 712) on .example a[href] >> nth=95
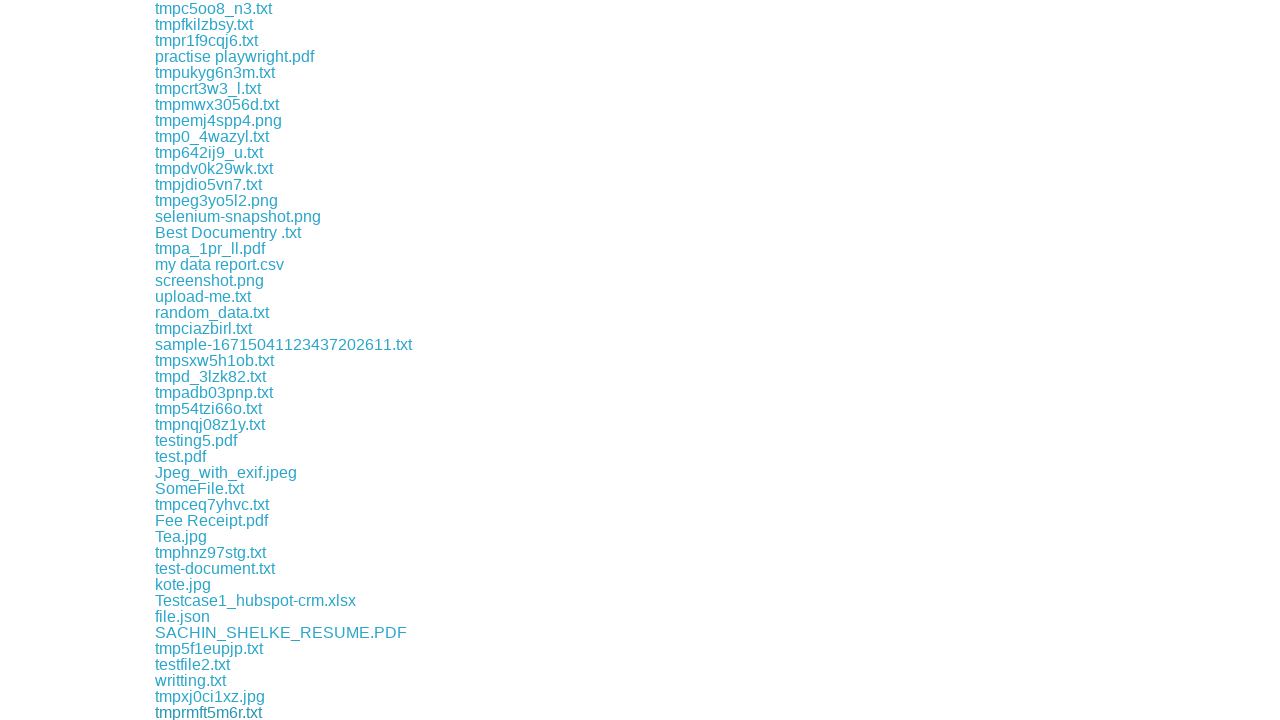

Clicked on file link 97 of 175 at (222, 712) on .example a[href] >> nth=96
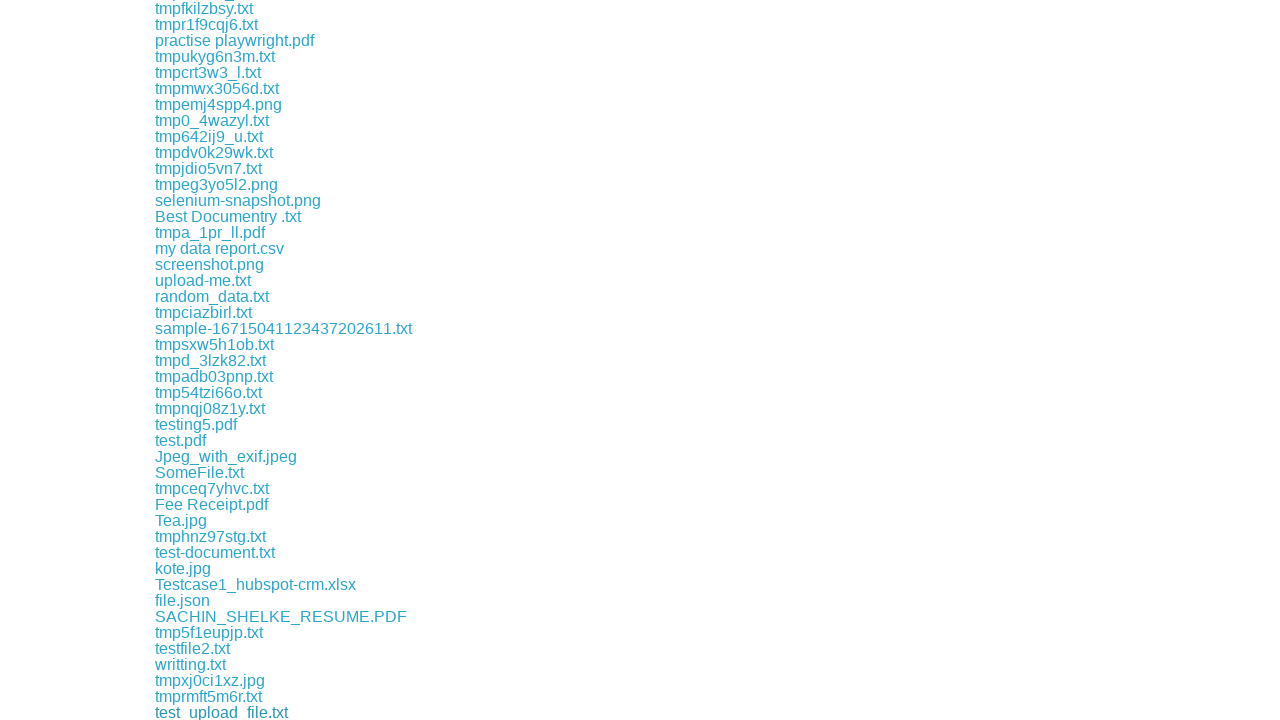

Clicked on file link 98 of 175 at (210, 712) on .example a[href] >> nth=97
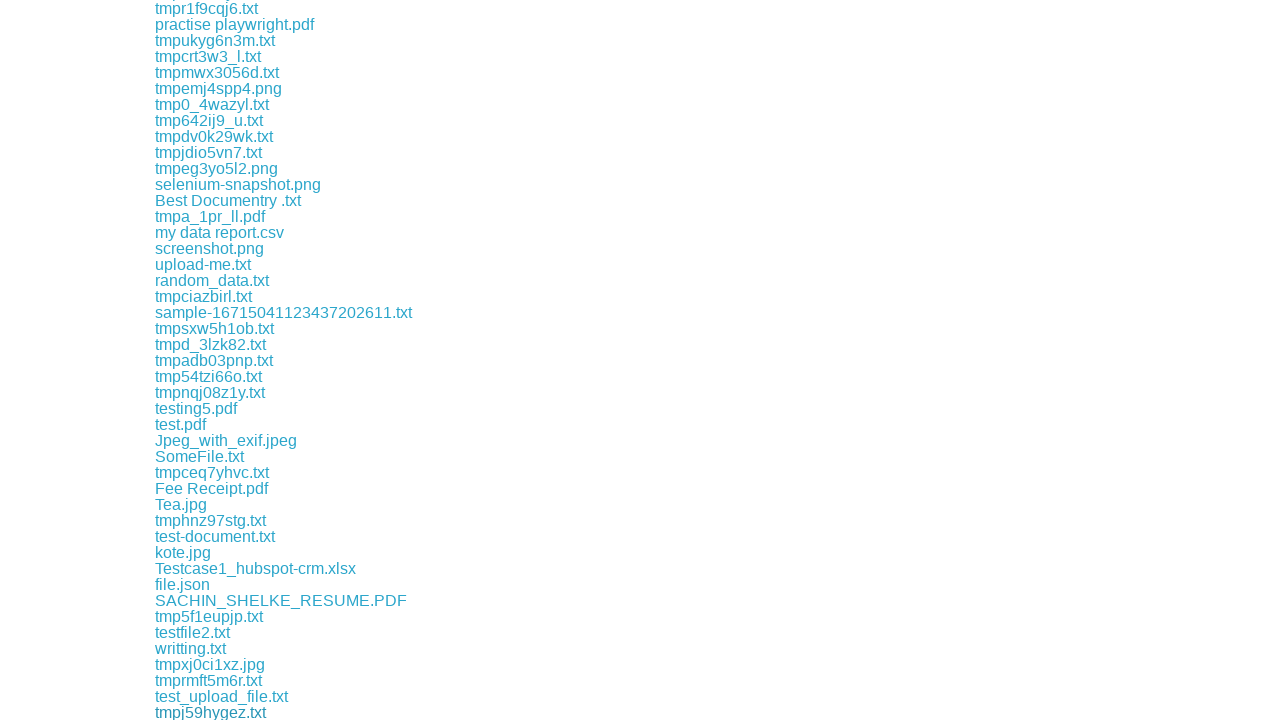

Clicked on file link 99 of 175 at (209, 712) on .example a[href] >> nth=98
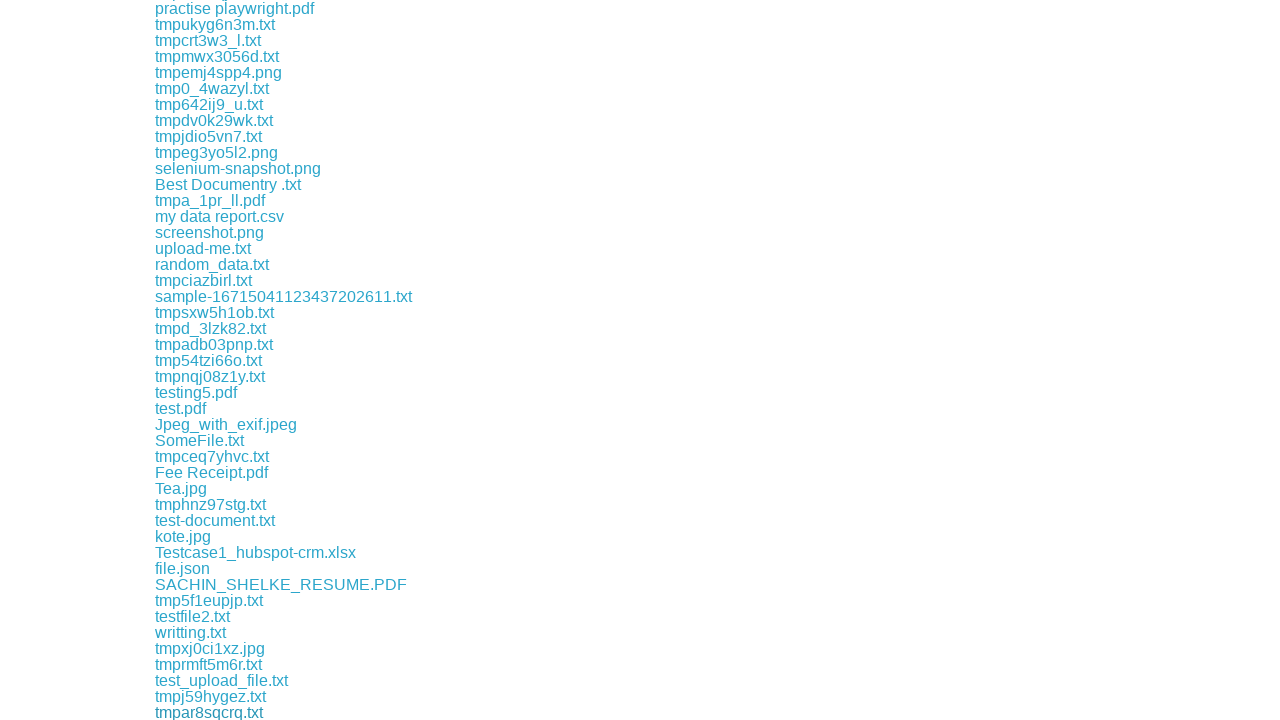

Clicked on file link 100 of 175 at (182, 712) on .example a[href] >> nth=99
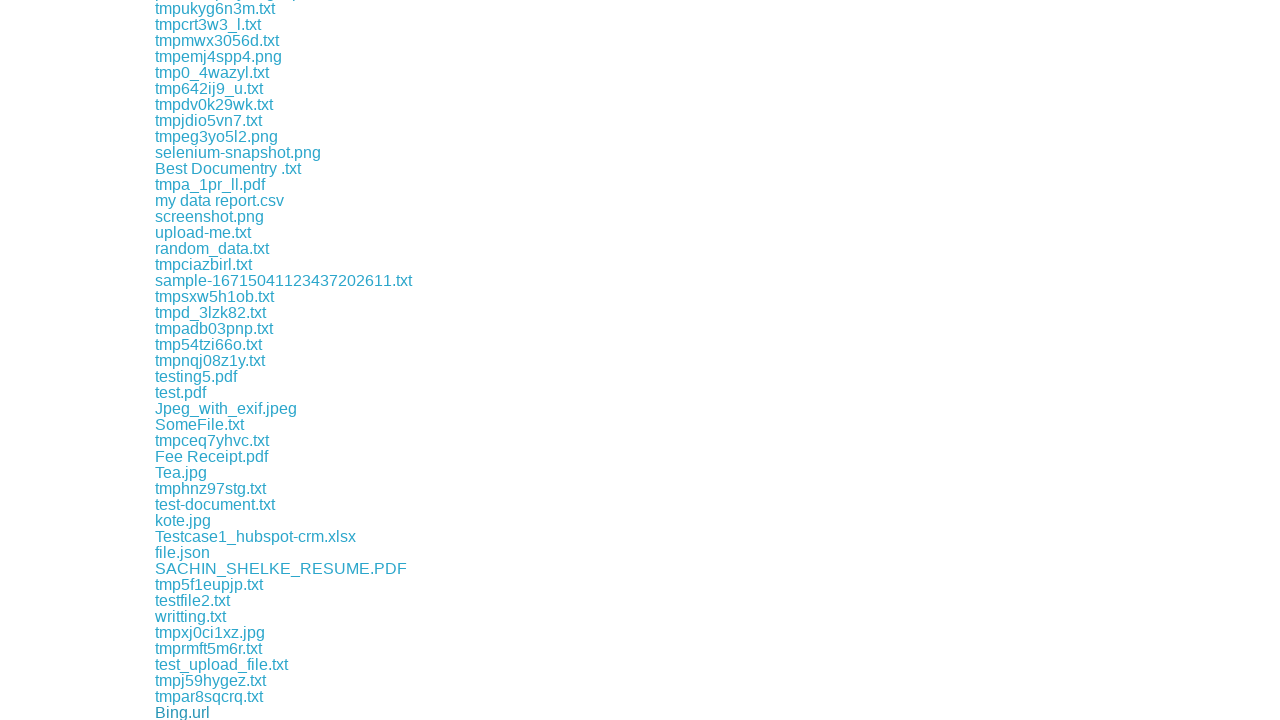

Clicked on file link 101 of 175 at (192, 712) on .example a[href] >> nth=100
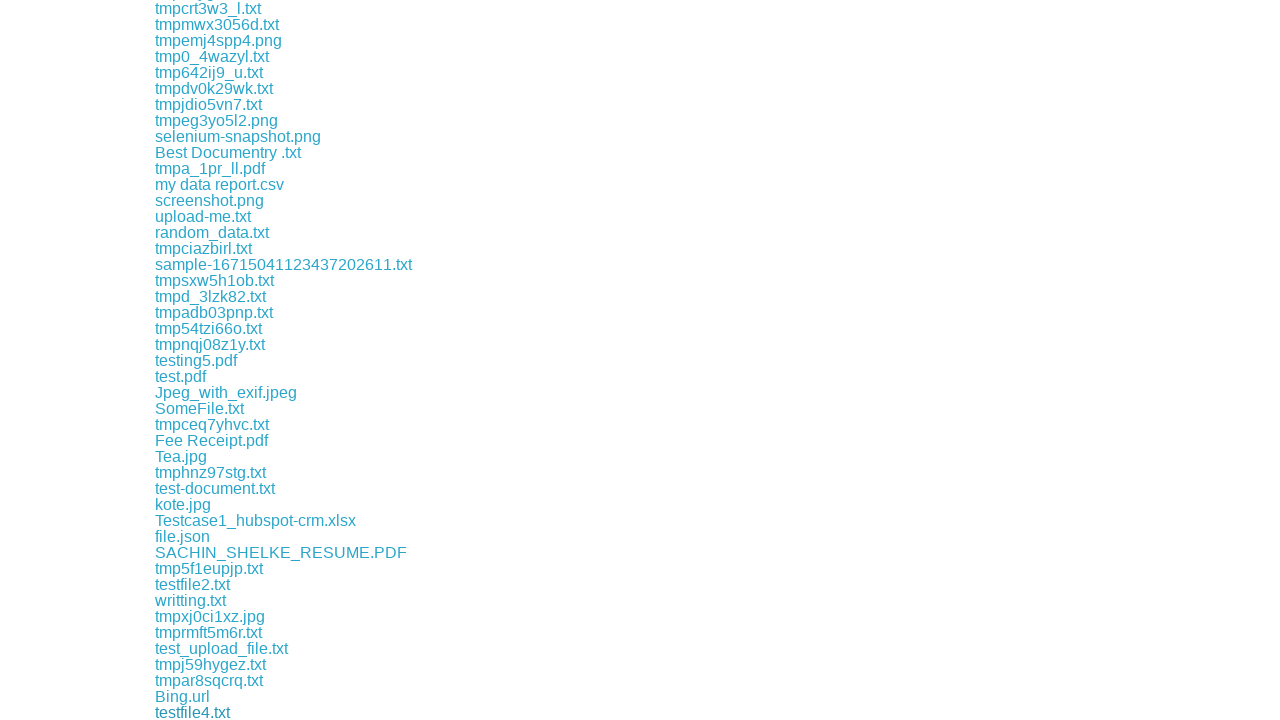

Clicked on file link 102 of 175 at (218, 712) on .example a[href] >> nth=101
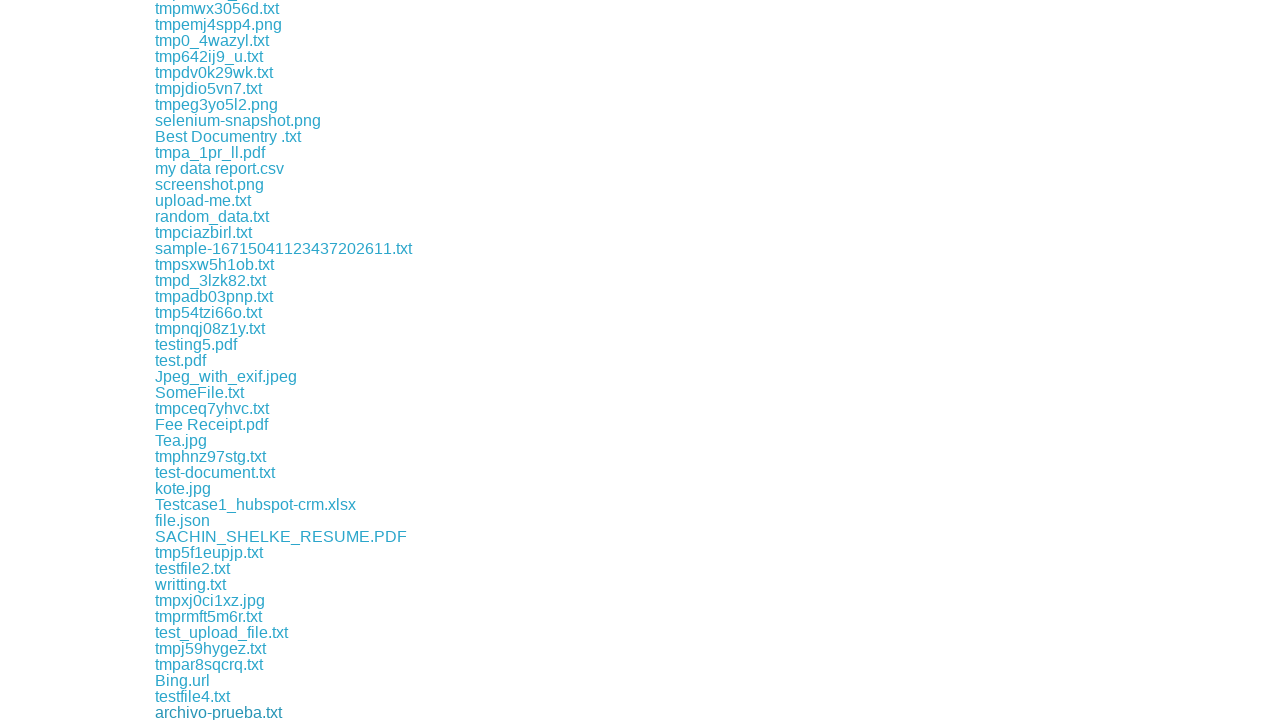

Clicked on file link 103 of 175 at (207, 712) on .example a[href] >> nth=102
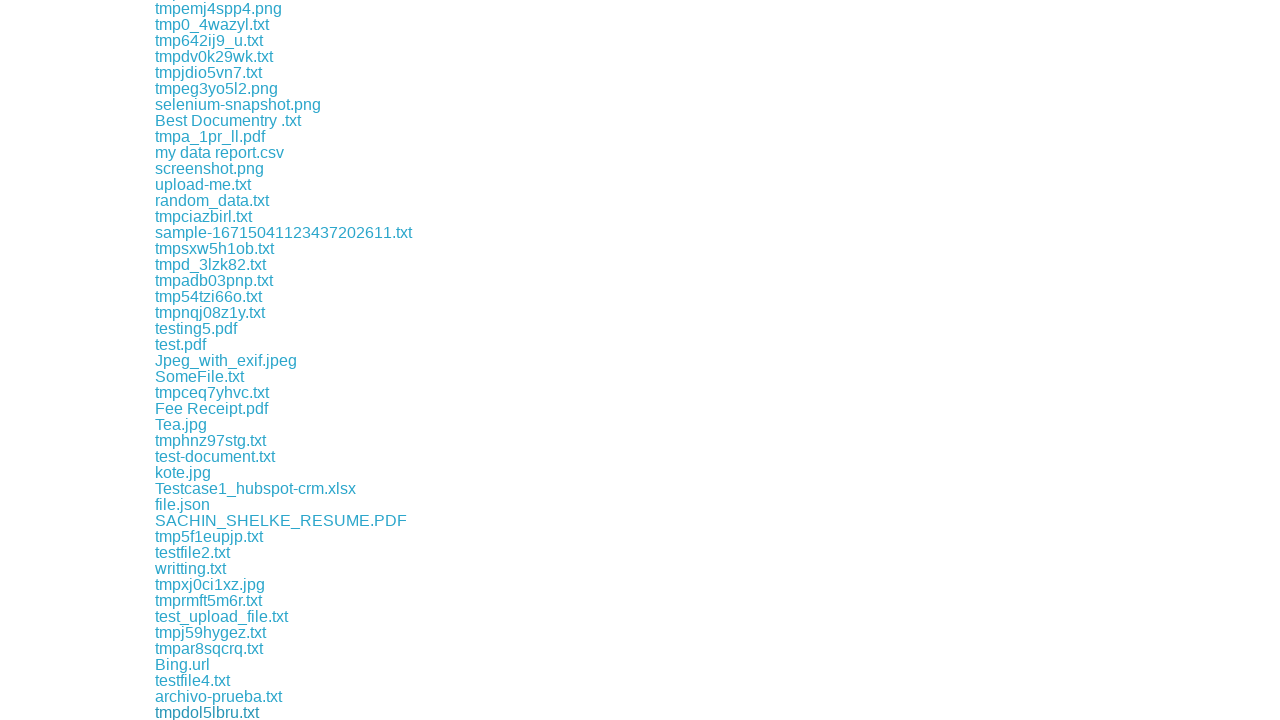

Clicked on file link 104 of 175 at (197, 712) on .example a[href] >> nth=103
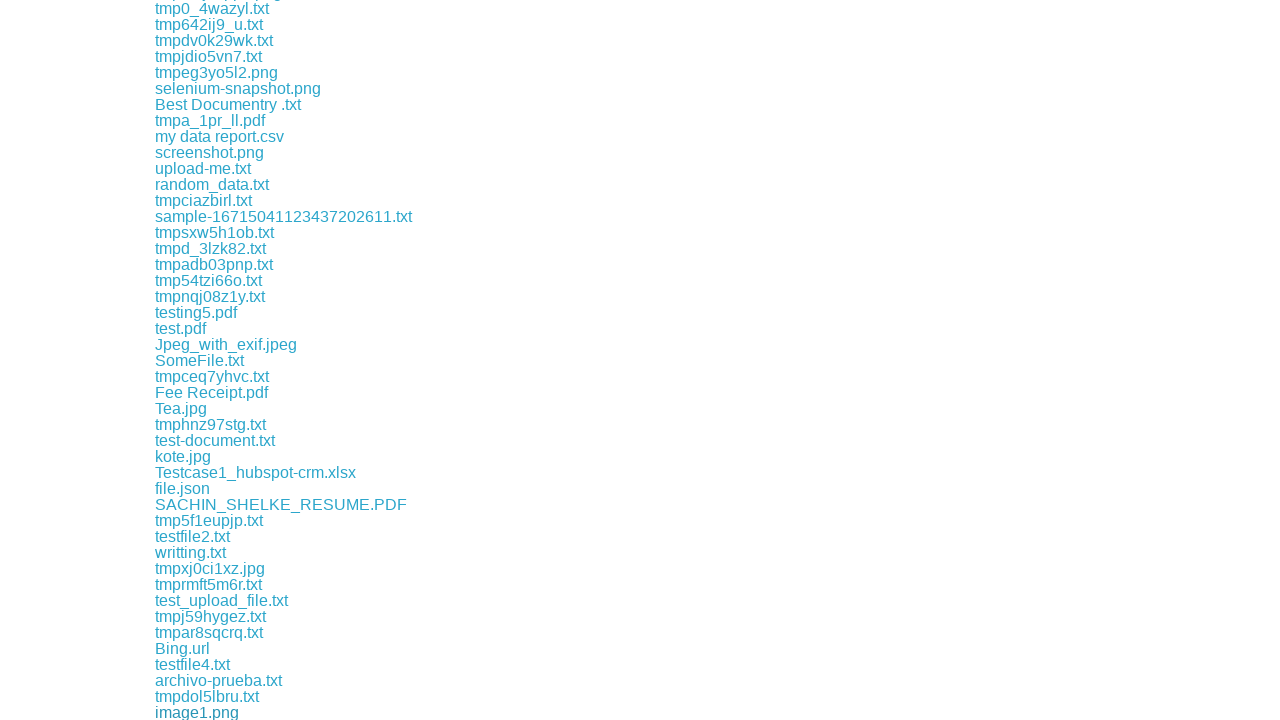

Clicked on file link 105 of 175 at (176, 712) on .example a[href] >> nth=104
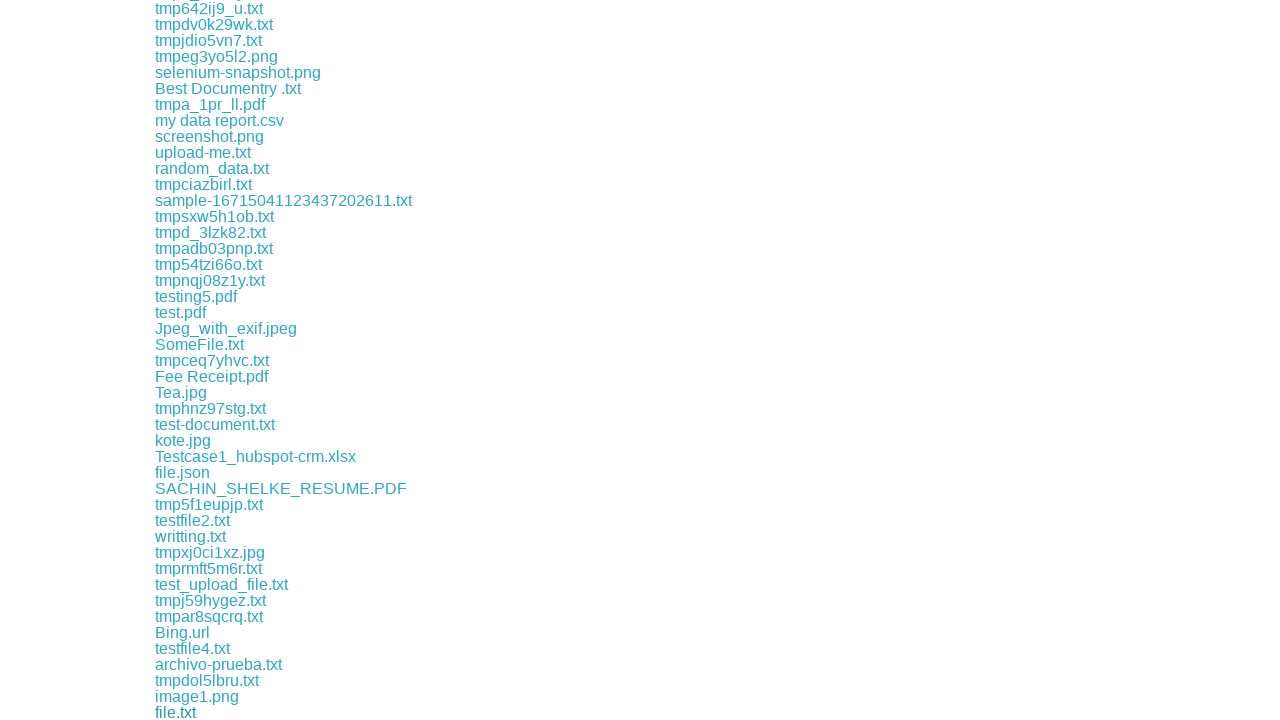

Clicked on file link 106 of 175 at (190, 712) on .example a[href] >> nth=105
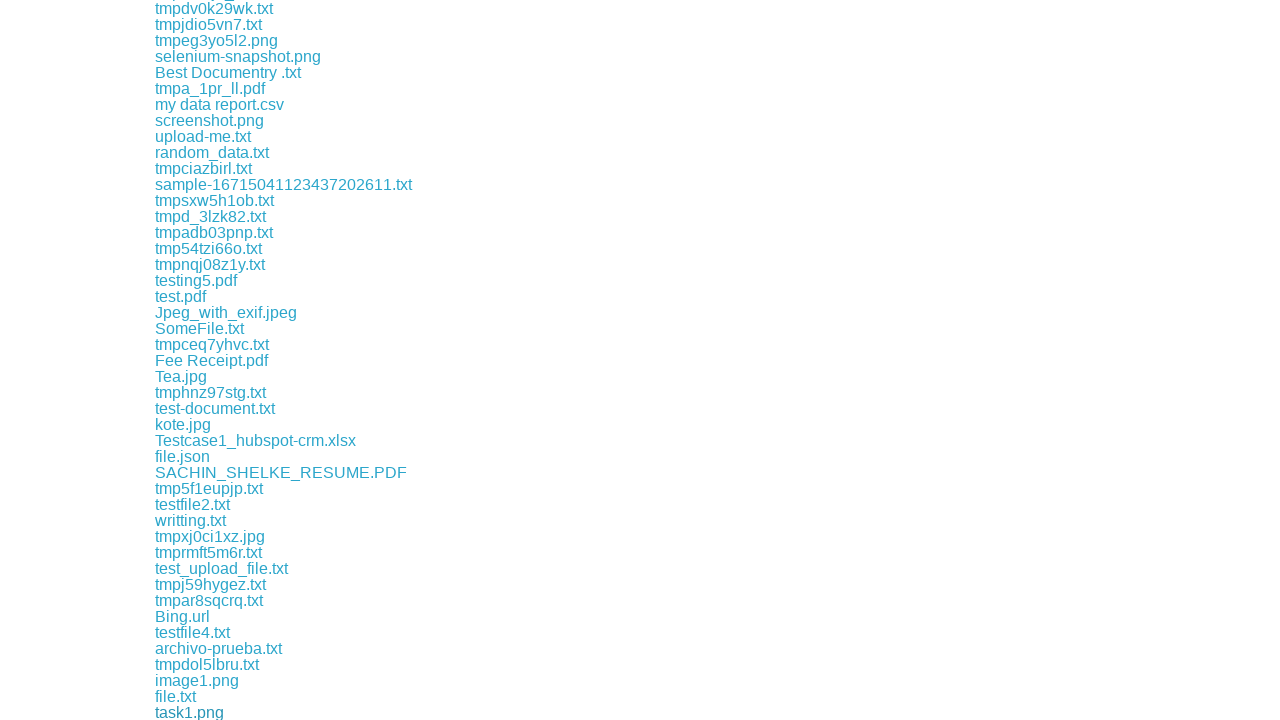

Clicked on file link 107 of 175 at (213, 712) on .example a[href] >> nth=106
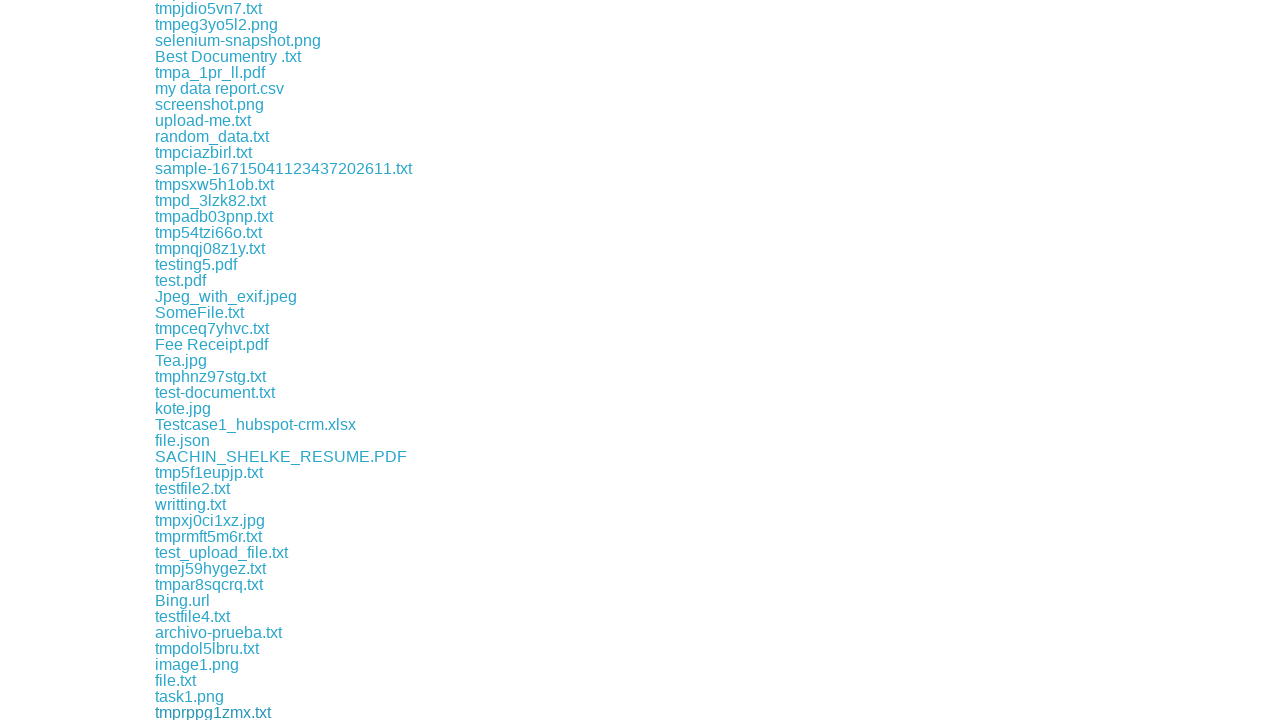

Clicked on file link 108 of 175 at (191, 712) on .example a[href] >> nth=107
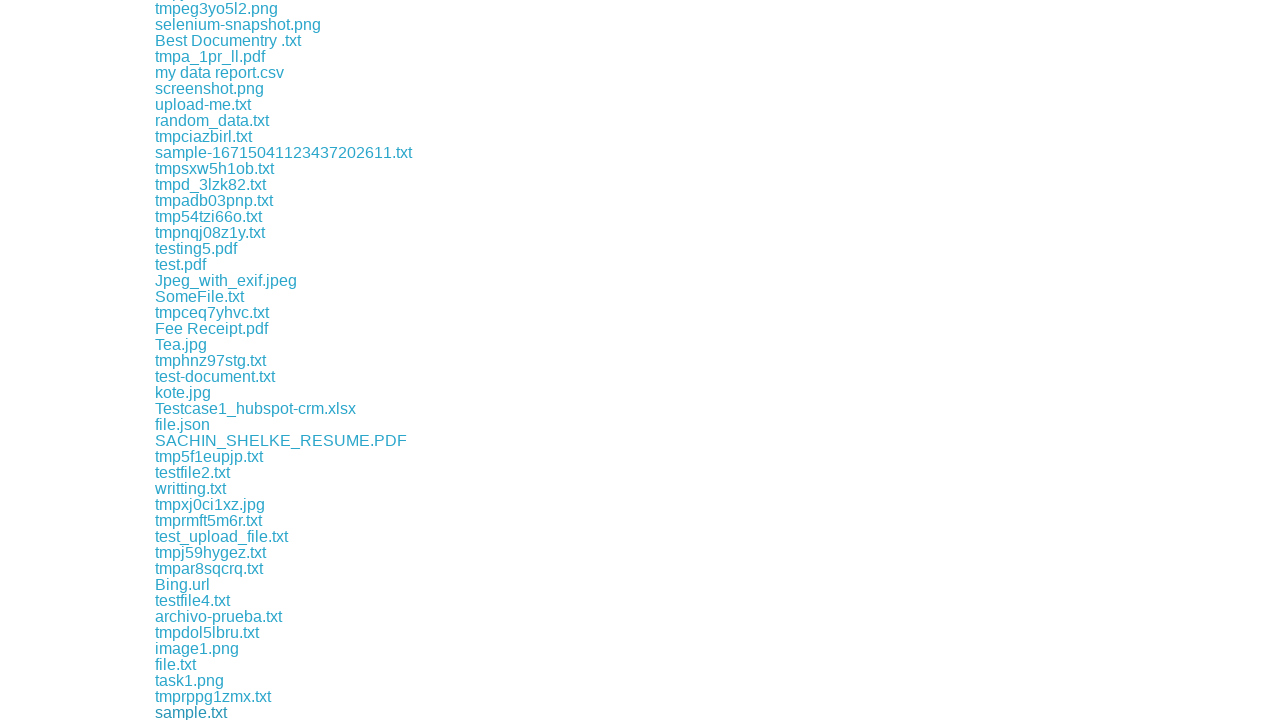

Clicked on file link 109 of 175 at (338, 712) on .example a[href] >> nth=108
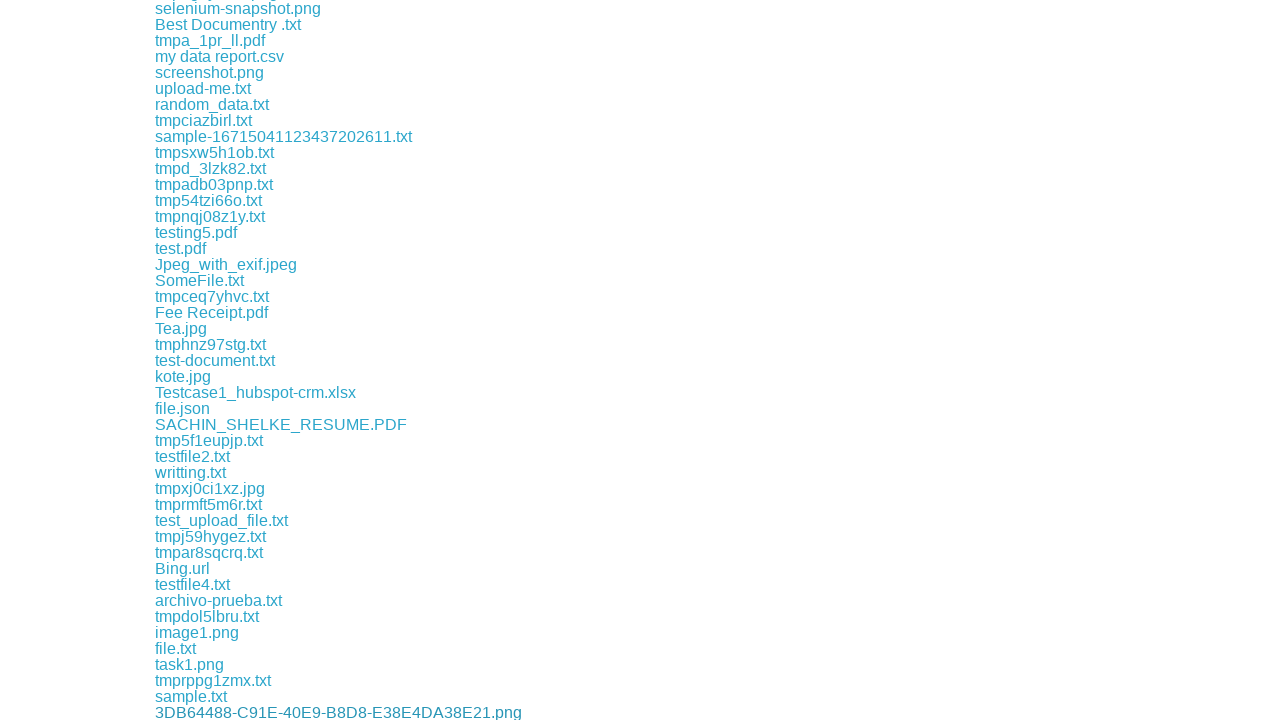

Clicked on file link 110 of 175 at (214, 712) on .example a[href] >> nth=109
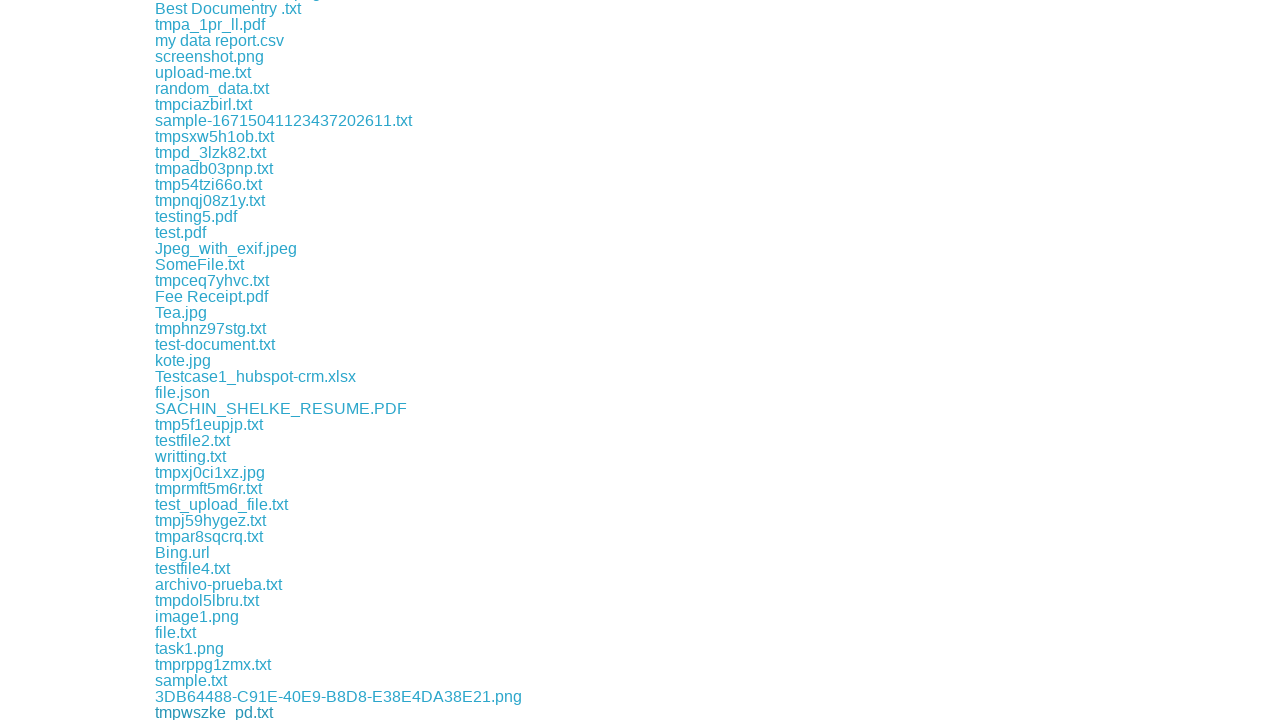

Clicked on file link 111 of 175 at (192, 712) on .example a[href] >> nth=110
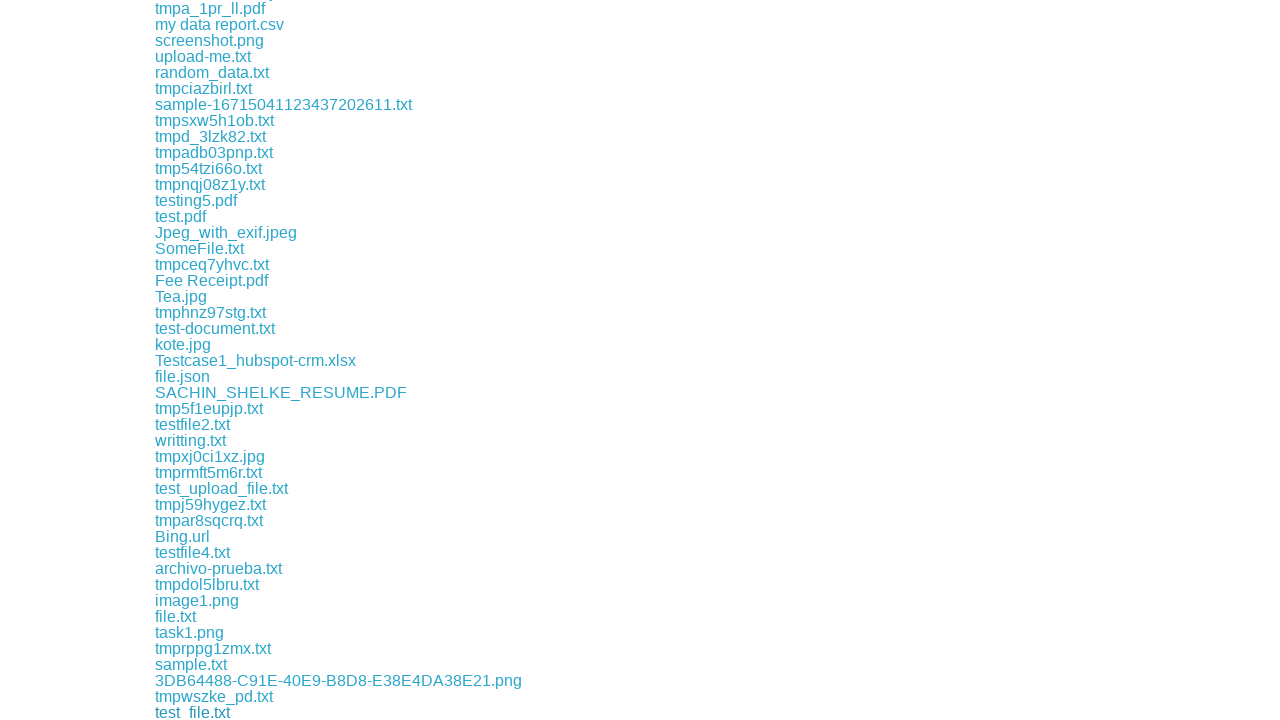

Clicked on file link 112 of 175 at (210, 712) on .example a[href] >> nth=111
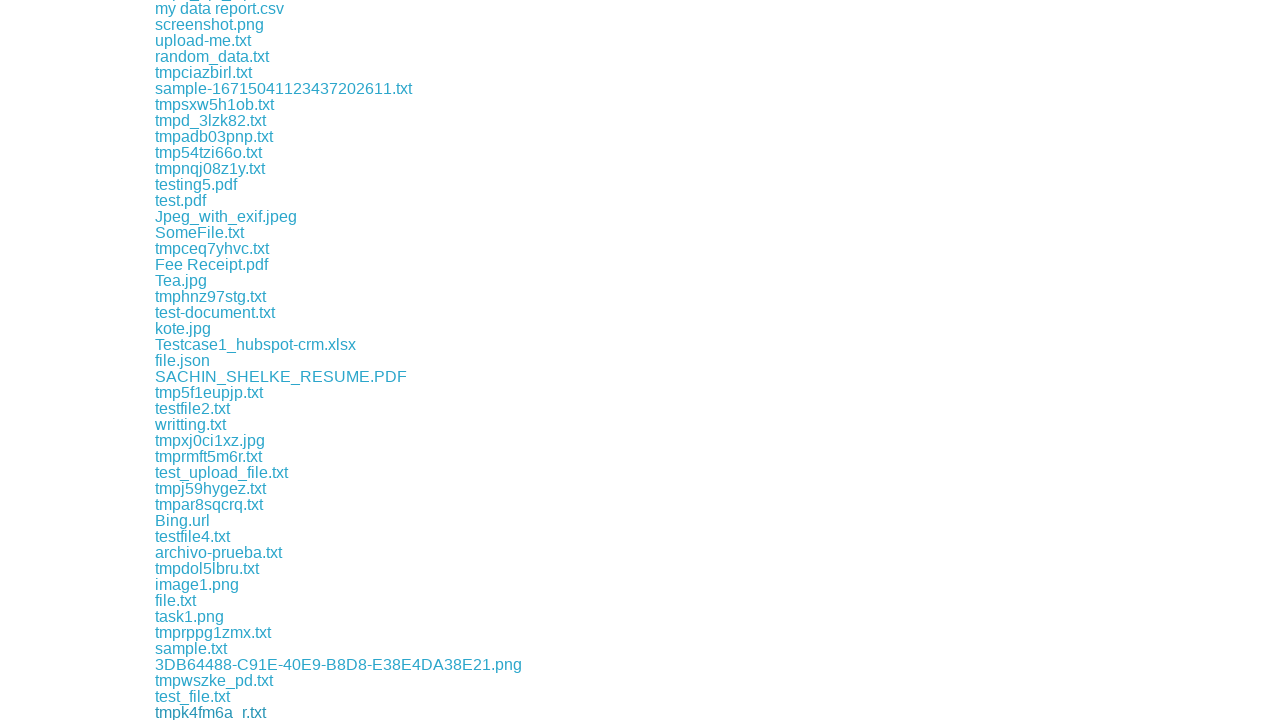

Clicked on file link 113 of 175 at (222, 712) on .example a[href] >> nth=112
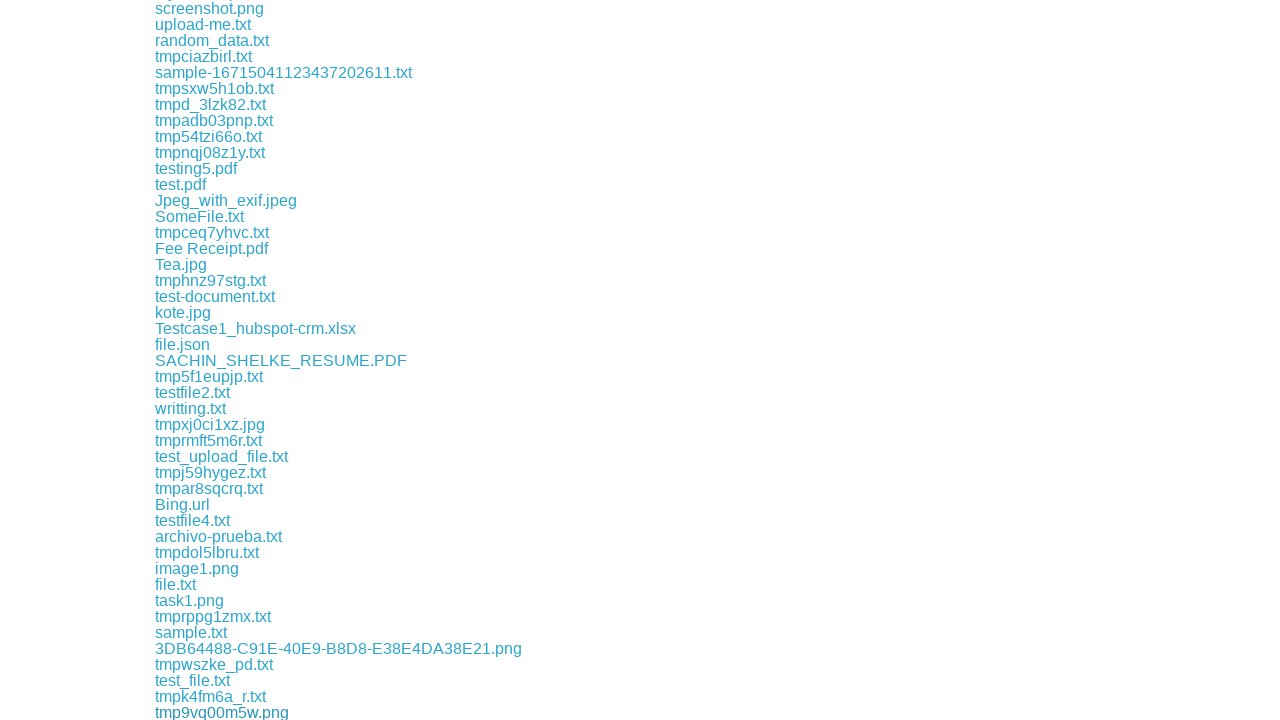

Clicked on file link 114 of 175 at (204, 712) on .example a[href] >> nth=113
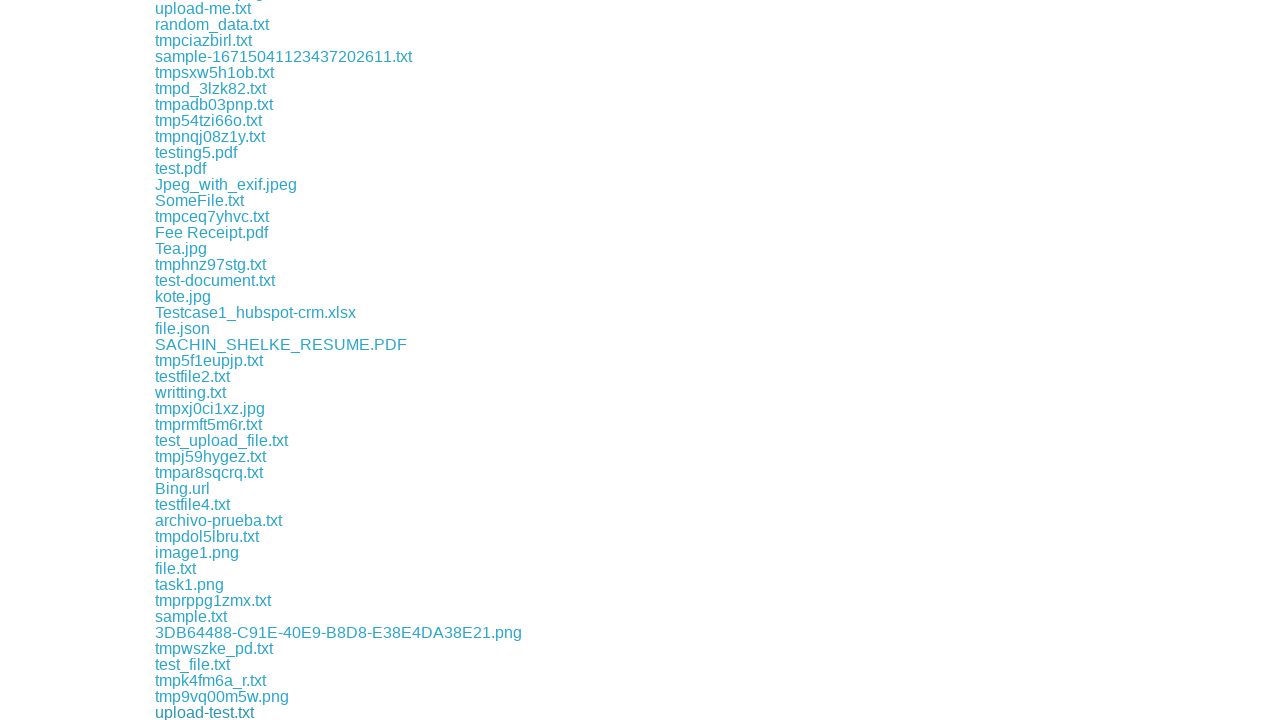

Clicked on file link 115 of 175 at (200, 712) on .example a[href] >> nth=114
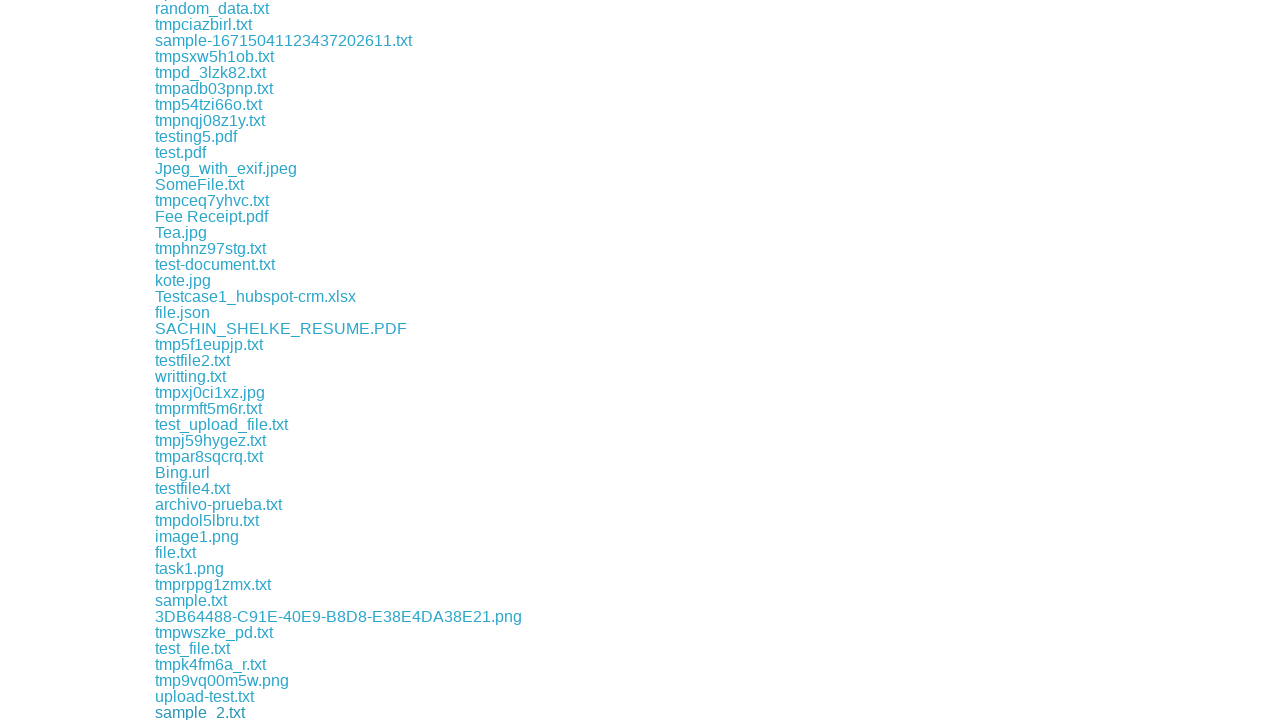

Clicked on file link 116 of 175 at (185, 712) on .example a[href] >> nth=115
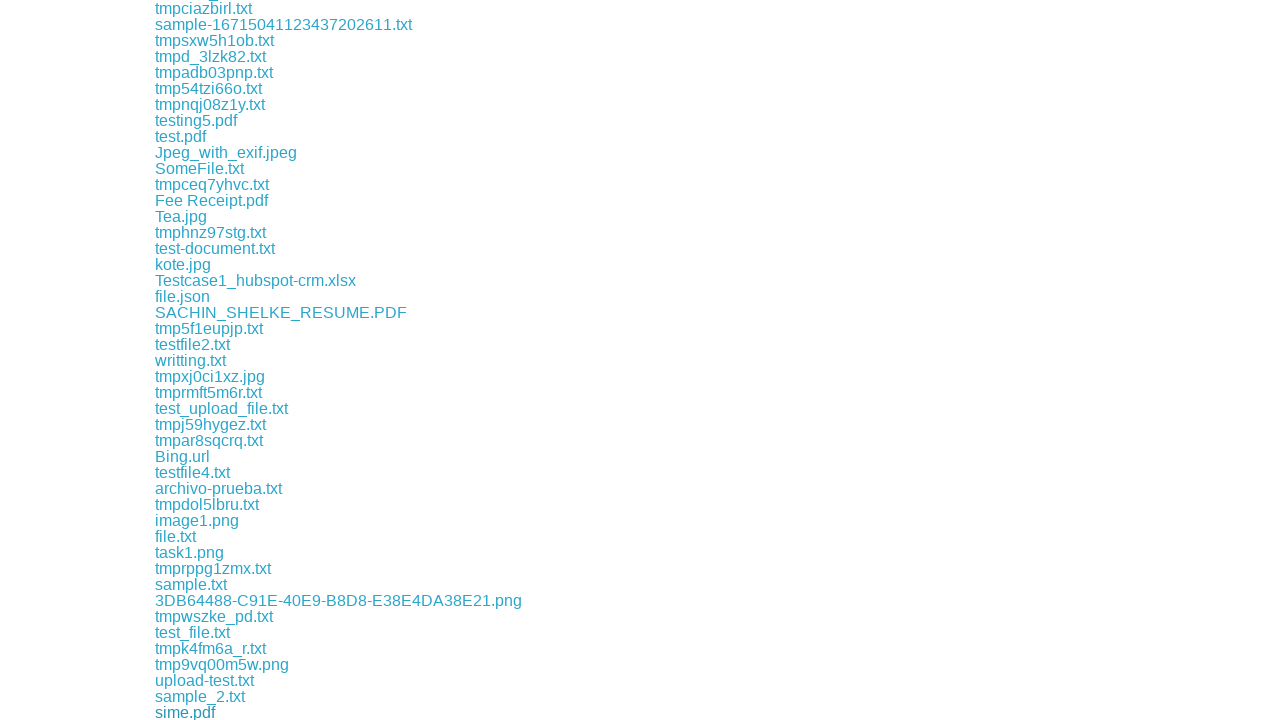

Clicked on file link 117 of 175 at (221, 712) on .example a[href] >> nth=116
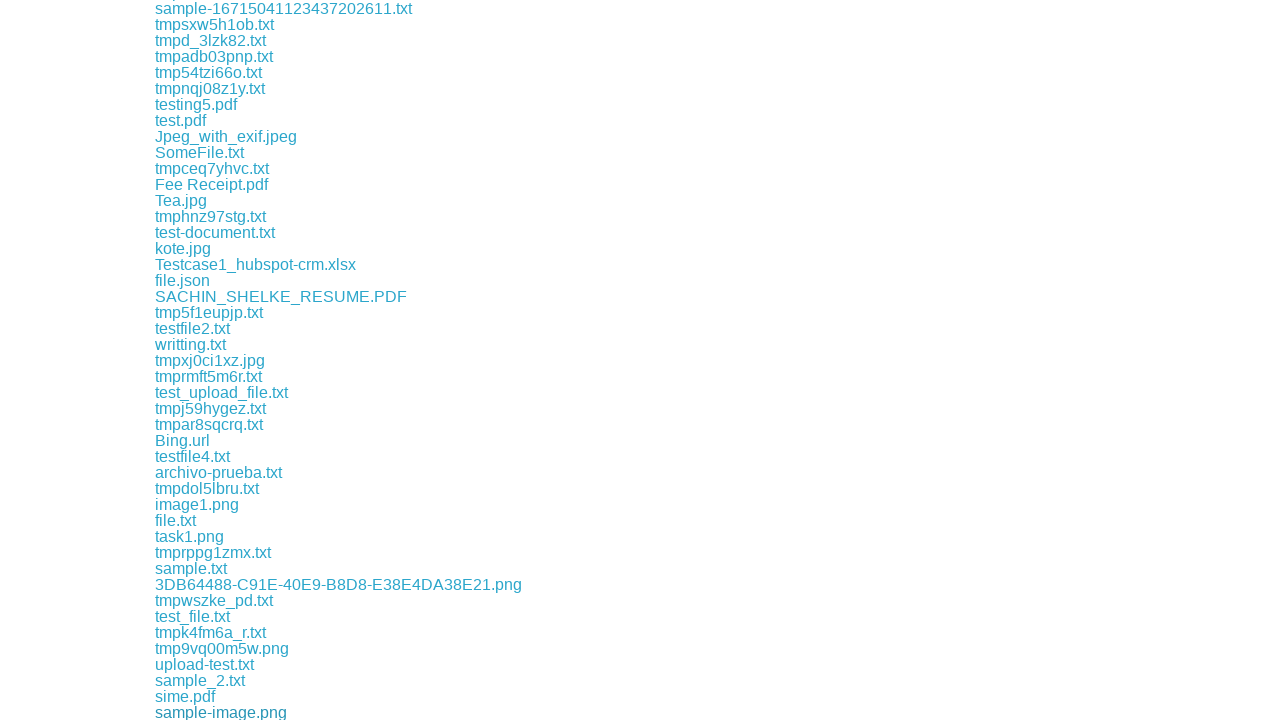

Clicked on file link 118 of 175 at (208, 712) on .example a[href] >> nth=117
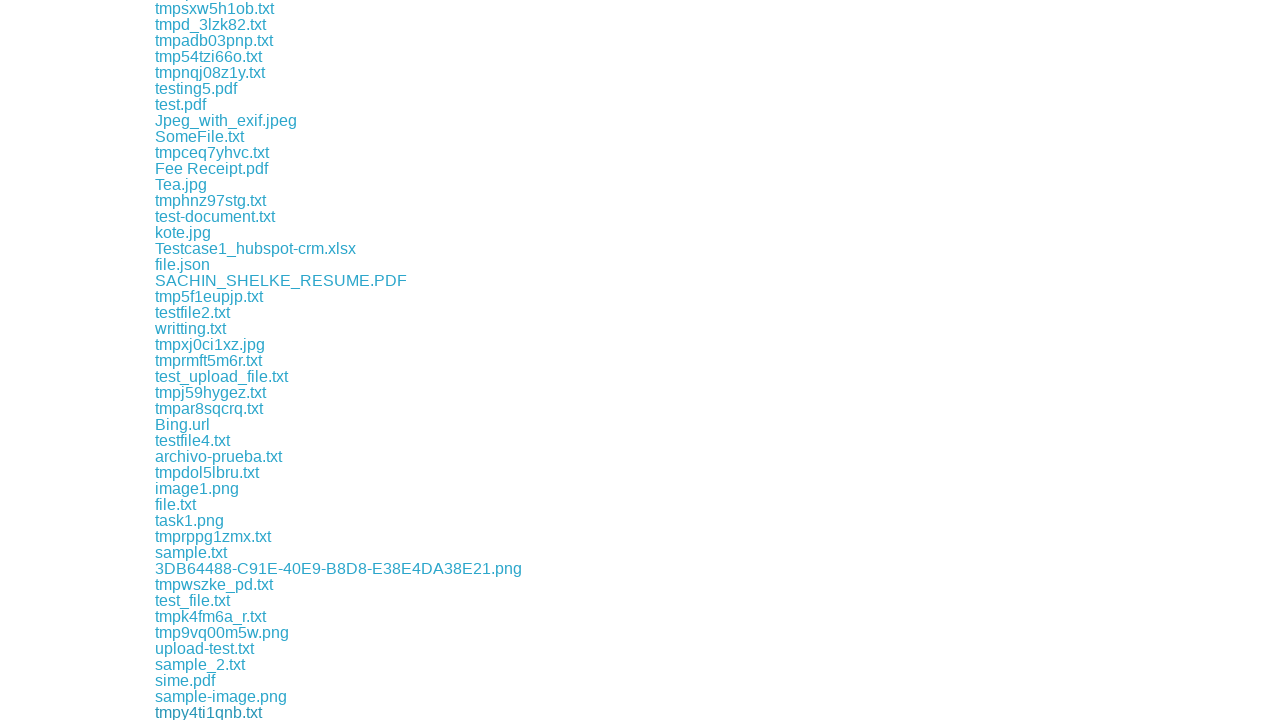

Clicked on file link 119 of 175 at (206, 712) on .example a[href] >> nth=118
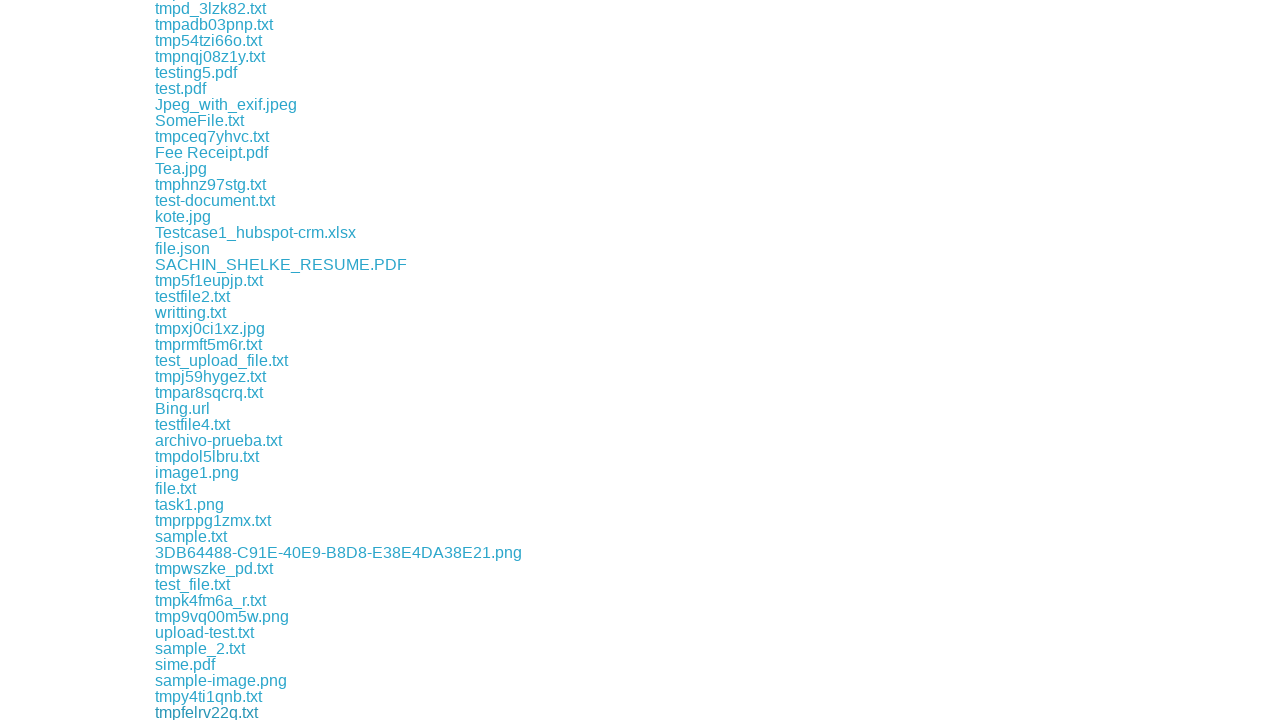

Clicked on file link 120 of 175 at (212, 712) on .example a[href] >> nth=119
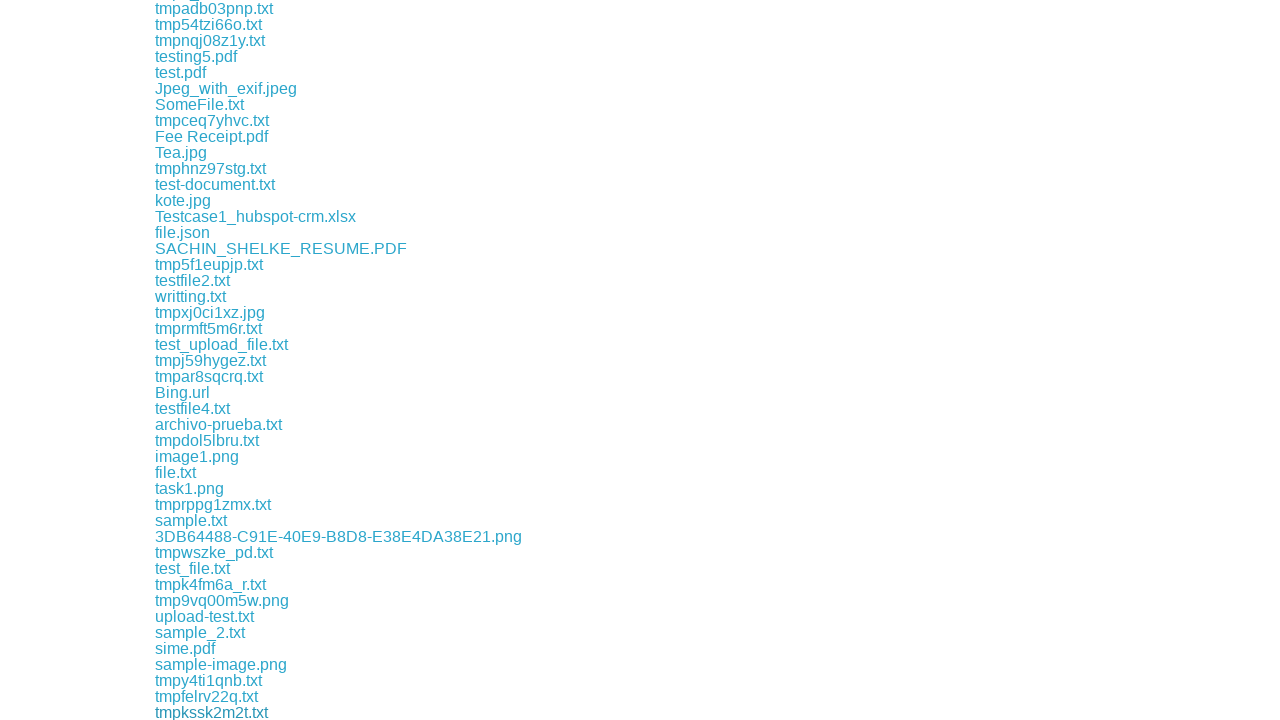

Clicked on file link 121 of 175 at (212, 712) on .example a[href] >> nth=120
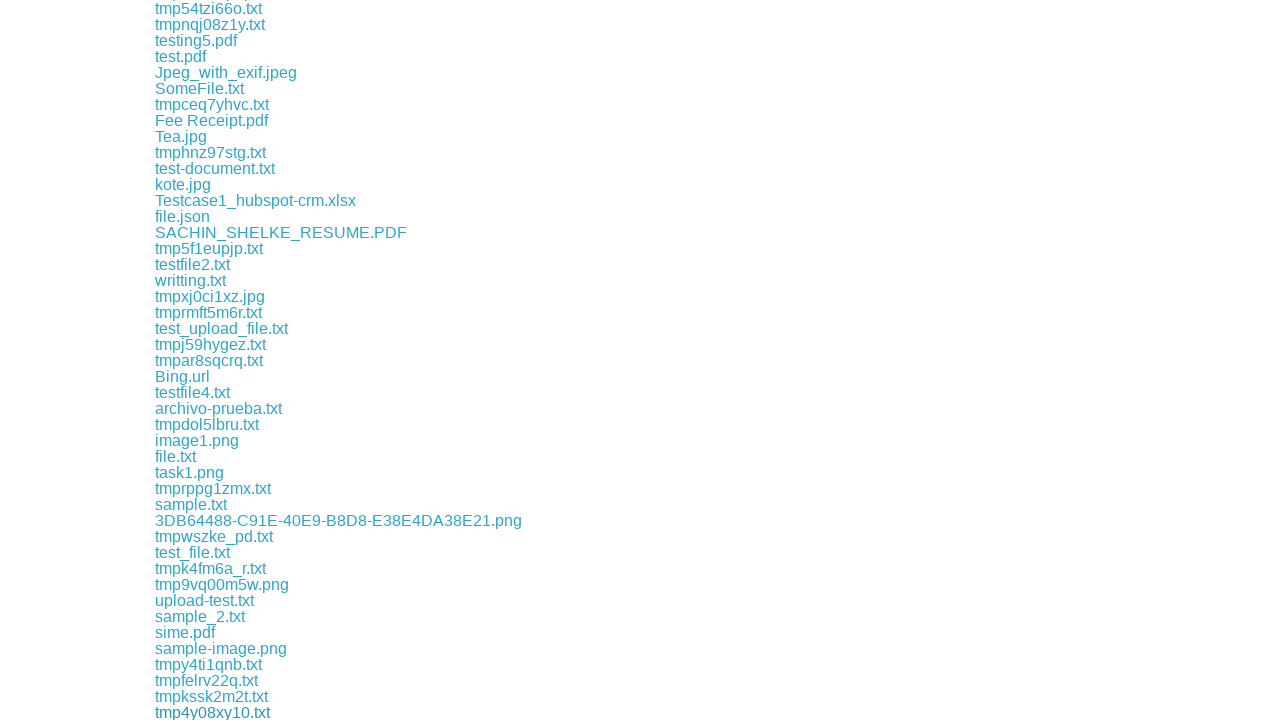

Clicked on file link 122 of 175 at (192, 712) on .example a[href] >> nth=121
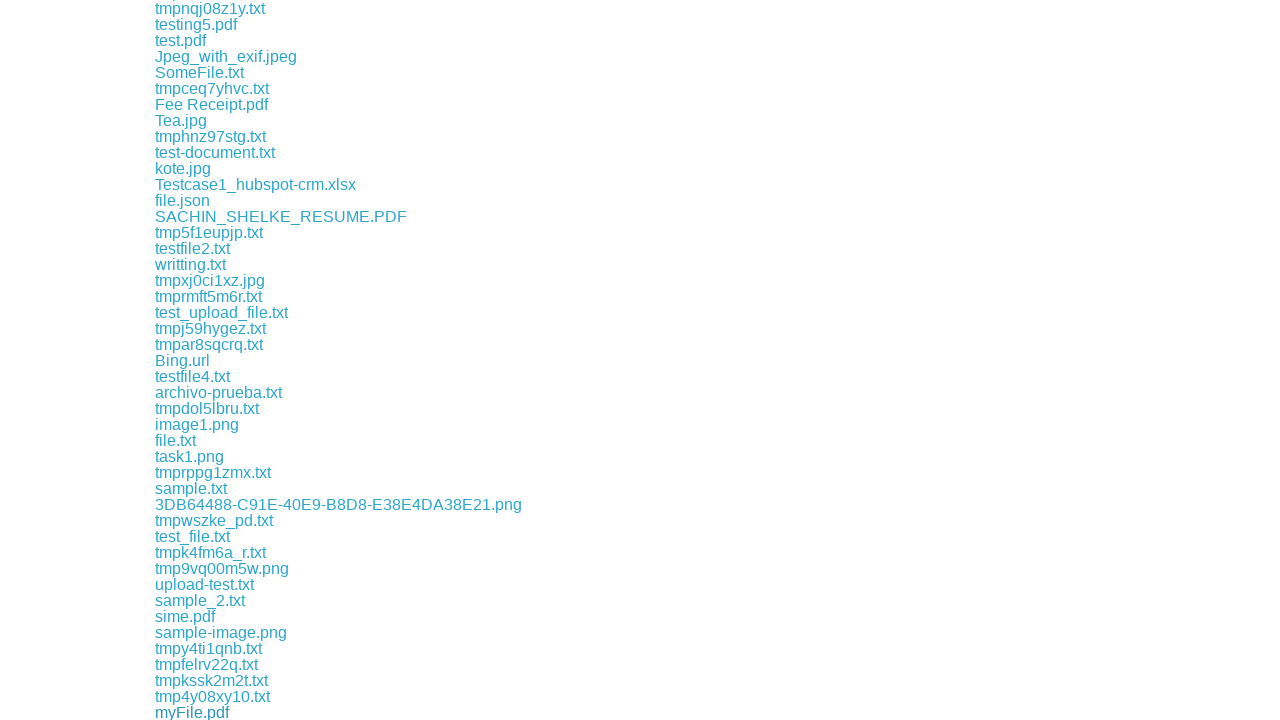

Clicked on file link 123 of 175 at (196, 712) on .example a[href] >> nth=122
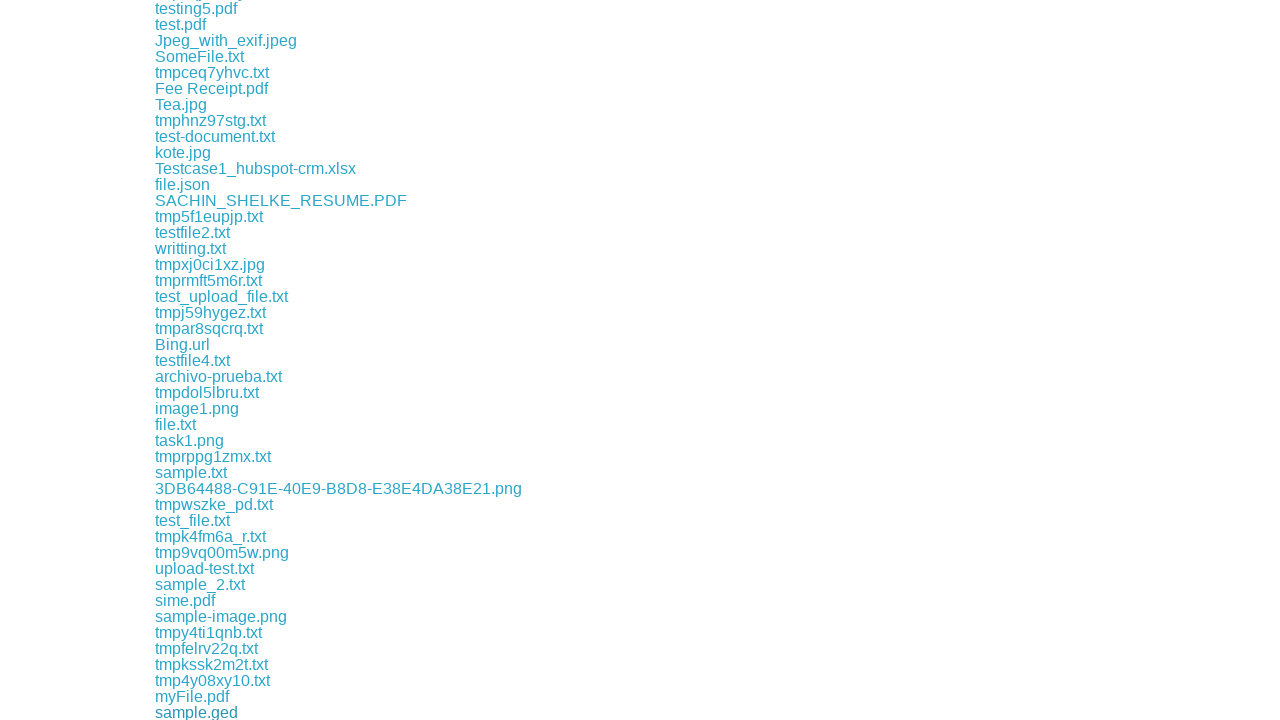

Clicked on file link 124 of 175 at (206, 712) on .example a[href] >> nth=123
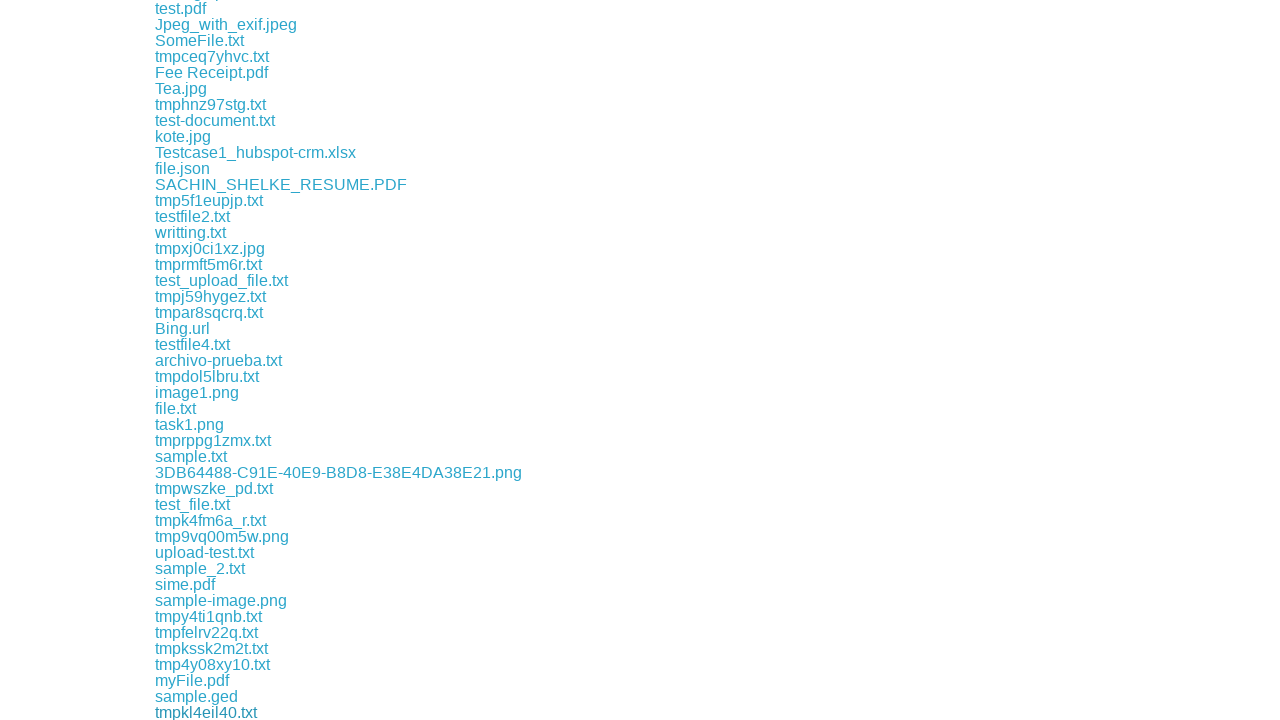

Clicked on file link 125 of 175 at (212, 712) on .example a[href] >> nth=124
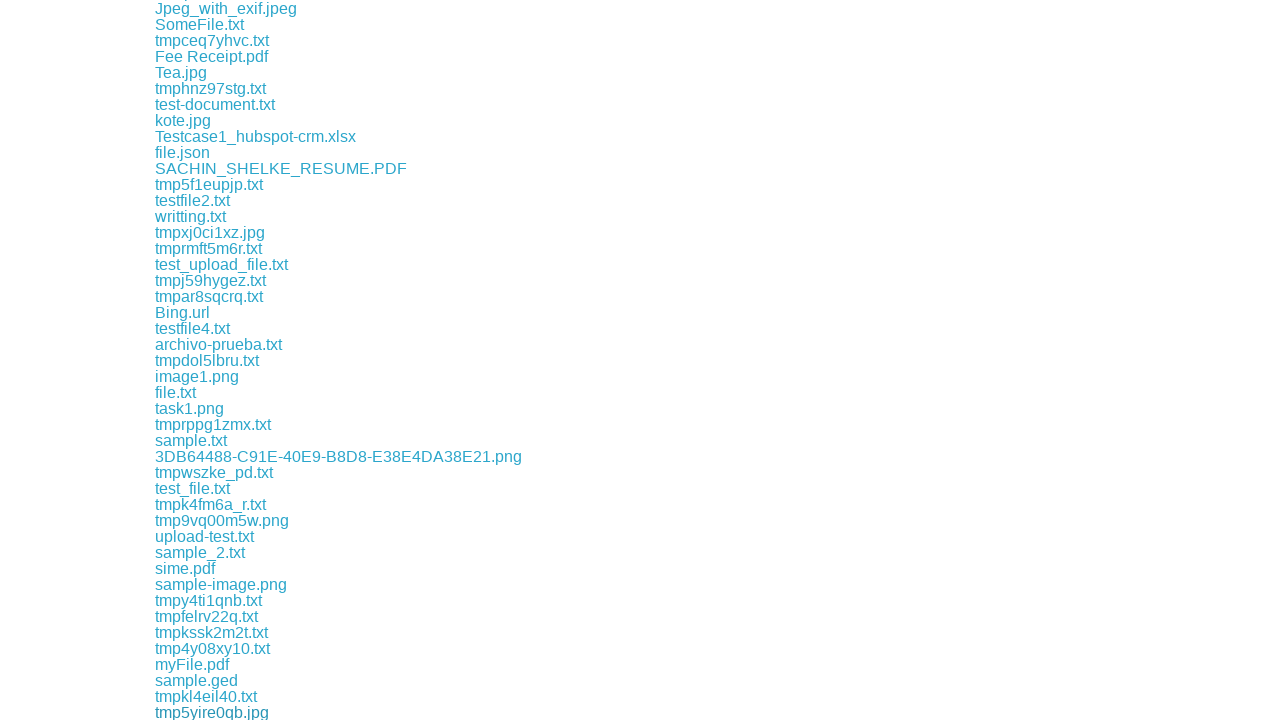

Clicked on file link 126 of 175 at (240, 712) on .example a[href] >> nth=125
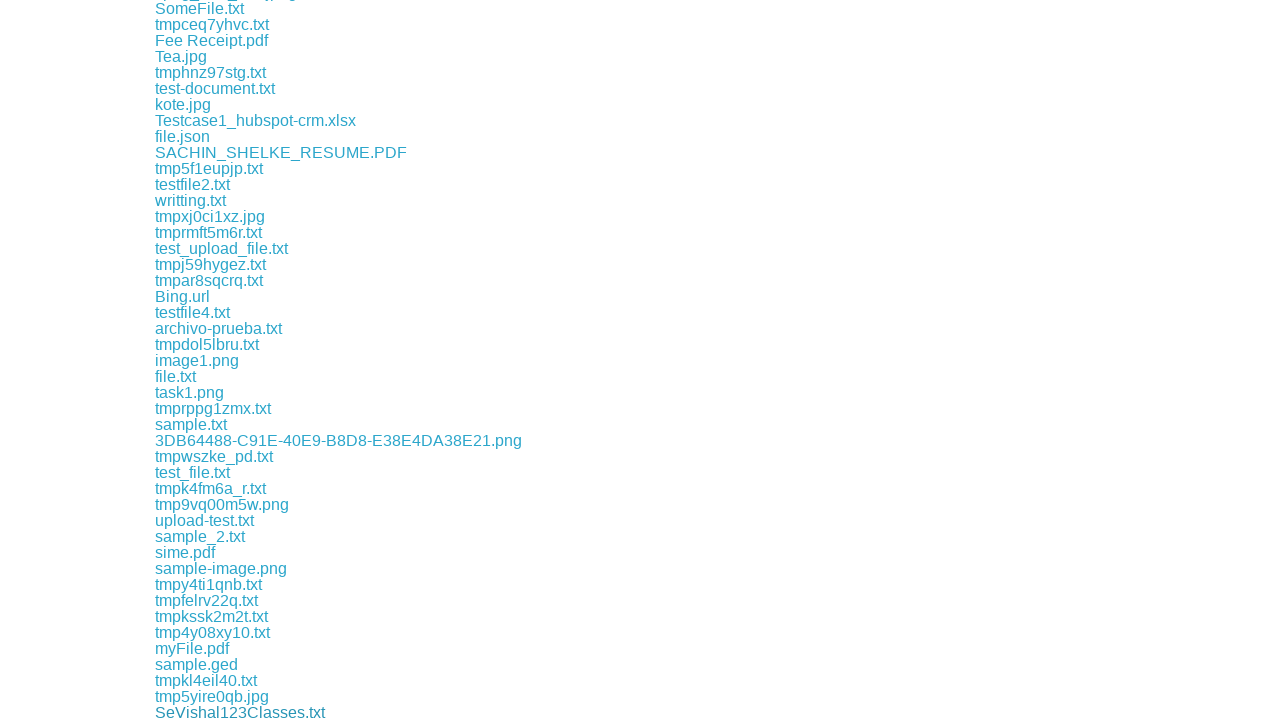

Clicked on file link 127 of 175 at (206, 712) on .example a[href] >> nth=126
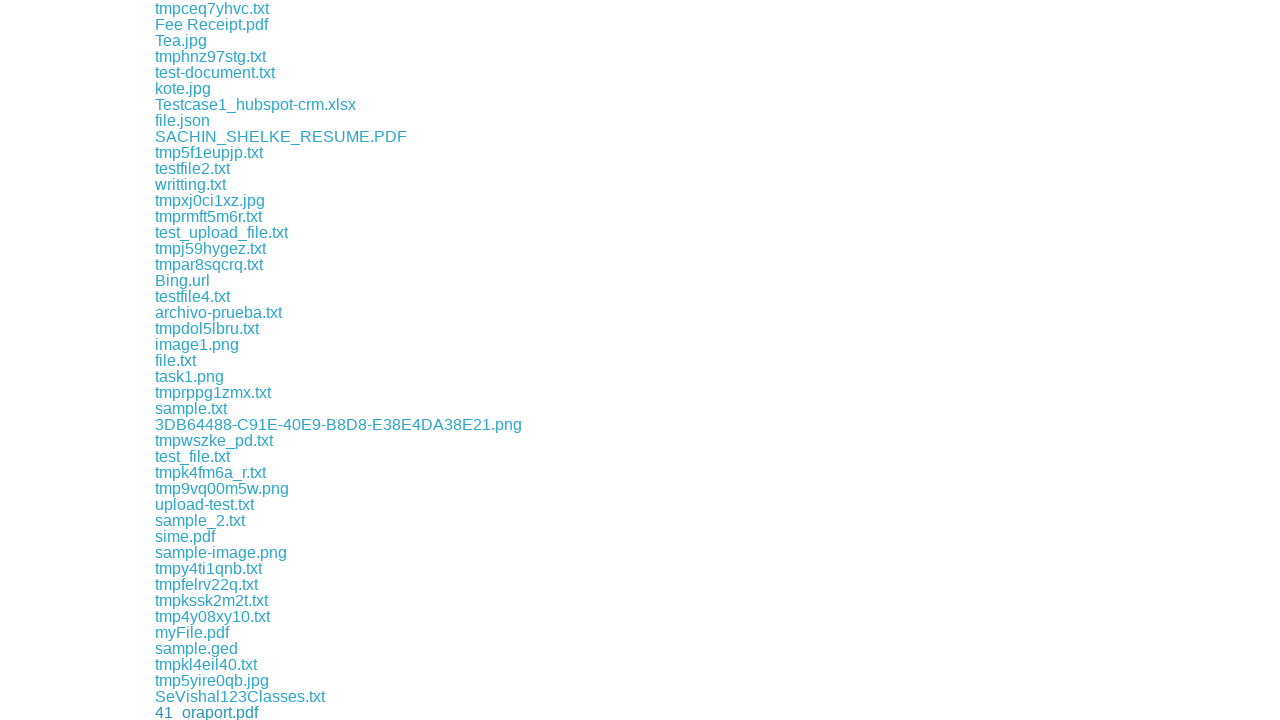

Clicked on file link 128 of 175 at (240, 712) on .example a[href] >> nth=127
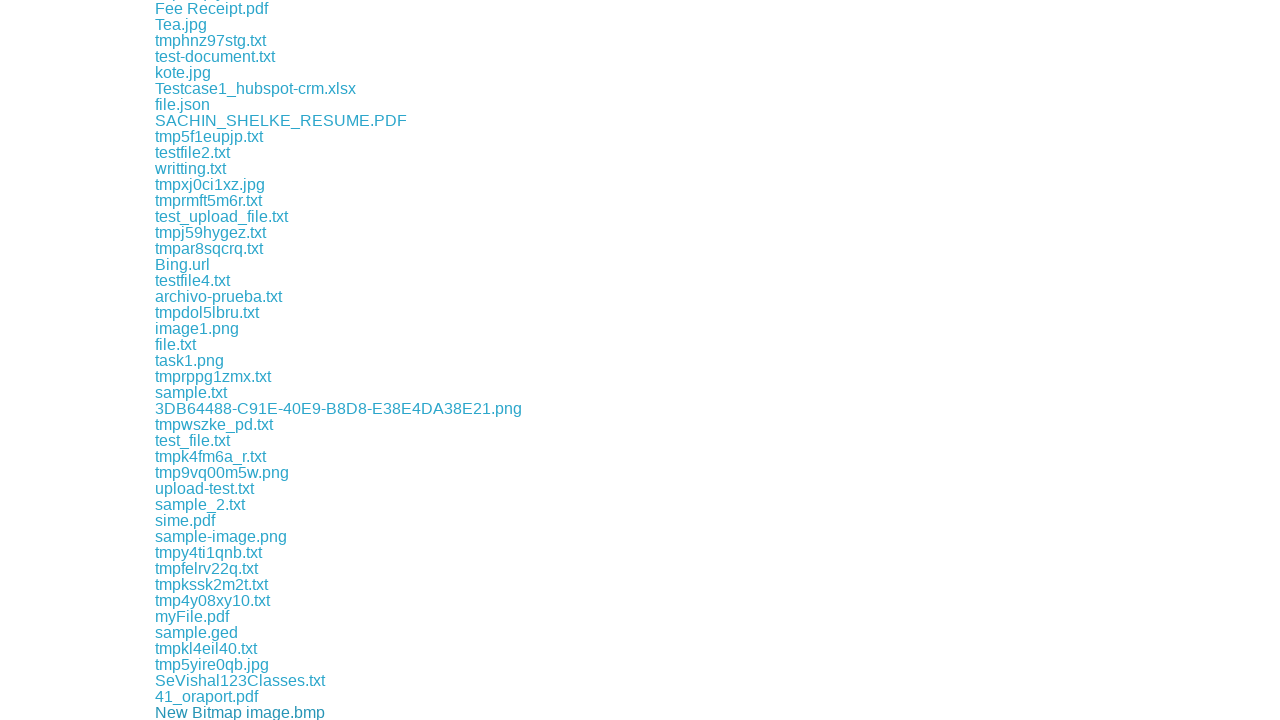

Clicked on file link 129 of 175 at (194, 712) on .example a[href] >> nth=128
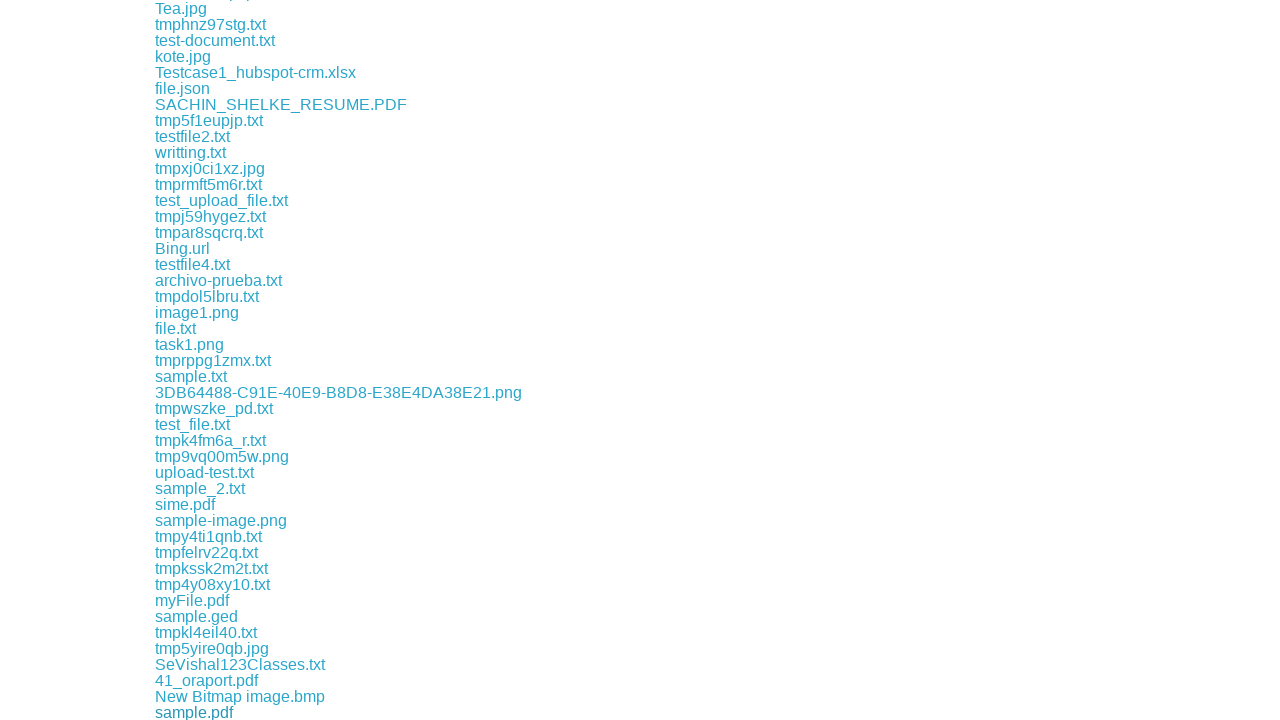

Clicked on file link 130 of 175 at (220, 712) on .example a[href] >> nth=129
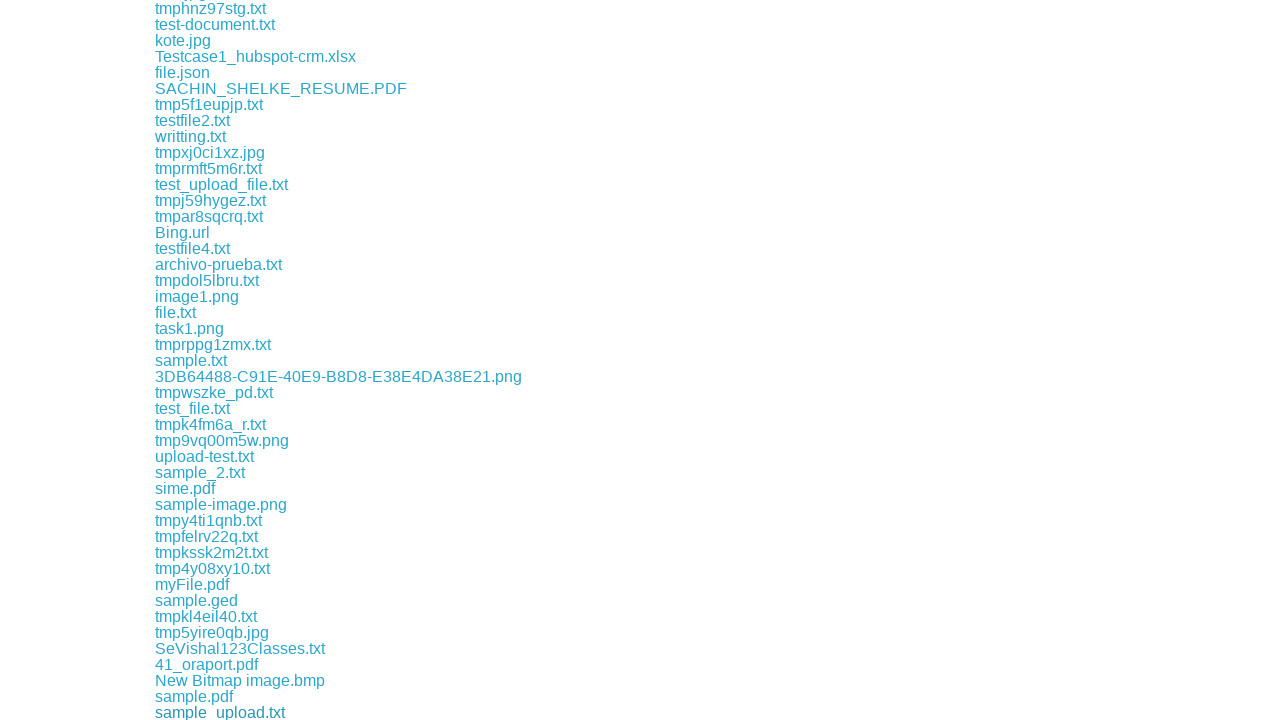

Clicked on file link 131 of 175 at (215, 712) on .example a[href] >> nth=130
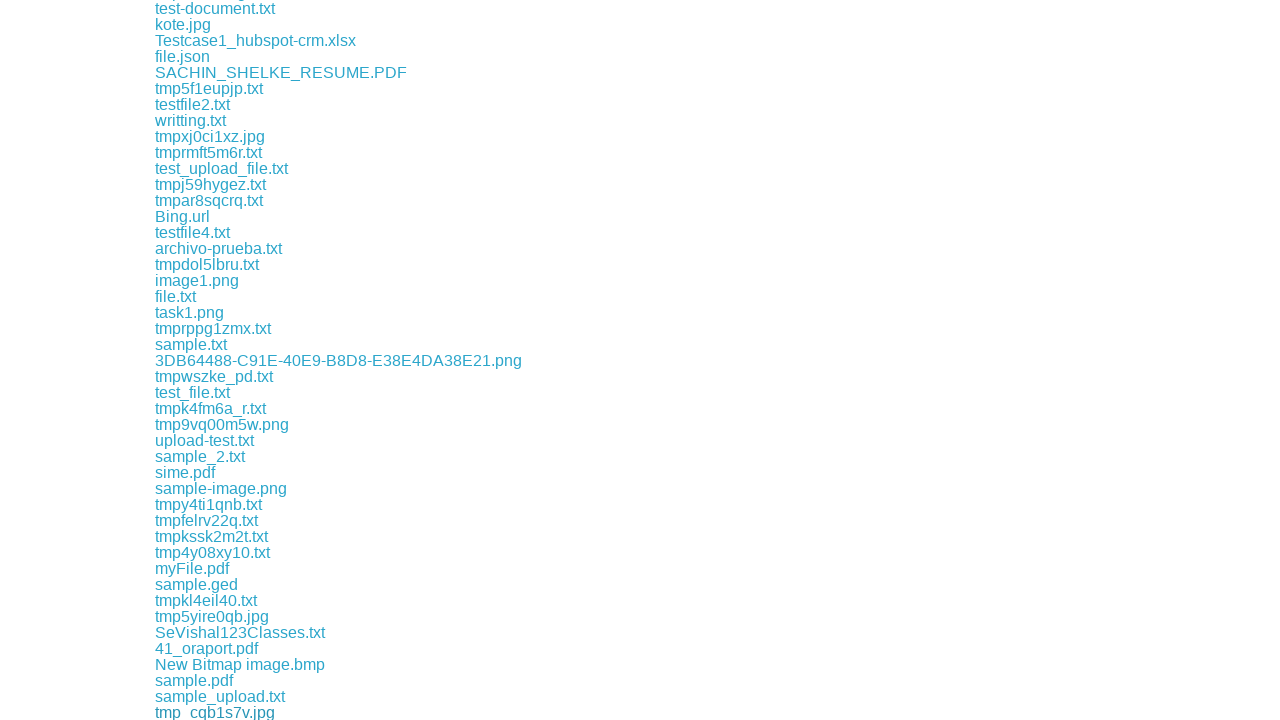

Clicked on file link 132 of 175 at (204, 712) on .example a[href] >> nth=131
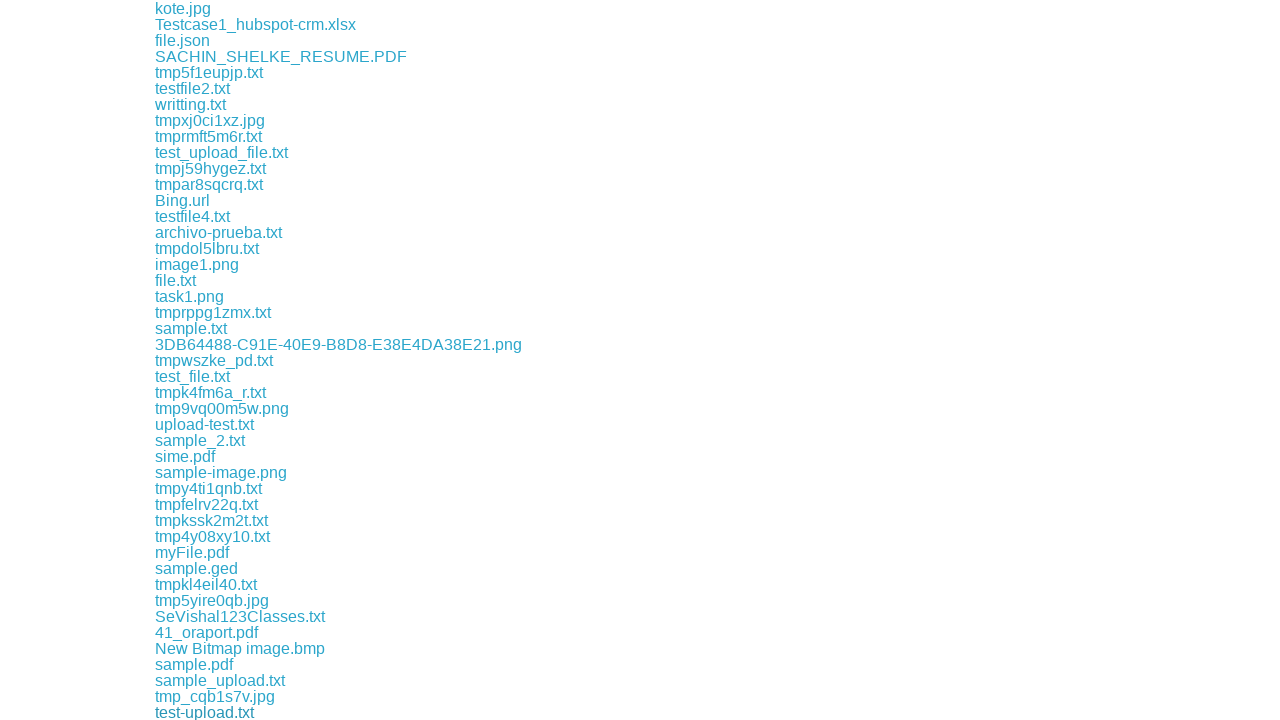

Clicked on file link 133 of 175 at (200, 712) on .example a[href] >> nth=132
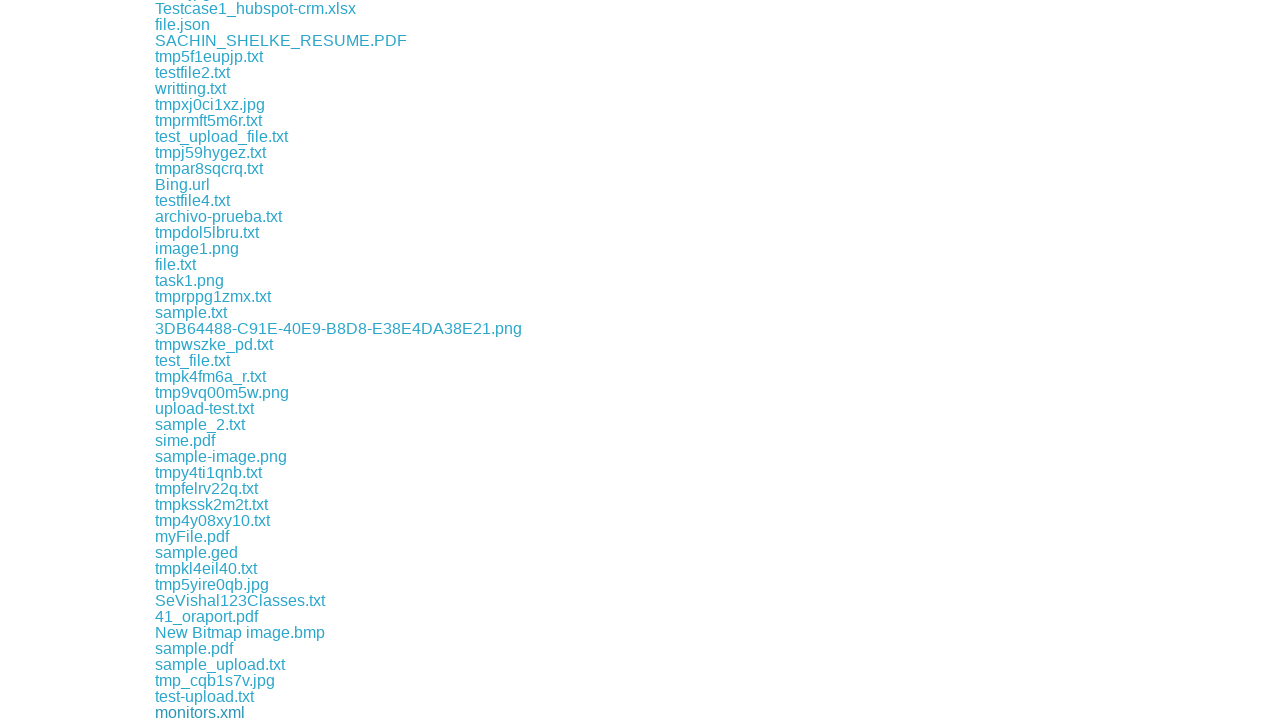

Clicked on file link 134 of 175 at (202, 712) on .example a[href] >> nth=133
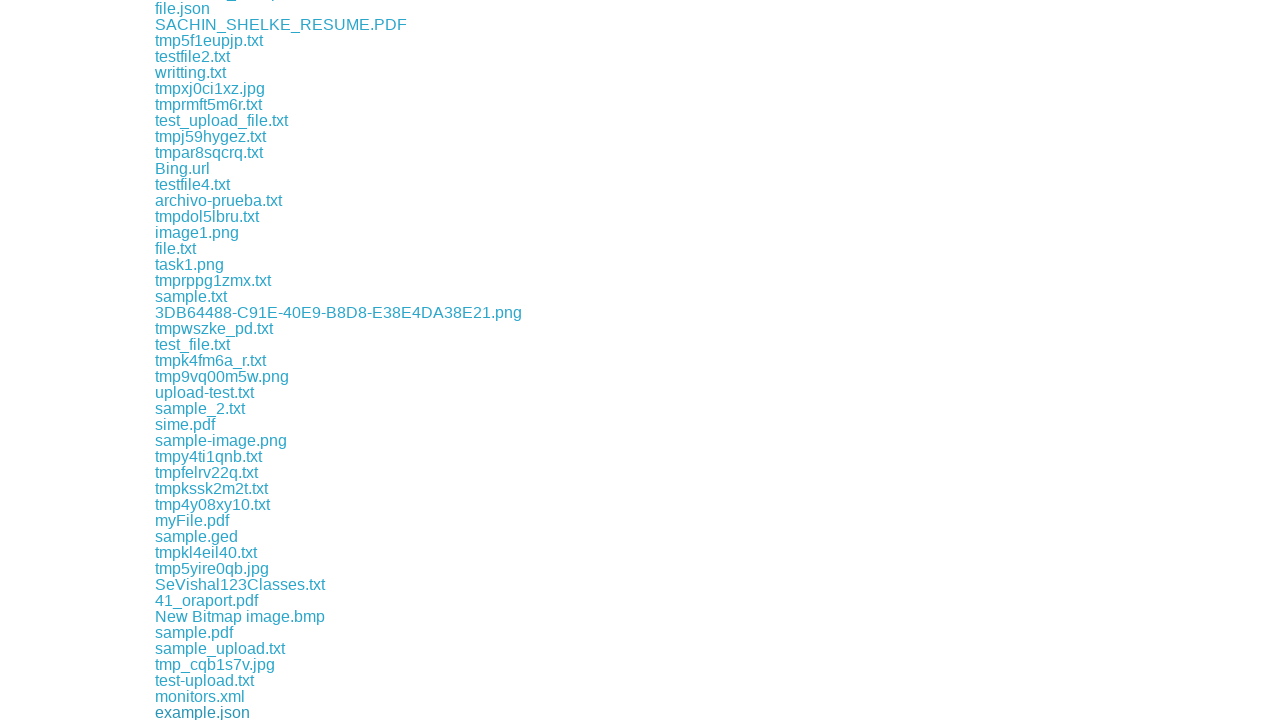

Clicked on file link 135 of 175 at (211, 712) on .example a[href] >> nth=134
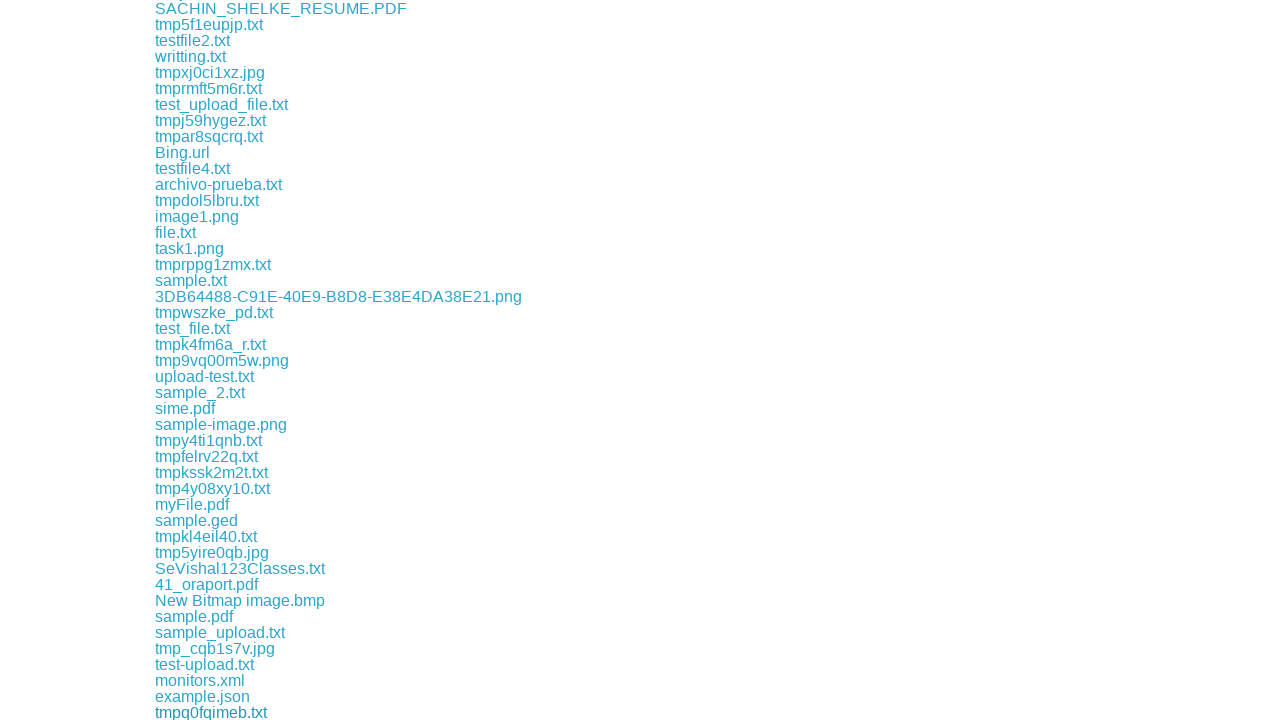

Clicked on file link 136 of 175 at (219, 712) on .example a[href] >> nth=135
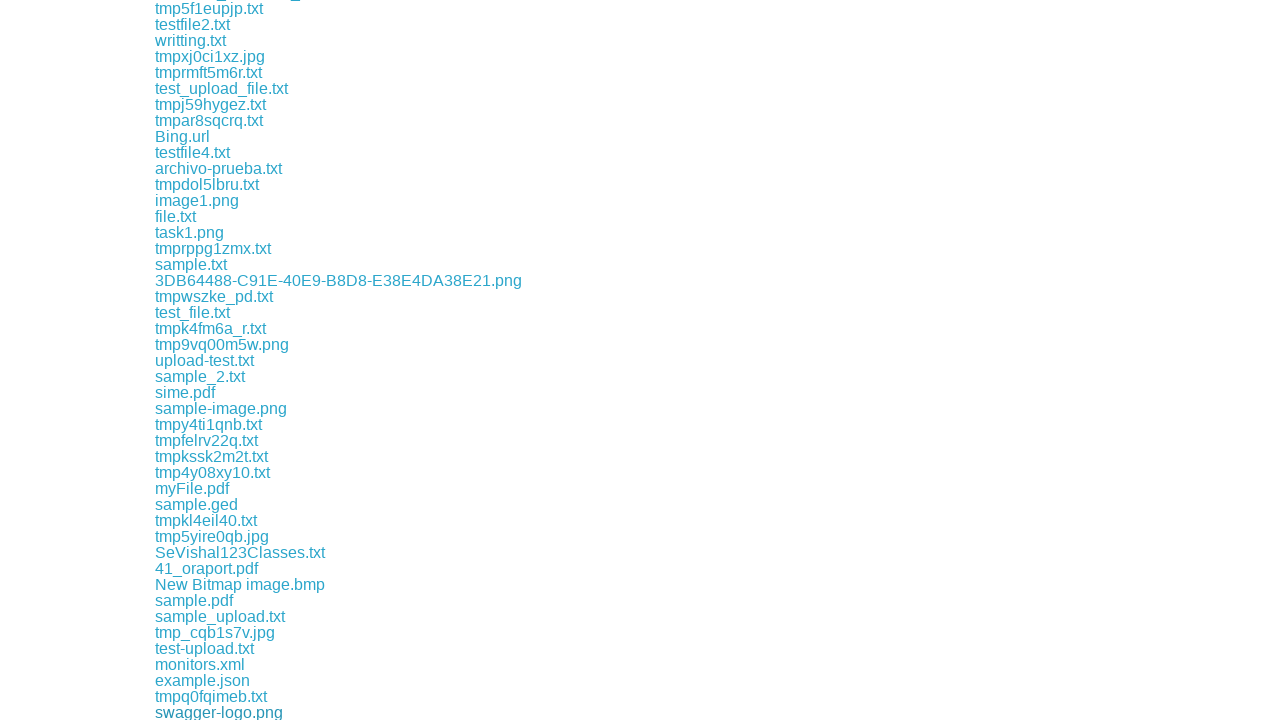

Clicked on file link 137 of 175 at (212, 712) on .example a[href] >> nth=136
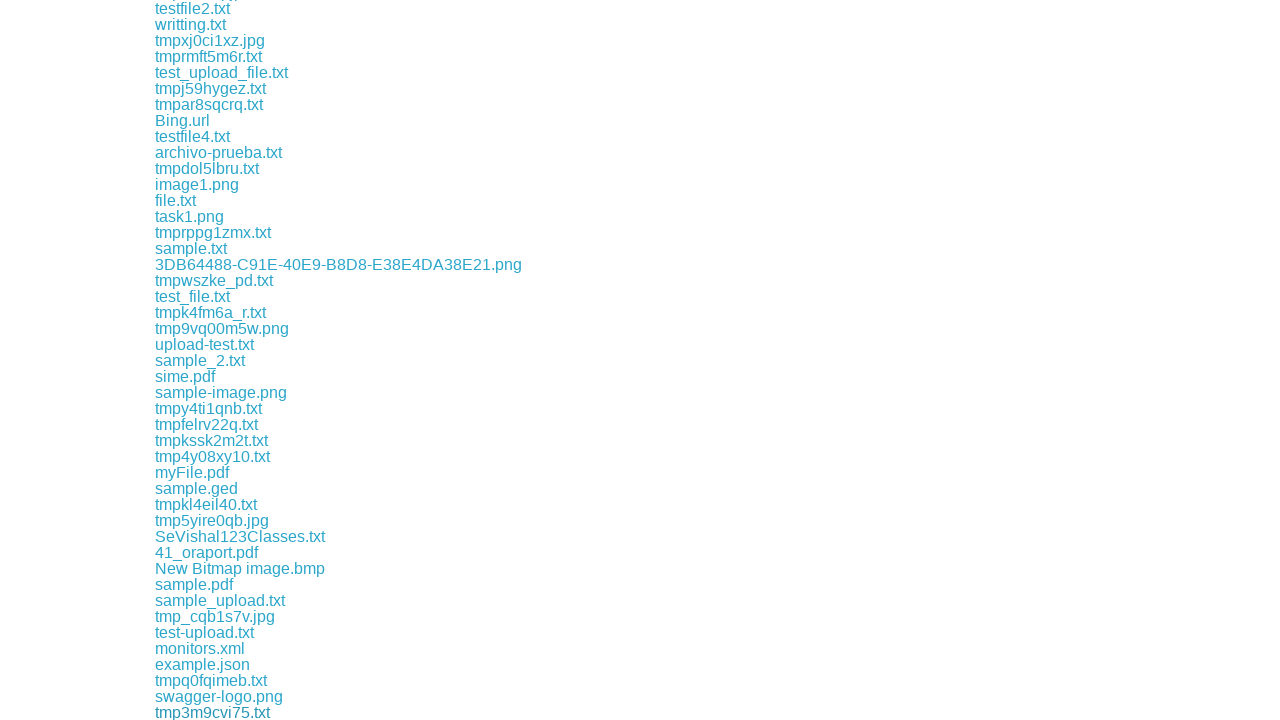

Clicked on file link 138 of 175 at (196, 712) on .example a[href] >> nth=137
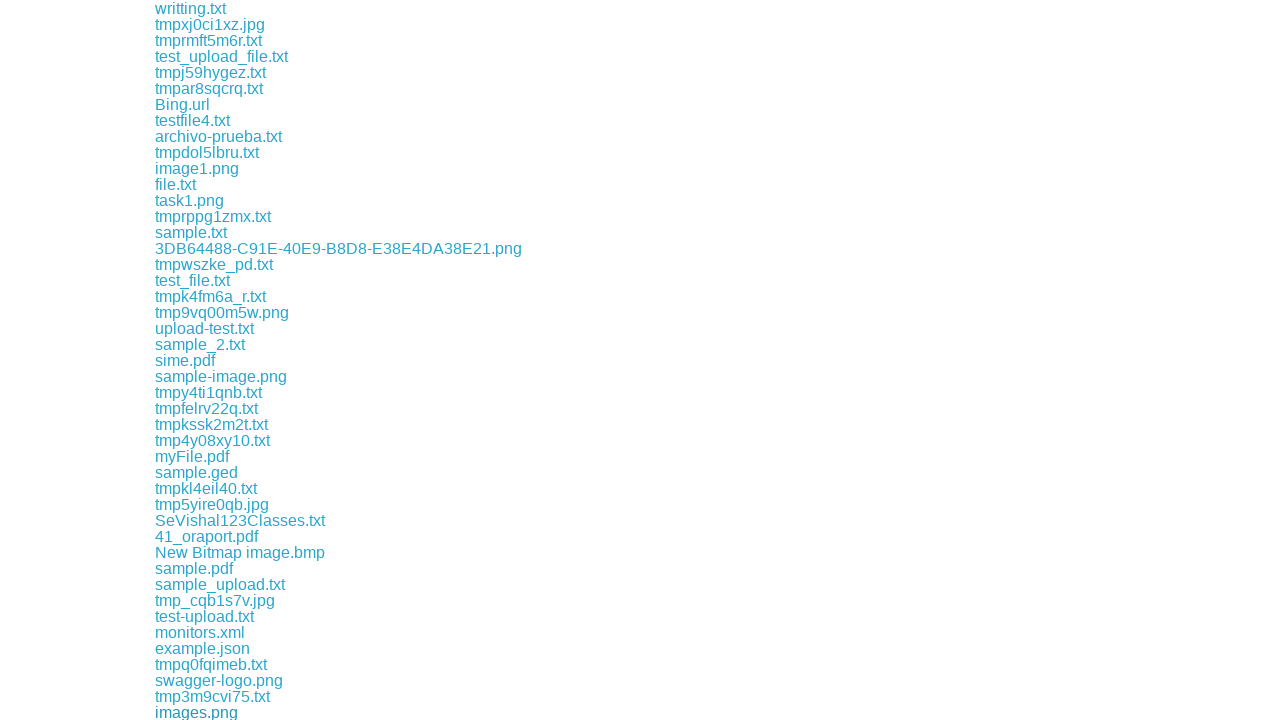

Clicked on file link 139 of 175 at (211, 712) on .example a[href] >> nth=138
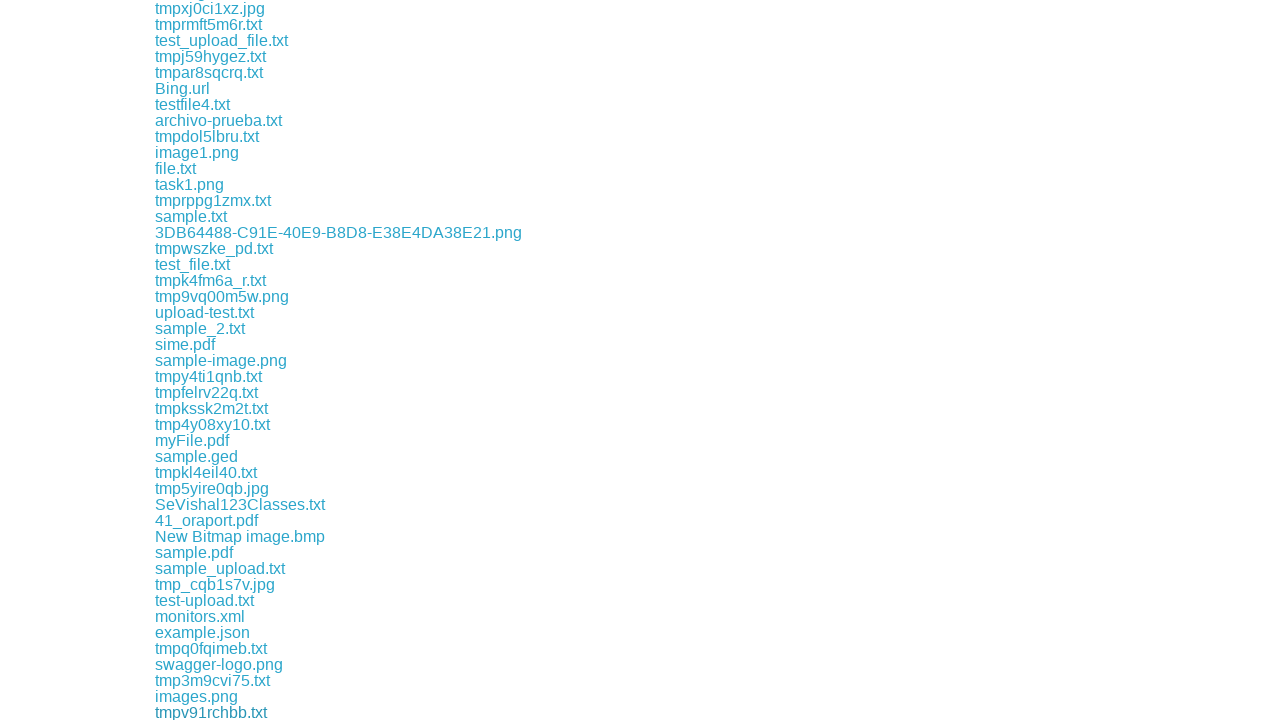

Clicked on file link 140 of 175 at (210, 712) on .example a[href] >> nth=139
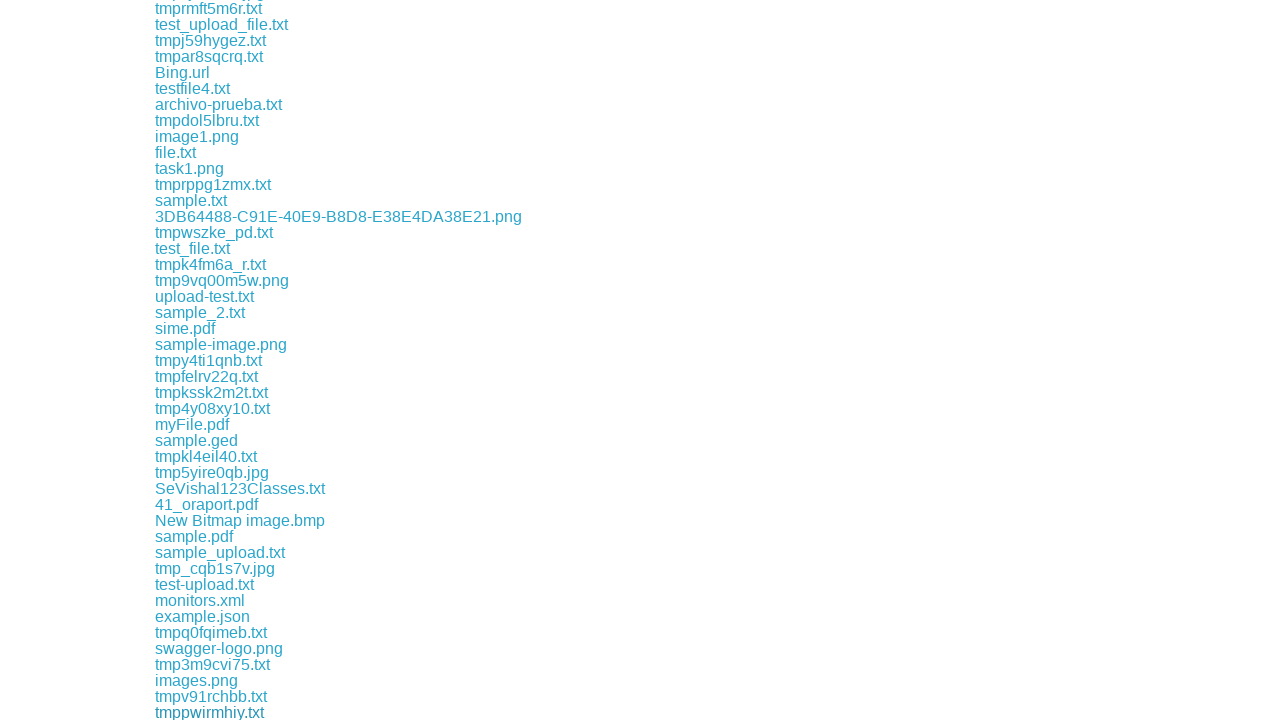

Clicked on file link 141 of 175 at (292, 712) on .example a[href] >> nth=140
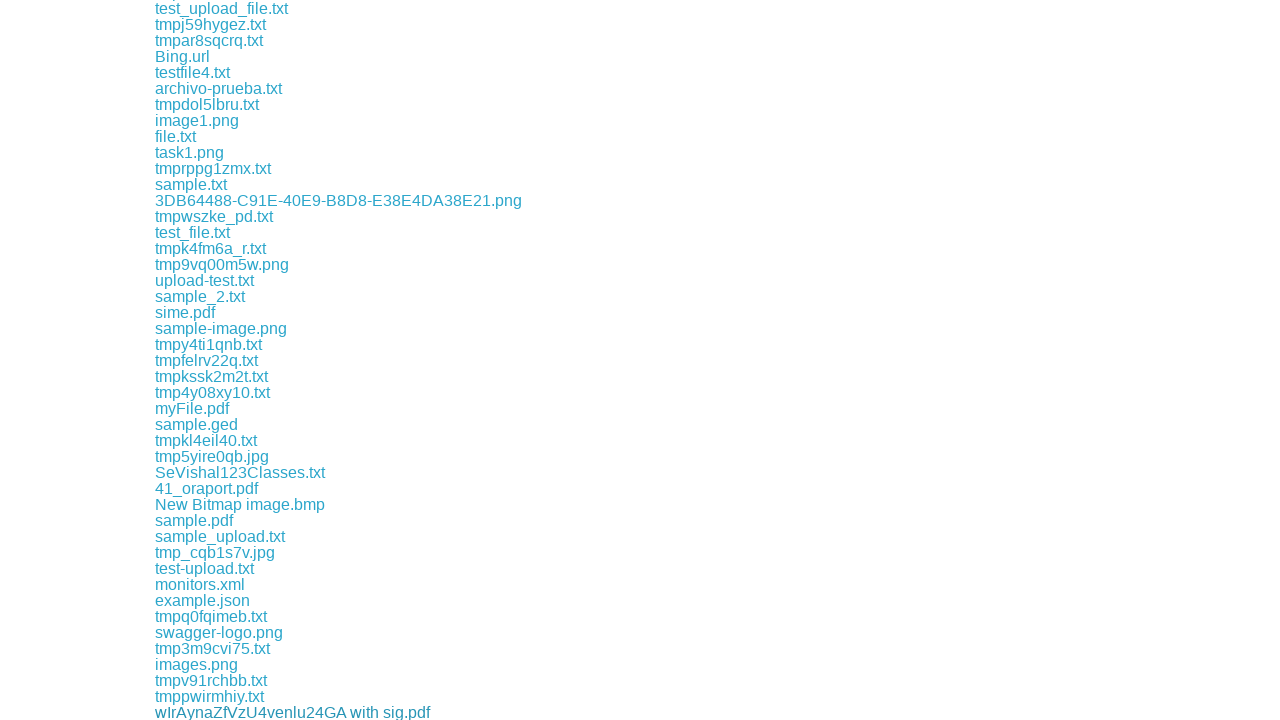

Clicked on file link 142 of 175 at (214, 712) on .example a[href] >> nth=141
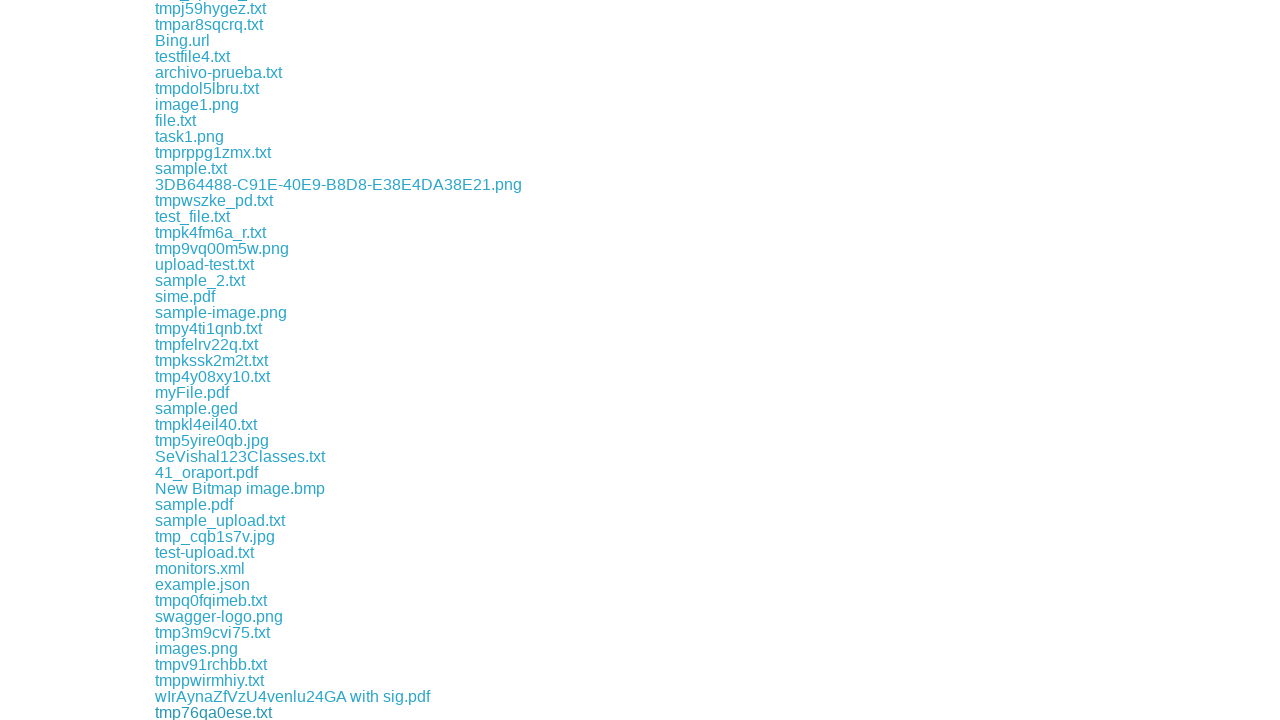

Clicked on file link 143 of 175 at (198, 712) on .example a[href] >> nth=142
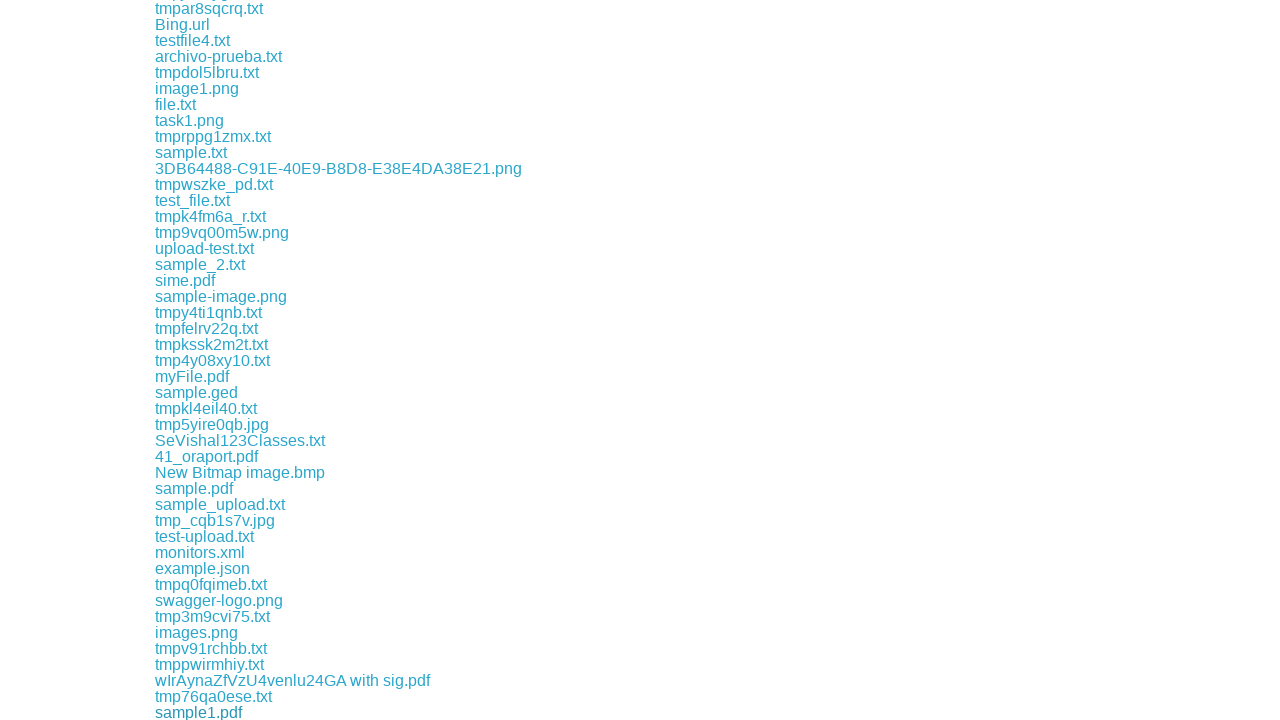

Clicked on file link 144 of 175 at (213, 712) on .example a[href] >> nth=143
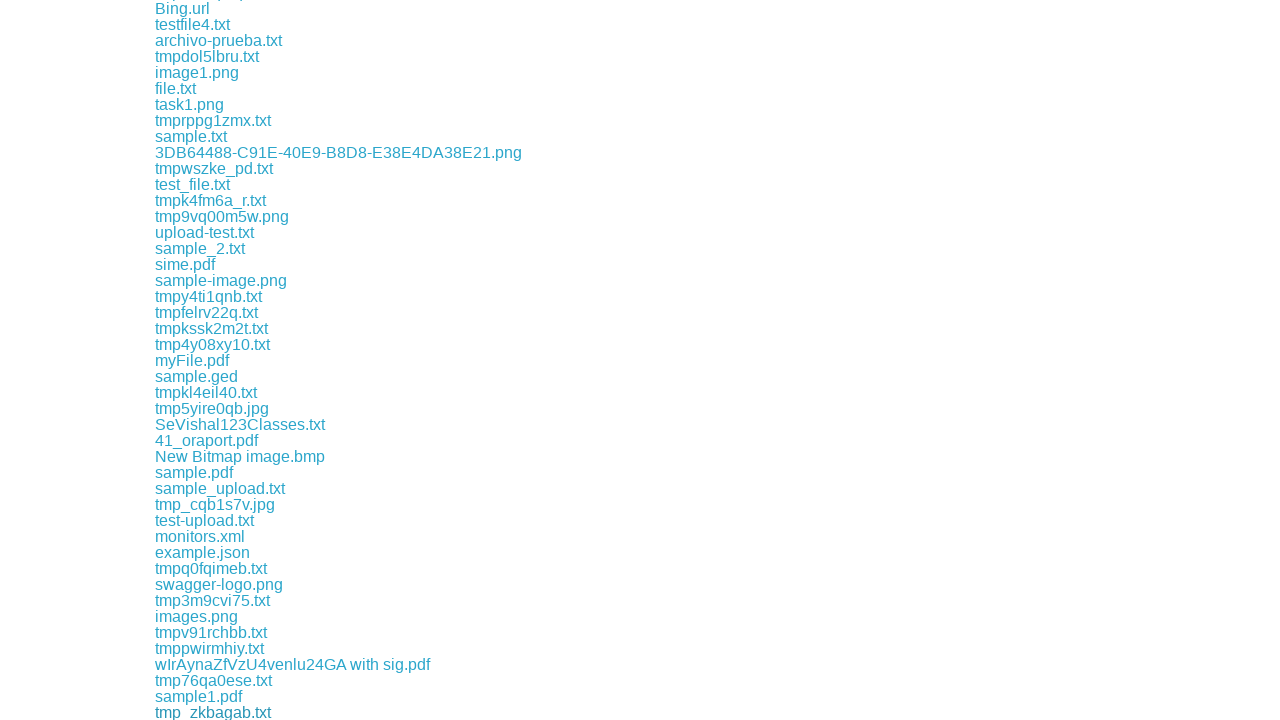

Clicked on file link 145 of 175 at (214, 712) on .example a[href] >> nth=144
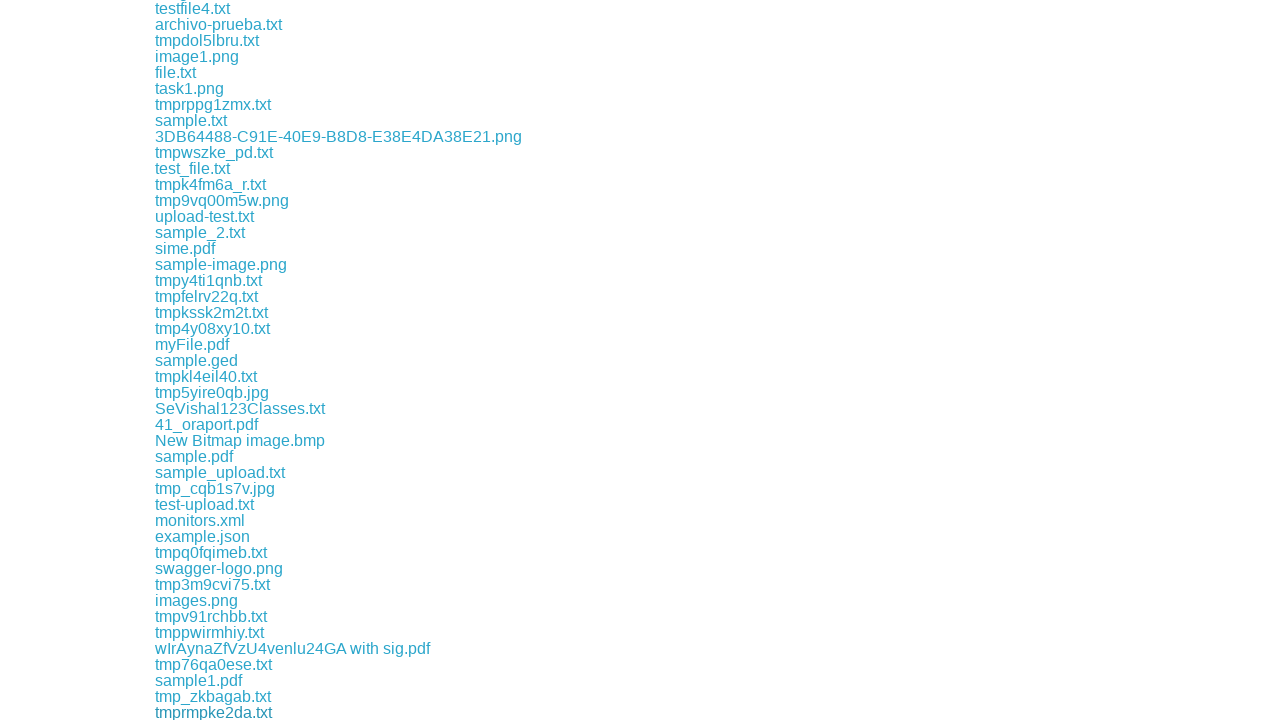

Clicked on file link 146 of 175 at (208, 712) on .example a[href] >> nth=145
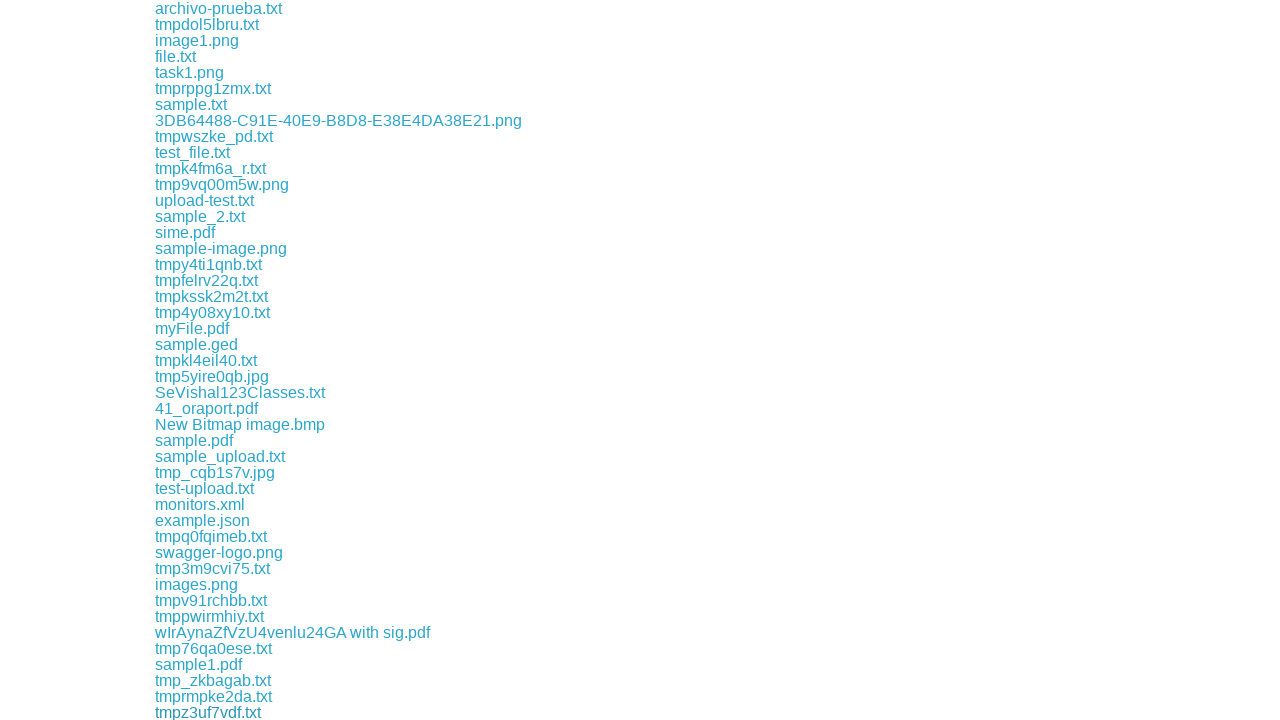

Clicked on file link 147 of 175 at (183, 712) on .example a[href] >> nth=146
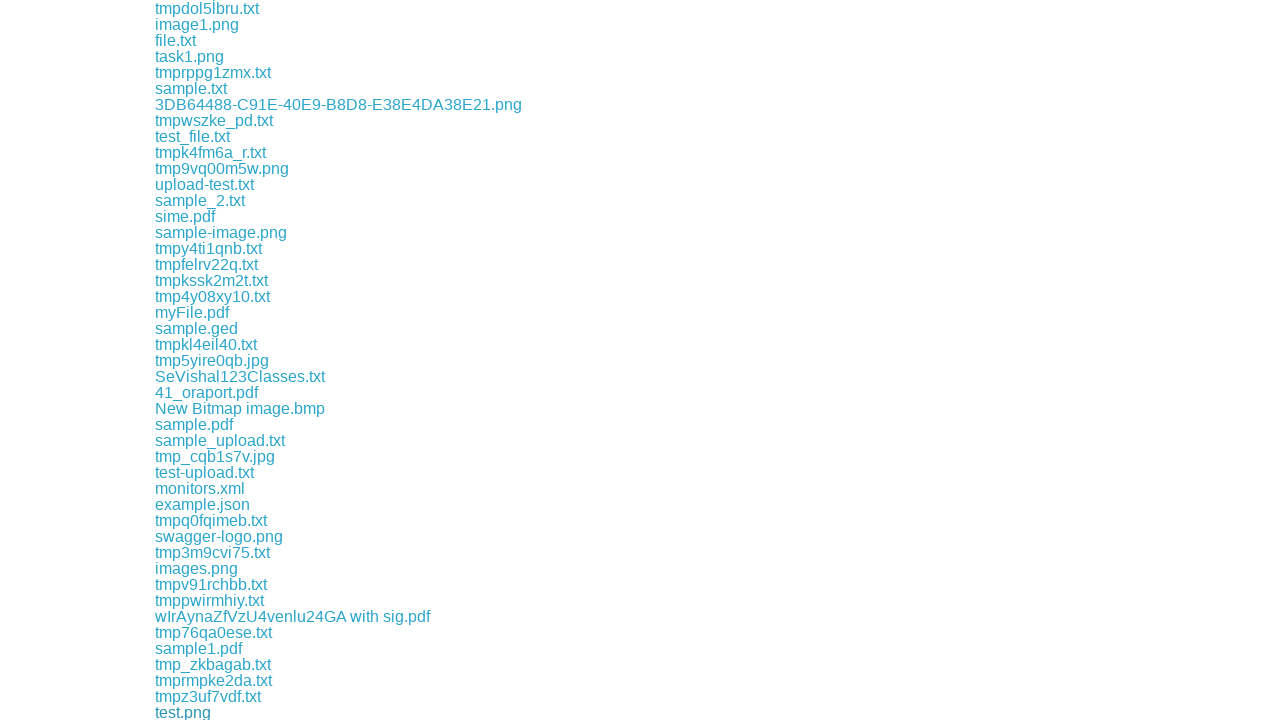

Clicked on file link 148 of 175 at (296, 712) on .example a[href] >> nth=147
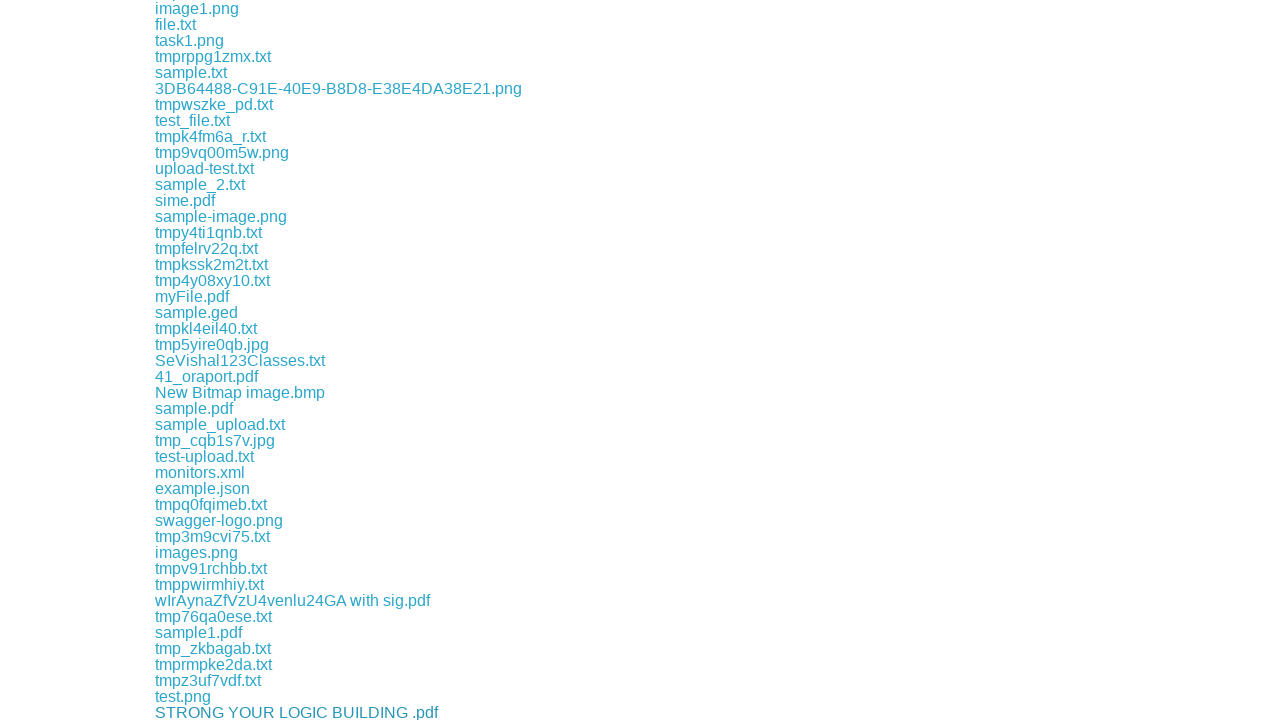

Clicked on file link 149 of 175 at (206, 712) on .example a[href] >> nth=148
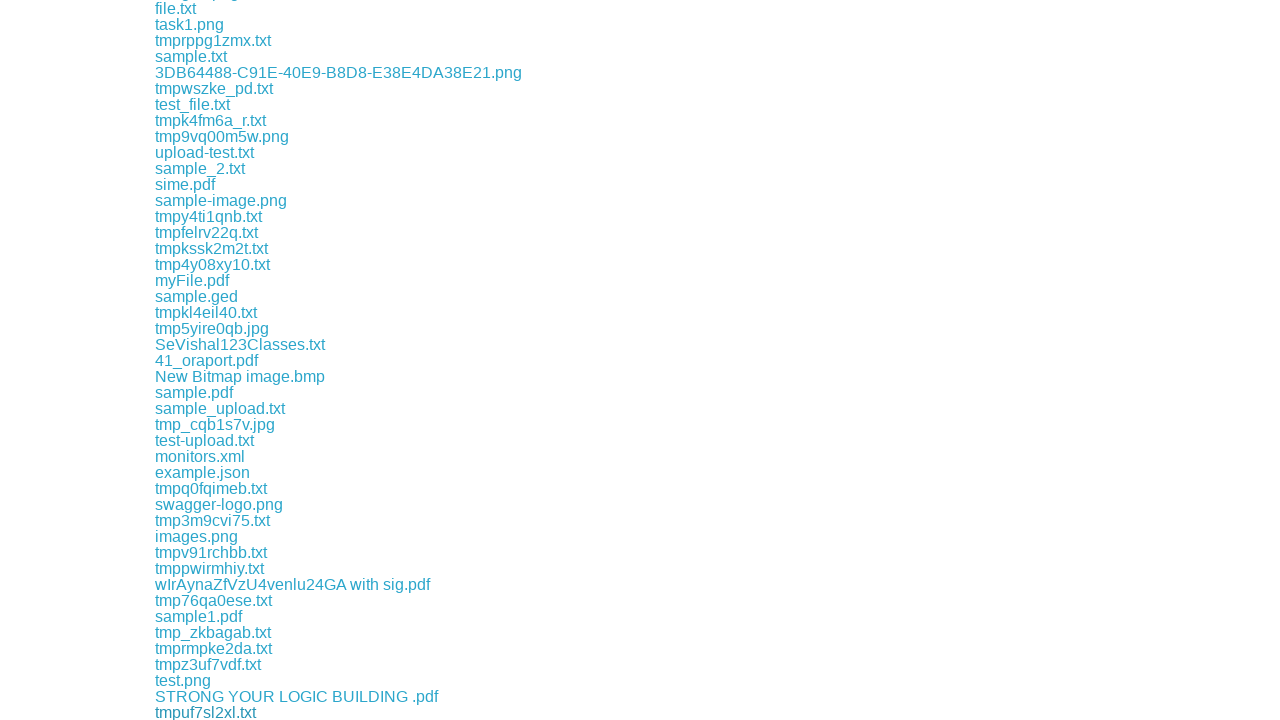

Clicked on file link 150 of 175 at (198, 712) on .example a[href] >> nth=149
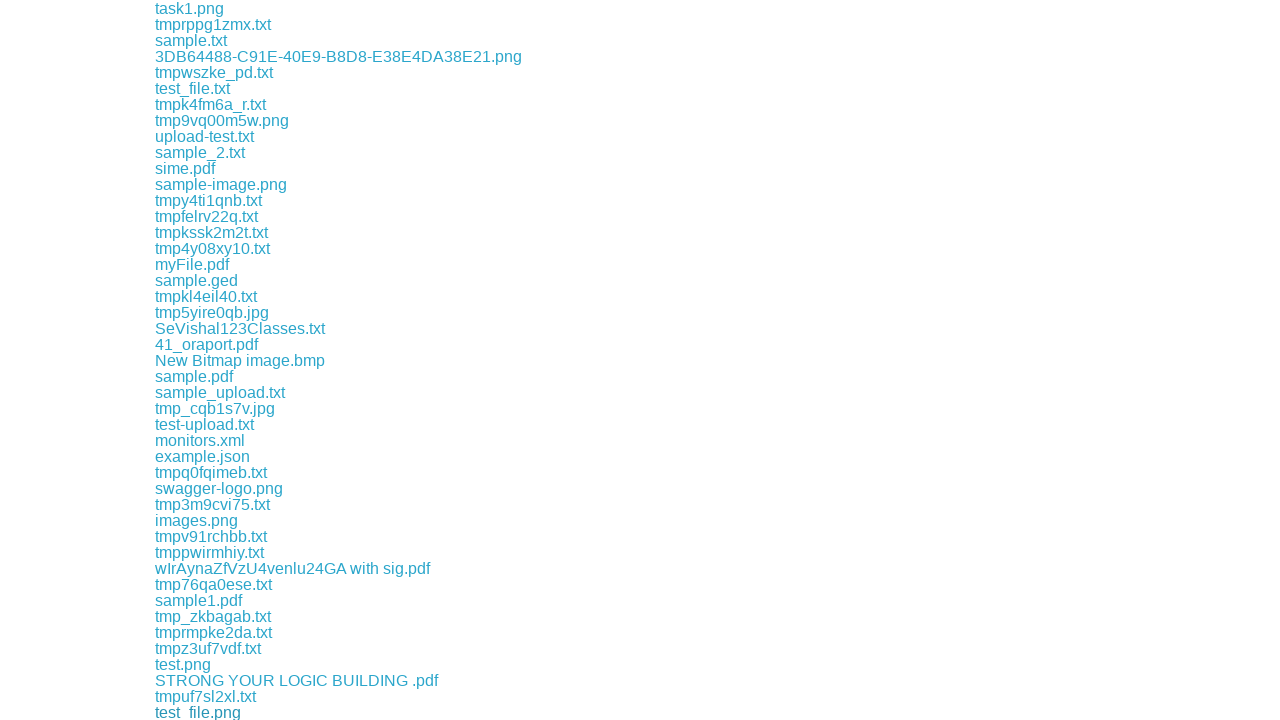

Clicked on file link 151 of 175 at (209, 712) on .example a[href] >> nth=150
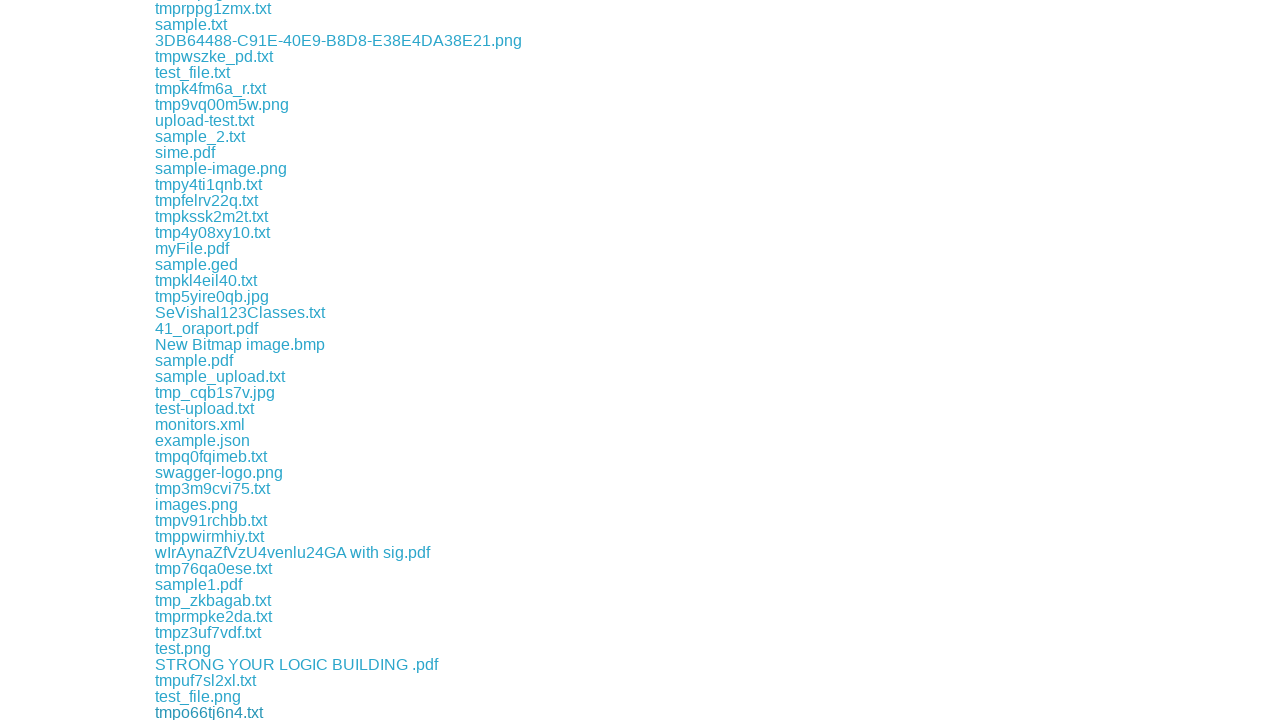

Clicked on file link 152 of 175 at (214, 712) on .example a[href] >> nth=151
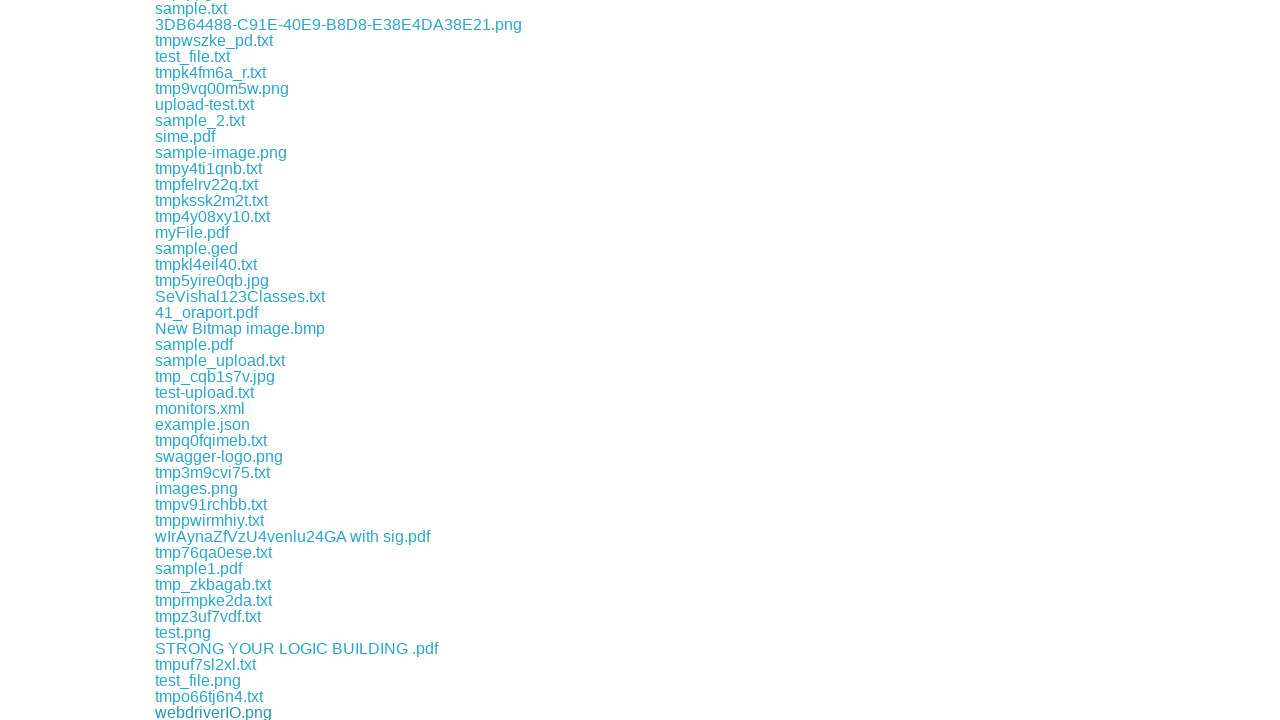

Clicked on file link 153 of 175 at (327, 712) on .example a[href] >> nth=152
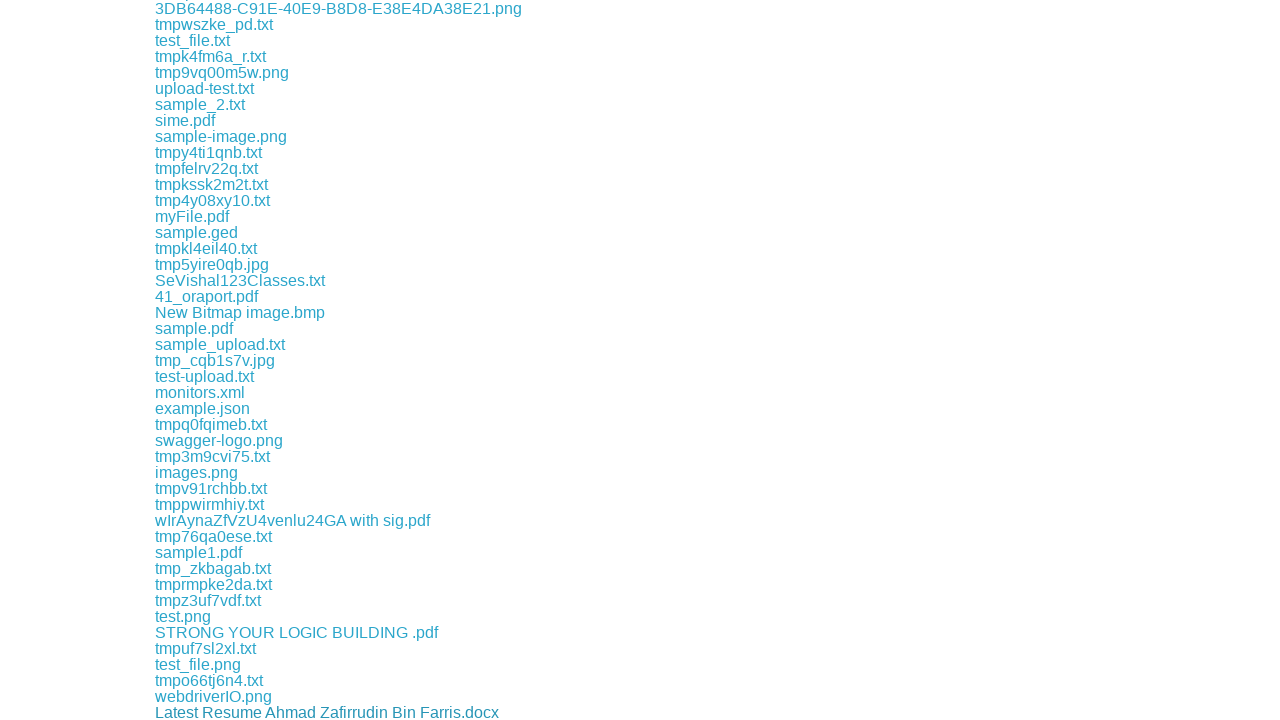

Clicked on file link 154 of 175 at (208, 712) on .example a[href] >> nth=153
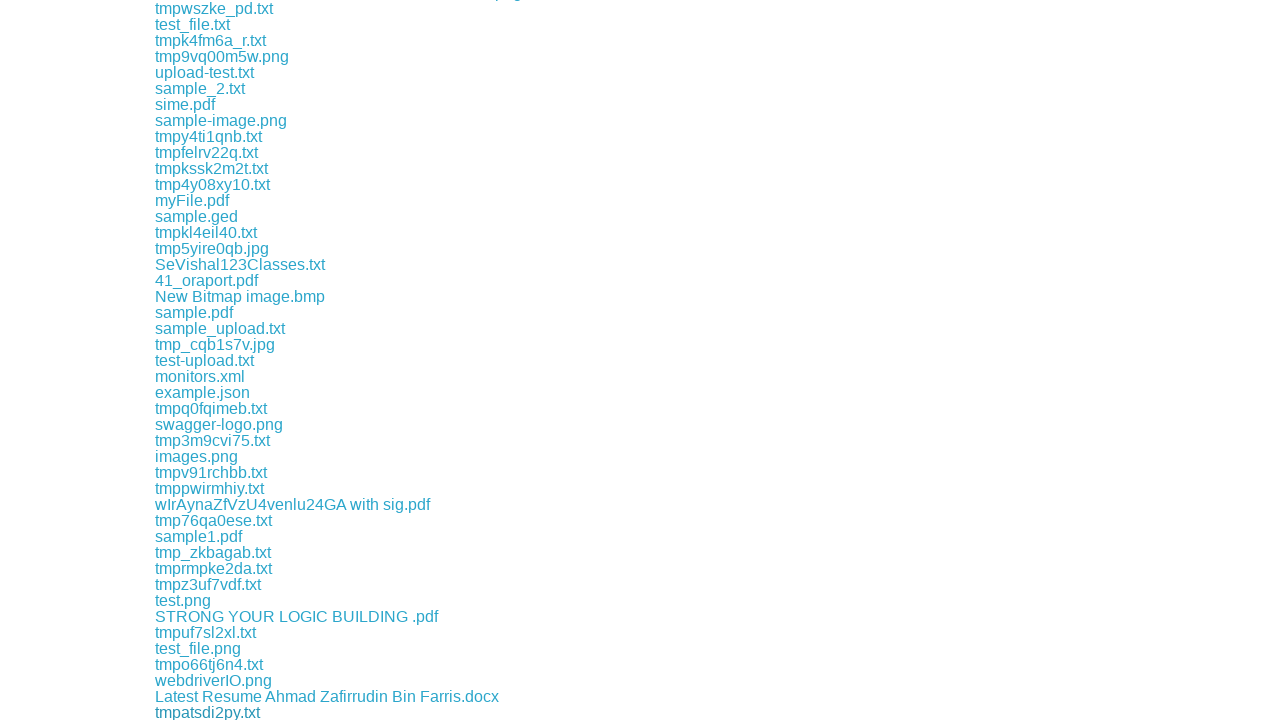

Clicked on file link 155 of 175 at (272, 712) on .example a[href] >> nth=154
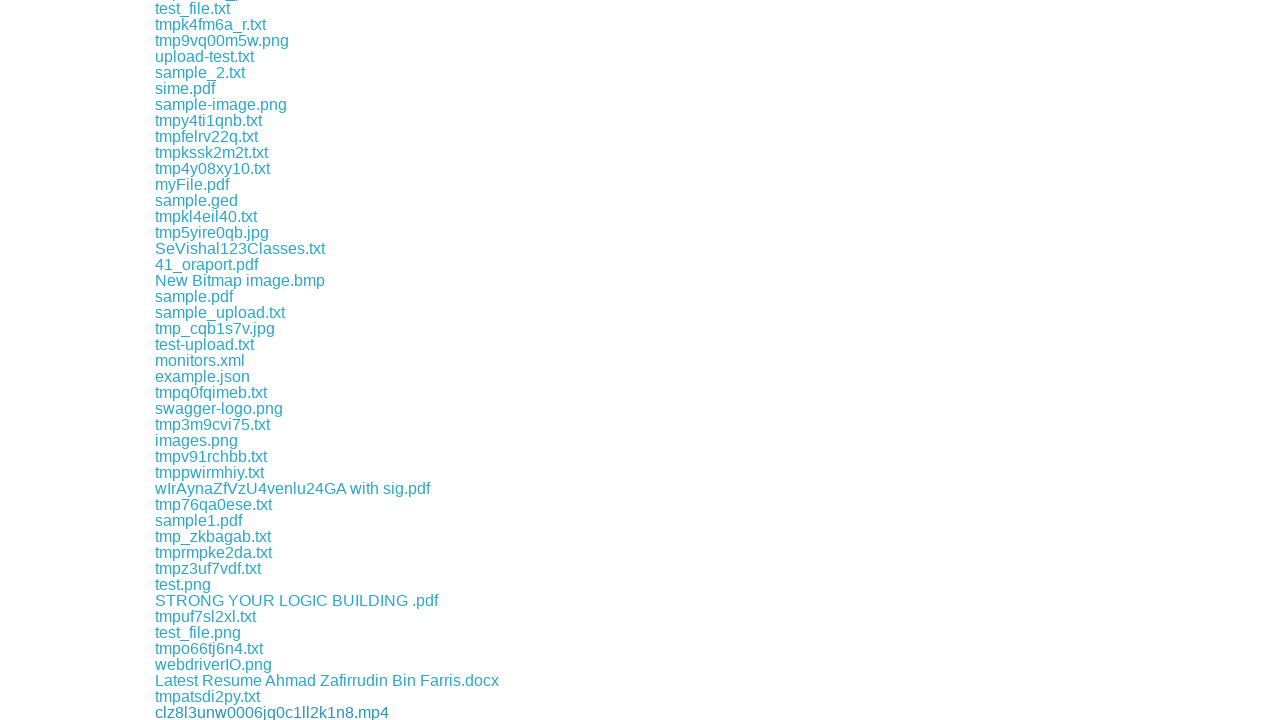

Clicked on file link 156 of 175 at (329, 712) on .example a[href] >> nth=155
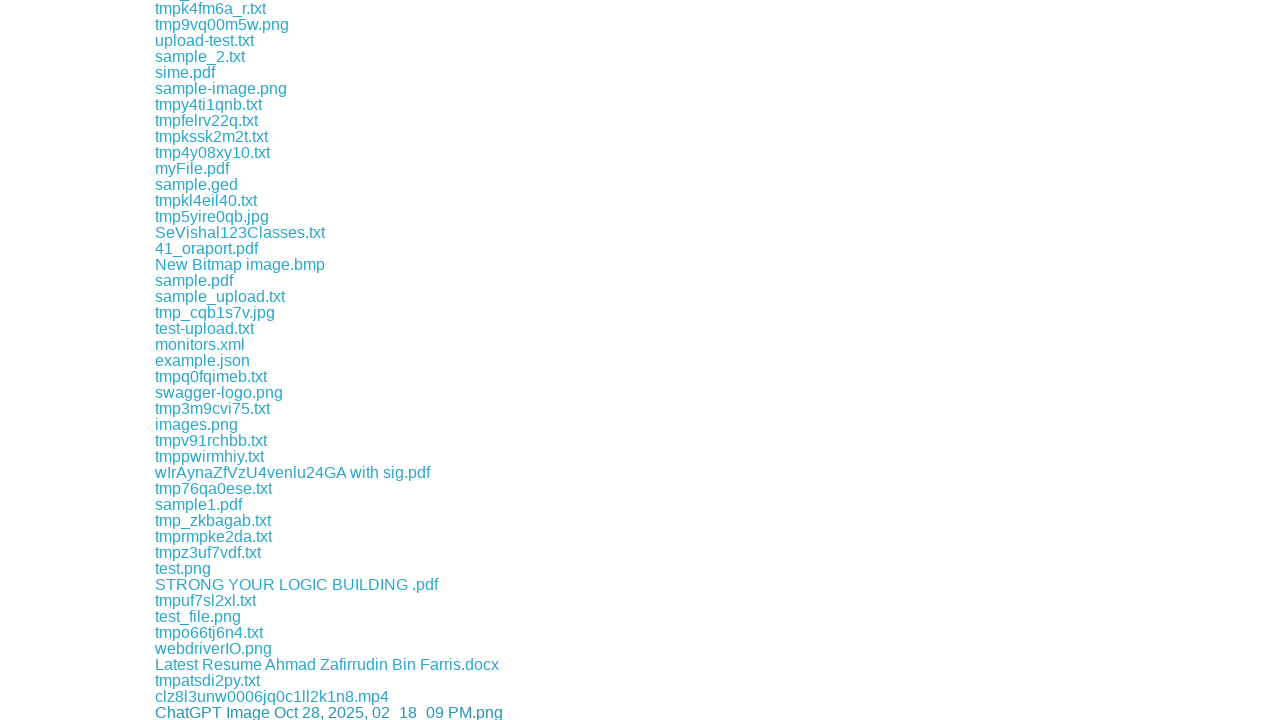

Clicked on file link 157 of 175 at (239, 712) on .example a[href] >> nth=156
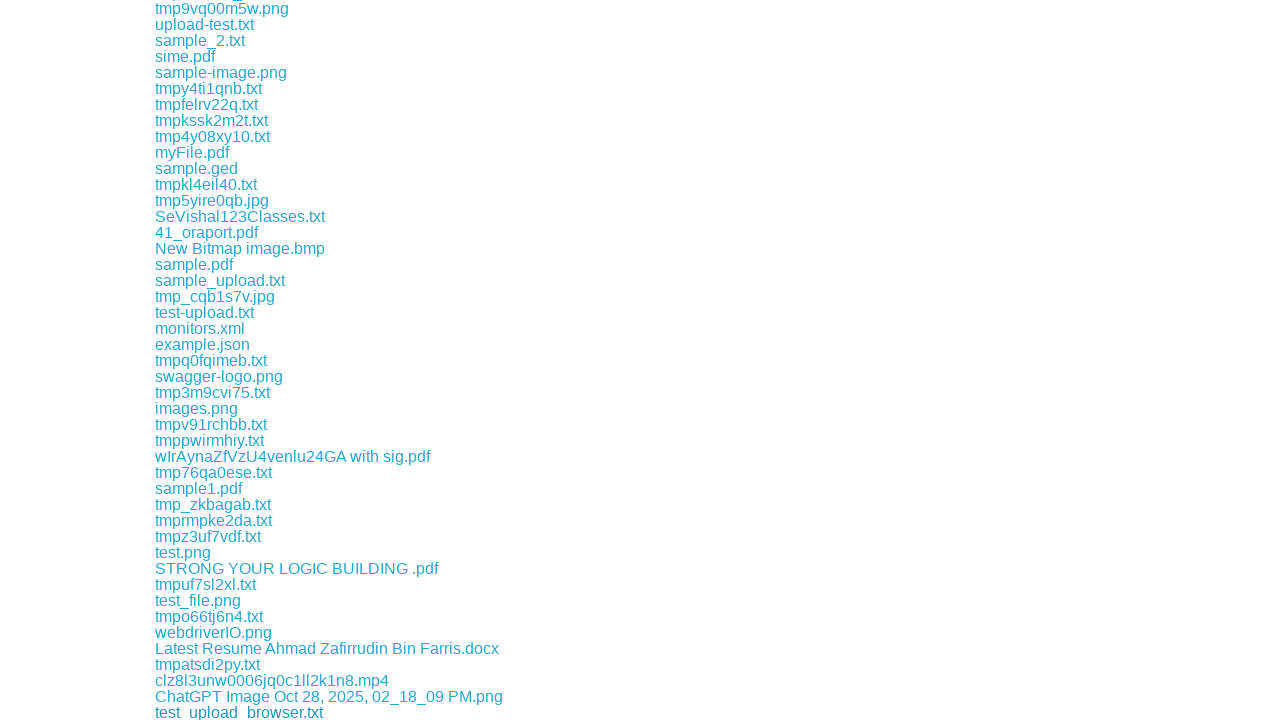

Clicked on file link 158 of 175 at (206, 712) on .example a[href] >> nth=157
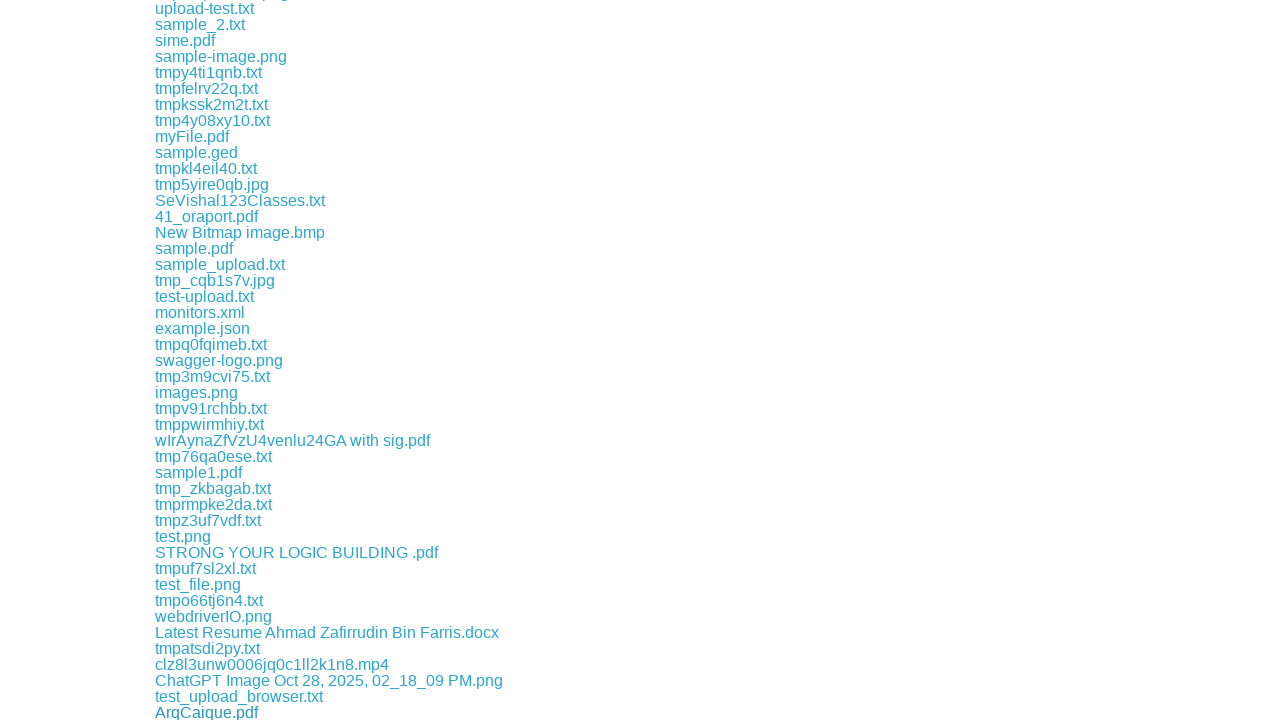

Clicked on file link 159 of 175 at (217, 712) on .example a[href] >> nth=158
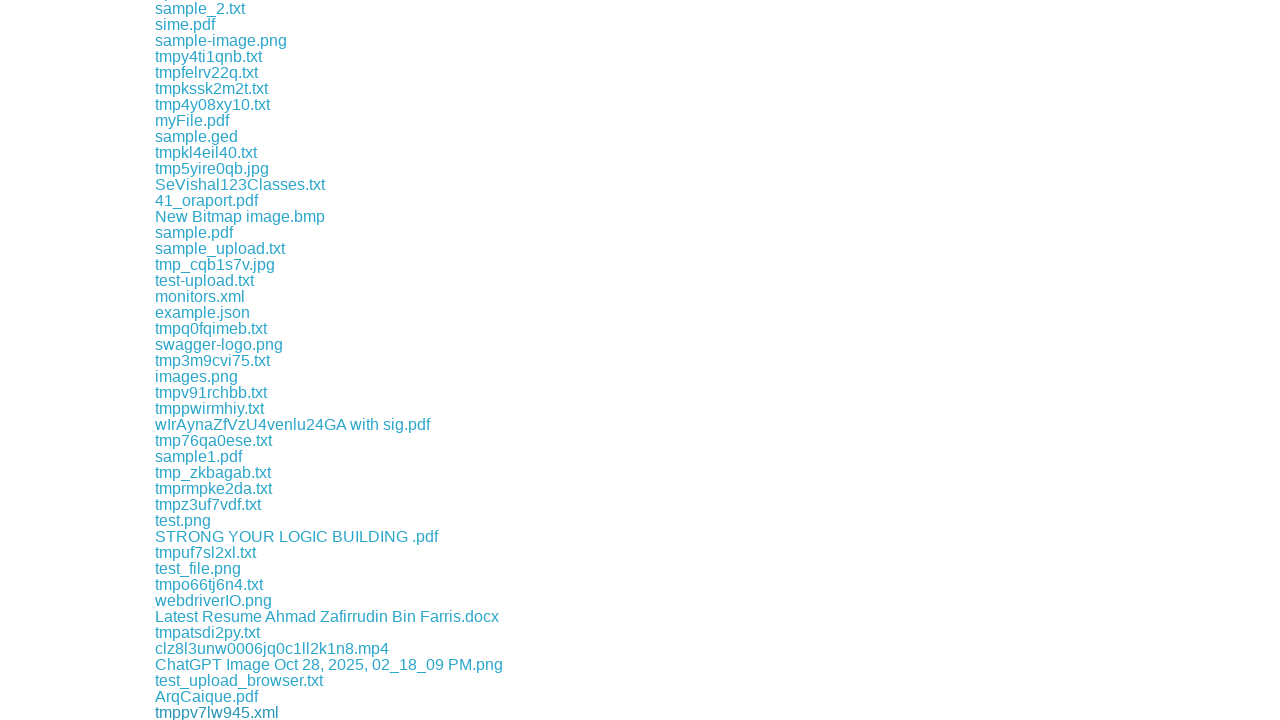

Clicked on file link 160 of 175 at (212, 712) on .example a[href] >> nth=159
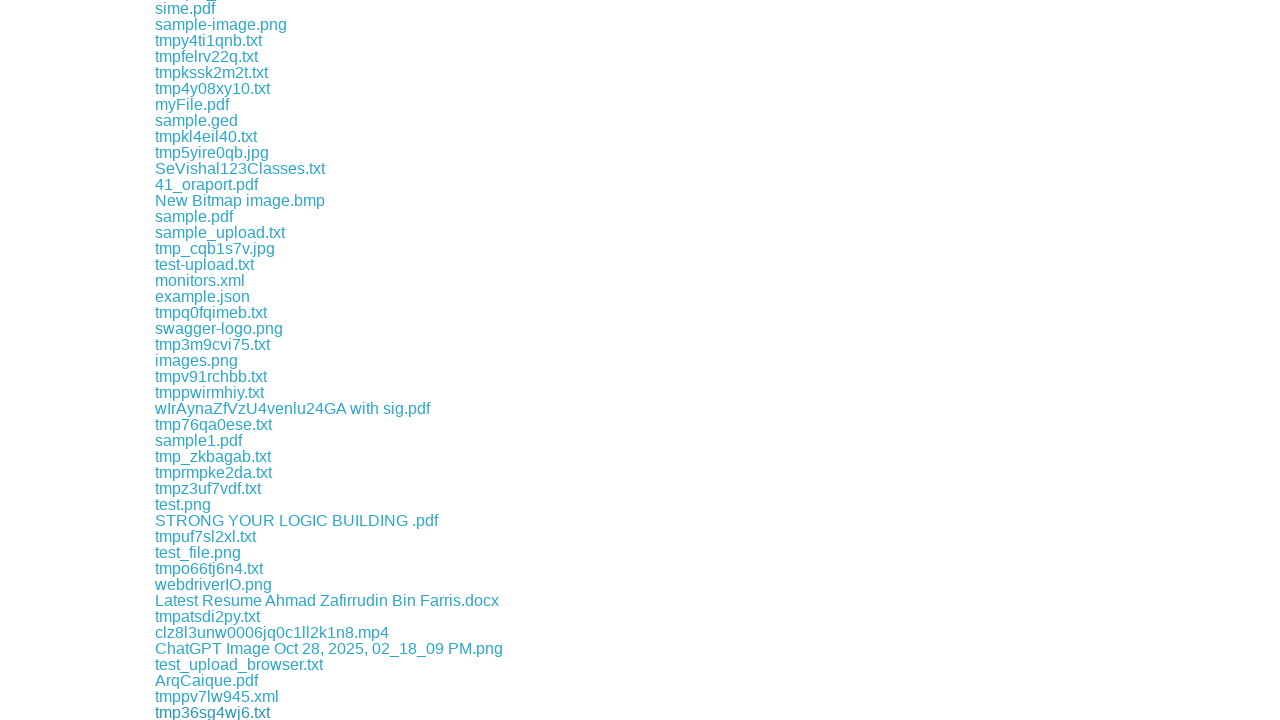

Clicked on file link 161 of 175 at (190, 712) on .example a[href] >> nth=160
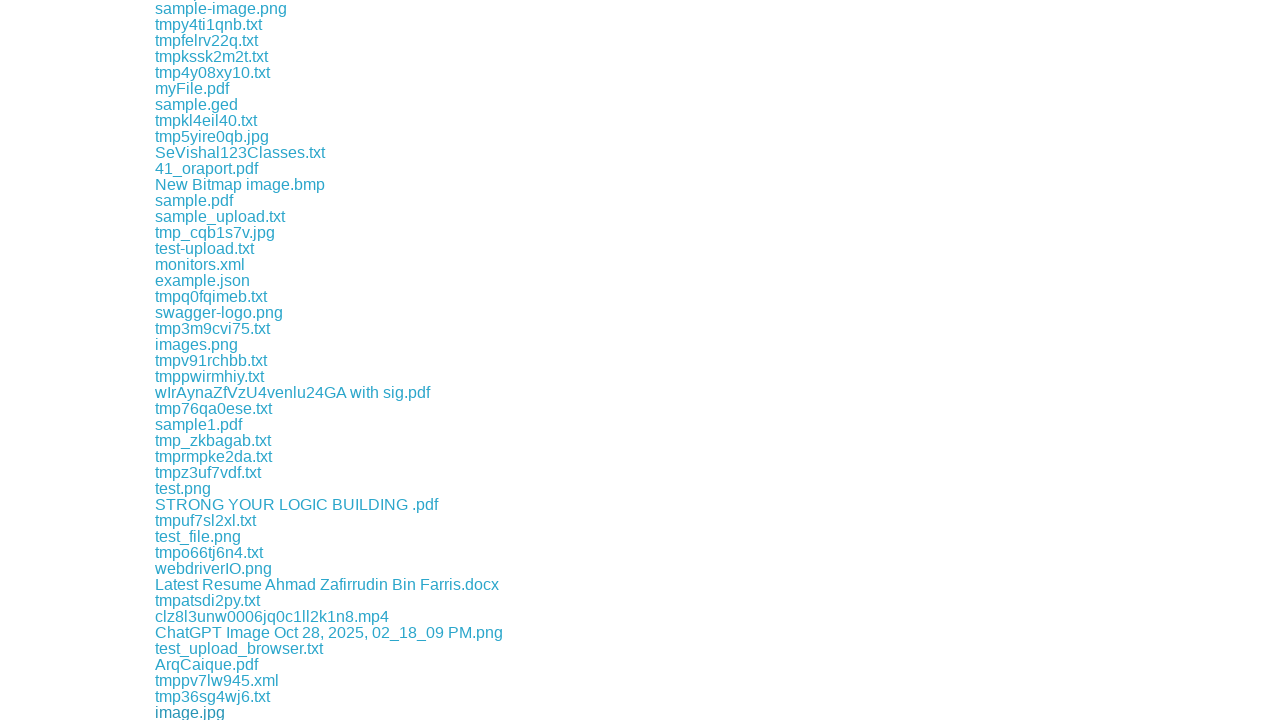

Clicked on file link 162 of 175 at (218, 712) on .example a[href] >> nth=161
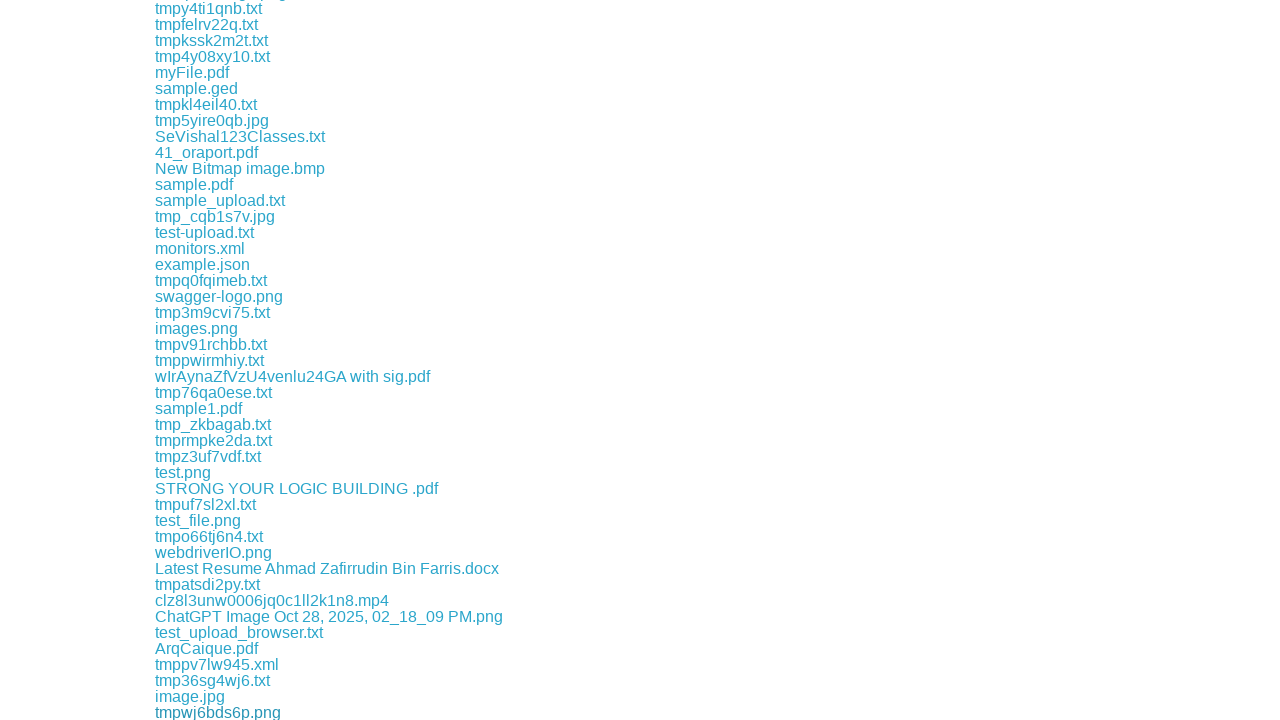

Clicked on file link 163 of 175 at (212, 712) on .example a[href] >> nth=162
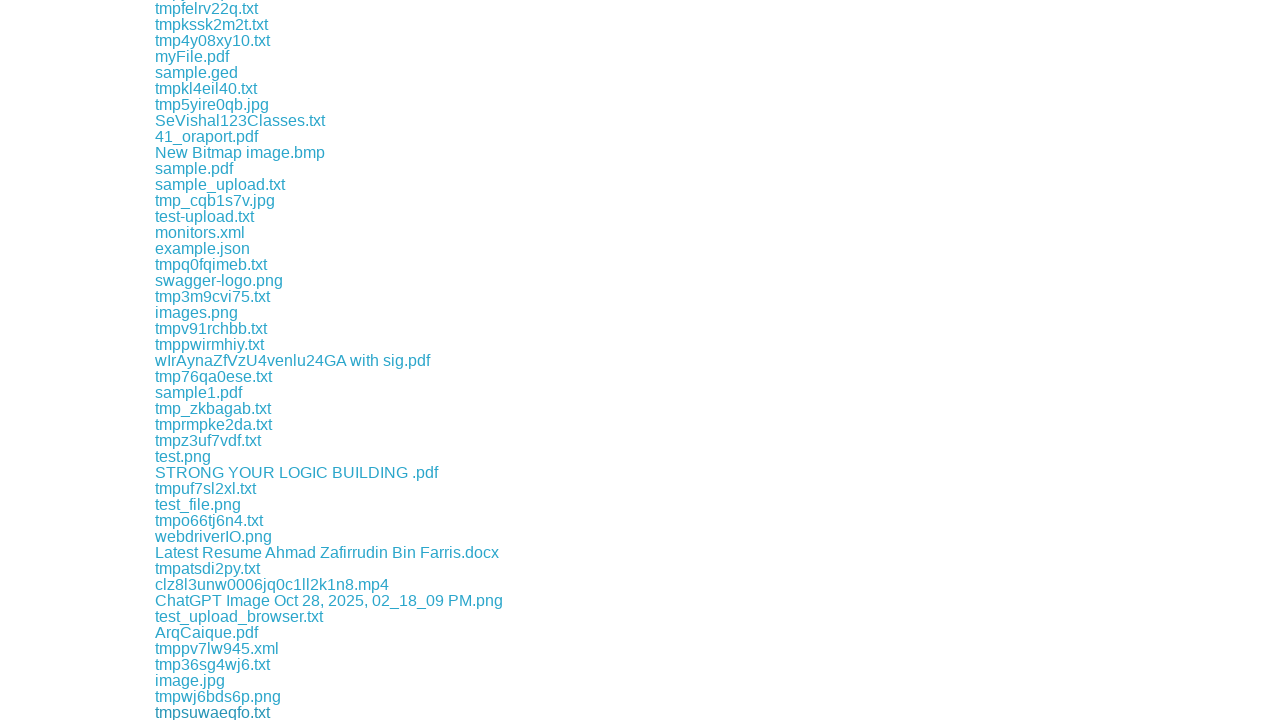

Clicked on file link 164 of 175 at (192, 712) on .example a[href] >> nth=163
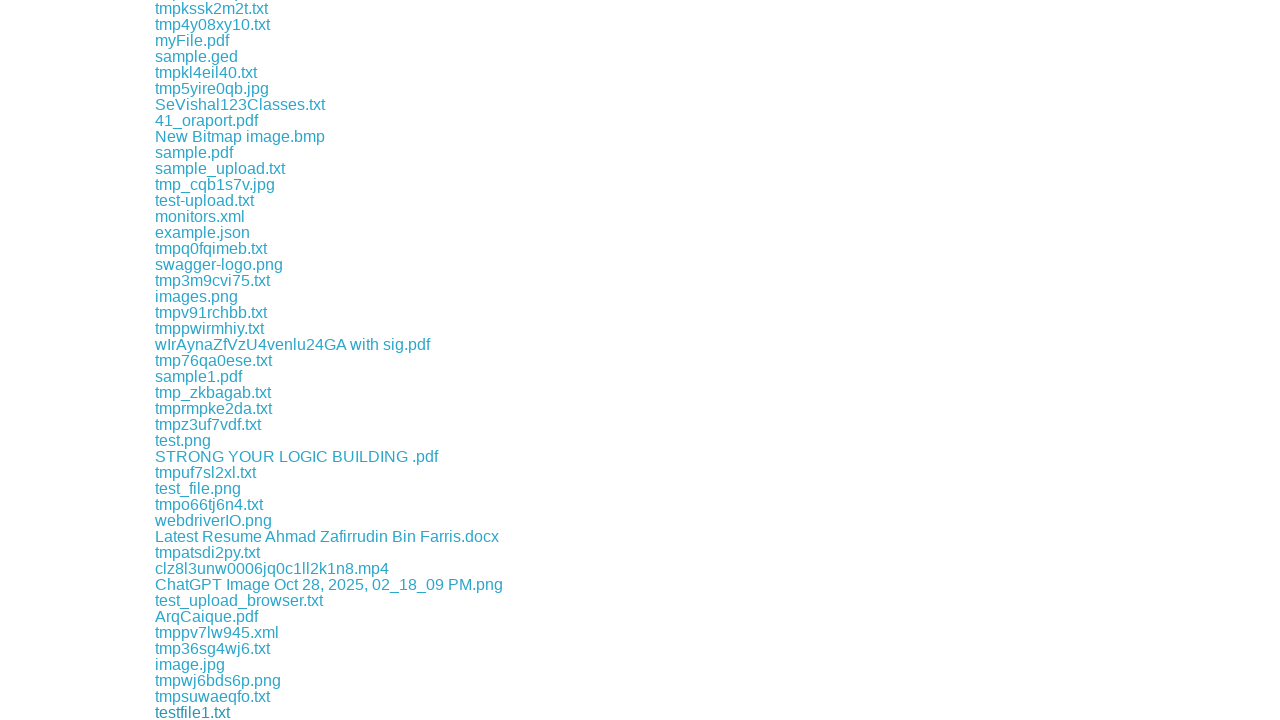

Clicked on file link 165 of 175 at (214, 712) on .example a[href] >> nth=164
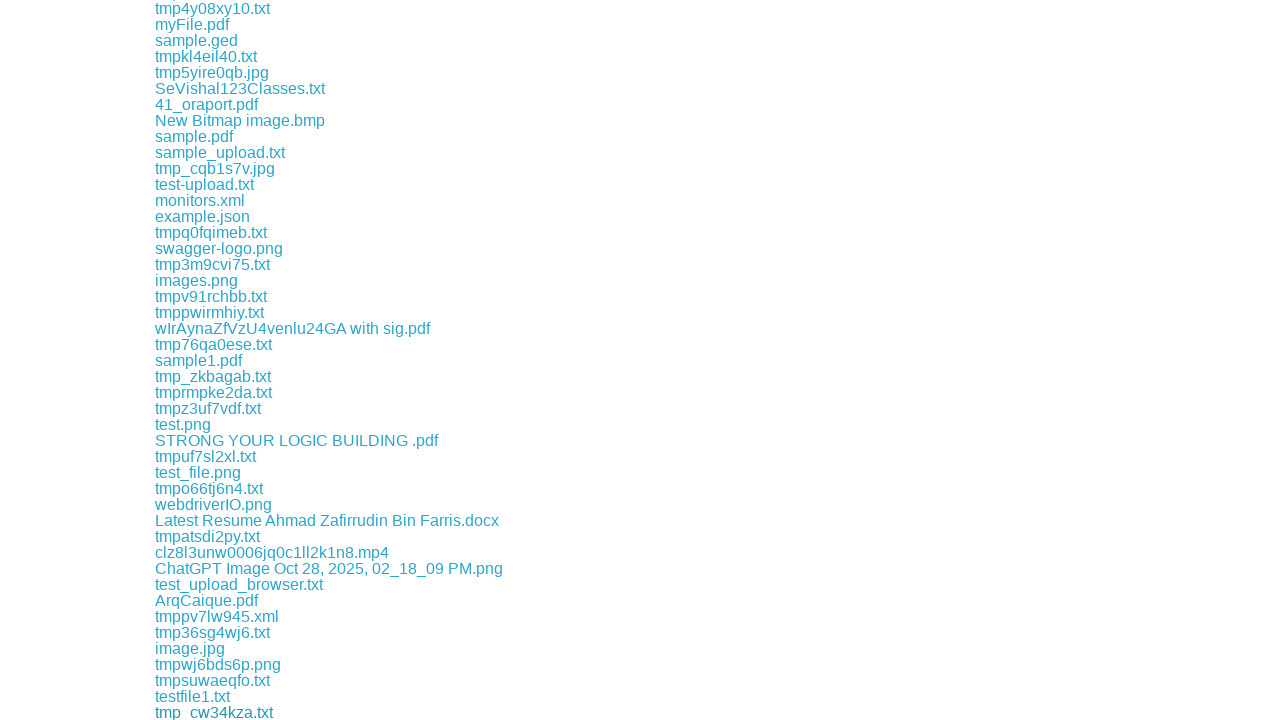

Clicked on file link 166 of 175 at (178, 712) on .example a[href] >> nth=165
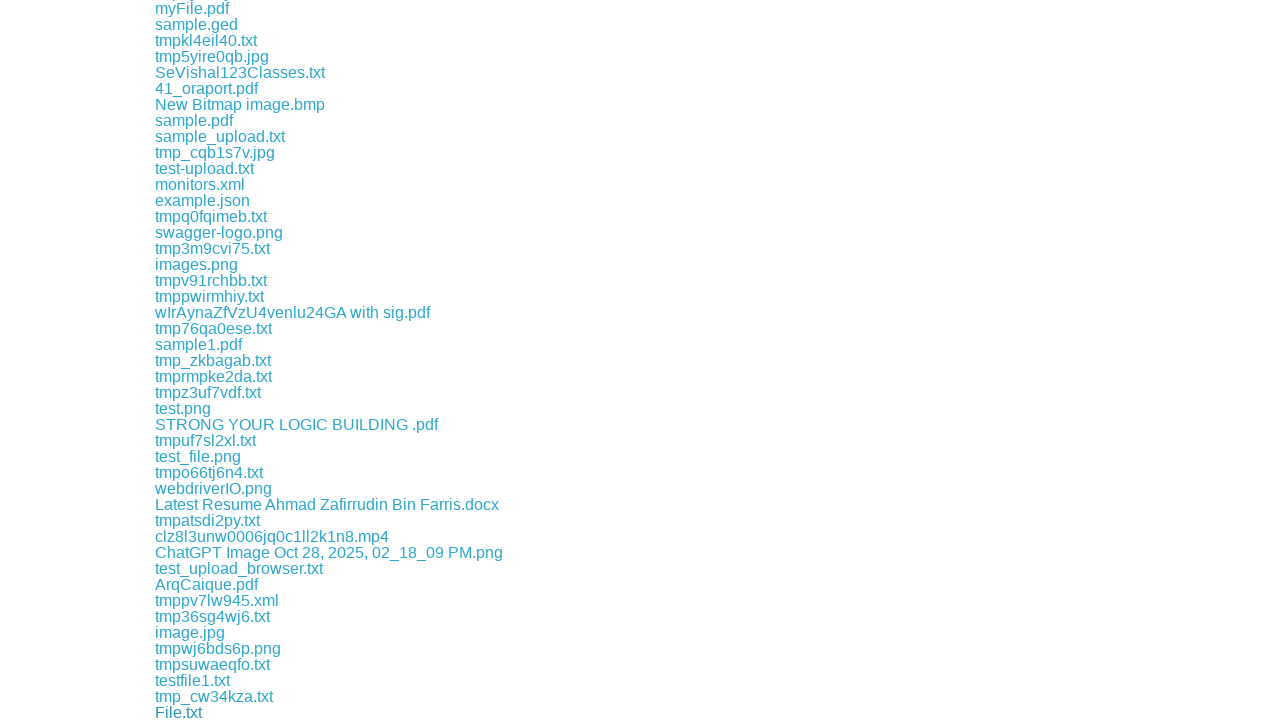

Clicked on file link 167 of 175 at (219, 712) on .example a[href] >> nth=166
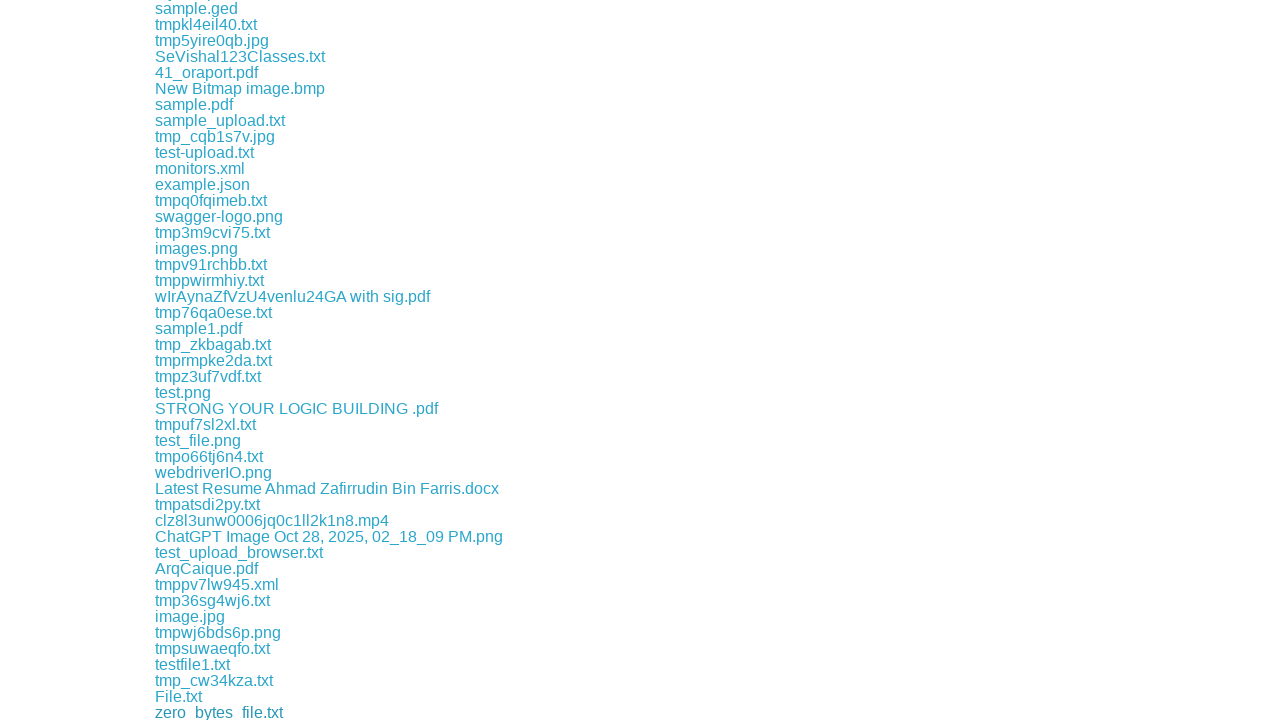

Clicked on file link 168 of 175 at (217, 712) on .example a[href] >> nth=167
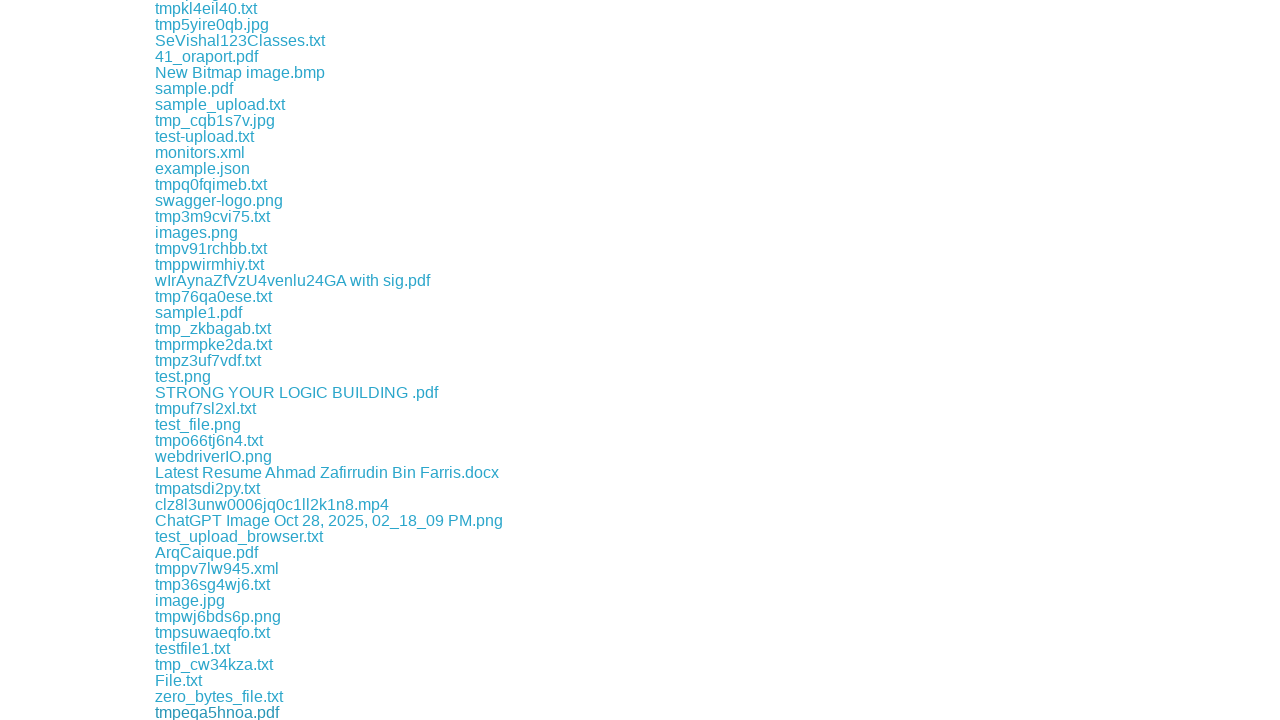

Clicked on file link 169 of 175 at (208, 712) on .example a[href] >> nth=168
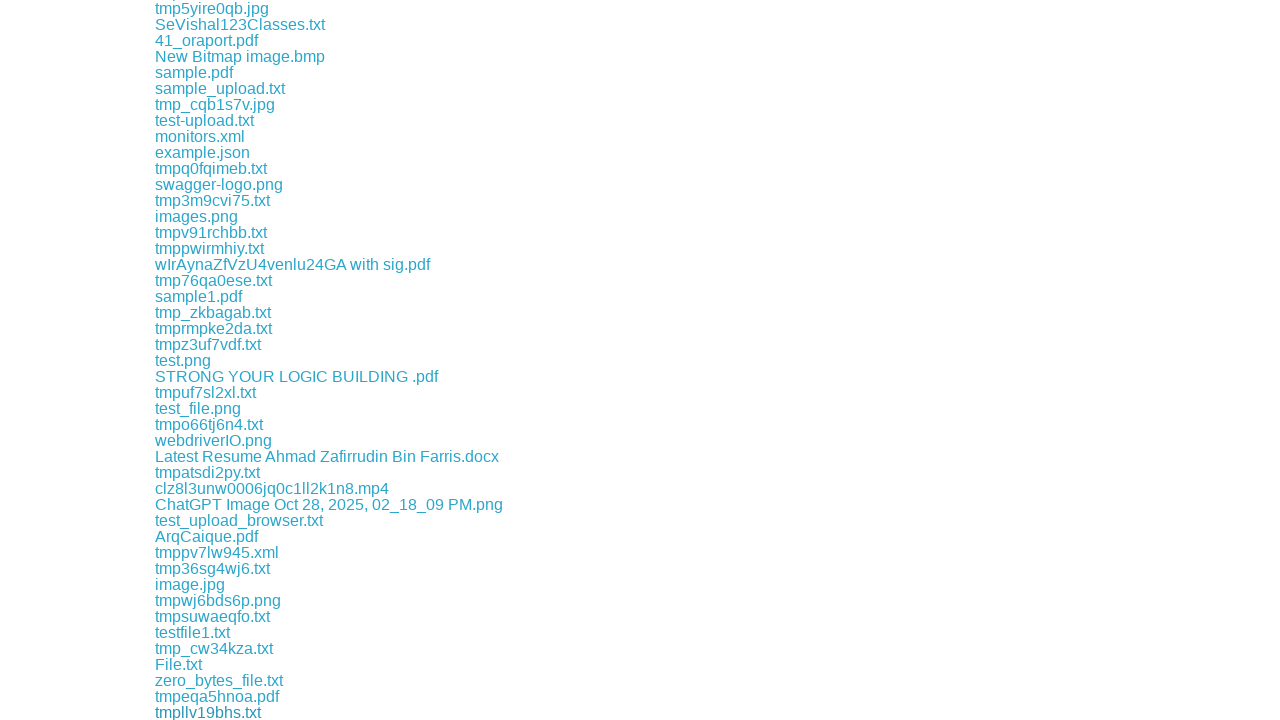

Clicked on file link 170 of 175 at (223, 712) on .example a[href] >> nth=169
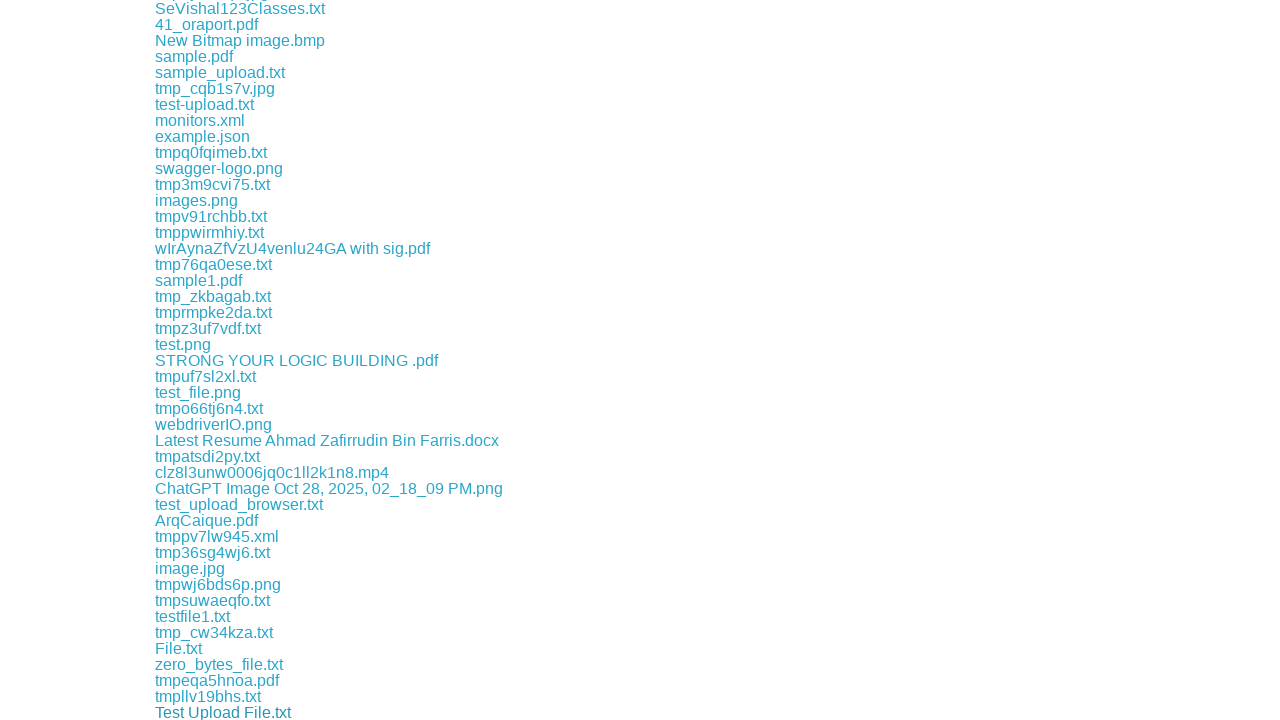

Clicked on file link 171 of 175 at (190, 712) on .example a[href] >> nth=170
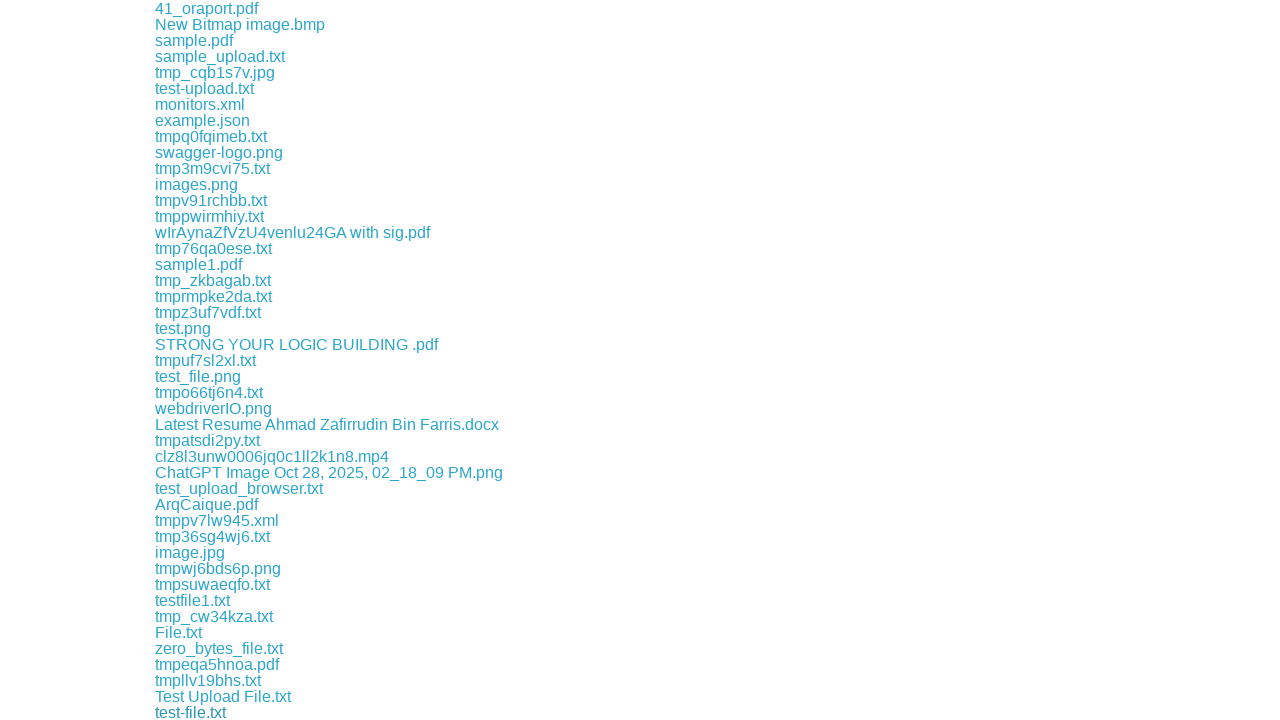

Clicked on file link 172 of 175 at (186, 712) on .example a[href] >> nth=171
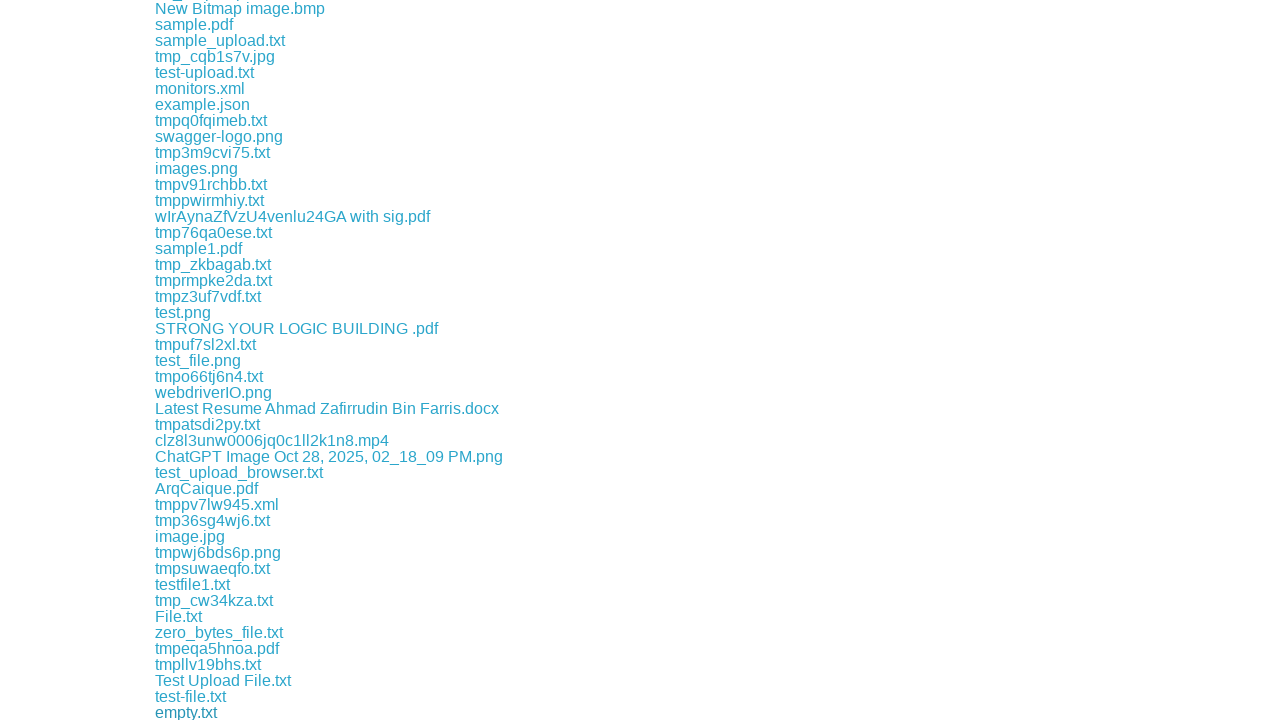

Clicked on file link 173 of 175 at (215, 712) on .example a[href] >> nth=172
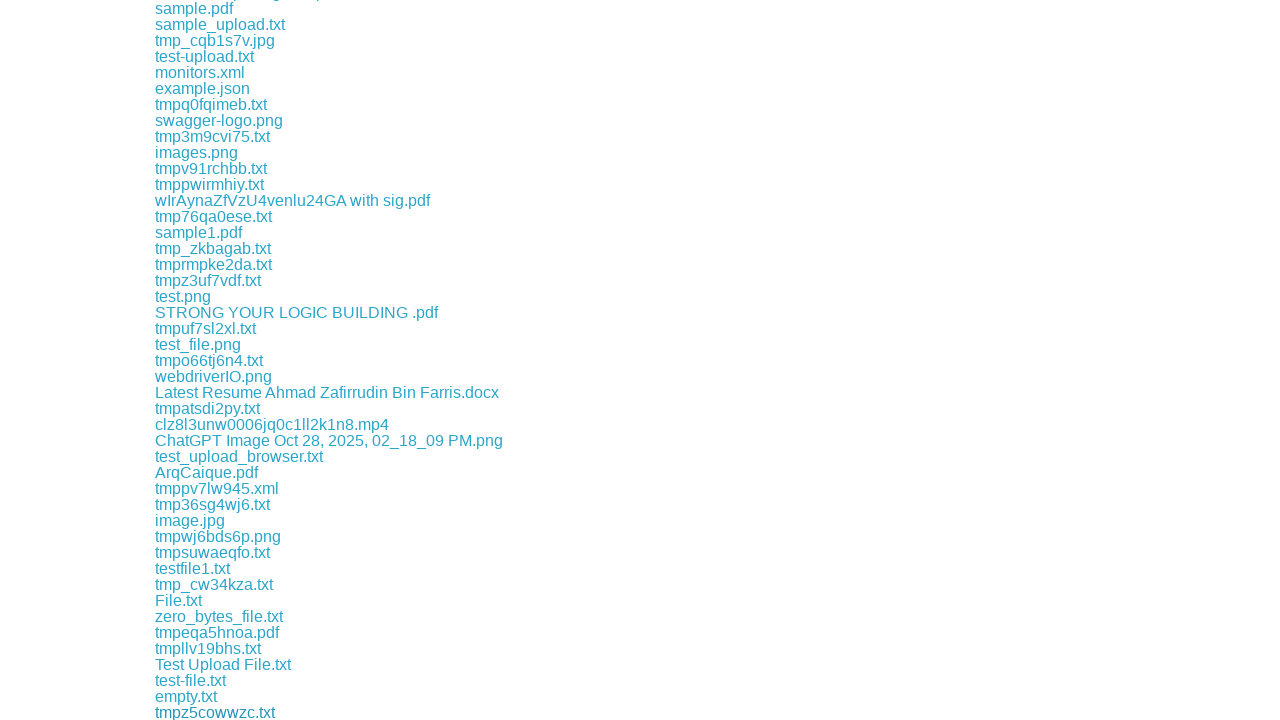

Clicked on file link 174 of 175 at (347, 712) on .example a[href] >> nth=173
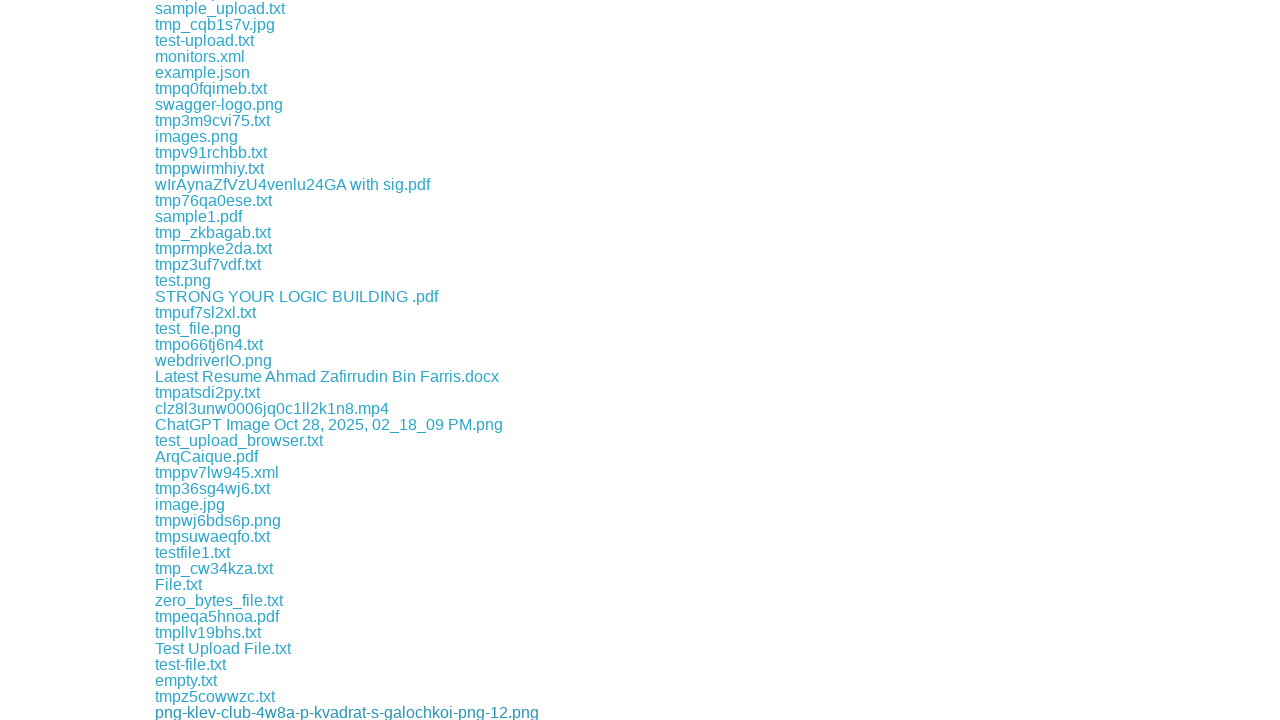

Clicked on file link 175 of 175 at (212, 712) on .example a[href] >> nth=174
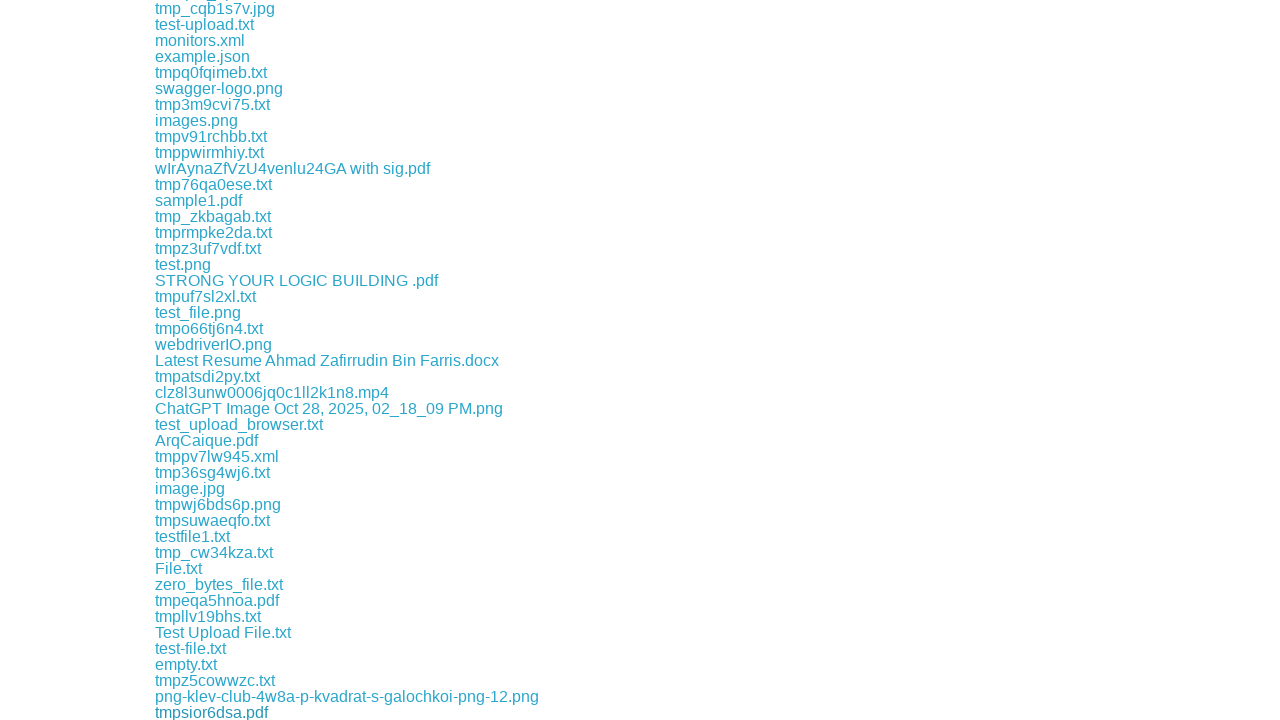

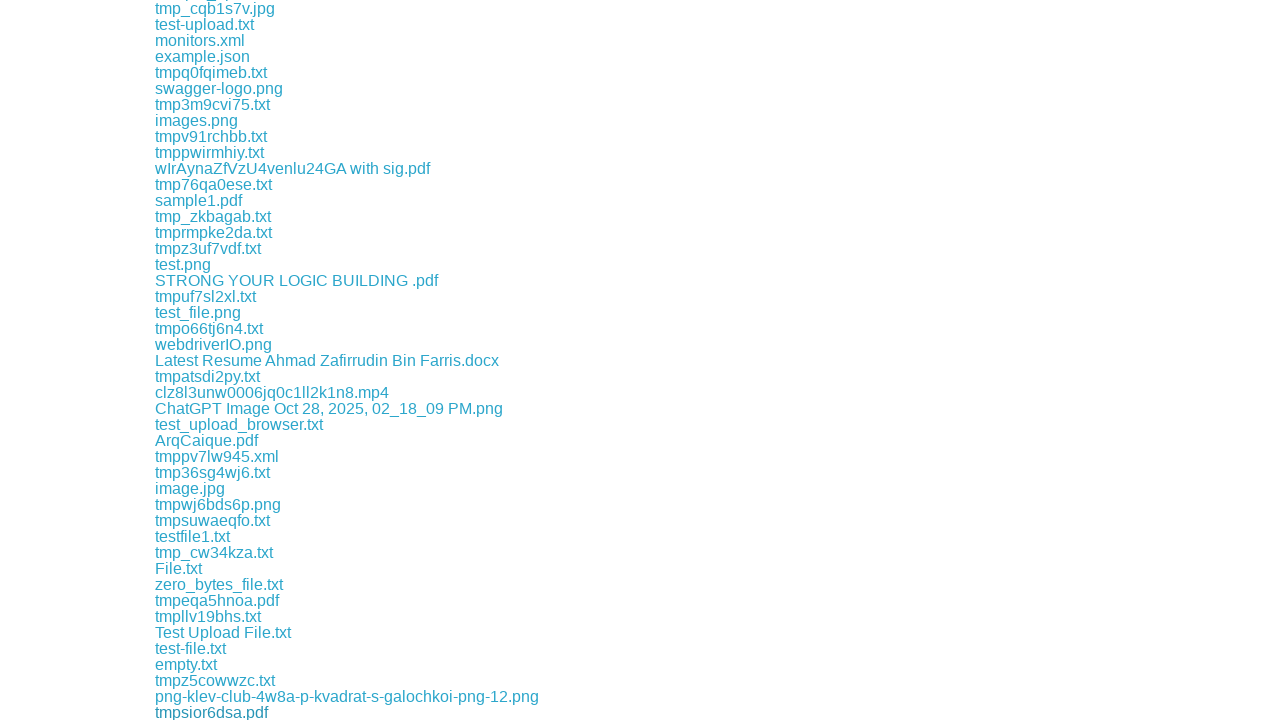